Navigates to Selenium documentation page and verifies that all link elements on the page are enabled

Starting URL: https://www.selenium.dev/documentation/en/

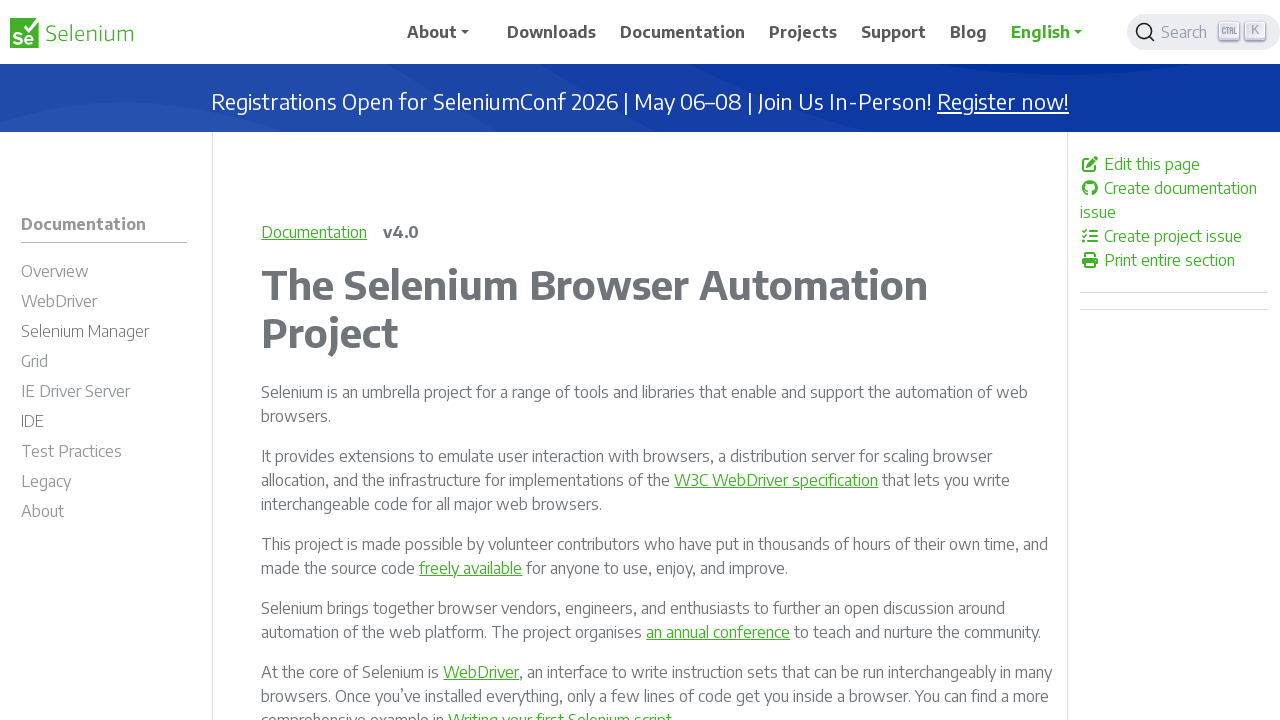

Navigated to Selenium documentation page
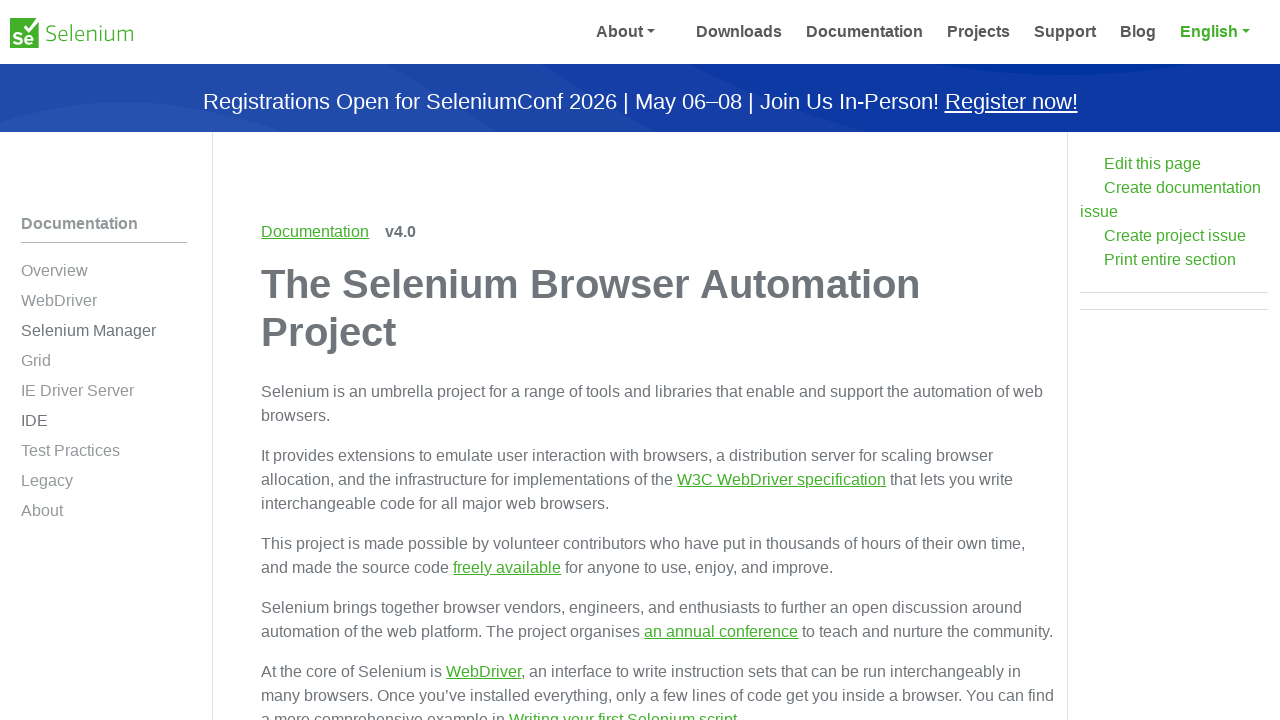

Located all link elements on the page
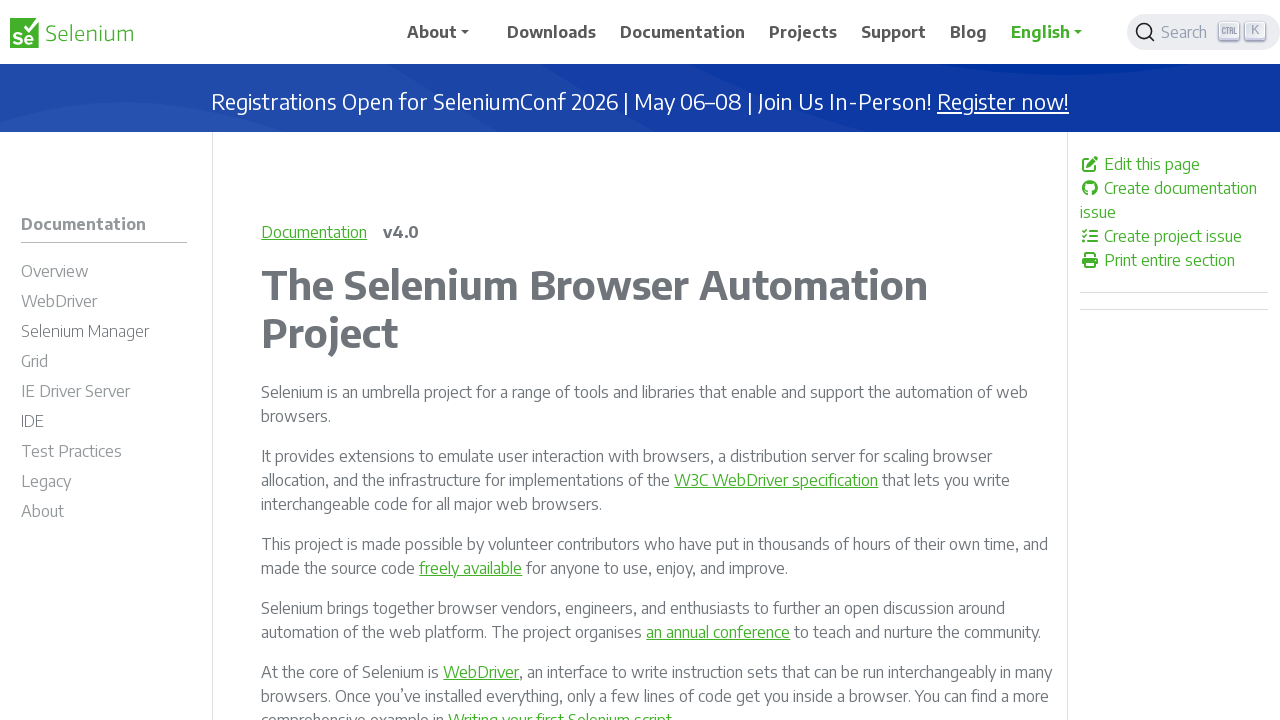

Verified that a link element is enabled
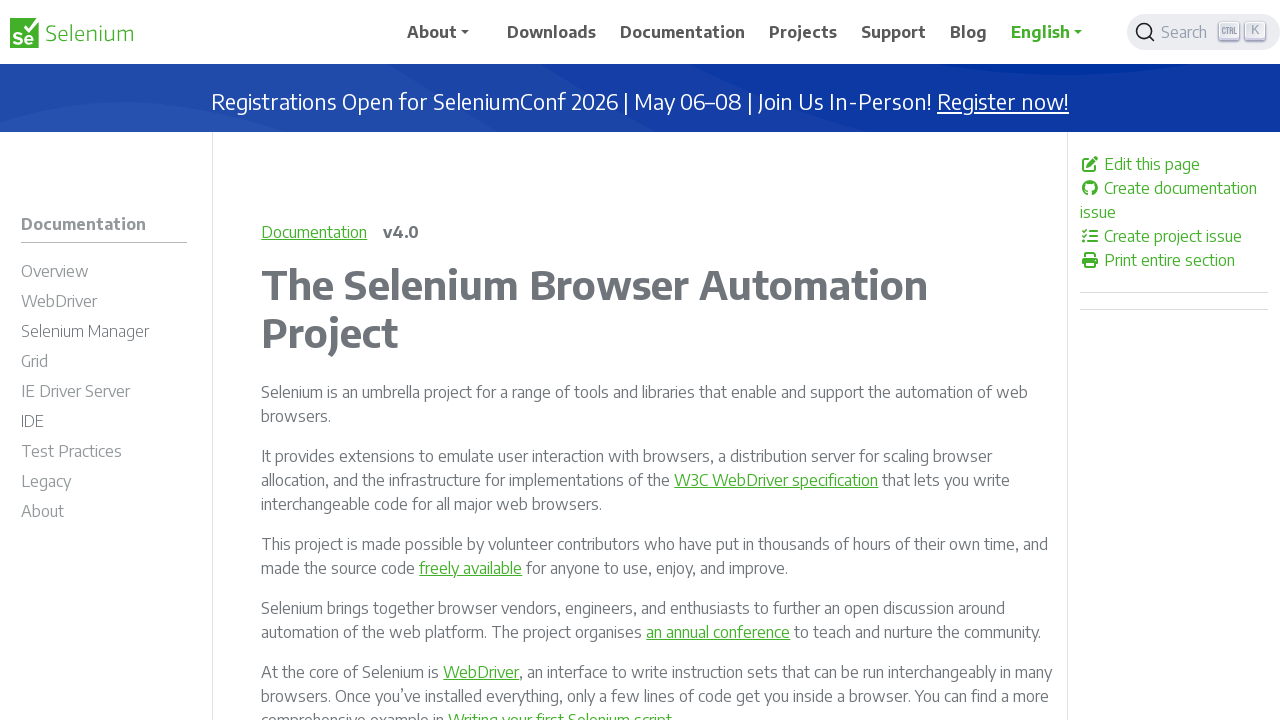

Verified that a link element is enabled
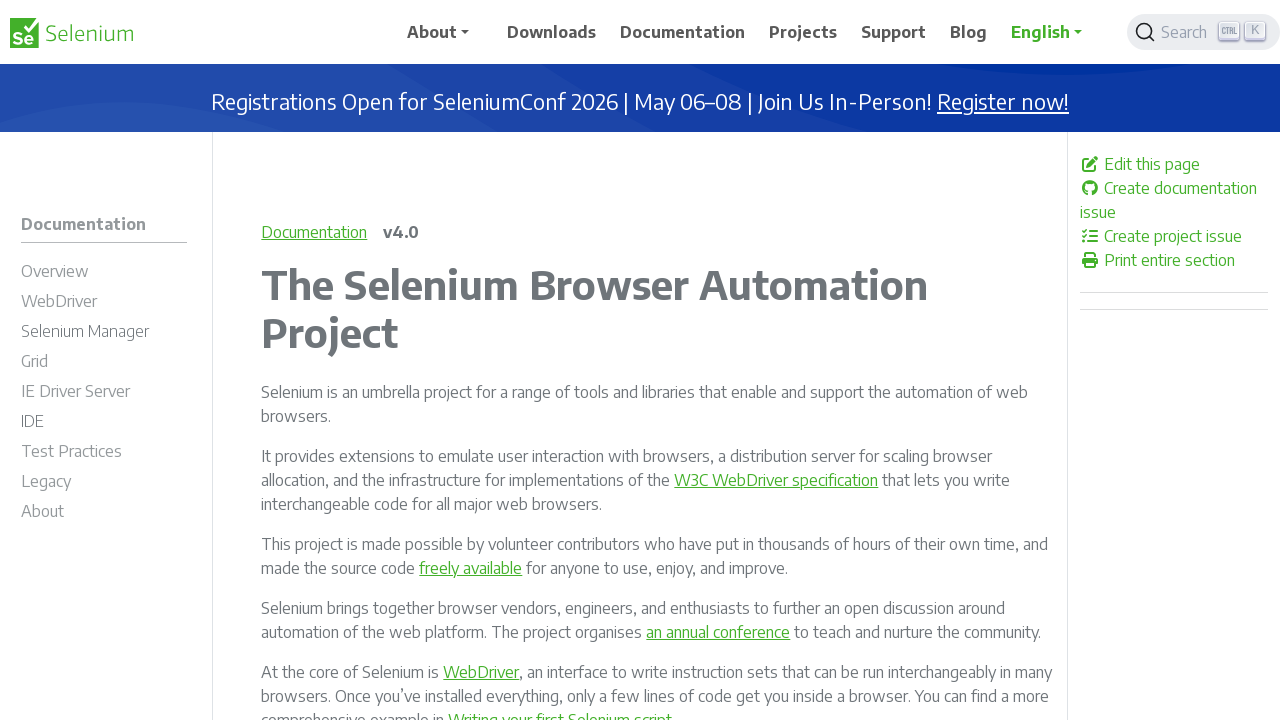

Verified that a link element is enabled
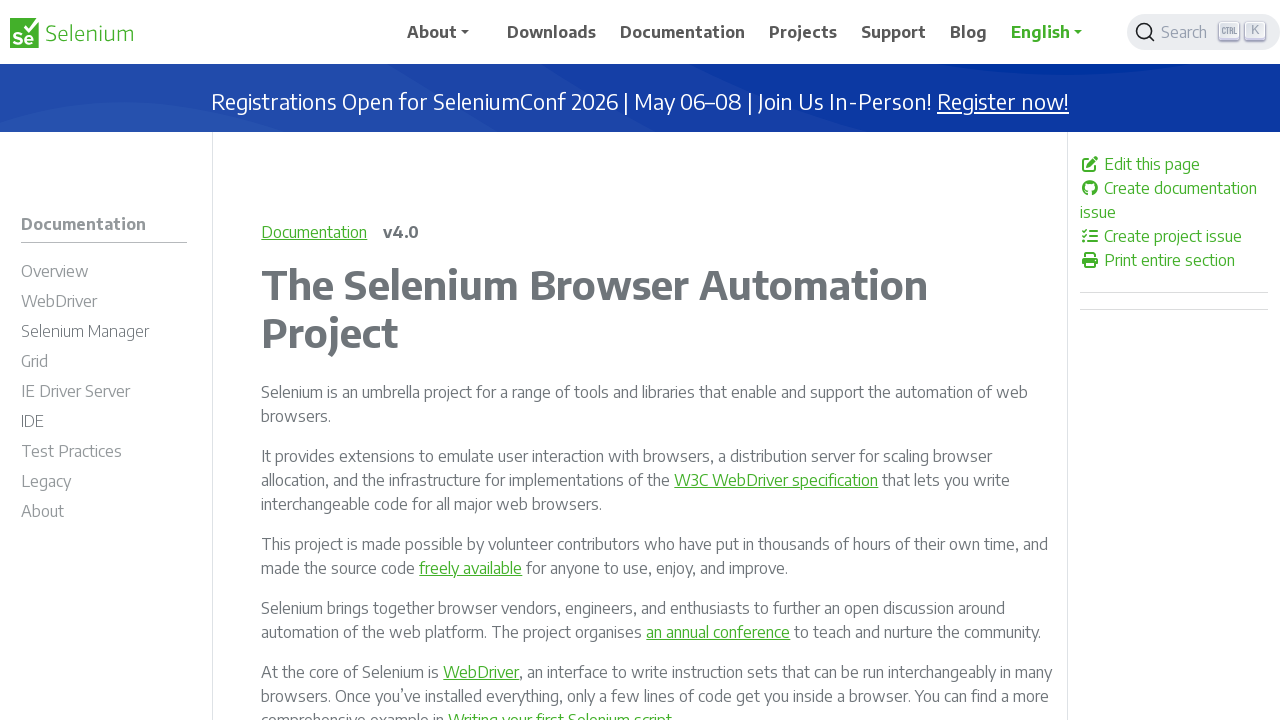

Verified that a link element is enabled
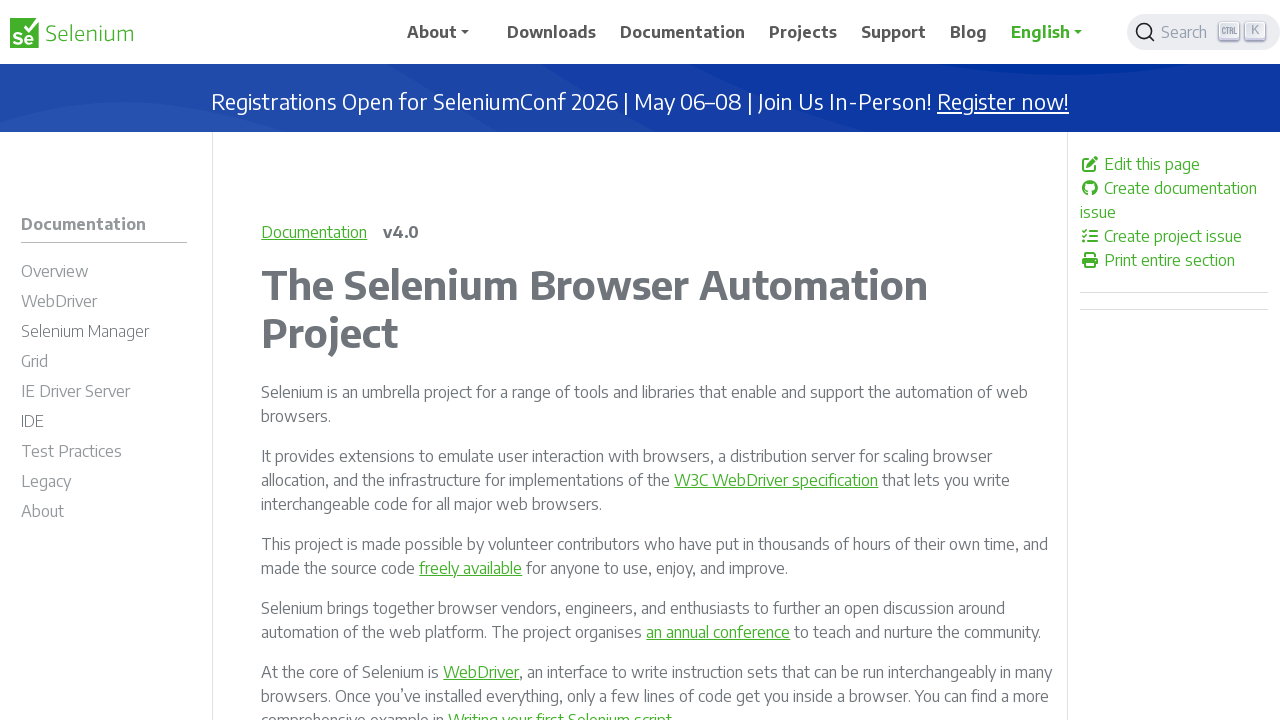

Verified that a link element is enabled
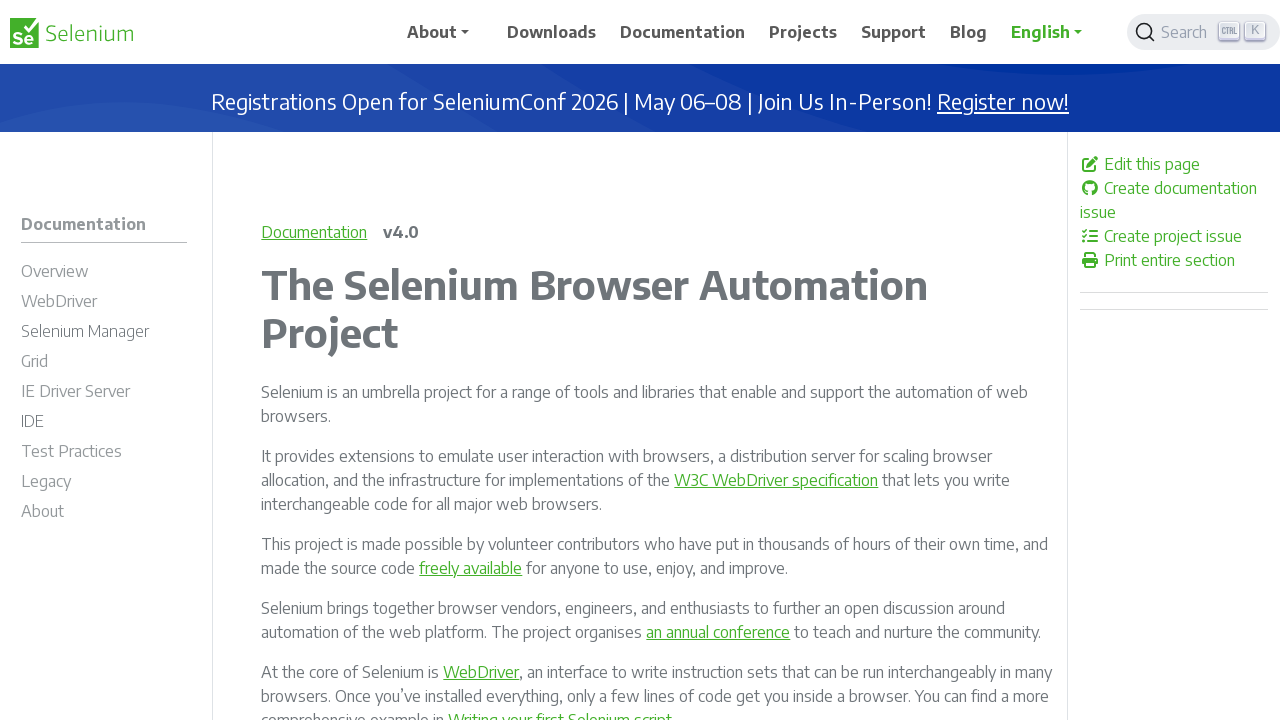

Verified that a link element is enabled
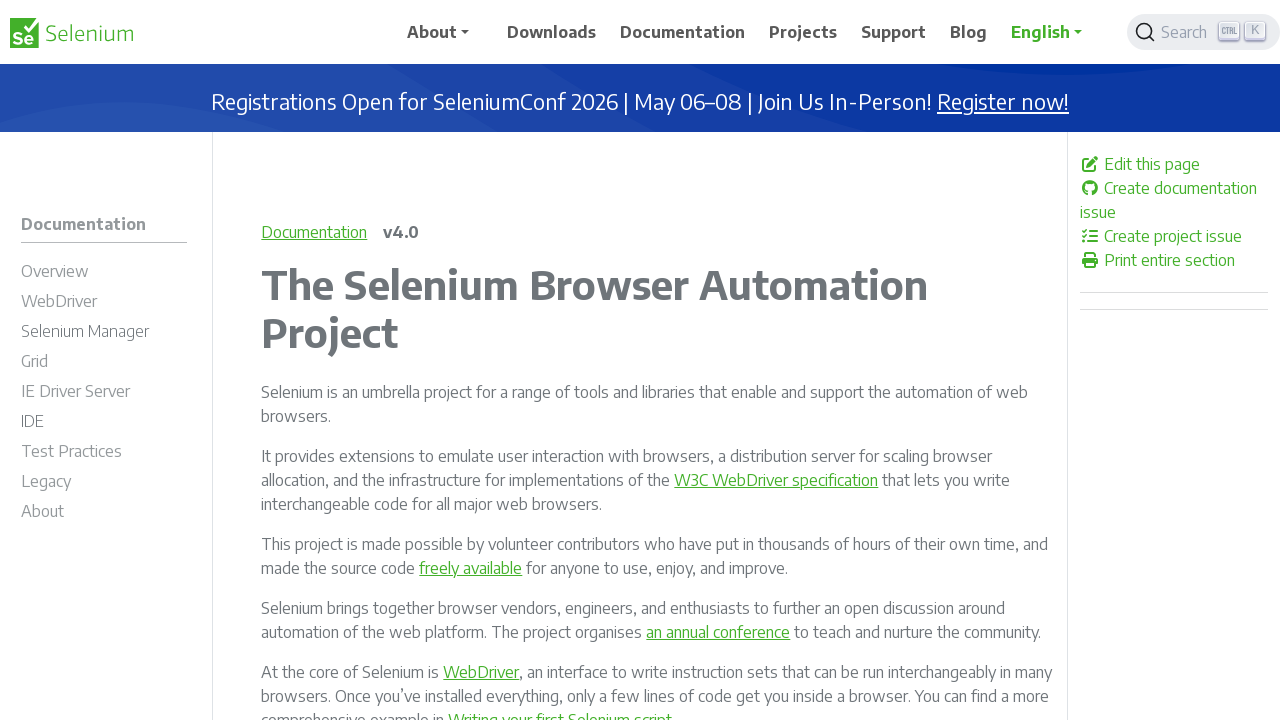

Verified that a link element is enabled
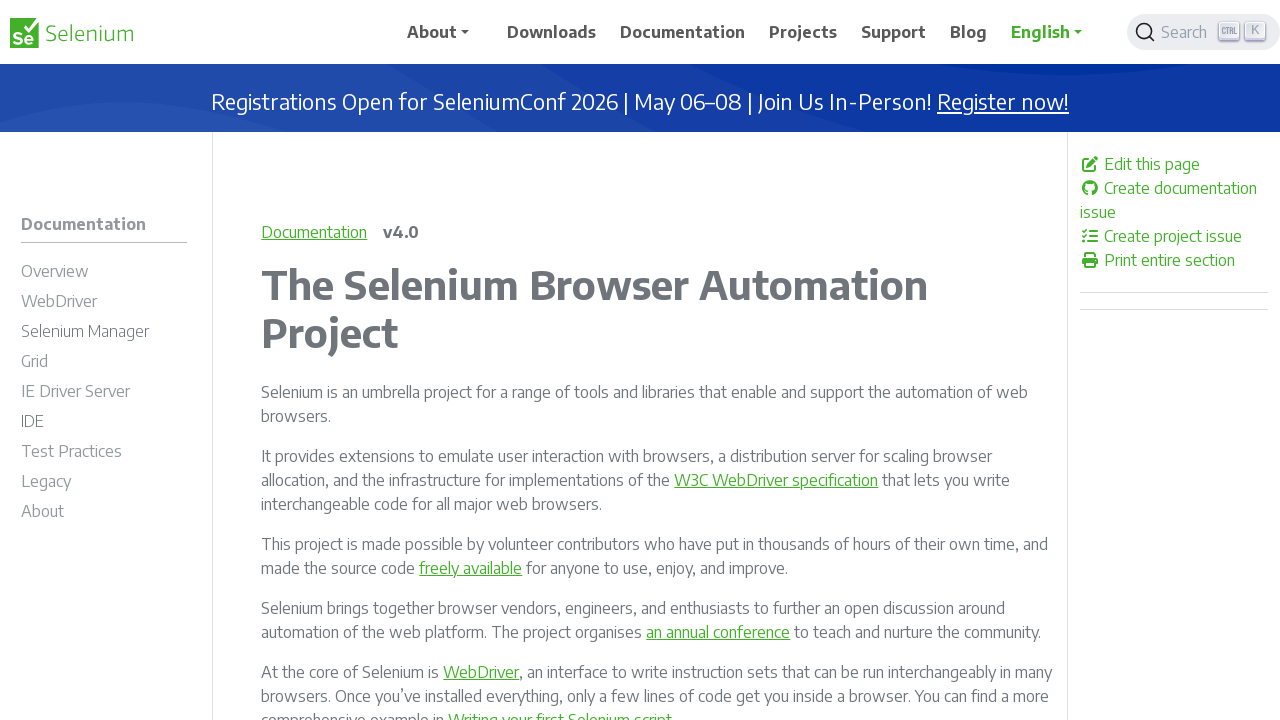

Verified that a link element is enabled
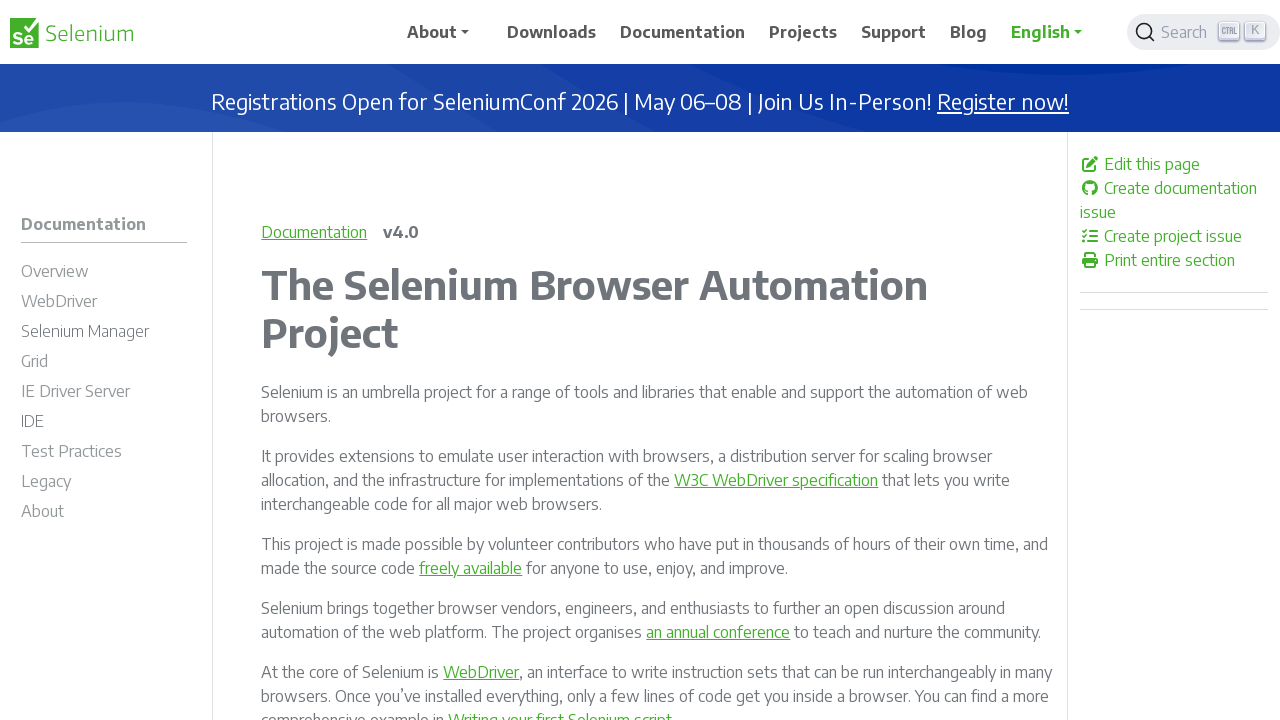

Verified that a link element is enabled
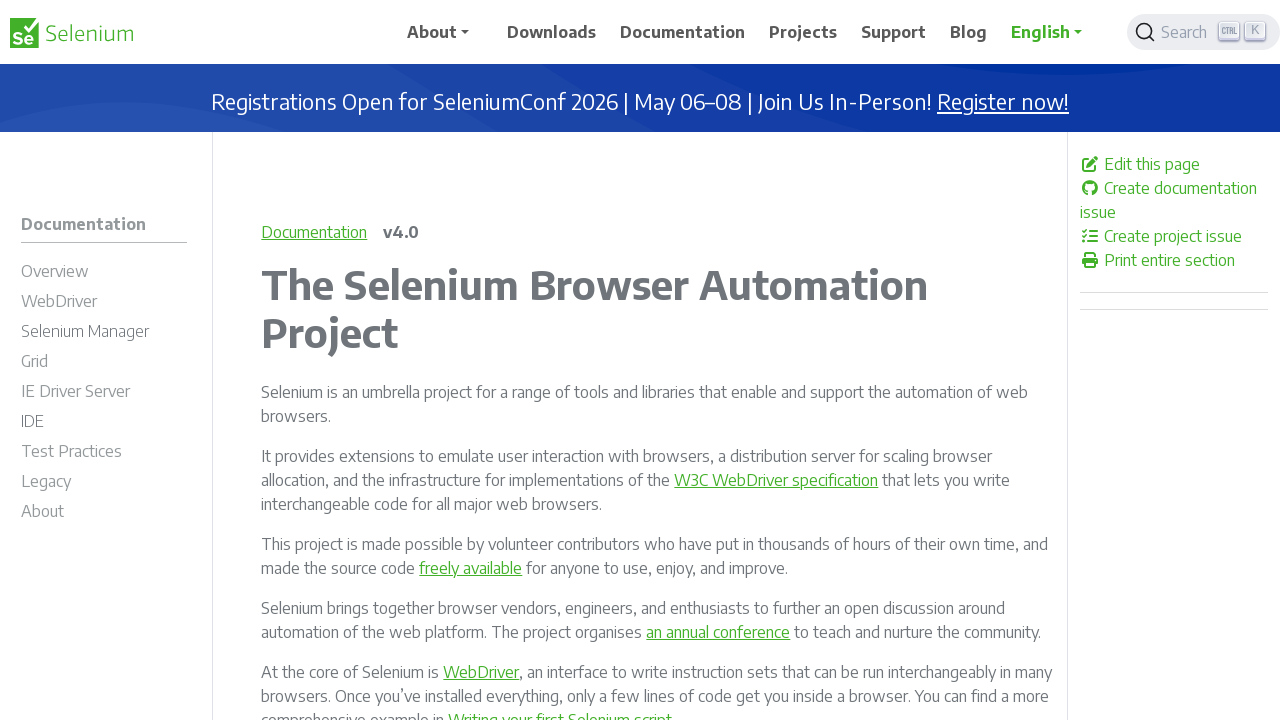

Verified that a link element is enabled
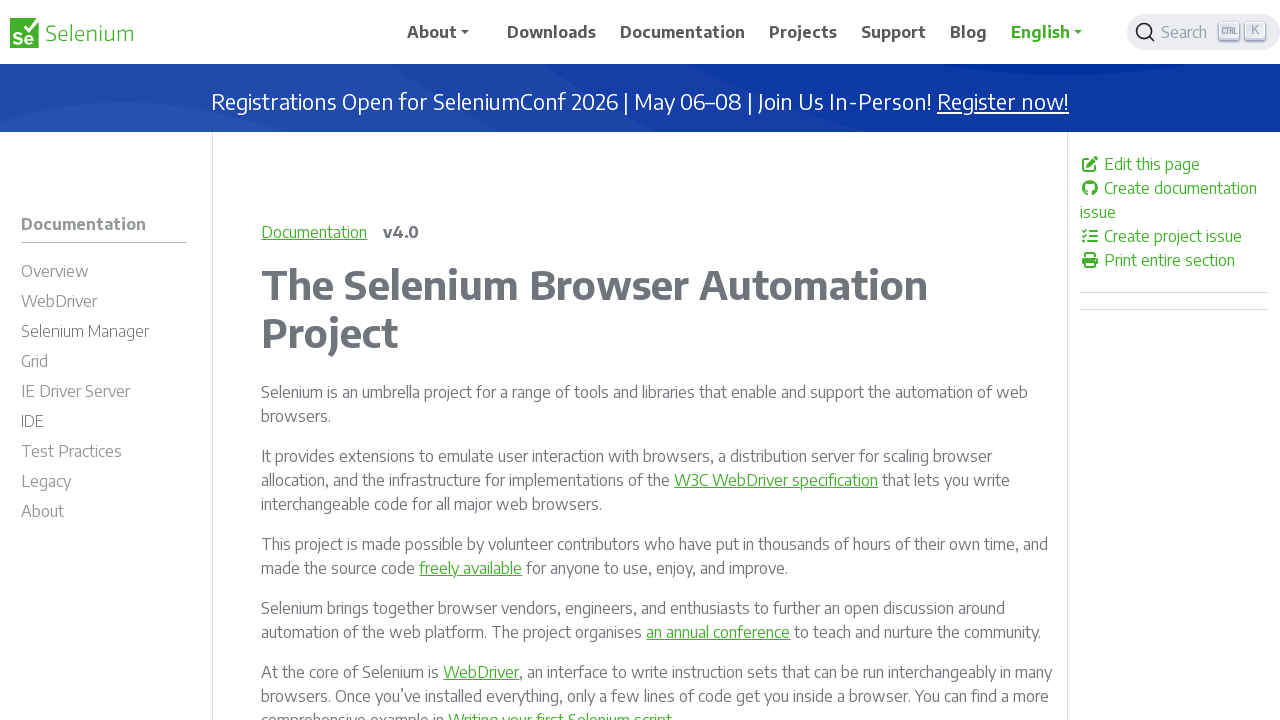

Verified that a link element is enabled
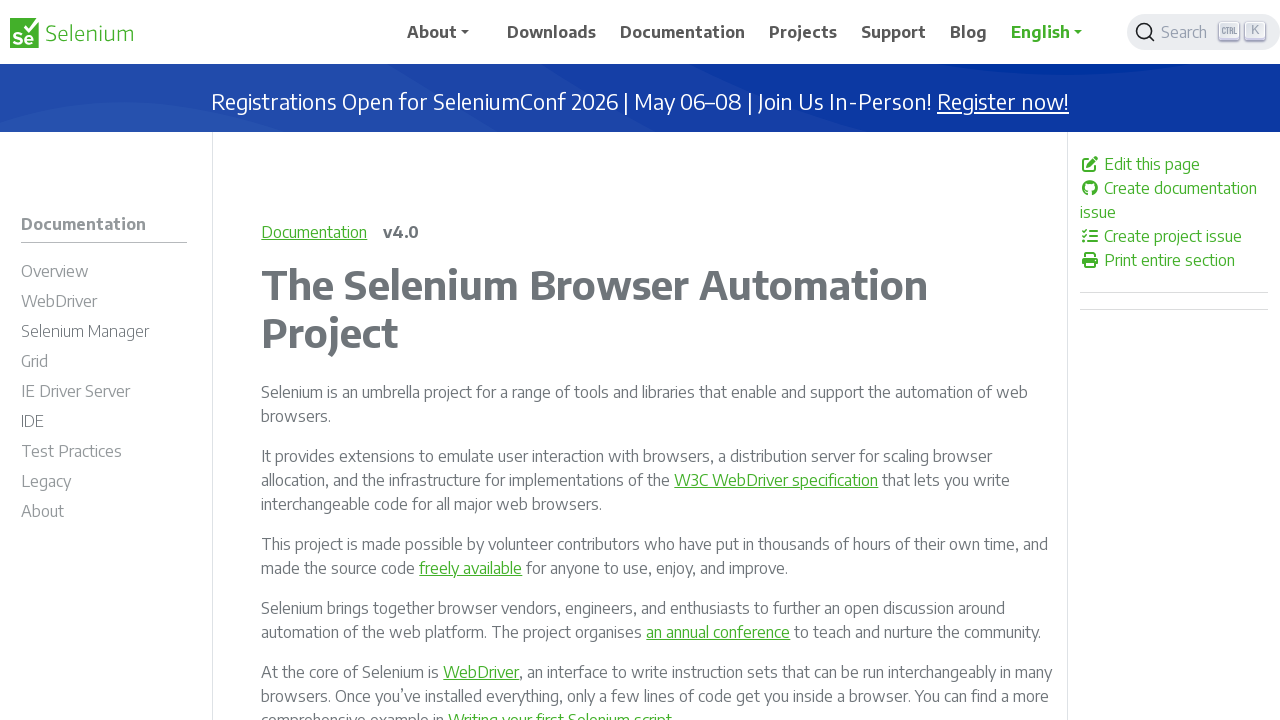

Verified that a link element is enabled
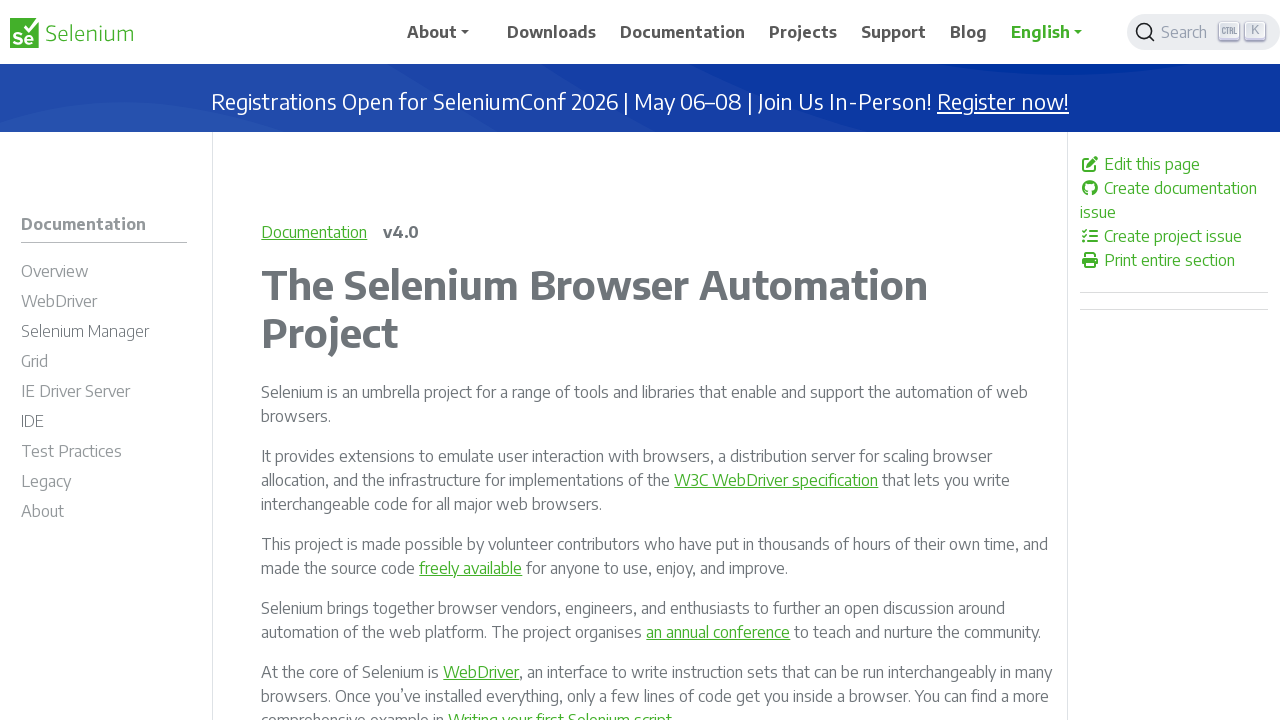

Verified that a link element is enabled
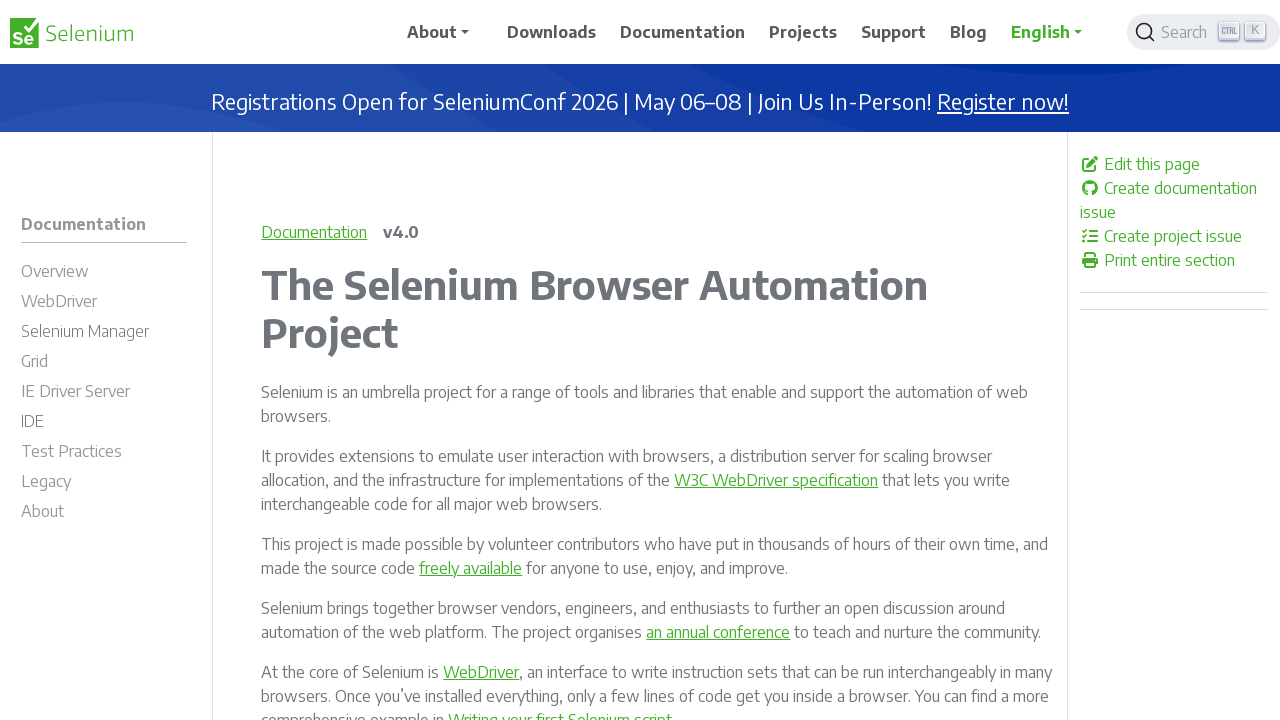

Verified that a link element is enabled
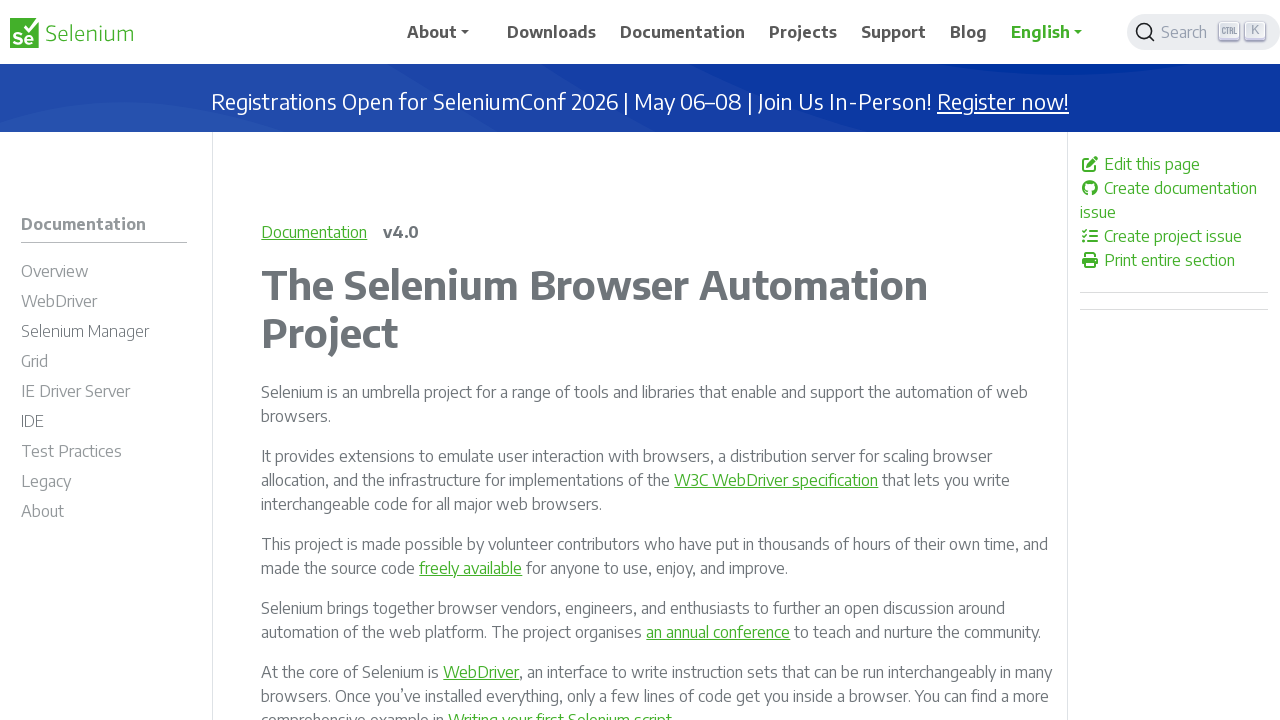

Verified that a link element is enabled
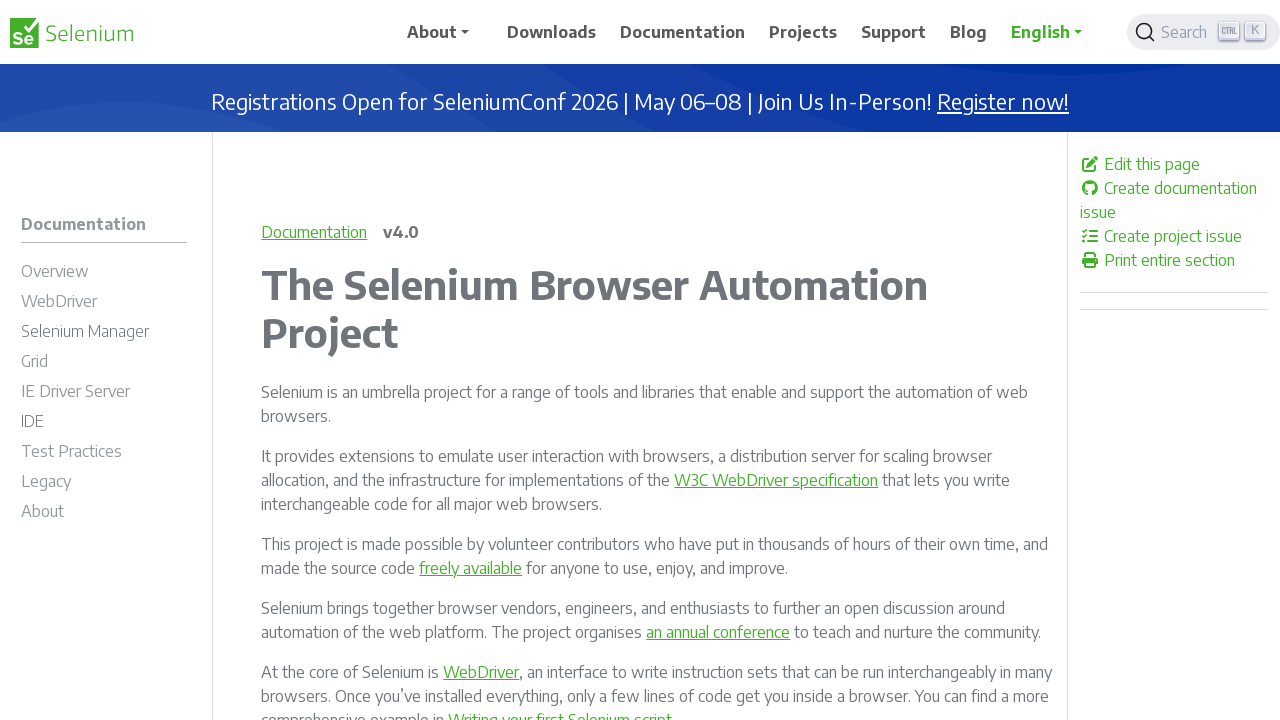

Verified that a link element is enabled
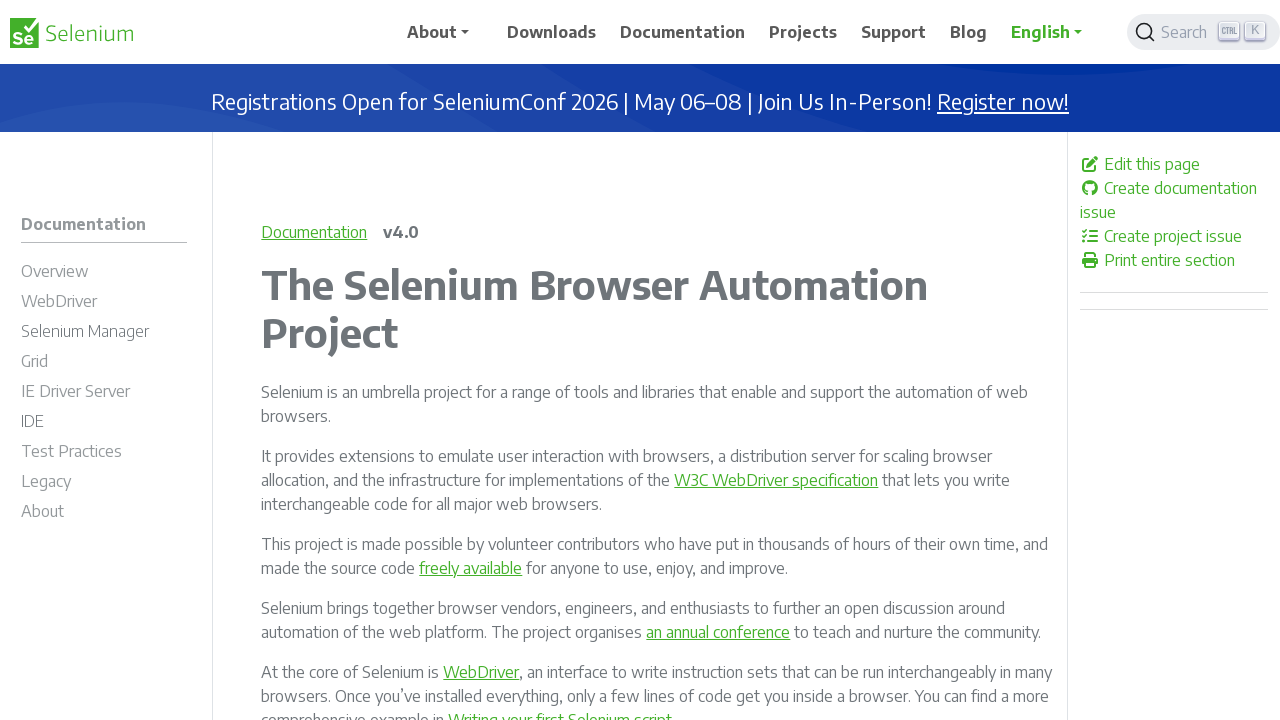

Verified that a link element is enabled
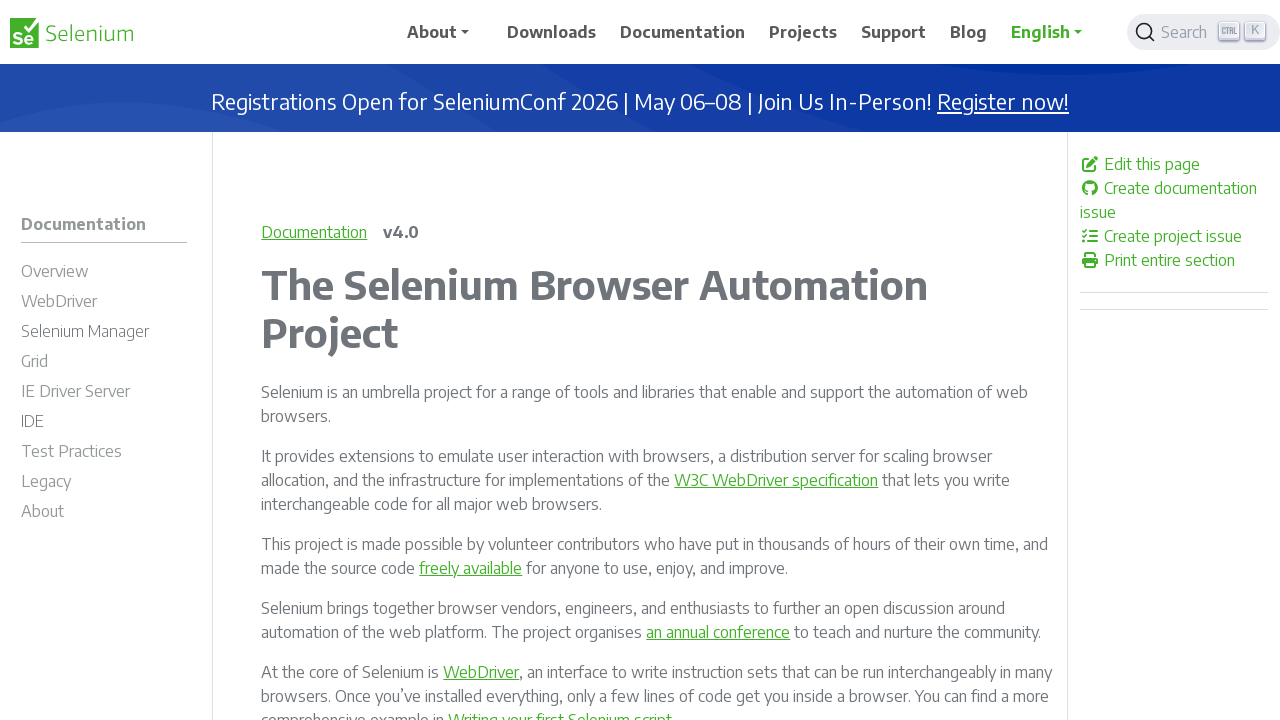

Verified that a link element is enabled
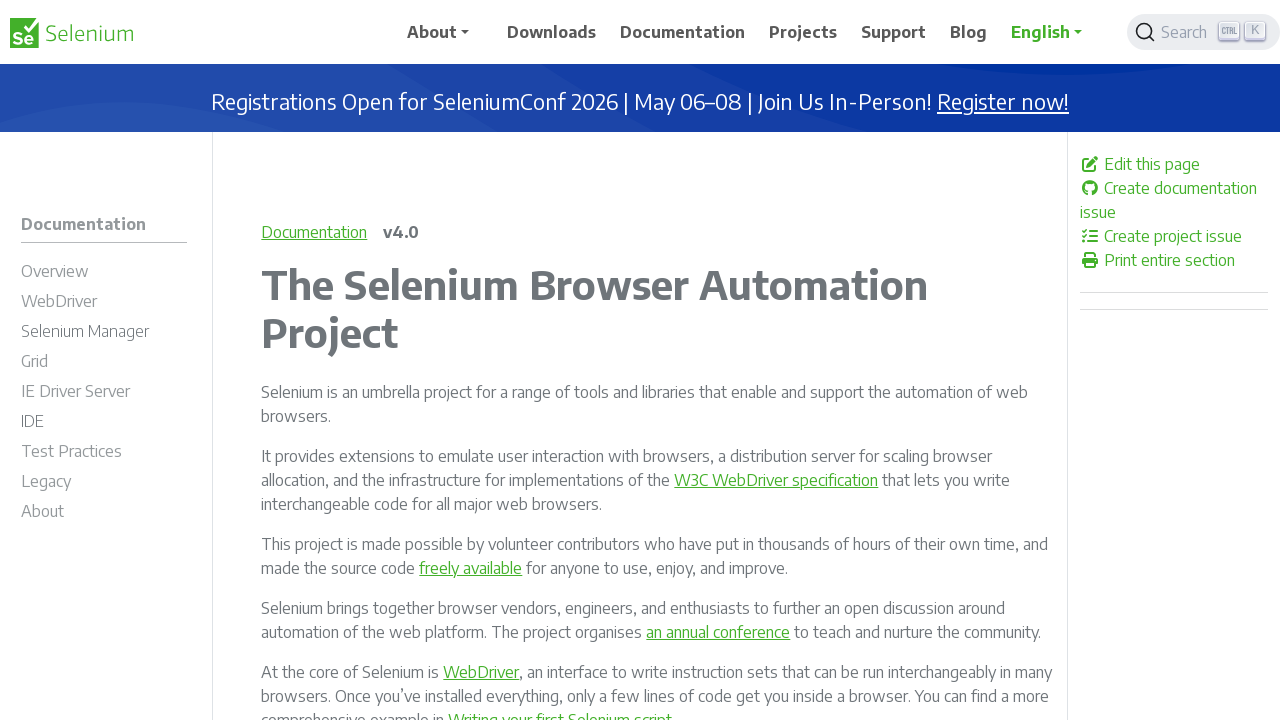

Verified that a link element is enabled
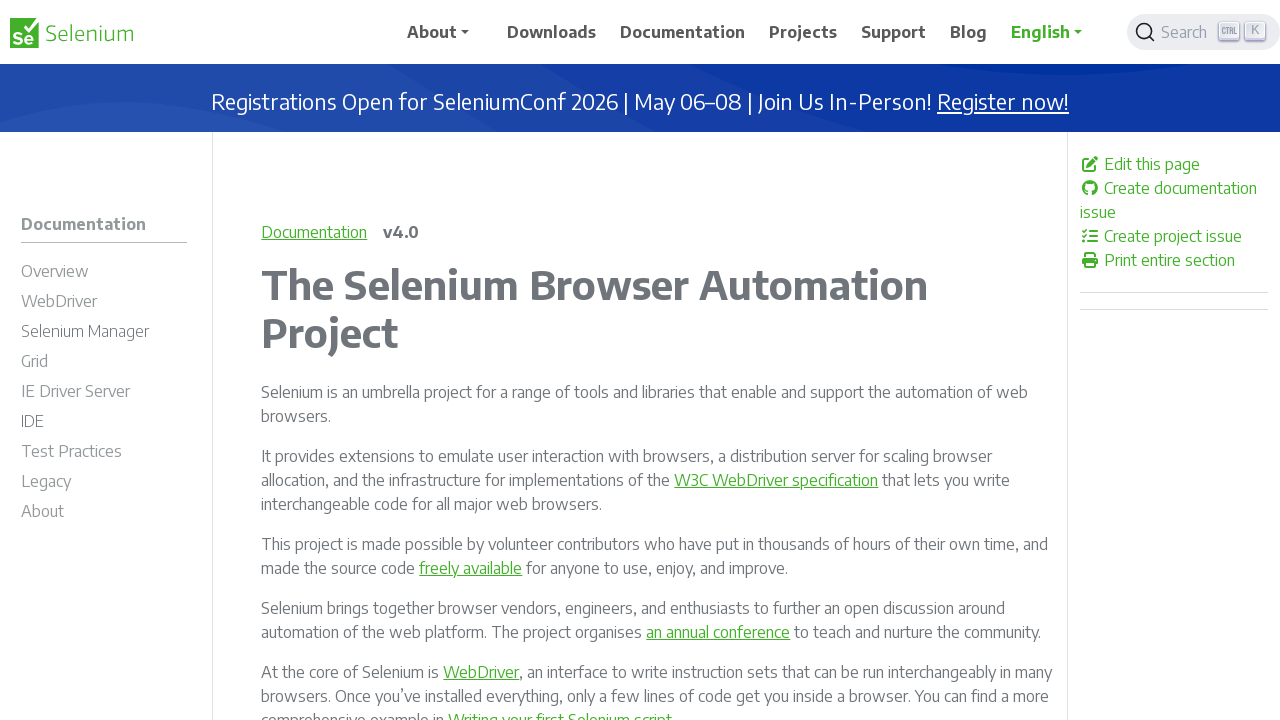

Verified that a link element is enabled
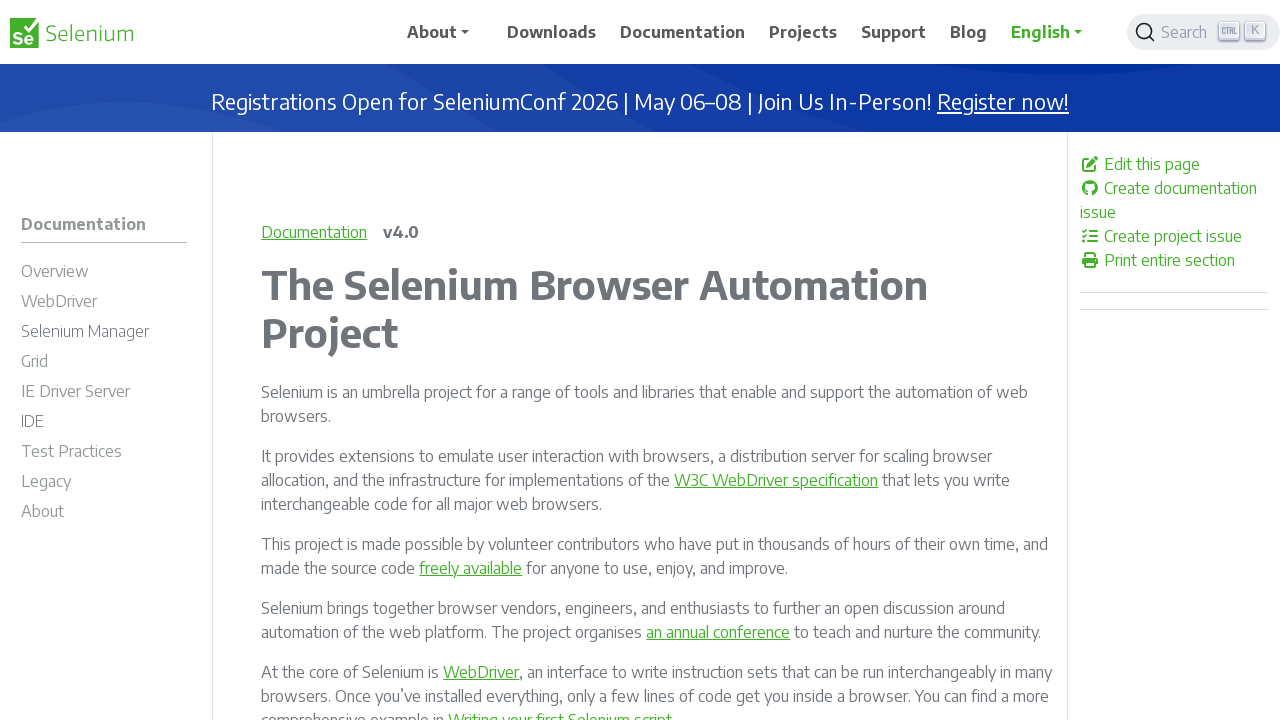

Verified that a link element is enabled
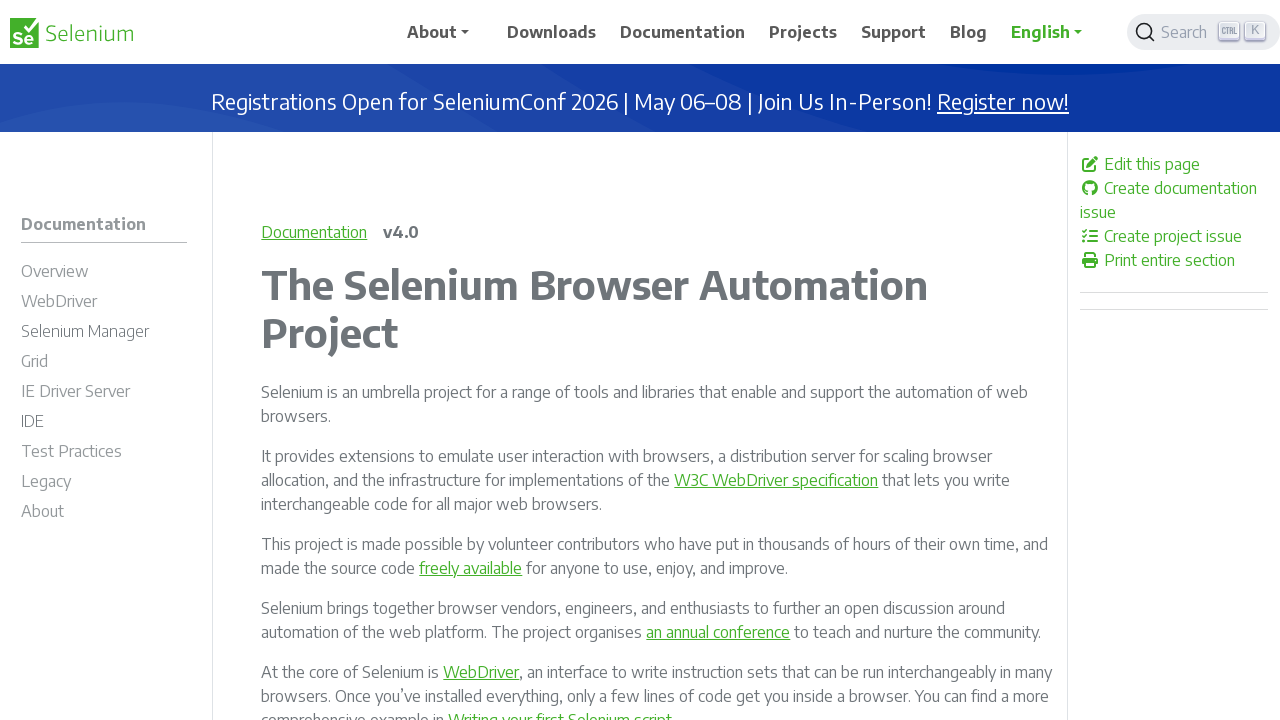

Verified that a link element is enabled
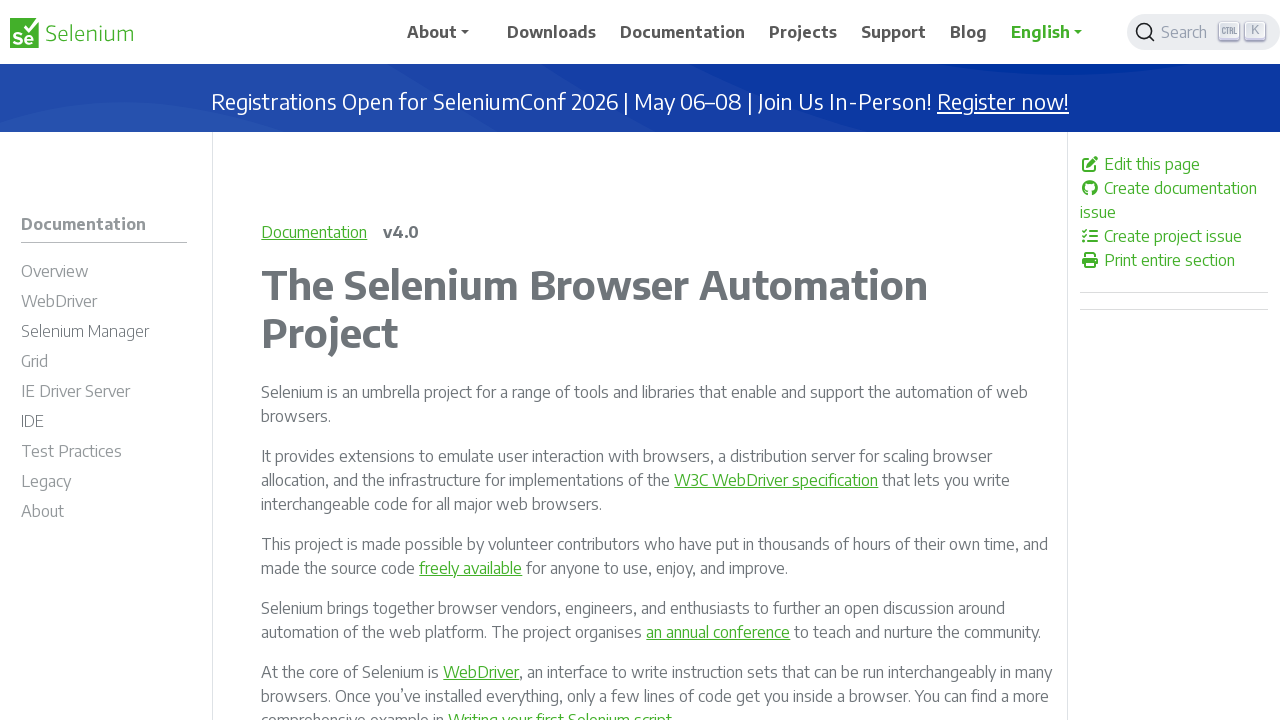

Verified that a link element is enabled
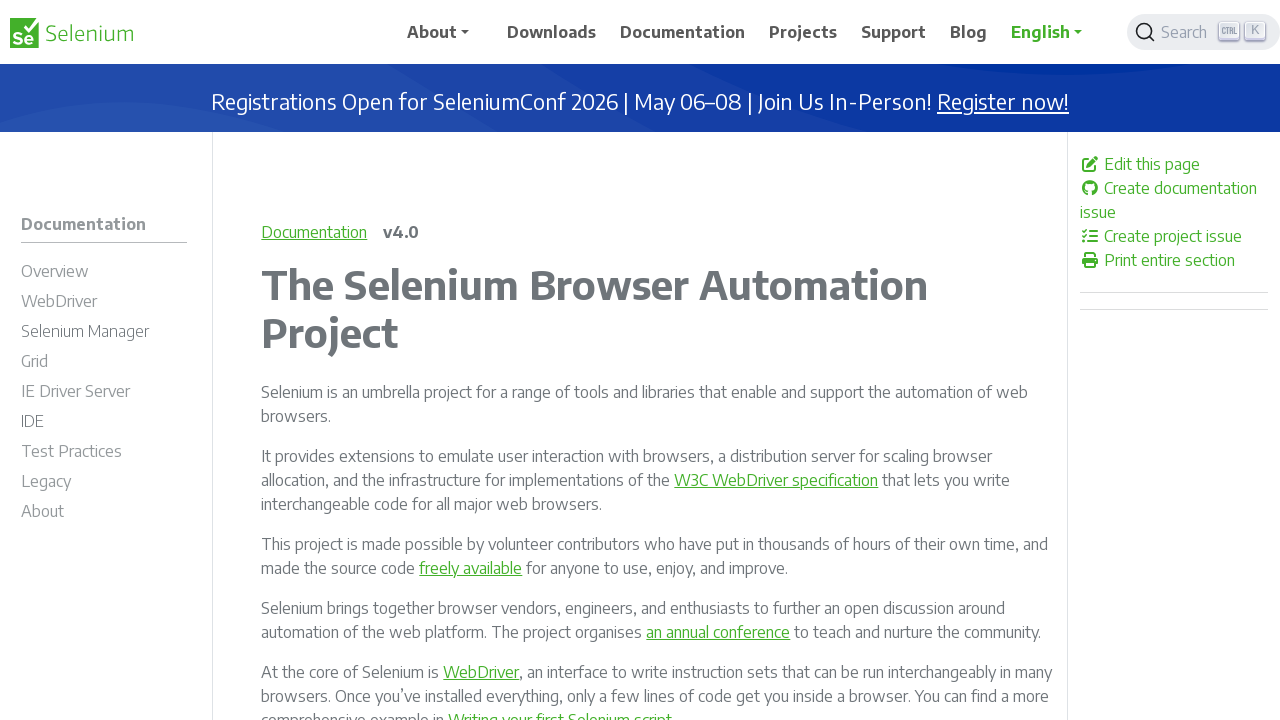

Verified that a link element is enabled
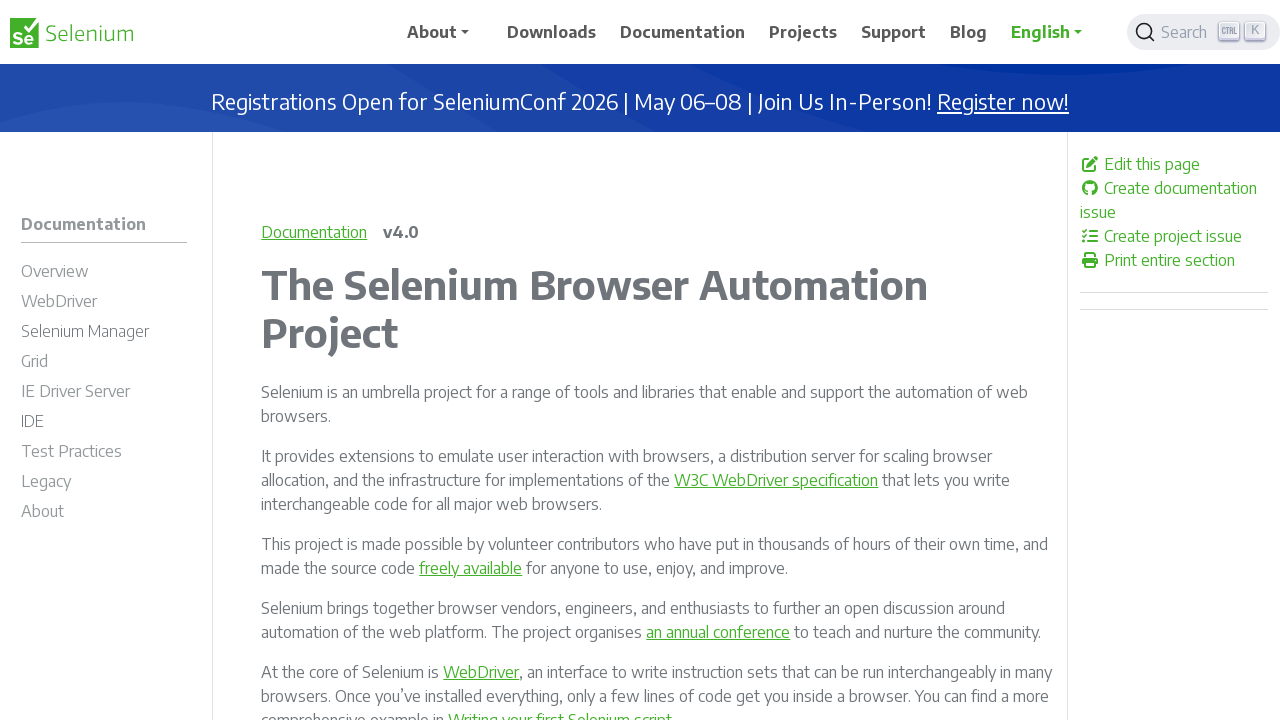

Verified that a link element is enabled
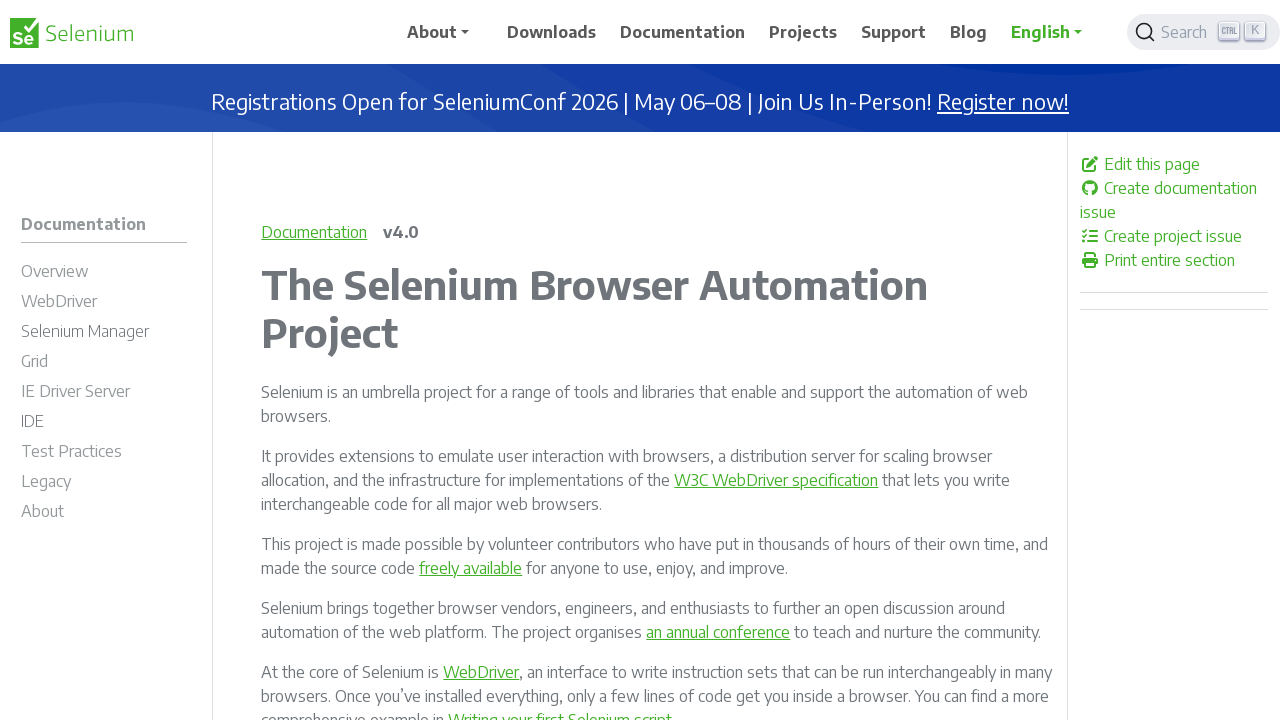

Verified that a link element is enabled
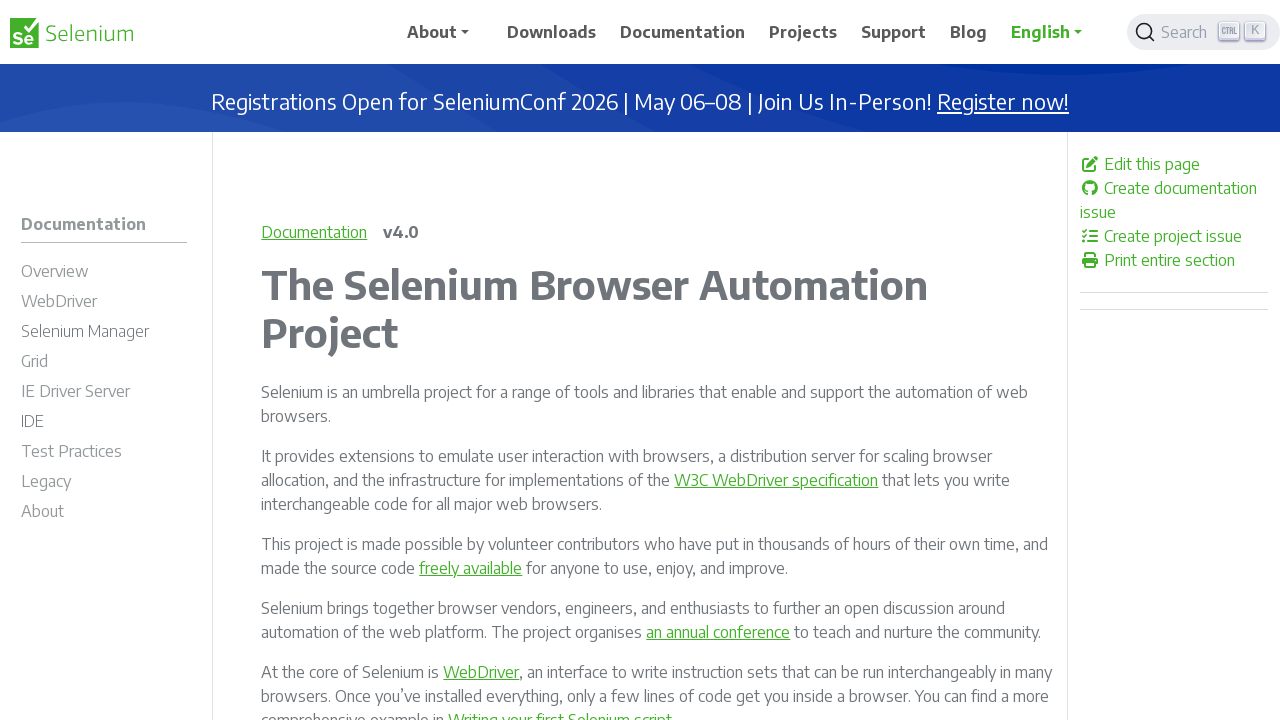

Verified that a link element is enabled
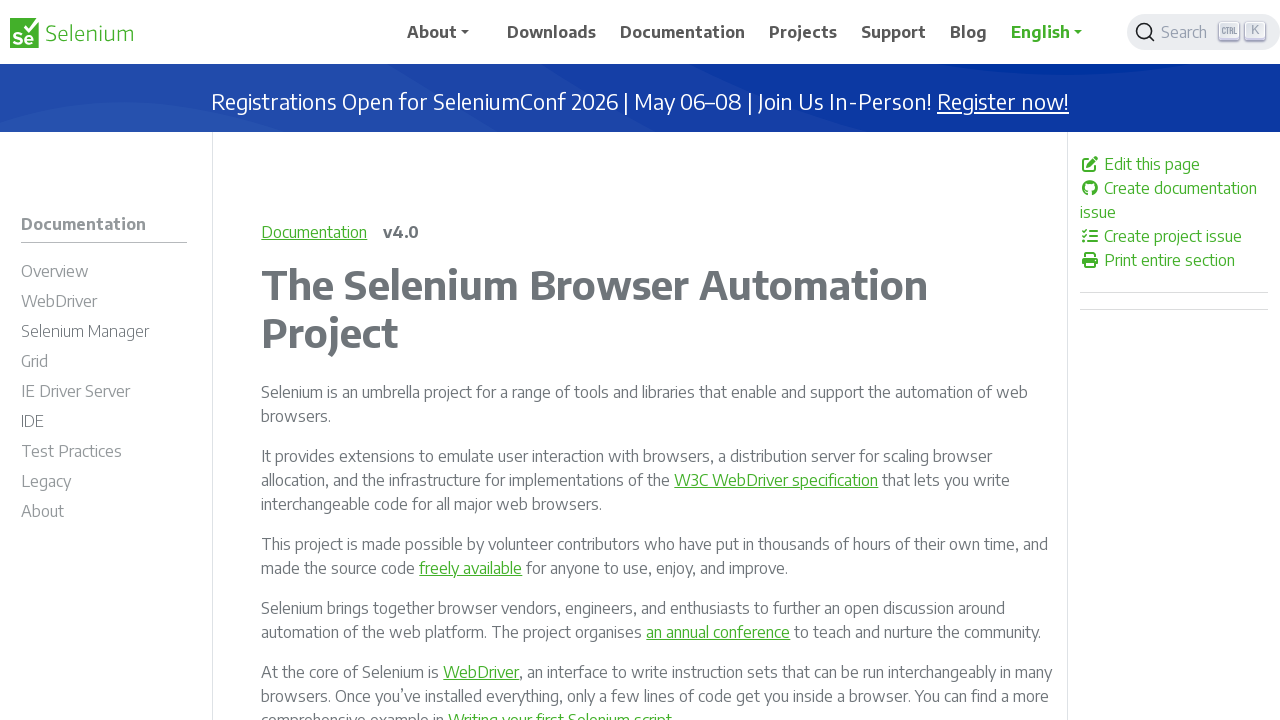

Verified that a link element is enabled
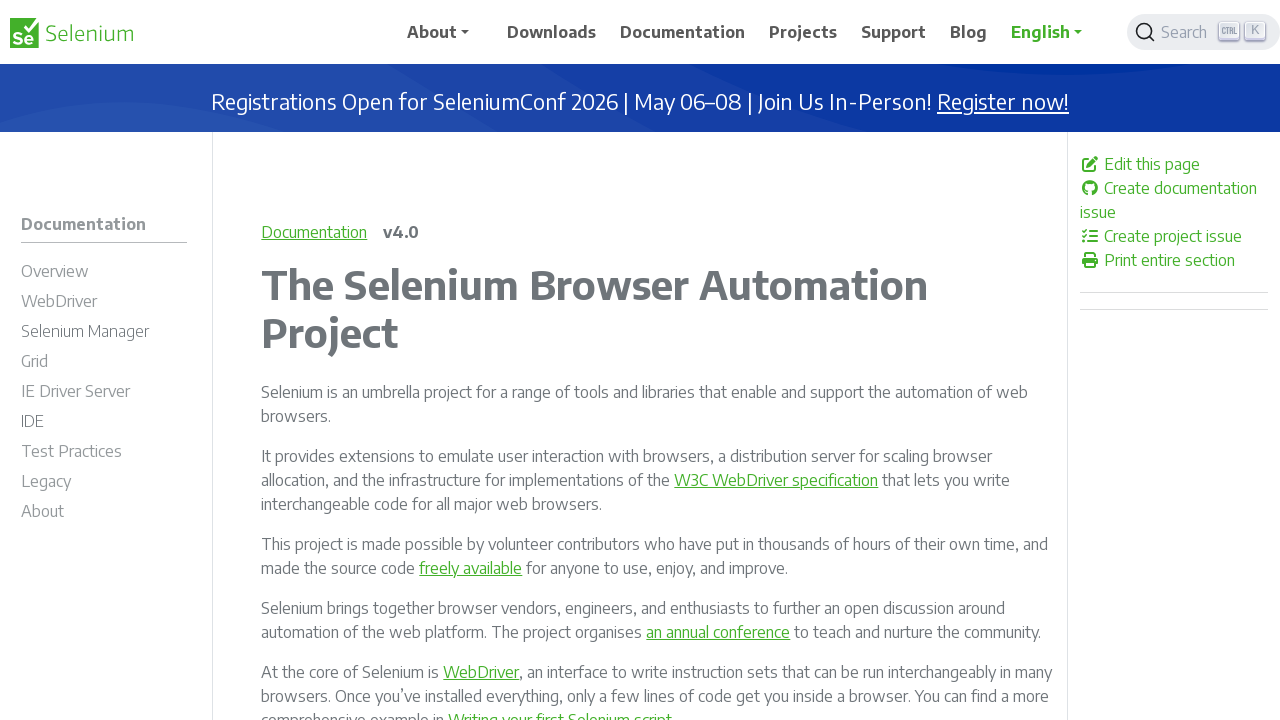

Verified that a link element is enabled
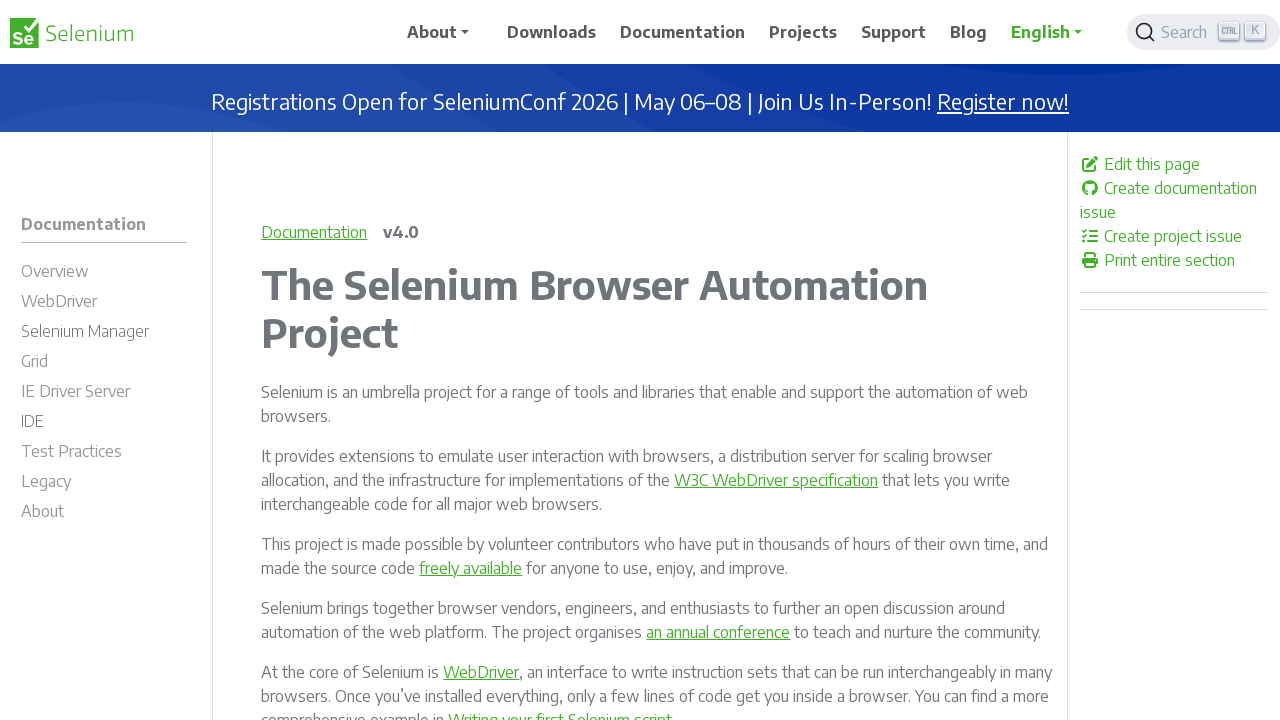

Verified that a link element is enabled
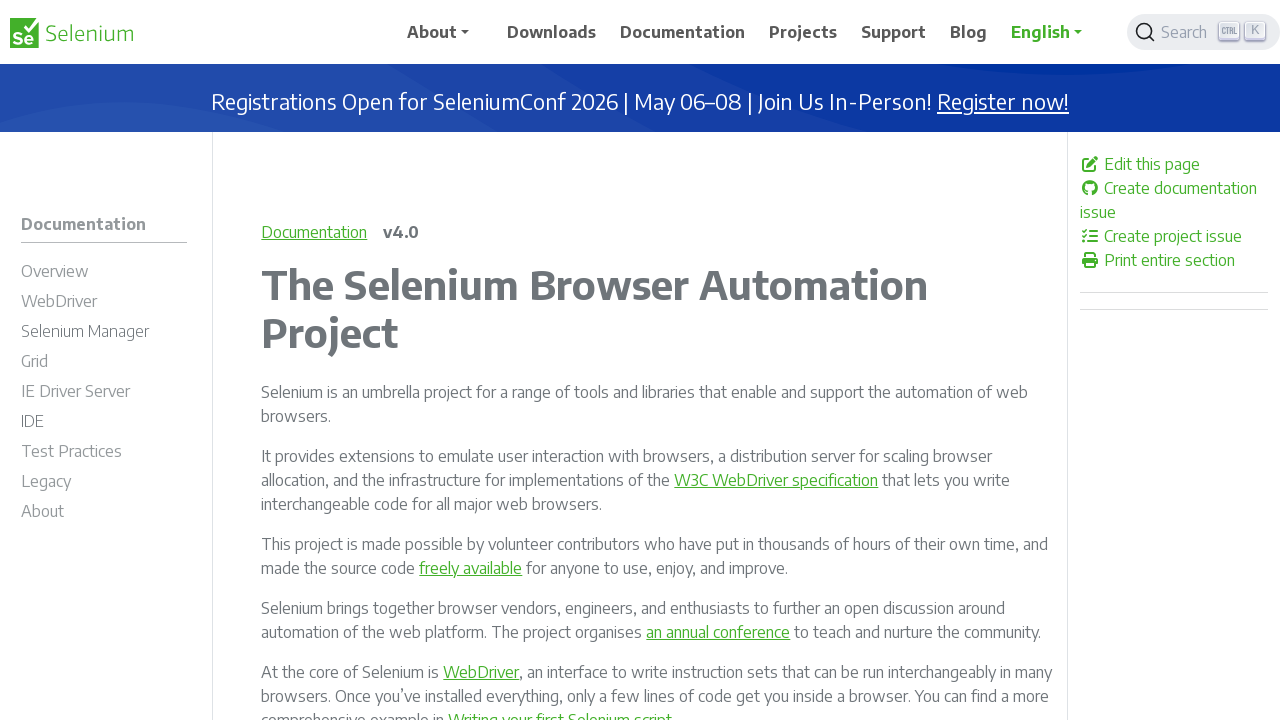

Verified that a link element is enabled
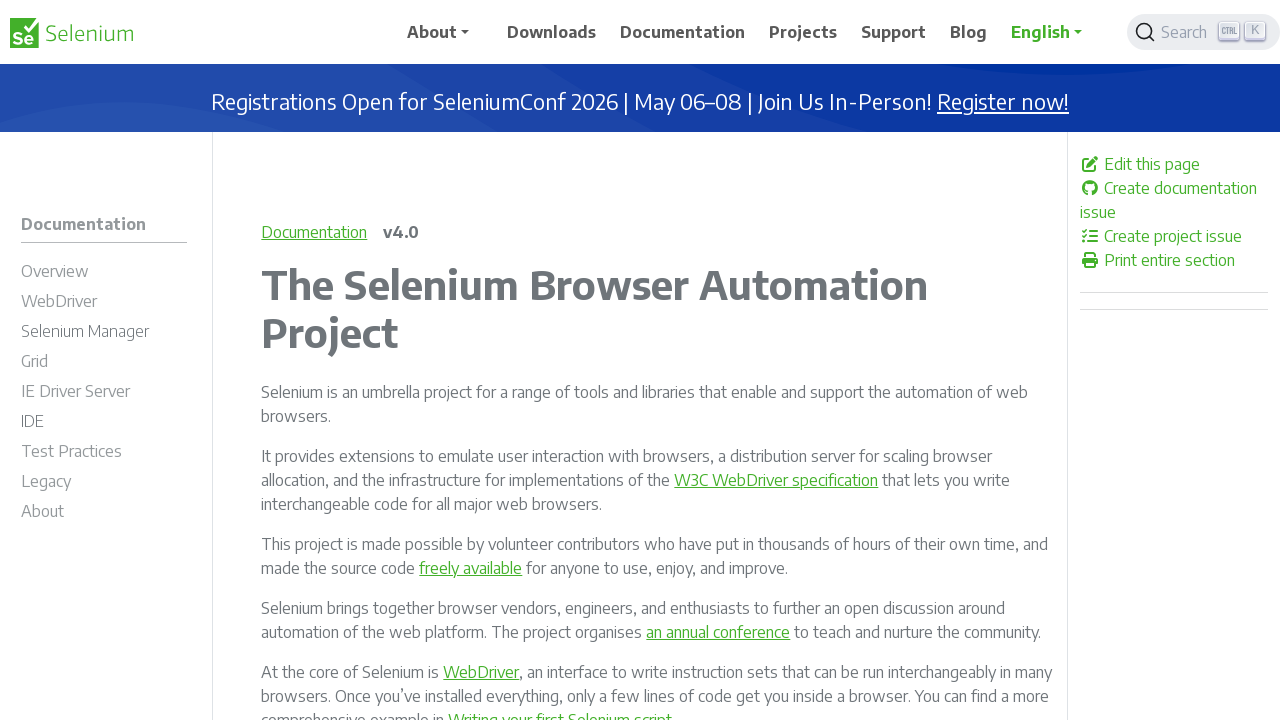

Verified that a link element is enabled
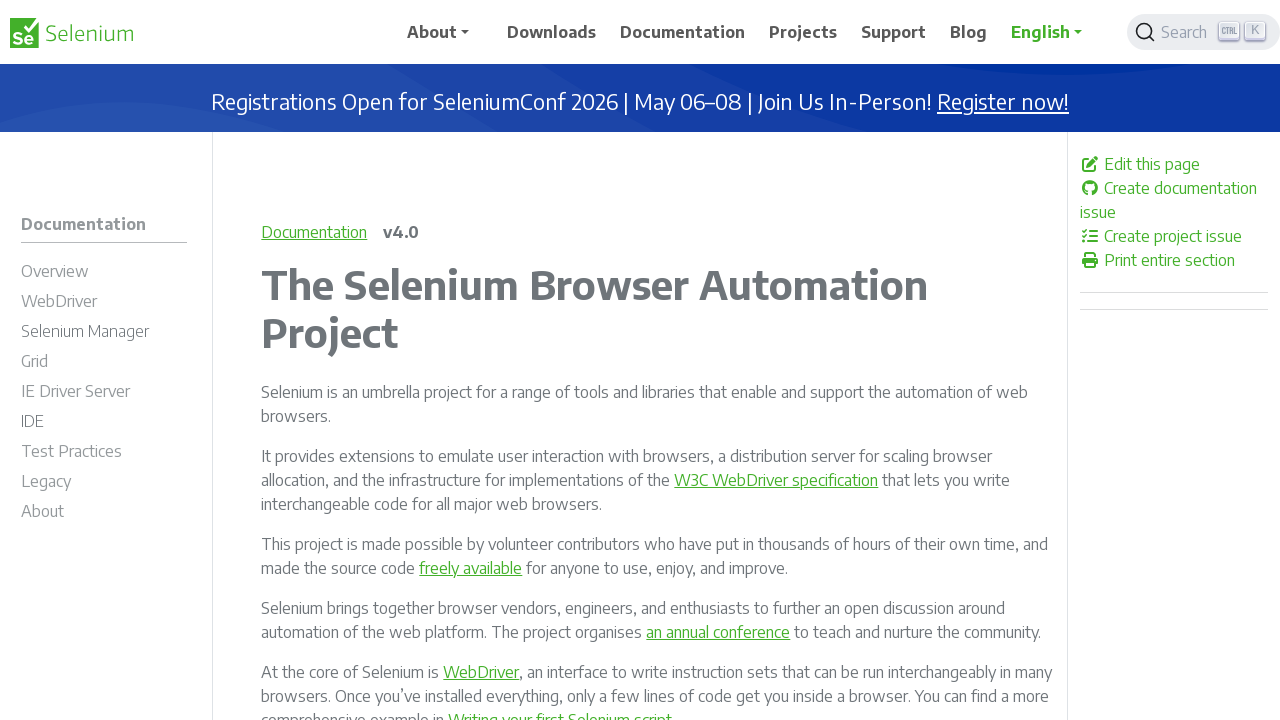

Verified that a link element is enabled
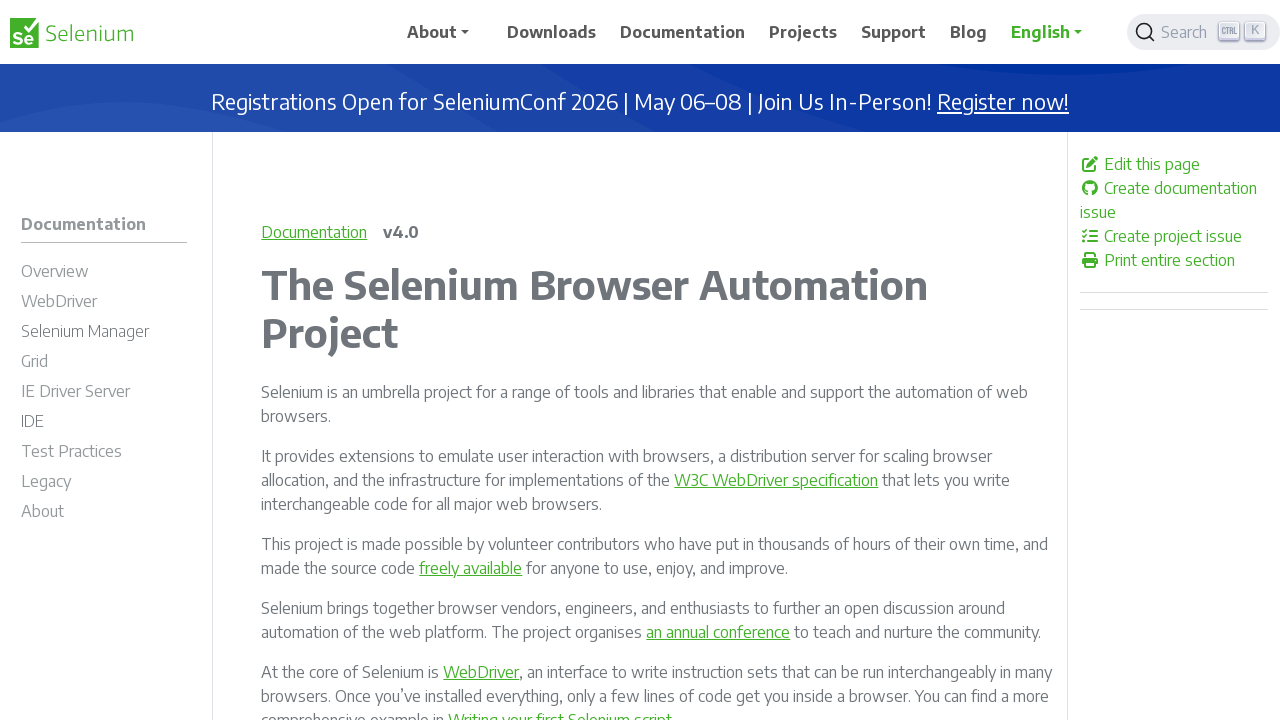

Verified that a link element is enabled
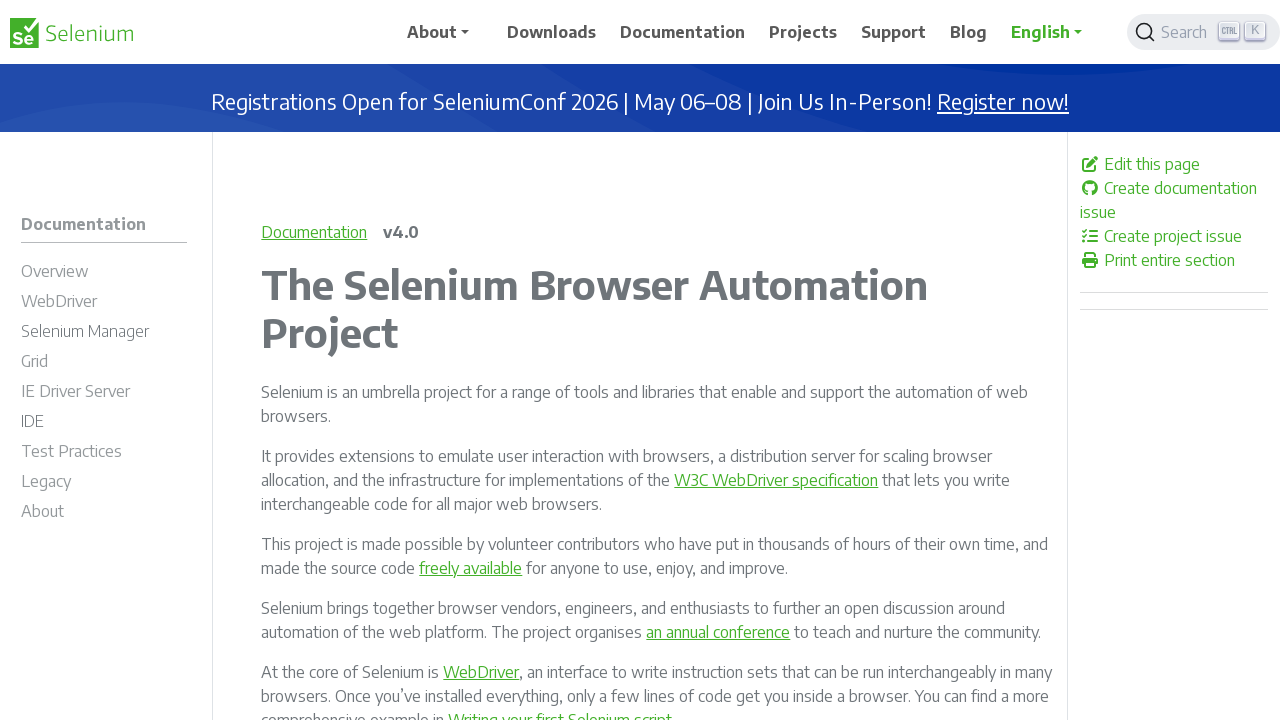

Verified that a link element is enabled
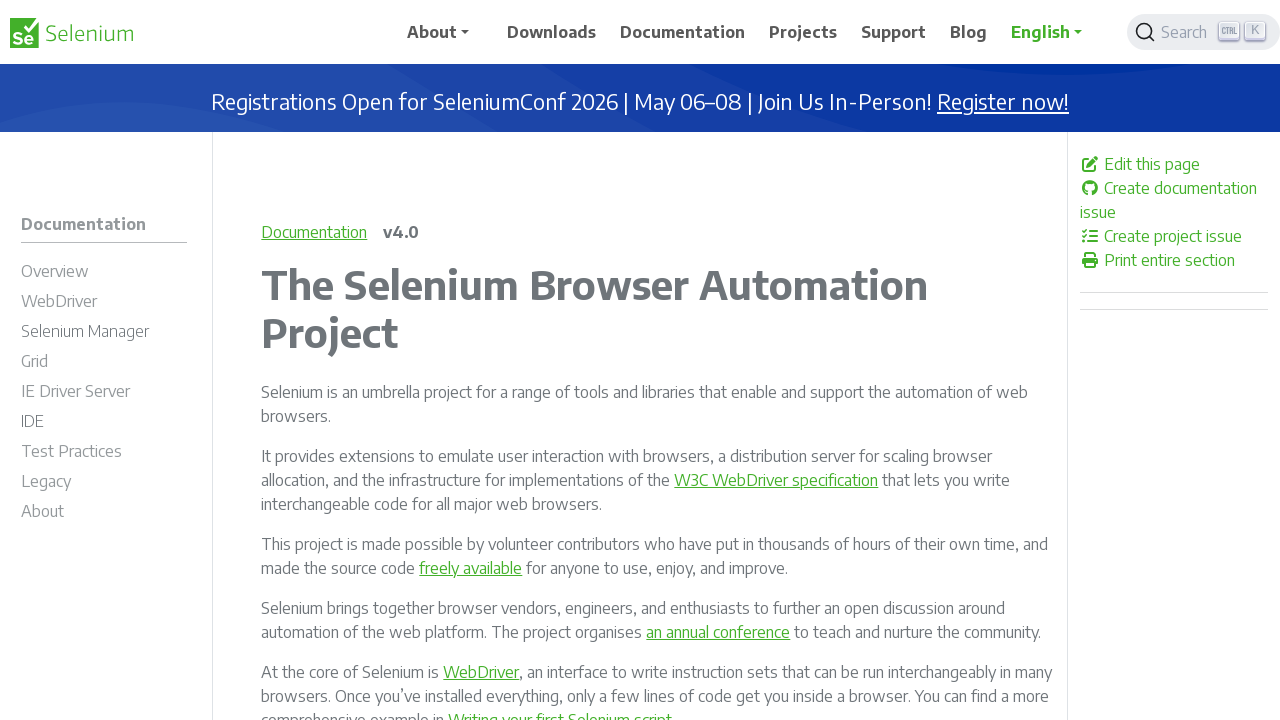

Verified that a link element is enabled
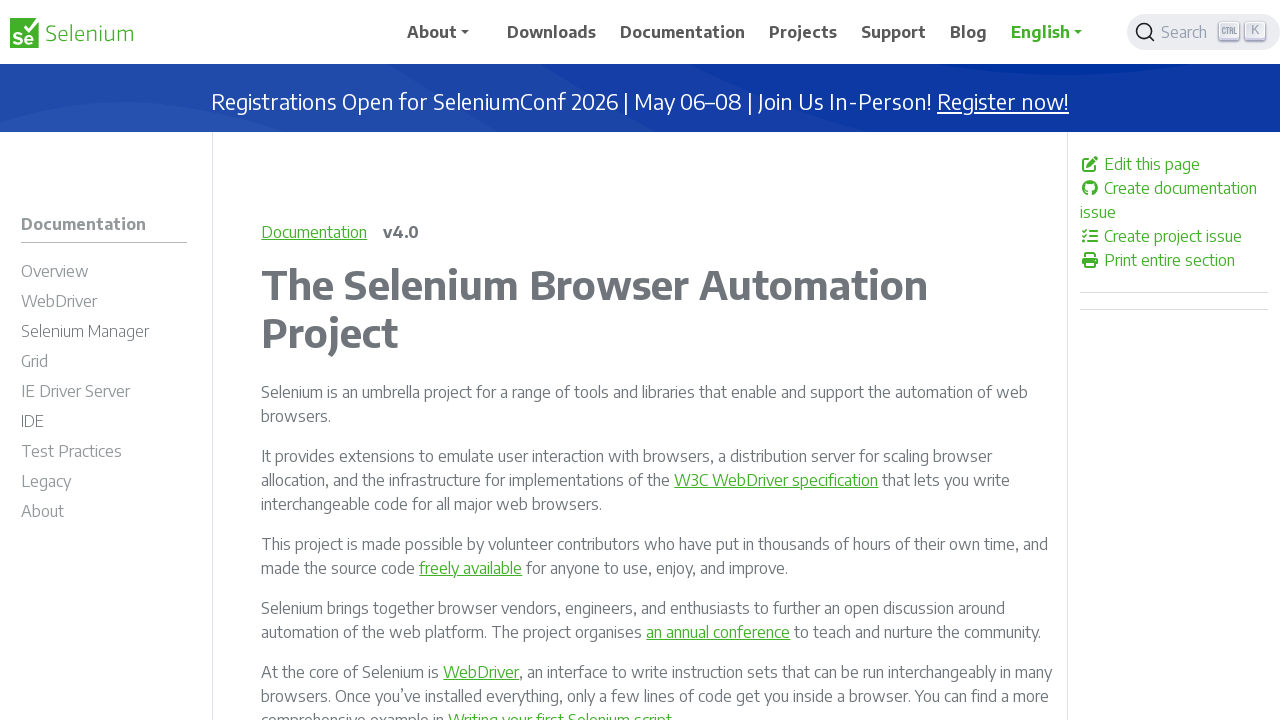

Verified that a link element is enabled
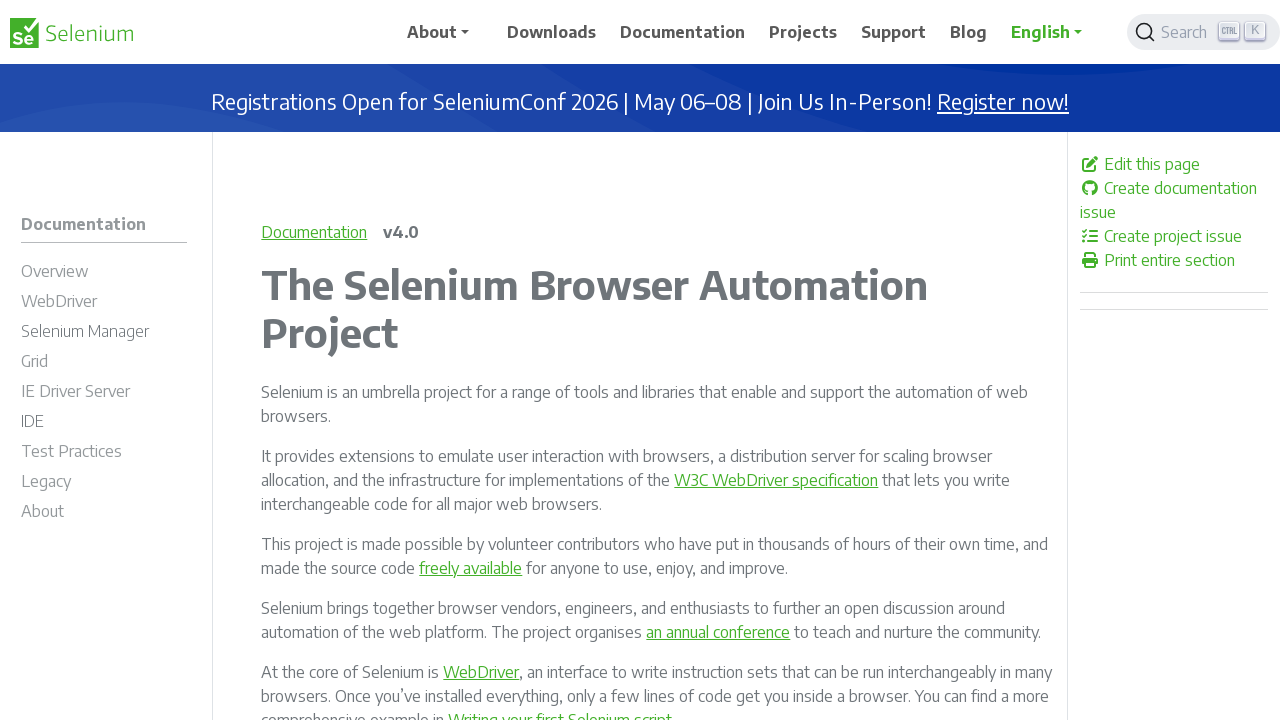

Verified that a link element is enabled
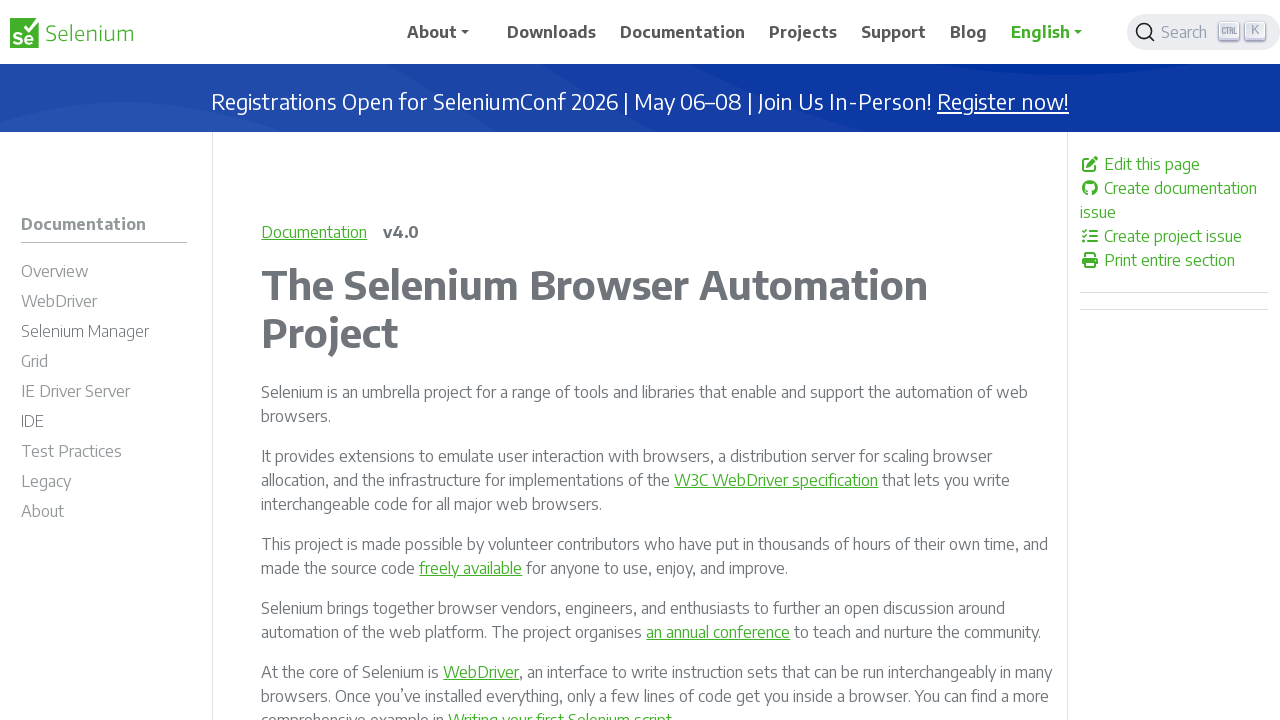

Verified that a link element is enabled
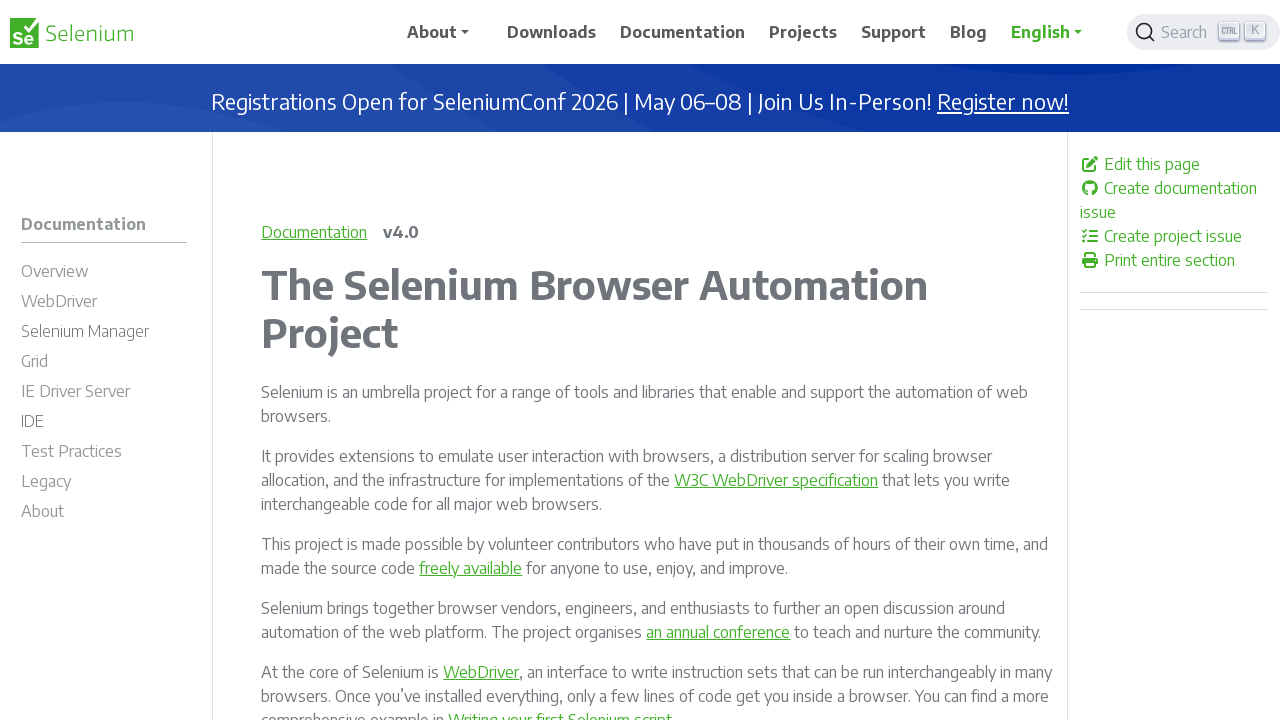

Verified that a link element is enabled
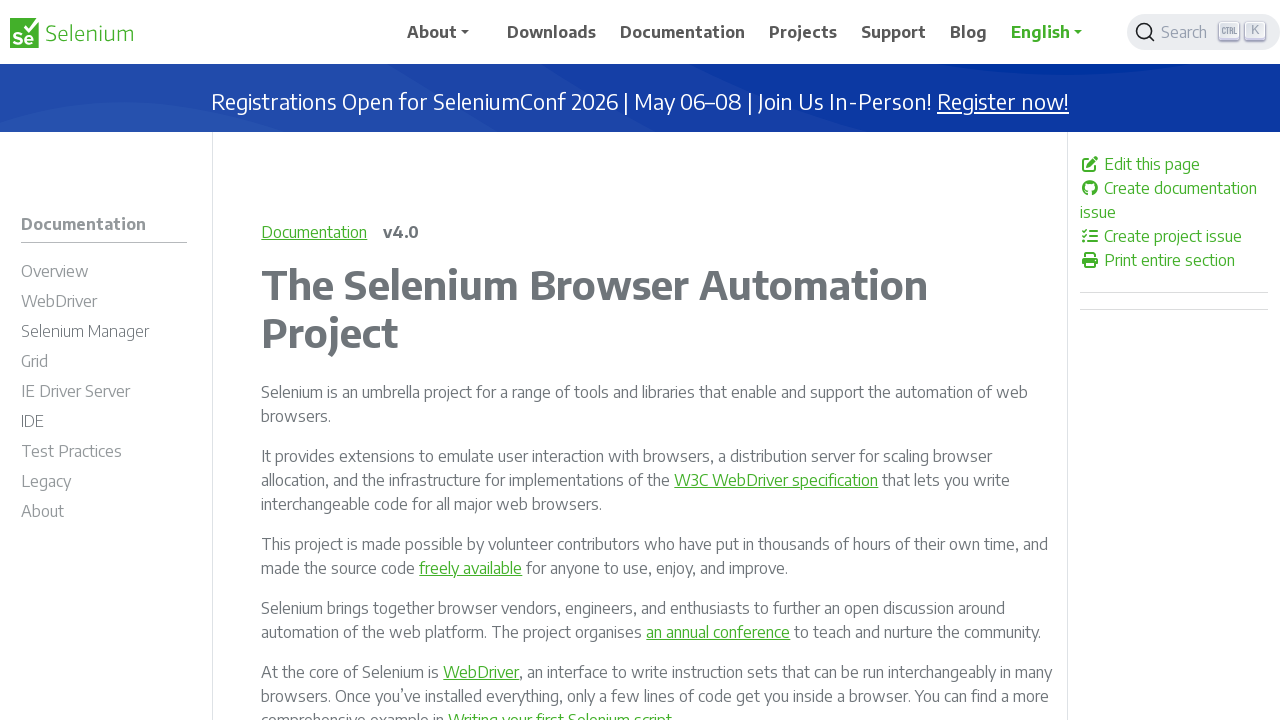

Verified that a link element is enabled
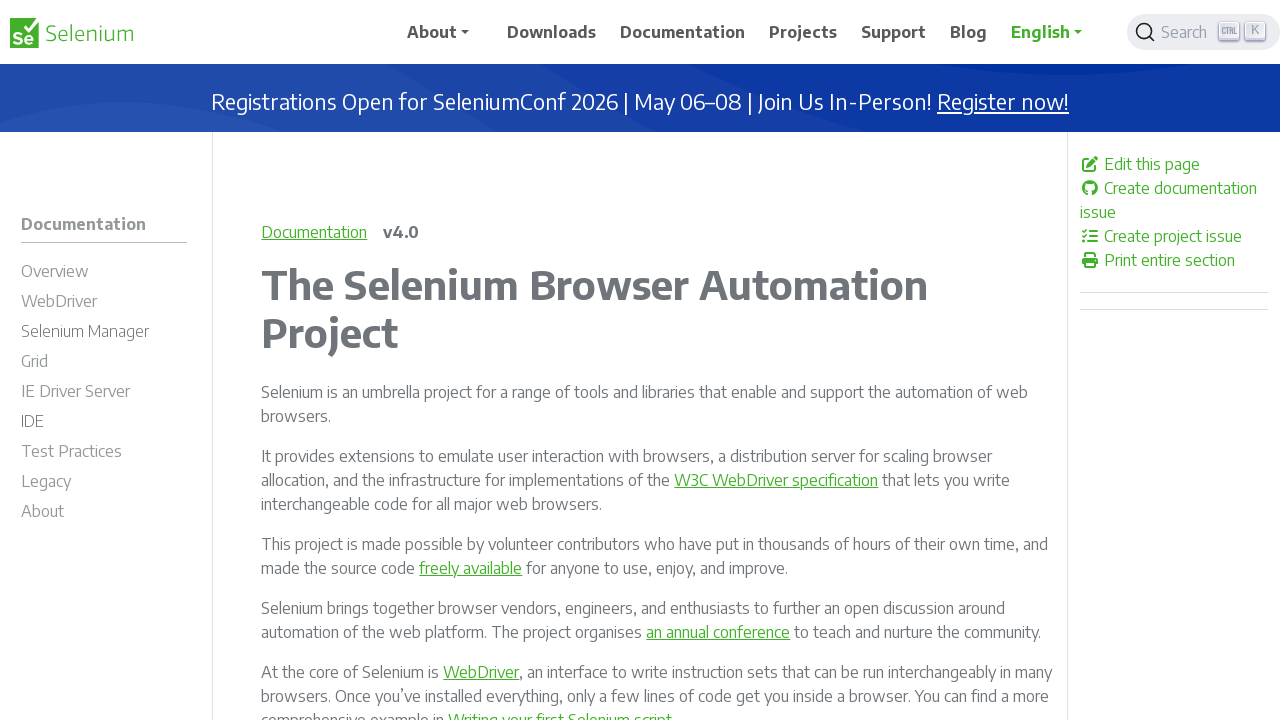

Verified that a link element is enabled
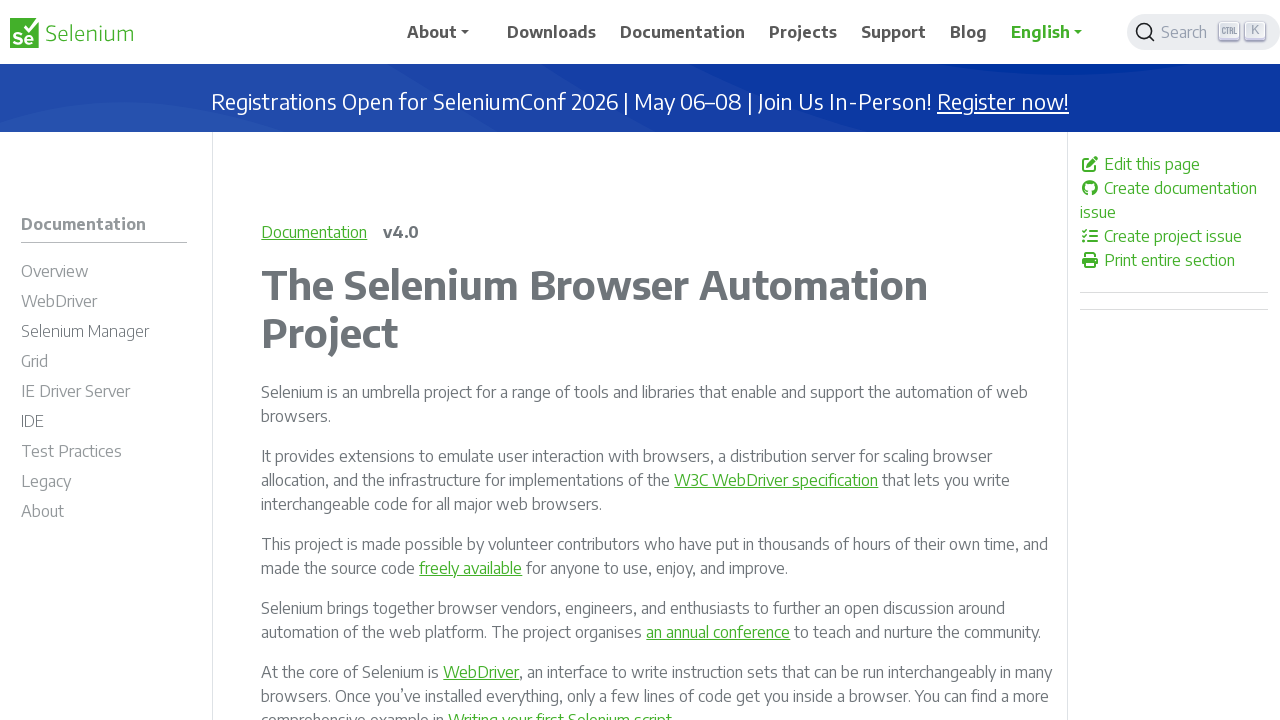

Verified that a link element is enabled
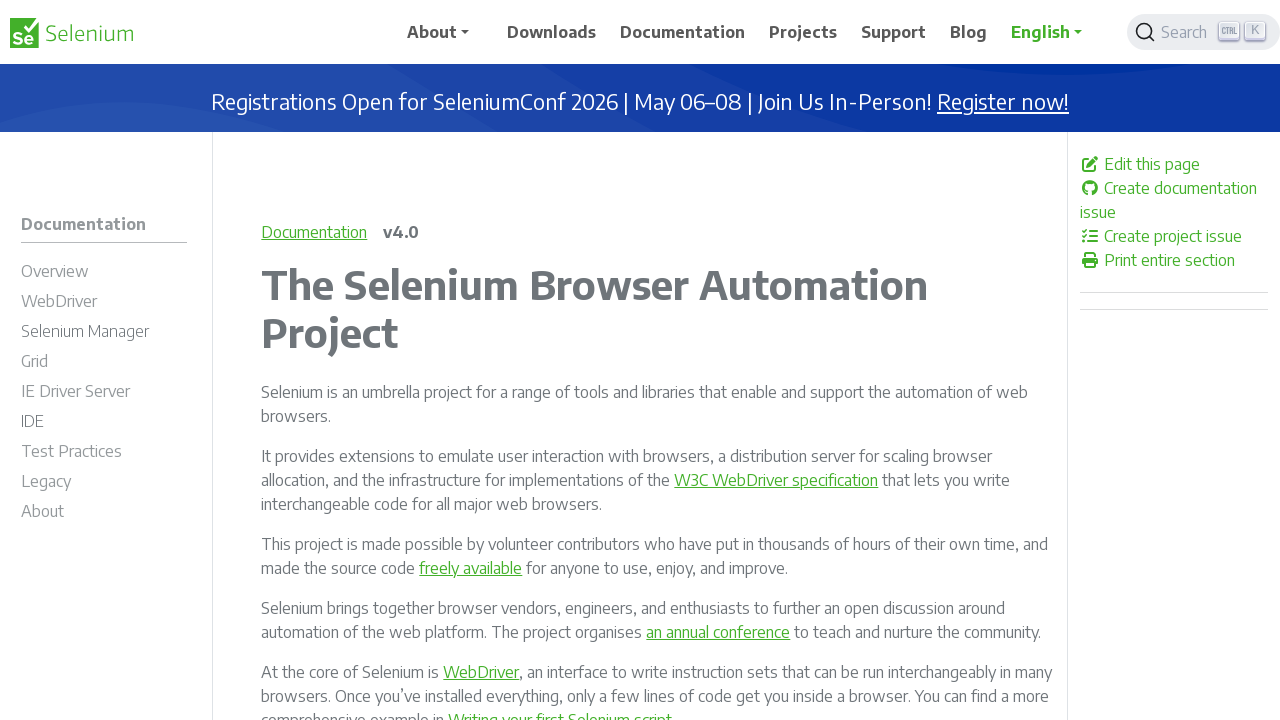

Verified that a link element is enabled
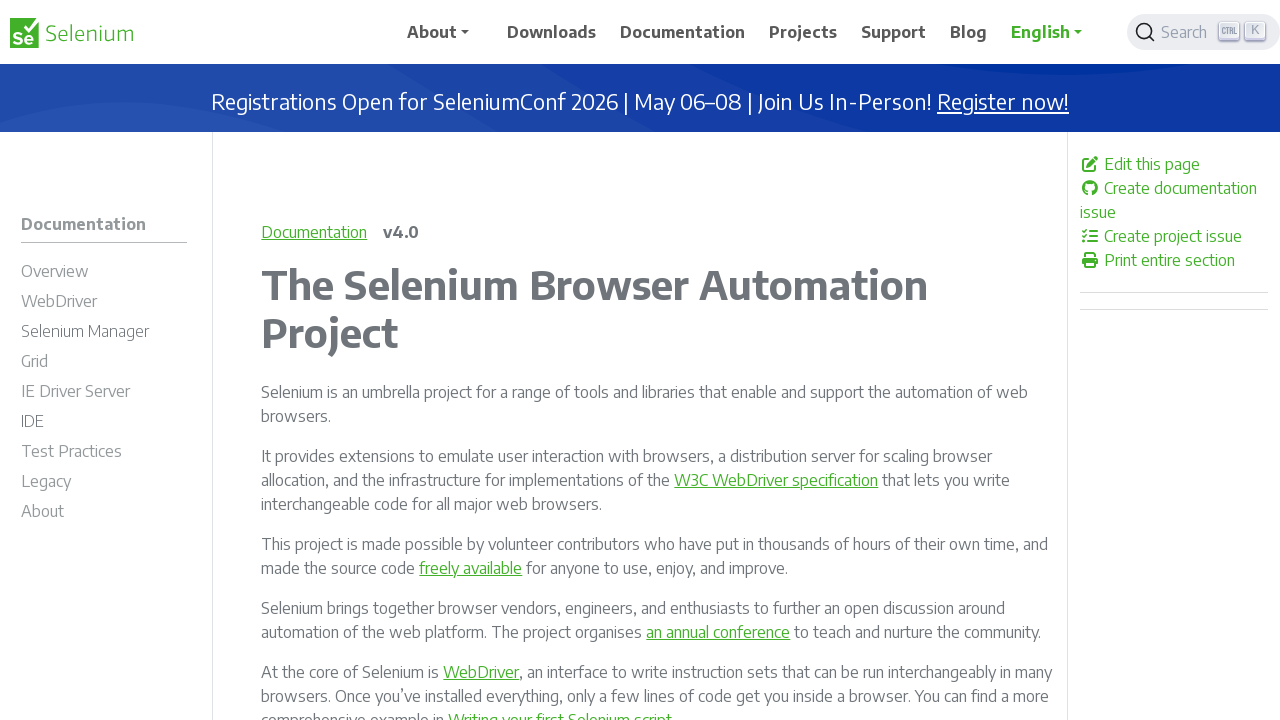

Verified that a link element is enabled
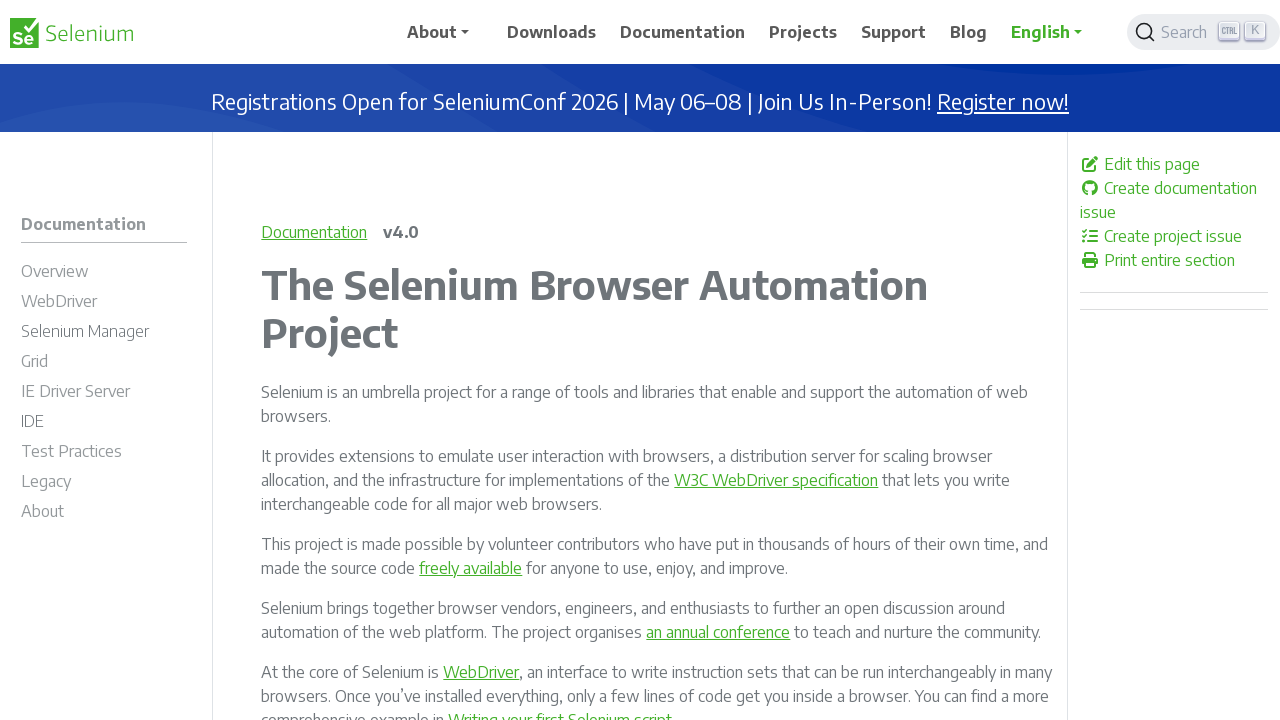

Verified that a link element is enabled
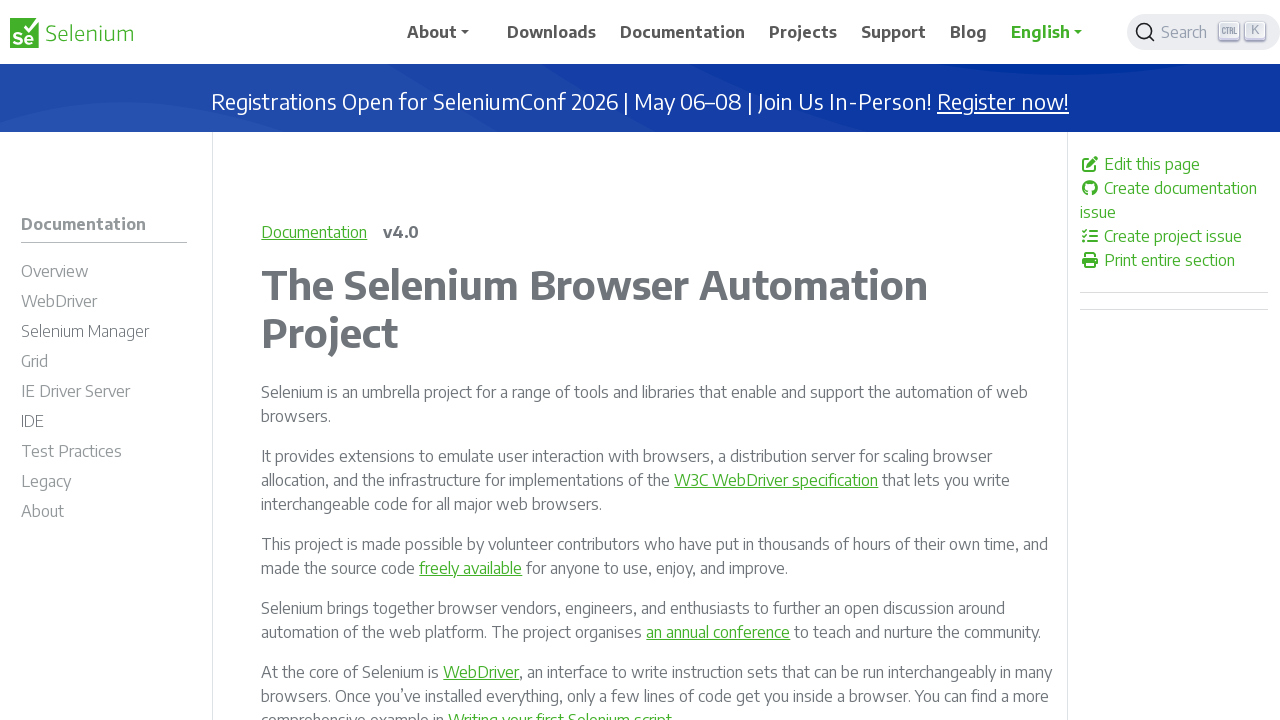

Verified that a link element is enabled
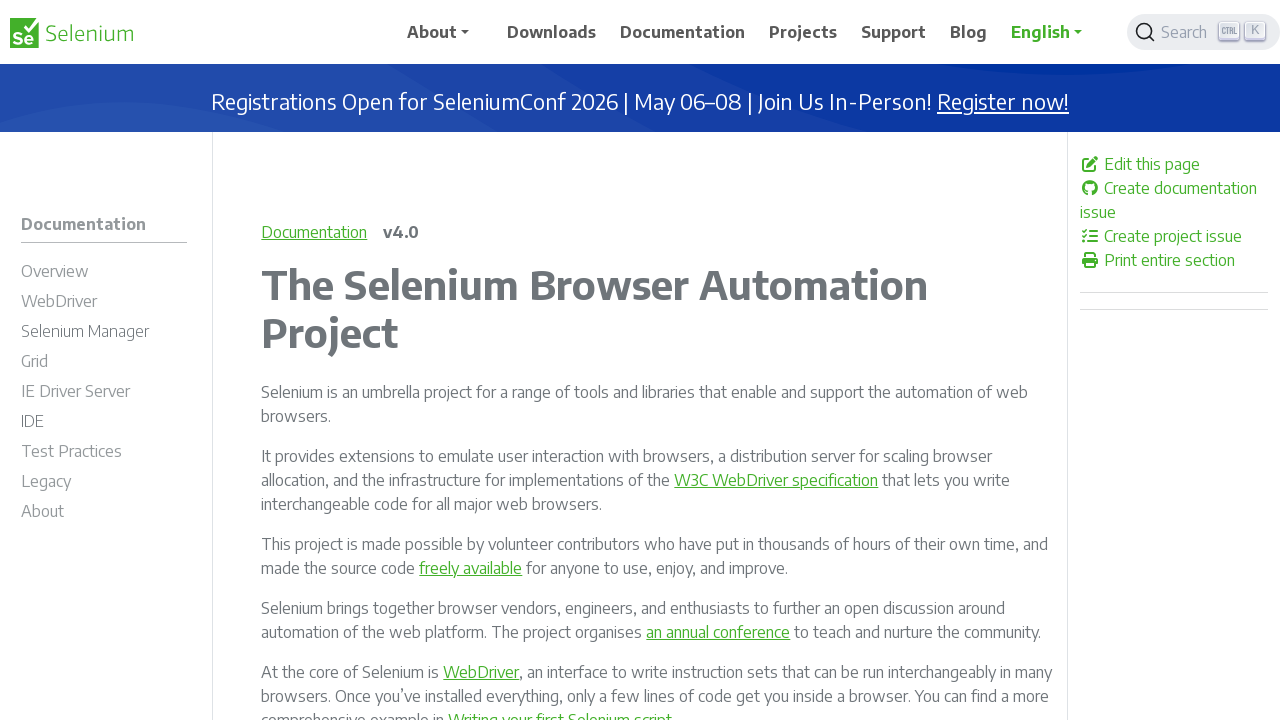

Verified that a link element is enabled
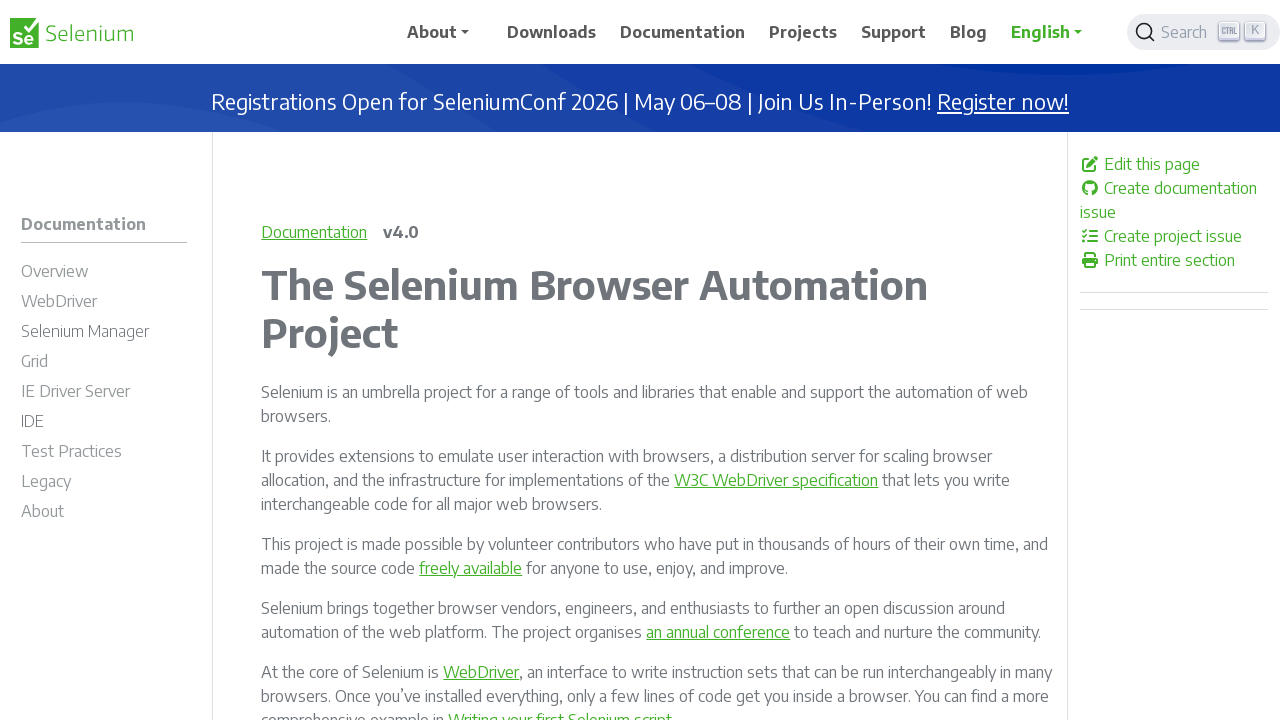

Verified that a link element is enabled
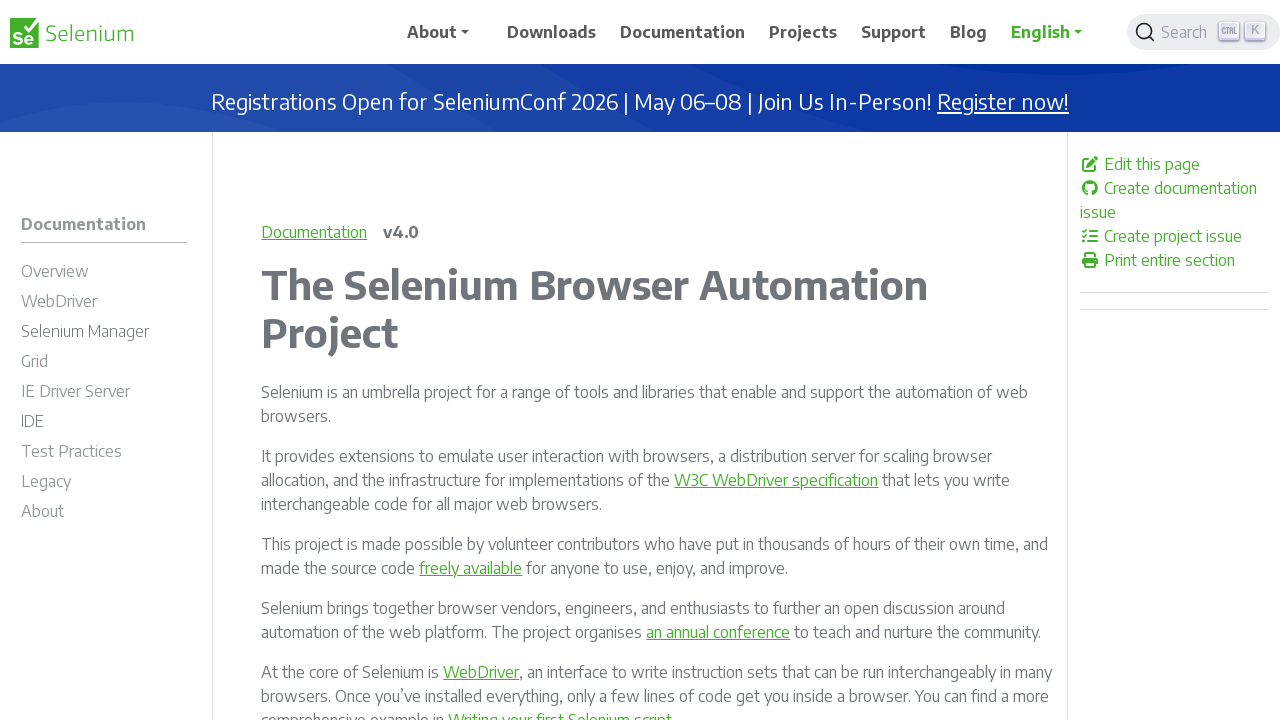

Verified that a link element is enabled
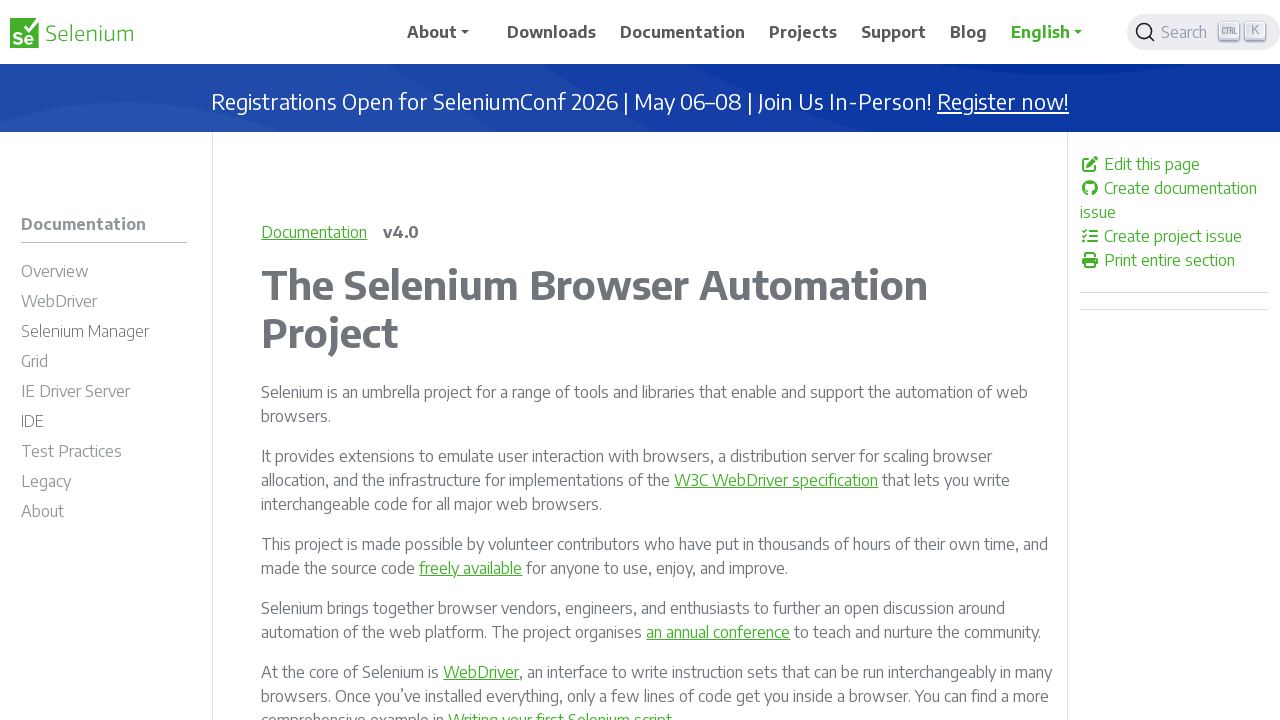

Verified that a link element is enabled
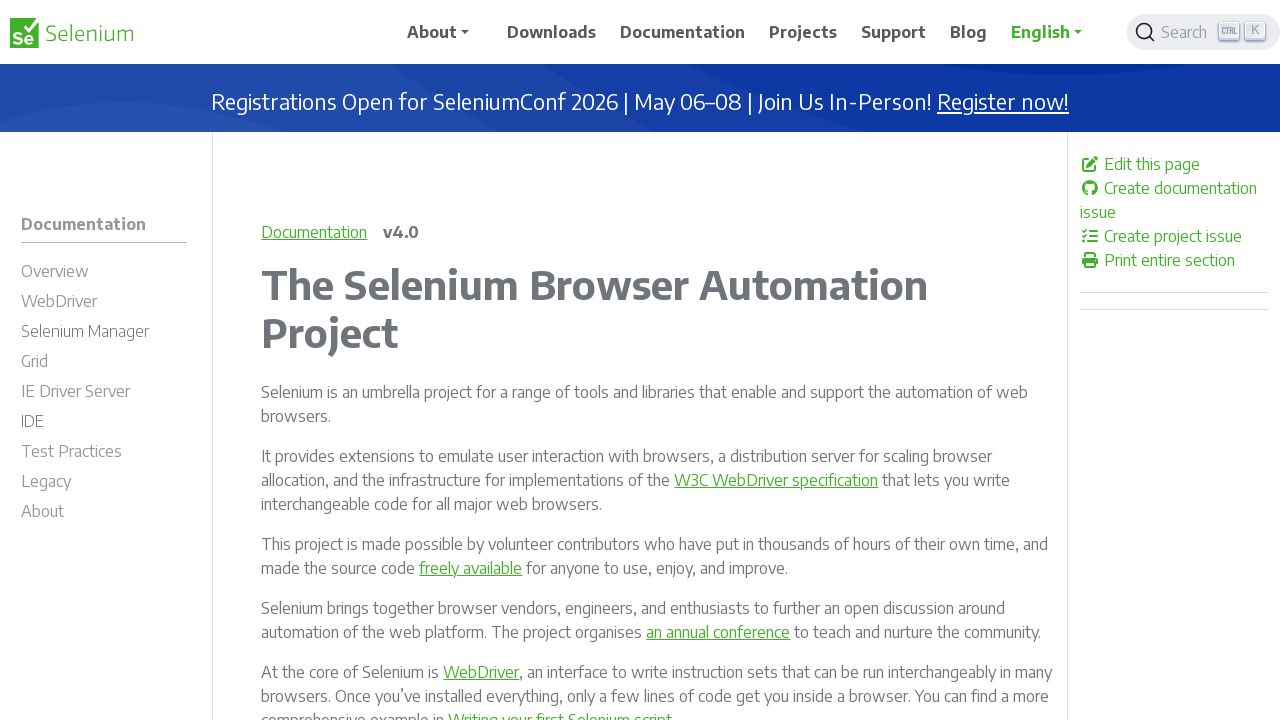

Verified that a link element is enabled
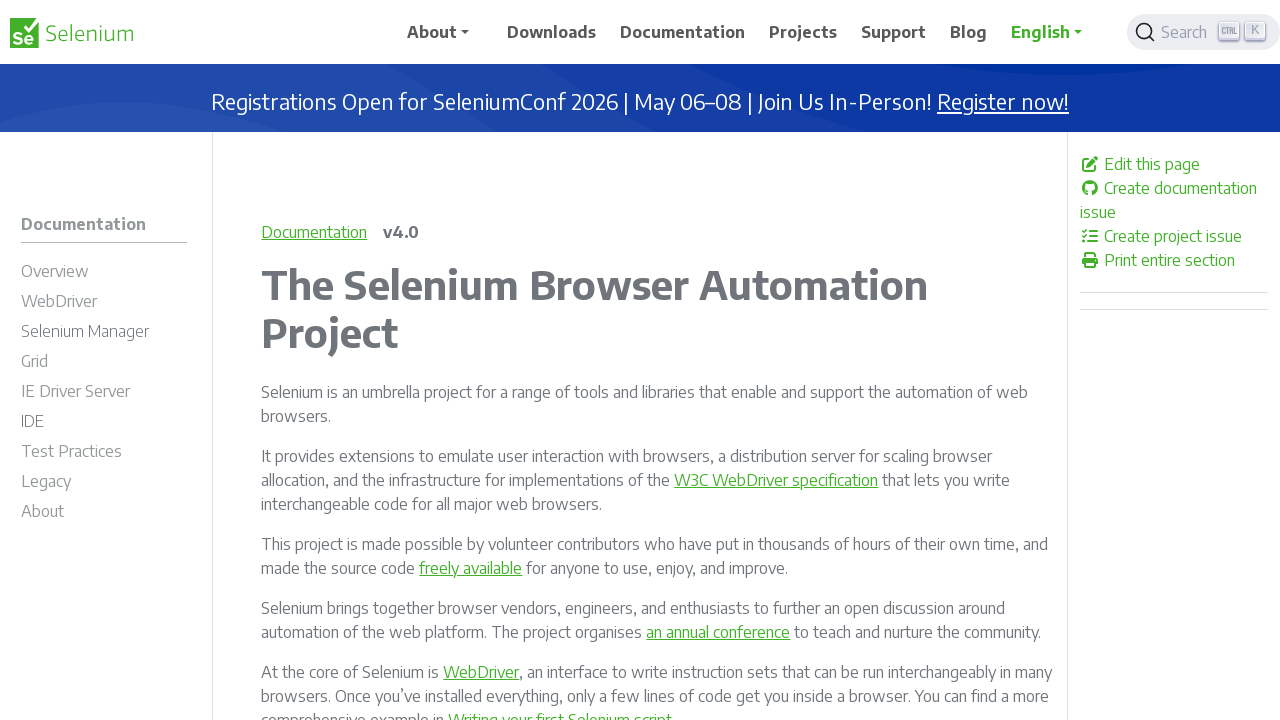

Verified that a link element is enabled
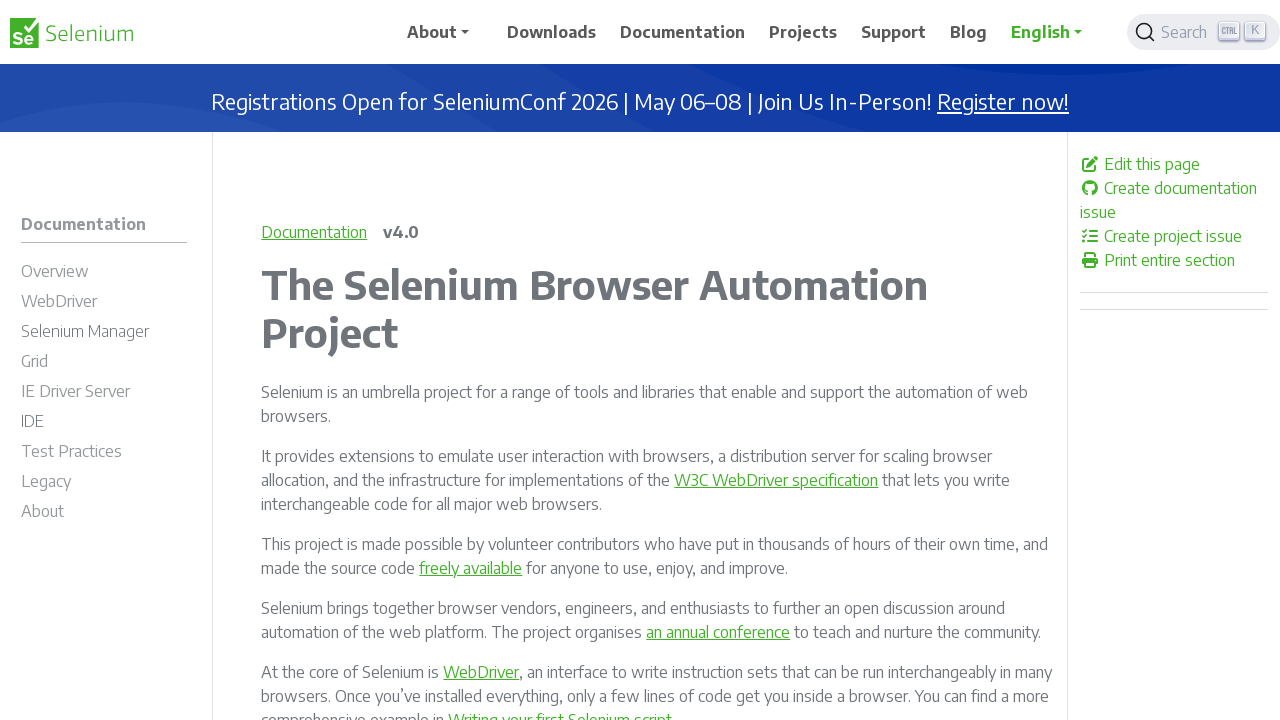

Verified that a link element is enabled
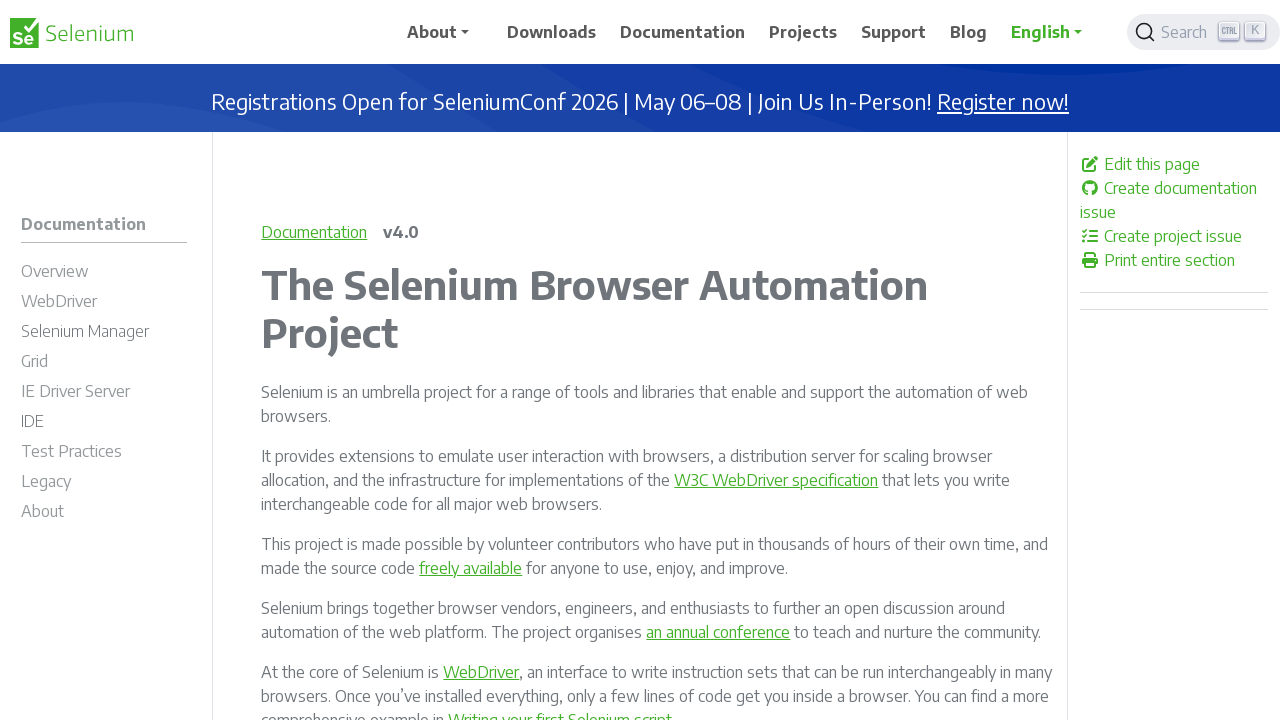

Verified that a link element is enabled
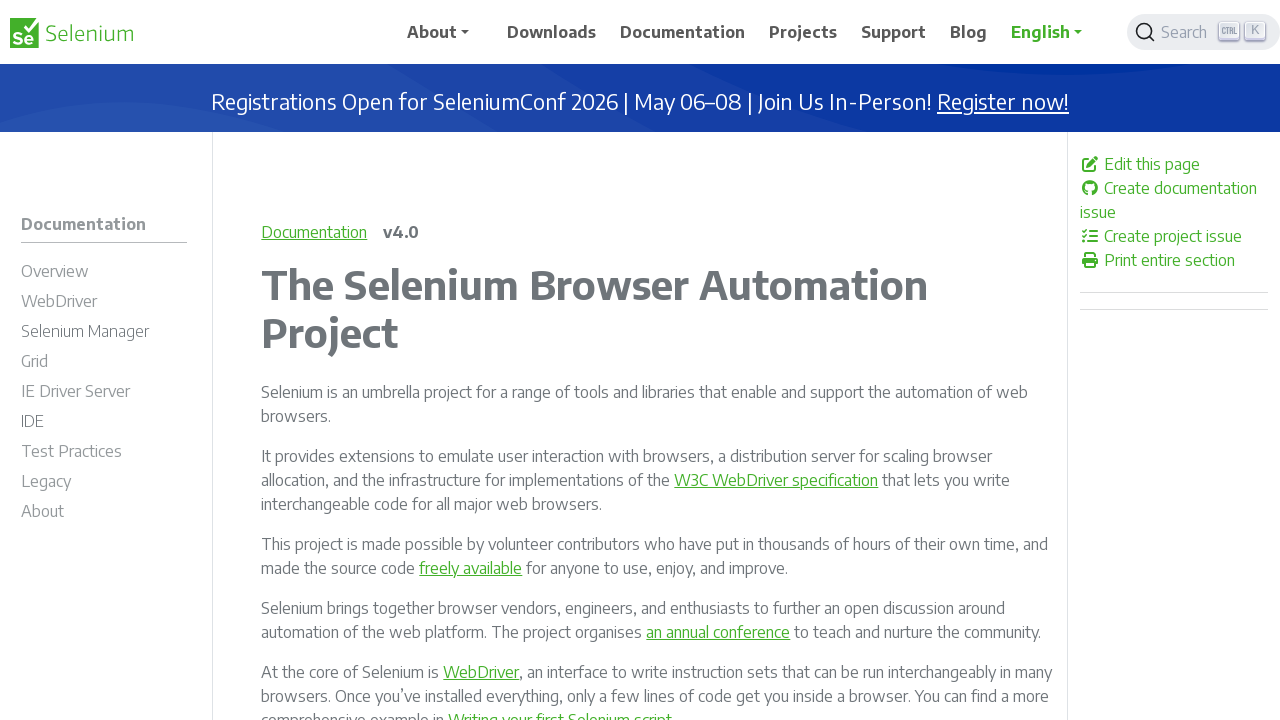

Verified that a link element is enabled
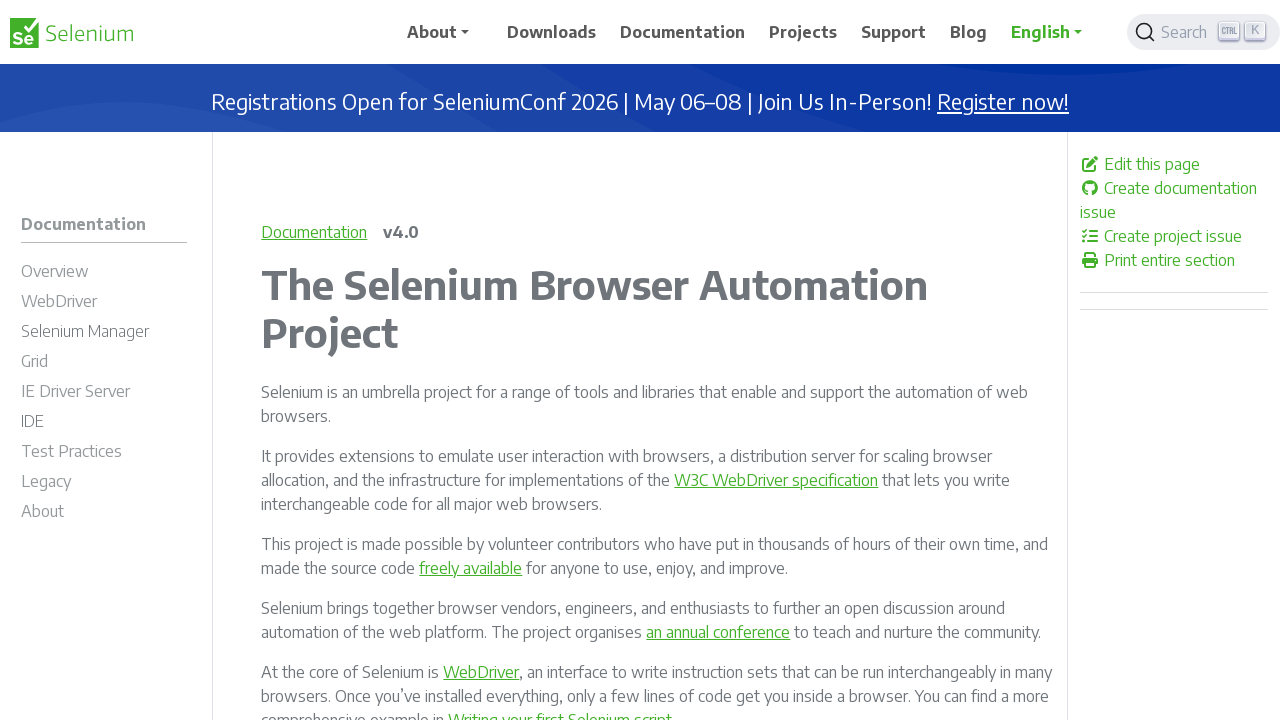

Verified that a link element is enabled
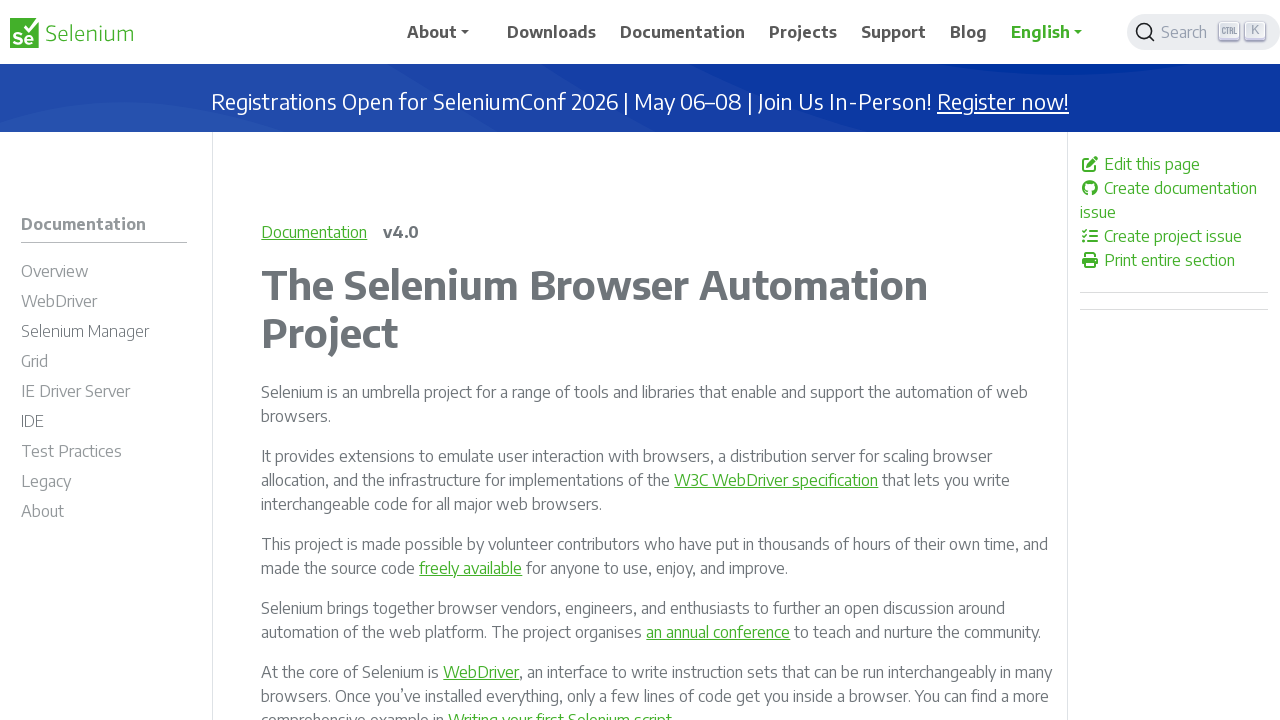

Verified that a link element is enabled
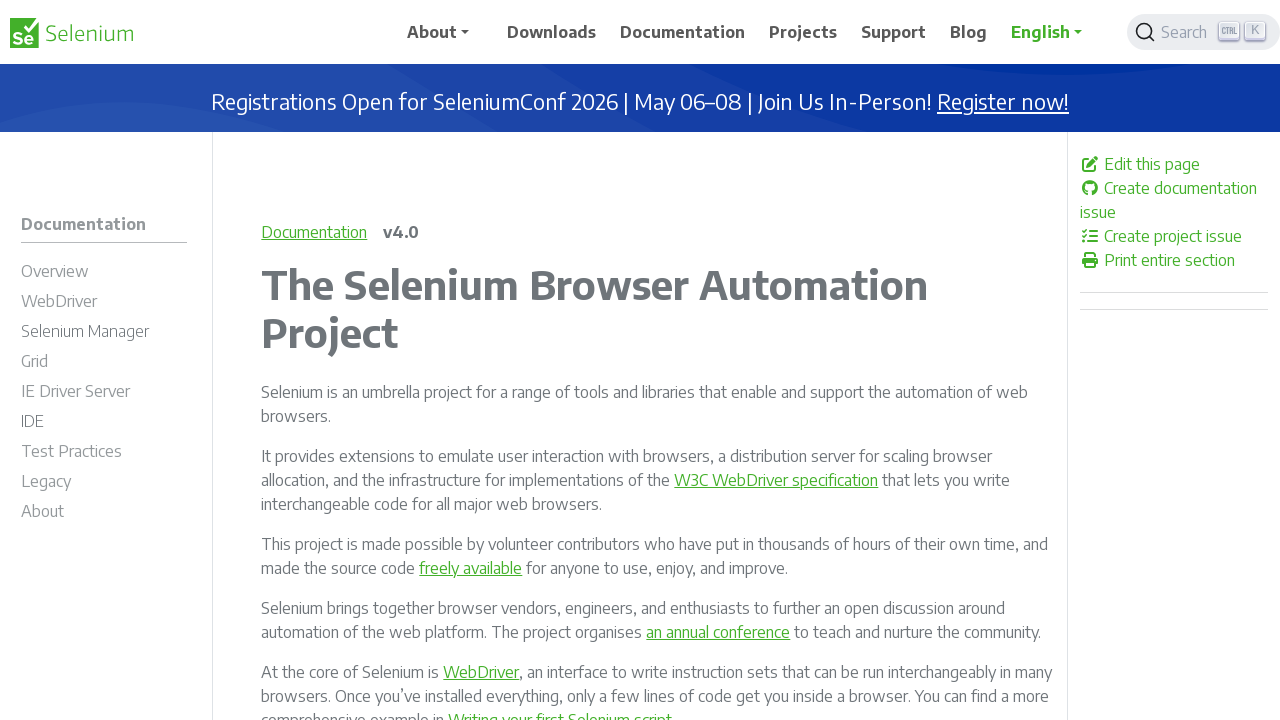

Verified that a link element is enabled
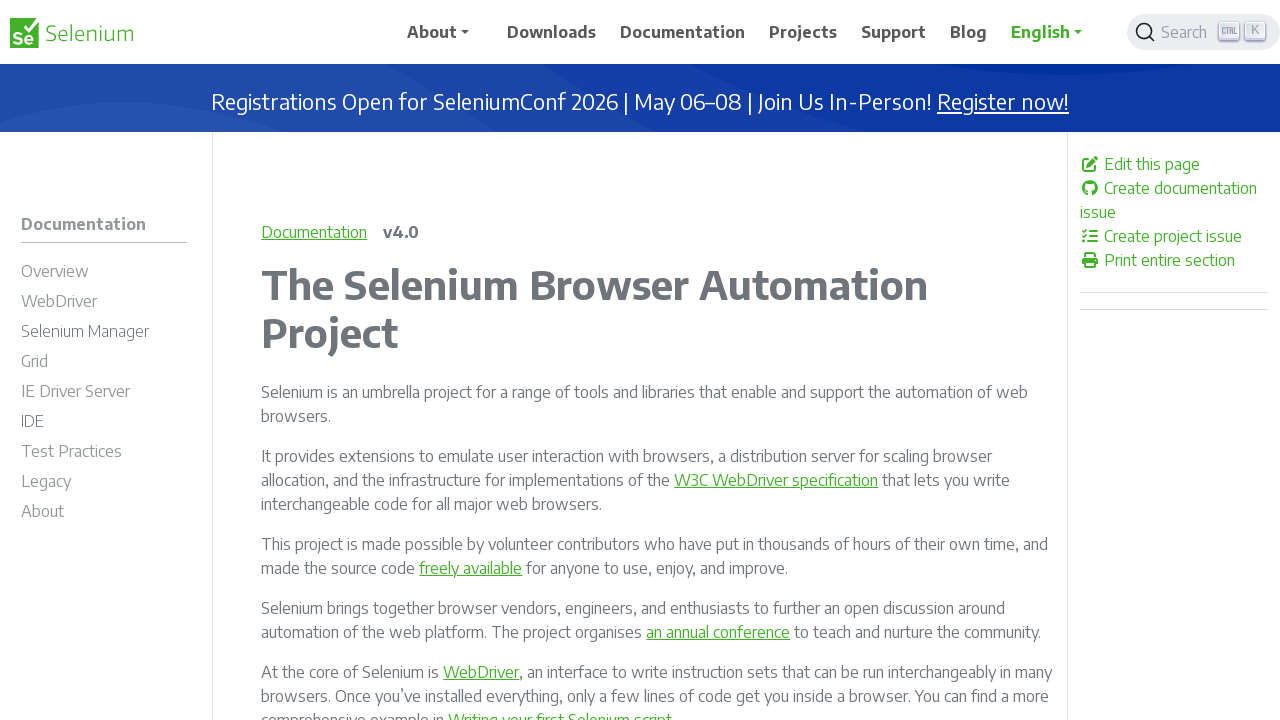

Verified that a link element is enabled
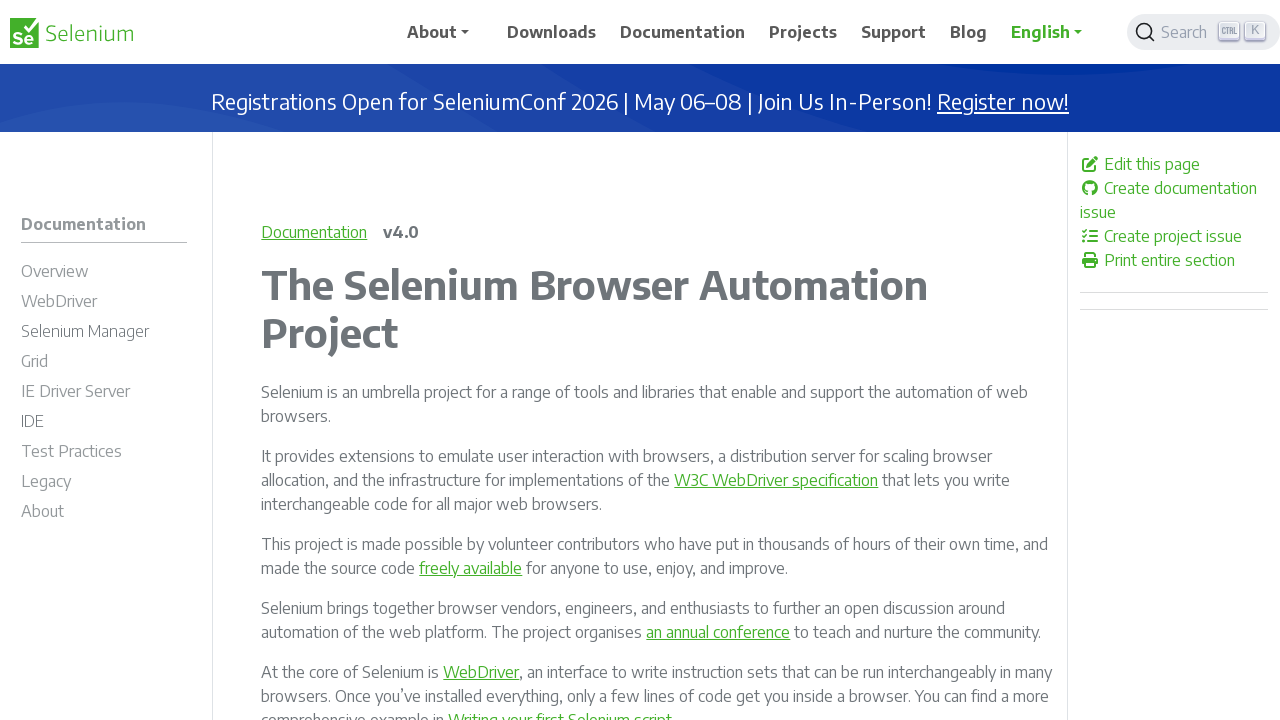

Verified that a link element is enabled
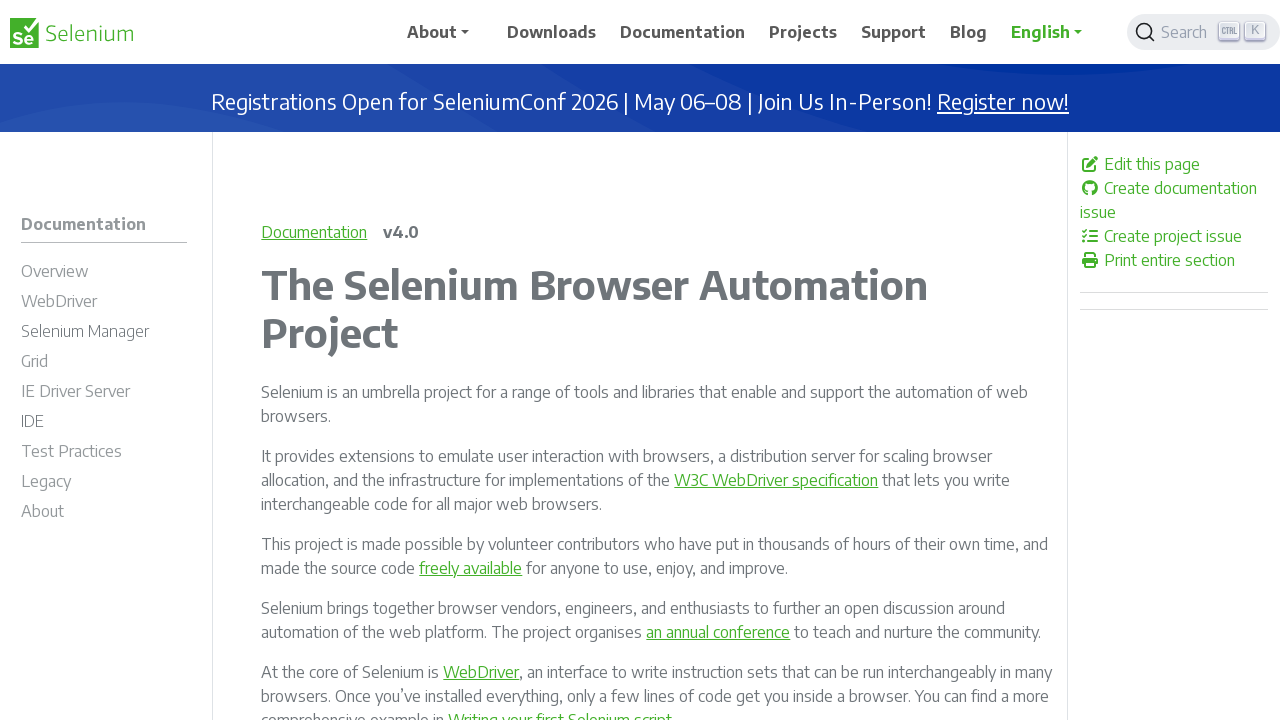

Verified that a link element is enabled
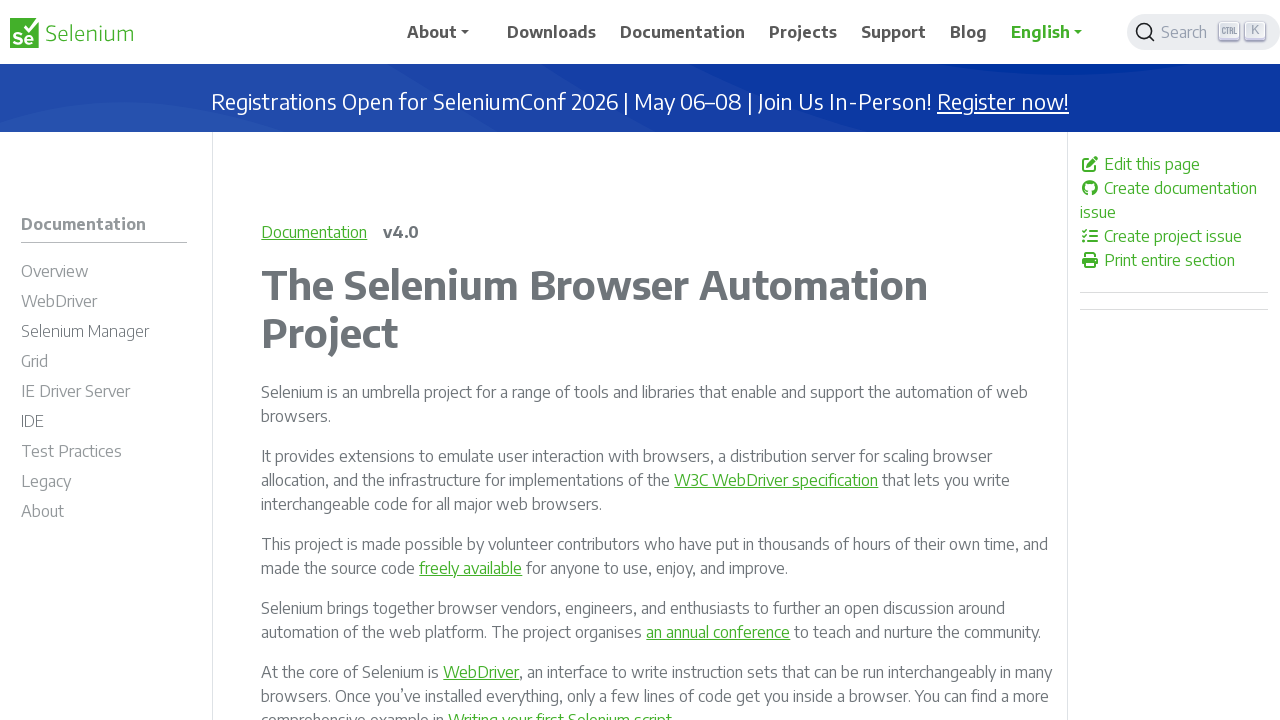

Verified that a link element is enabled
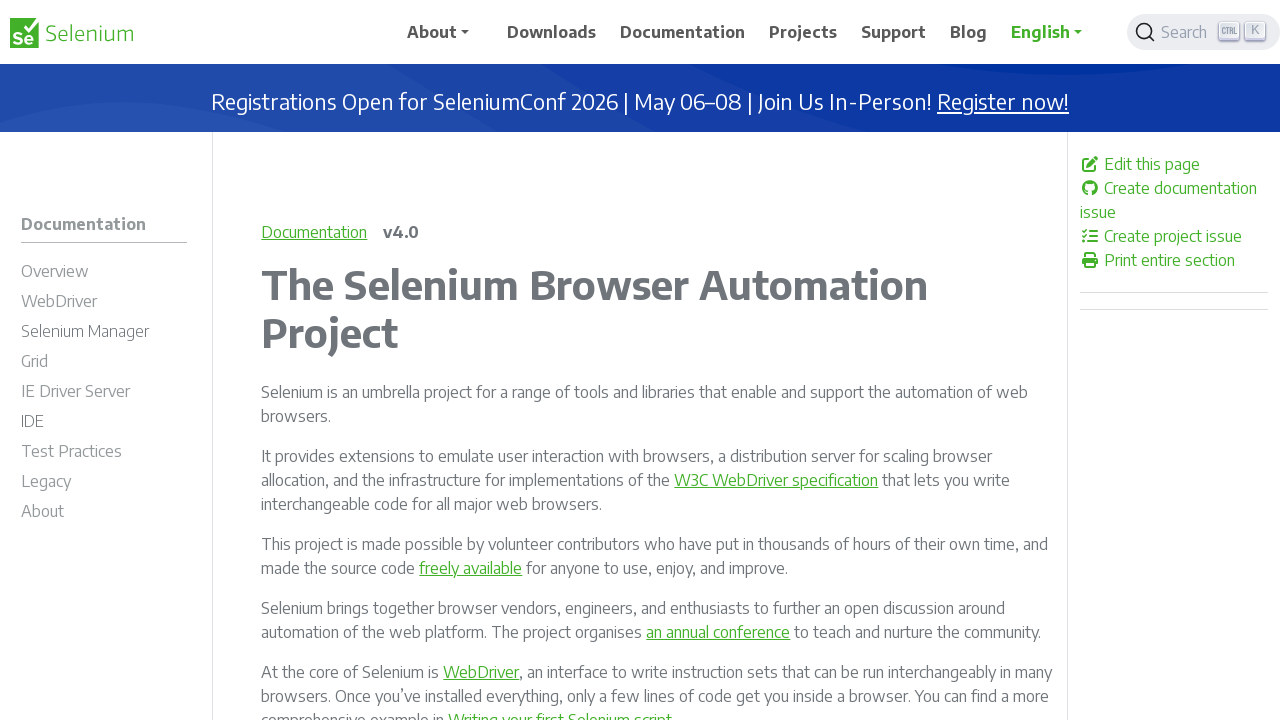

Verified that a link element is enabled
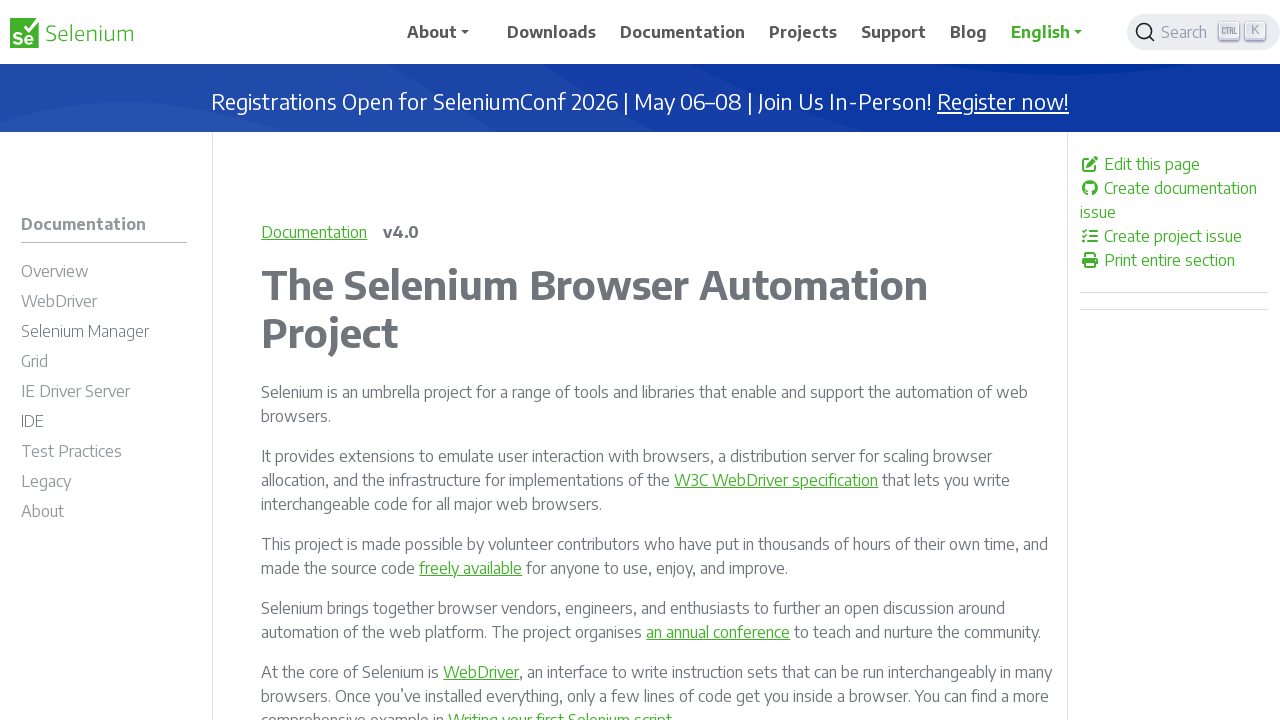

Verified that a link element is enabled
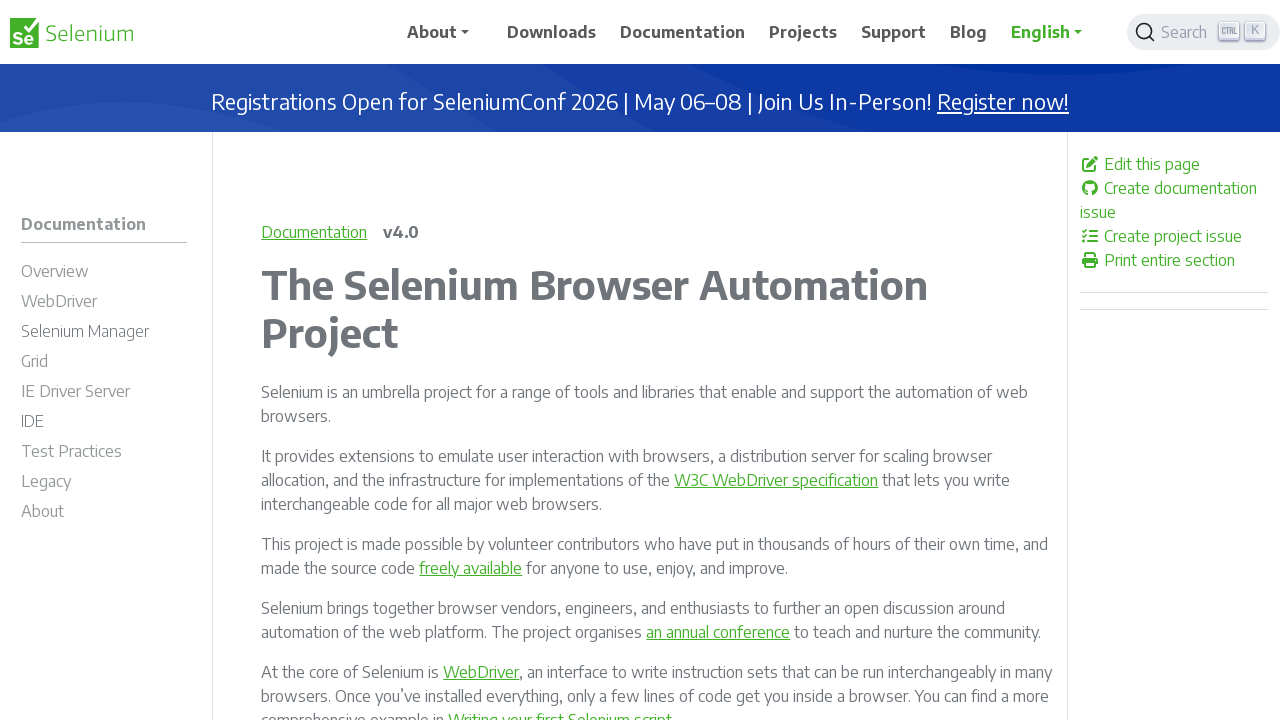

Verified that a link element is enabled
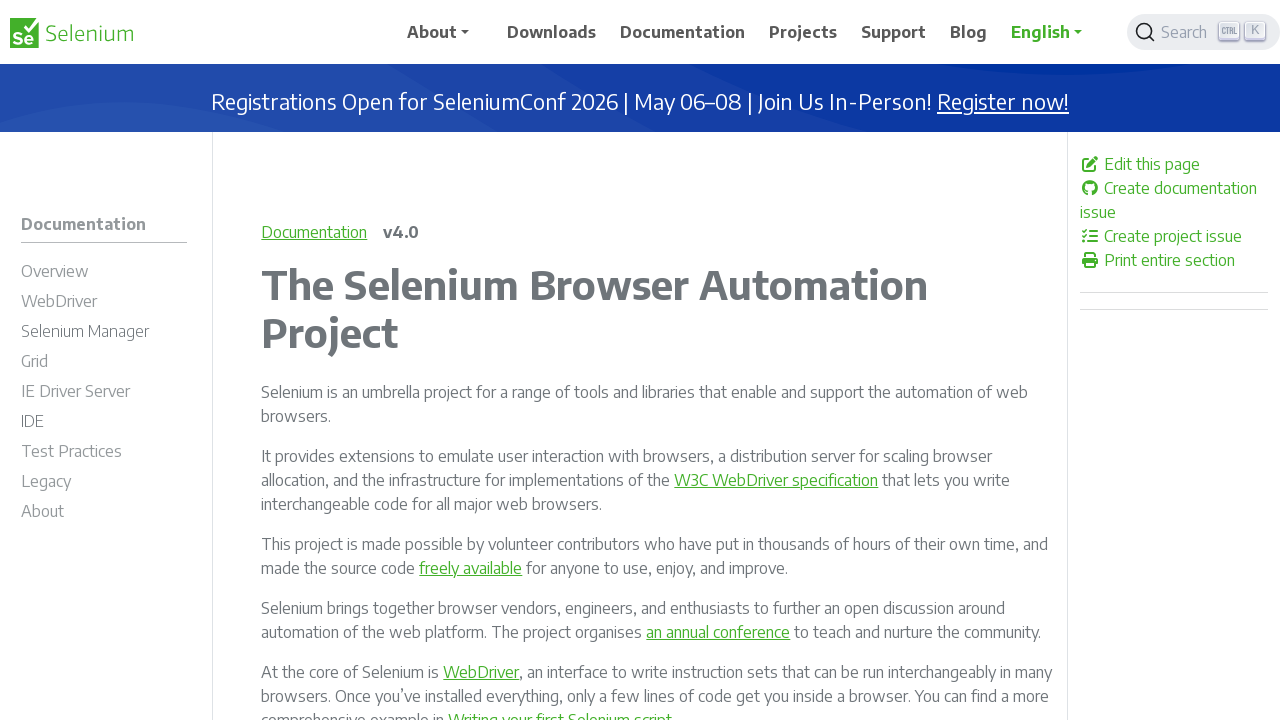

Verified that a link element is enabled
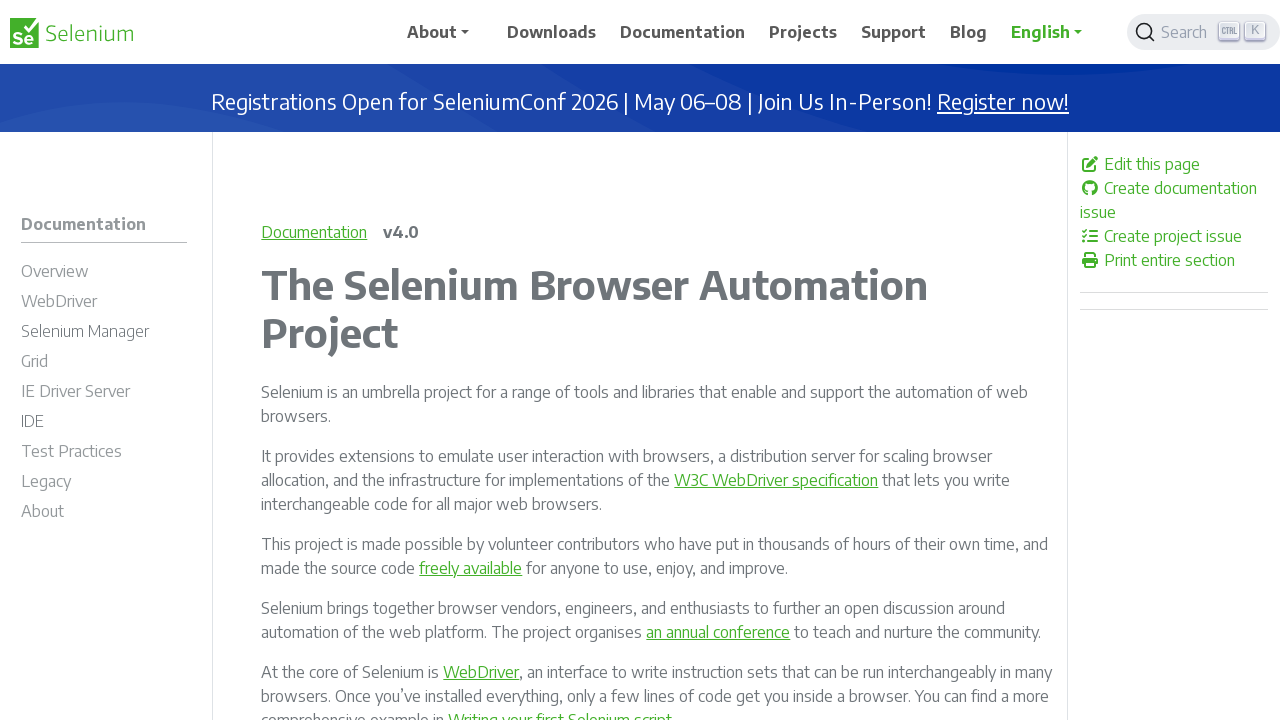

Verified that a link element is enabled
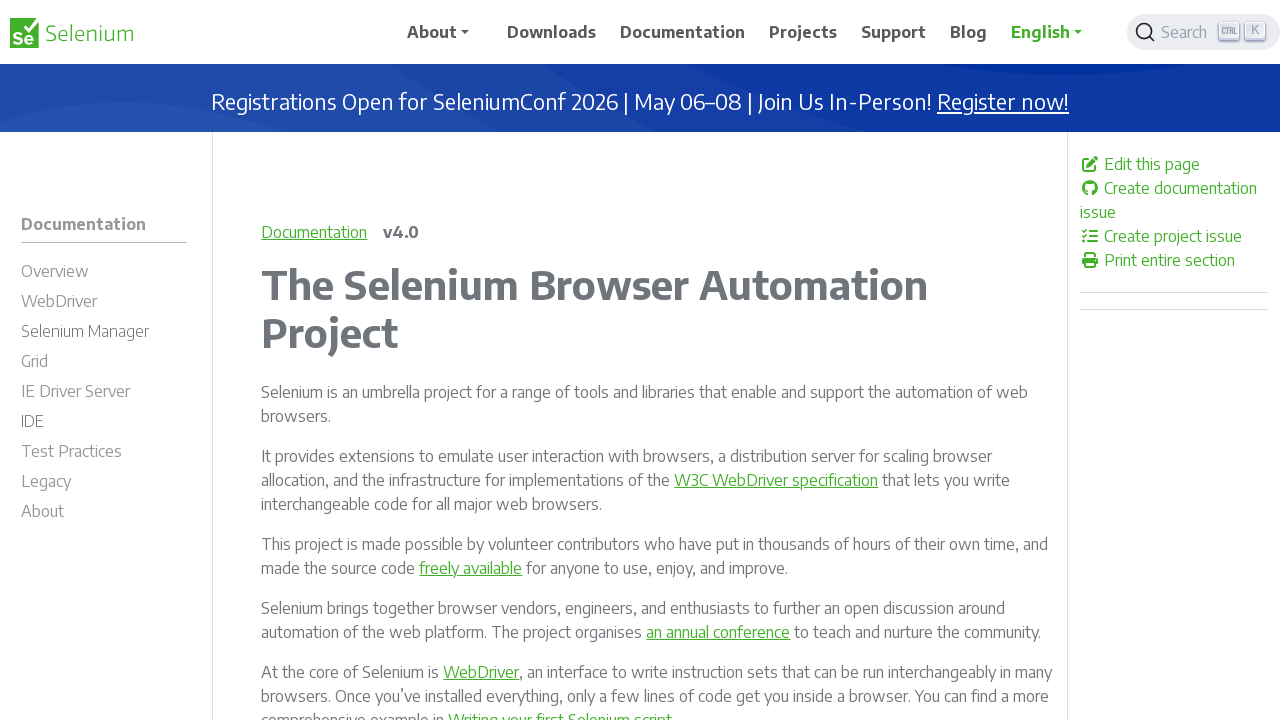

Verified that a link element is enabled
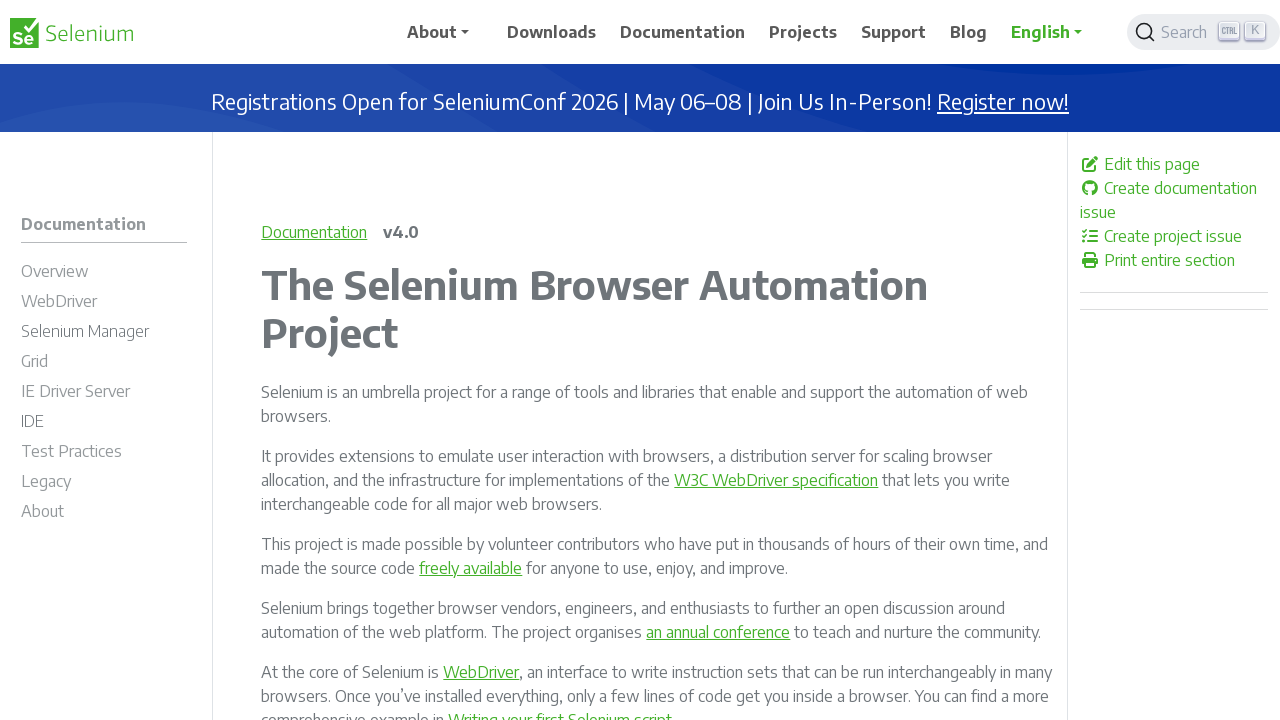

Verified that a link element is enabled
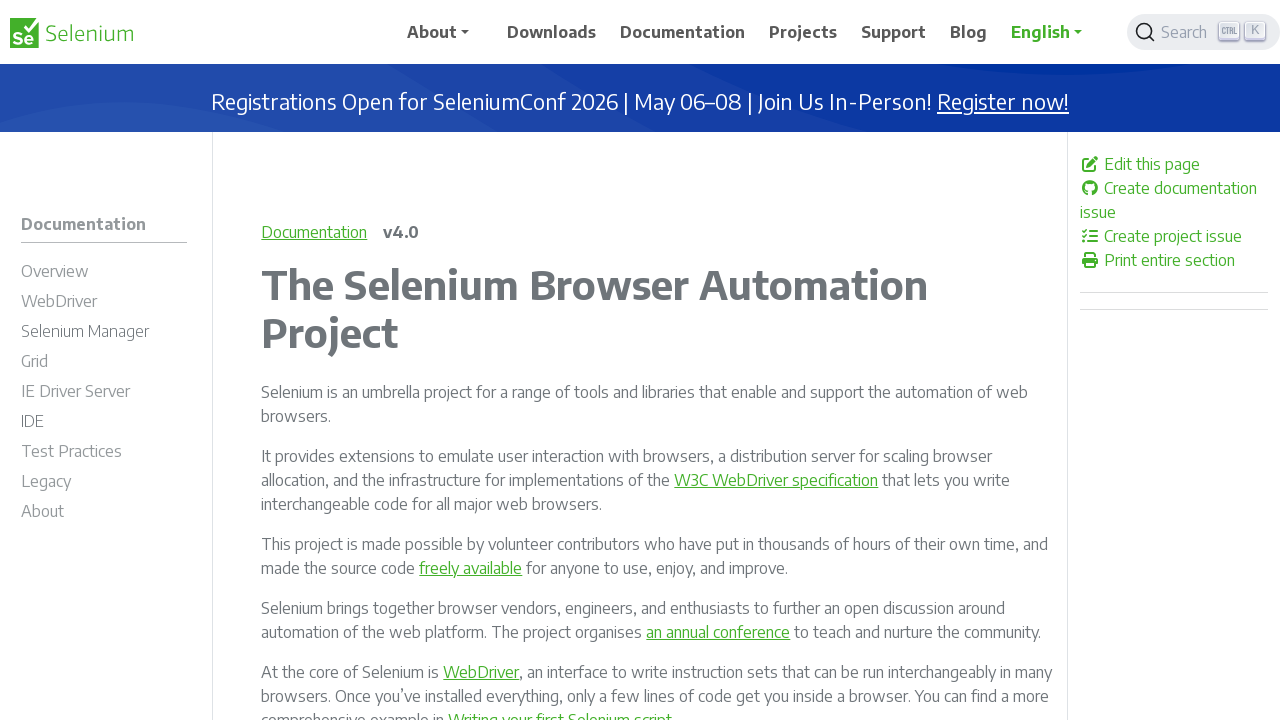

Verified that a link element is enabled
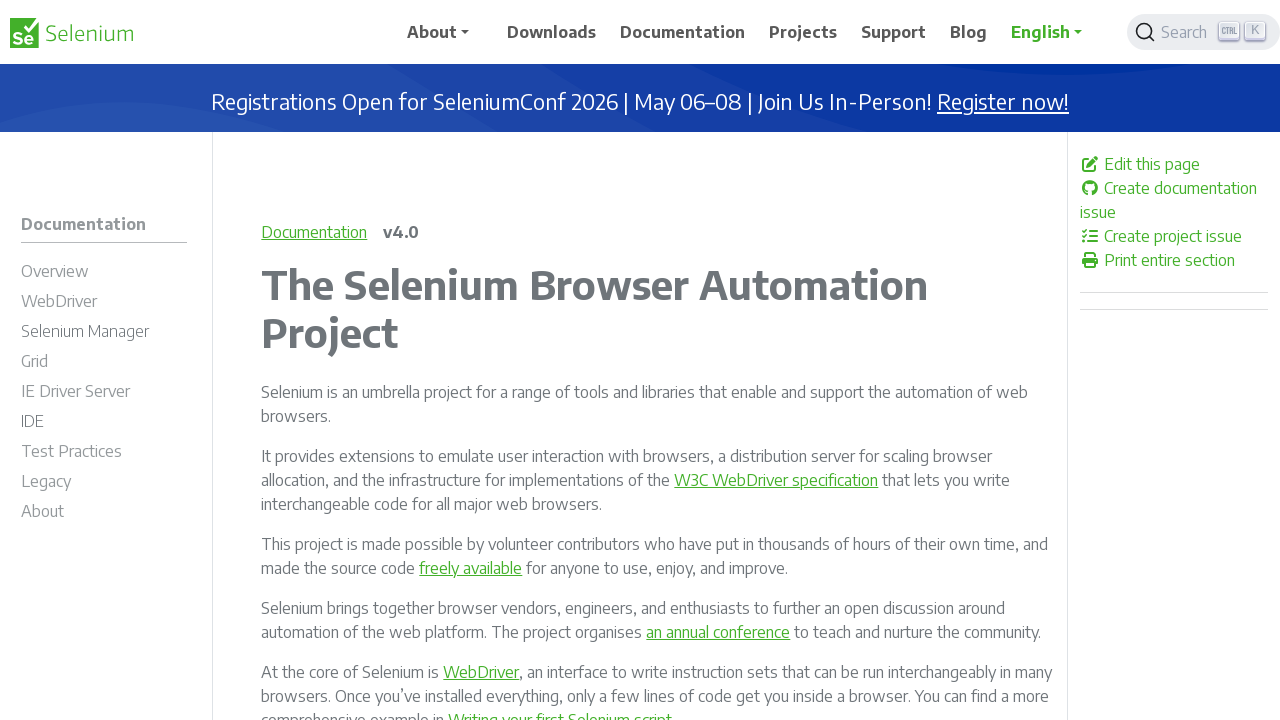

Verified that a link element is enabled
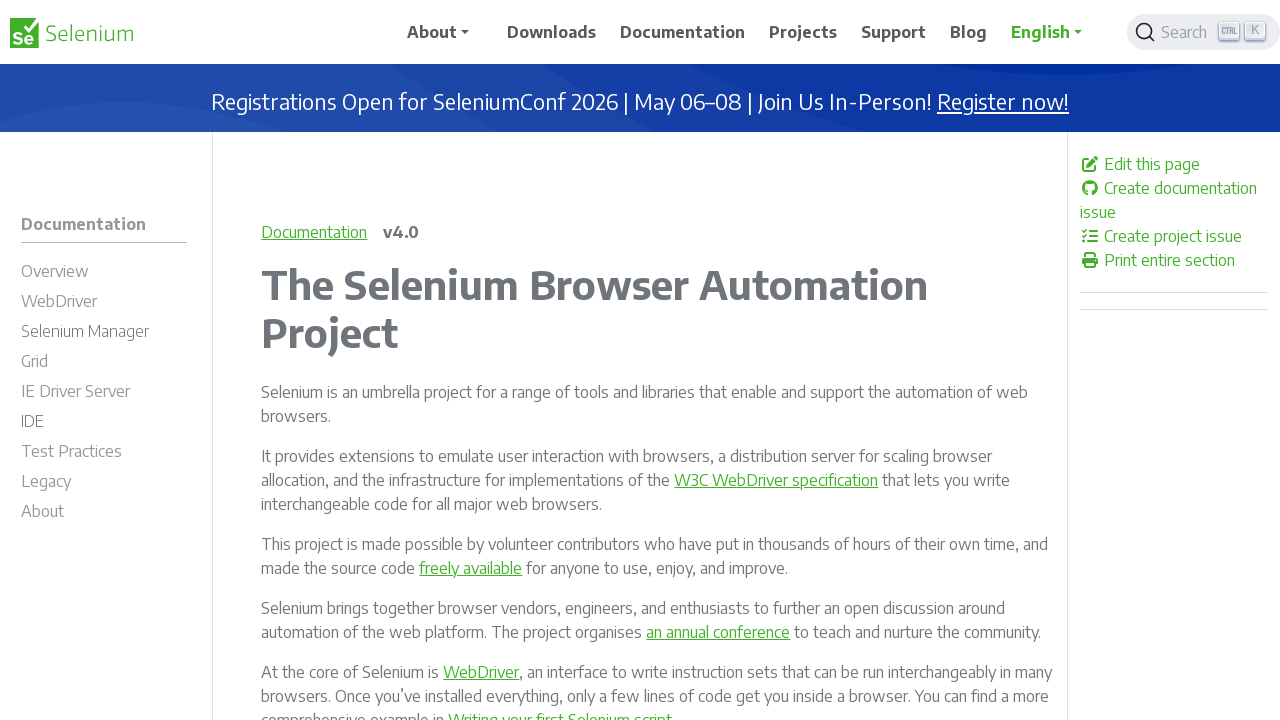

Verified that a link element is enabled
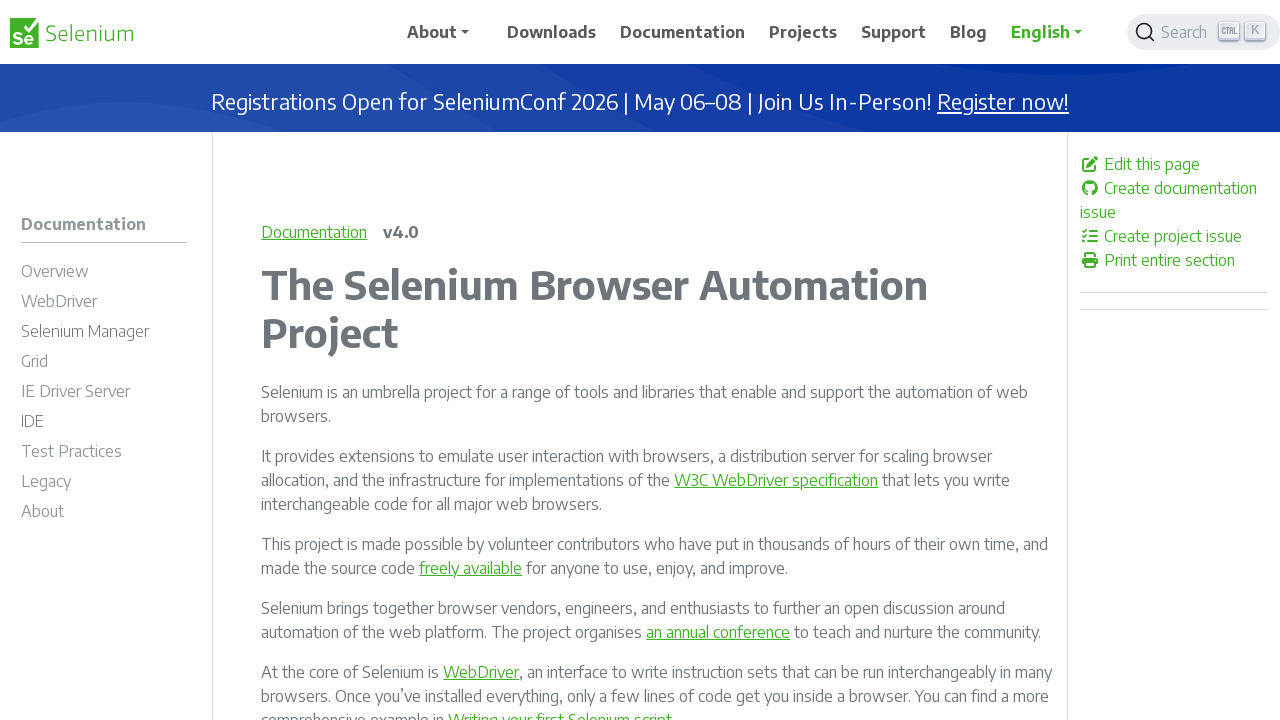

Verified that a link element is enabled
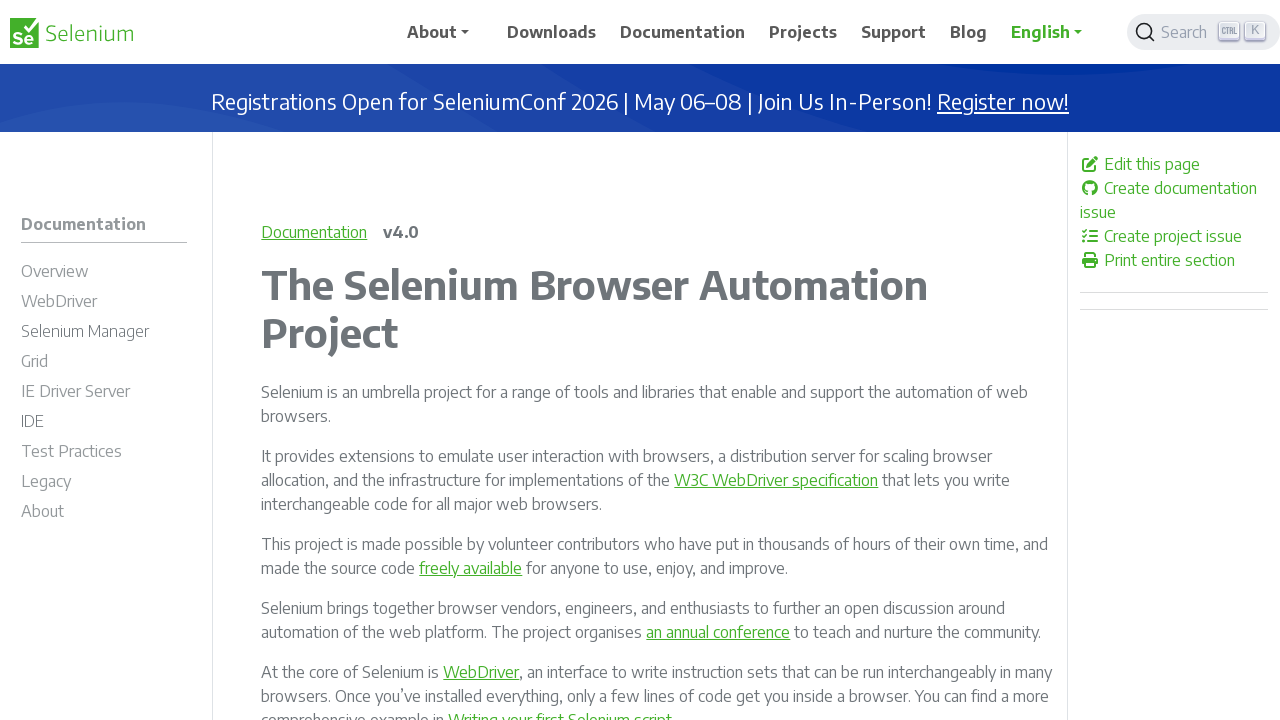

Verified that a link element is enabled
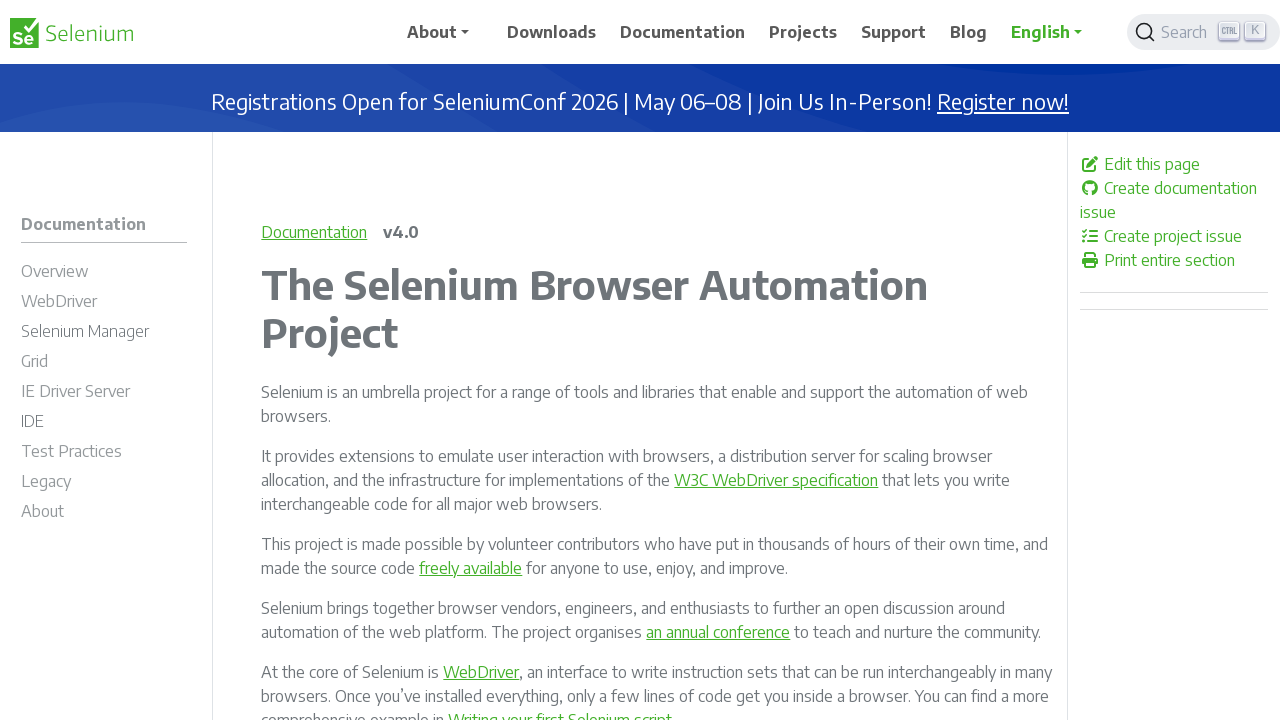

Verified that a link element is enabled
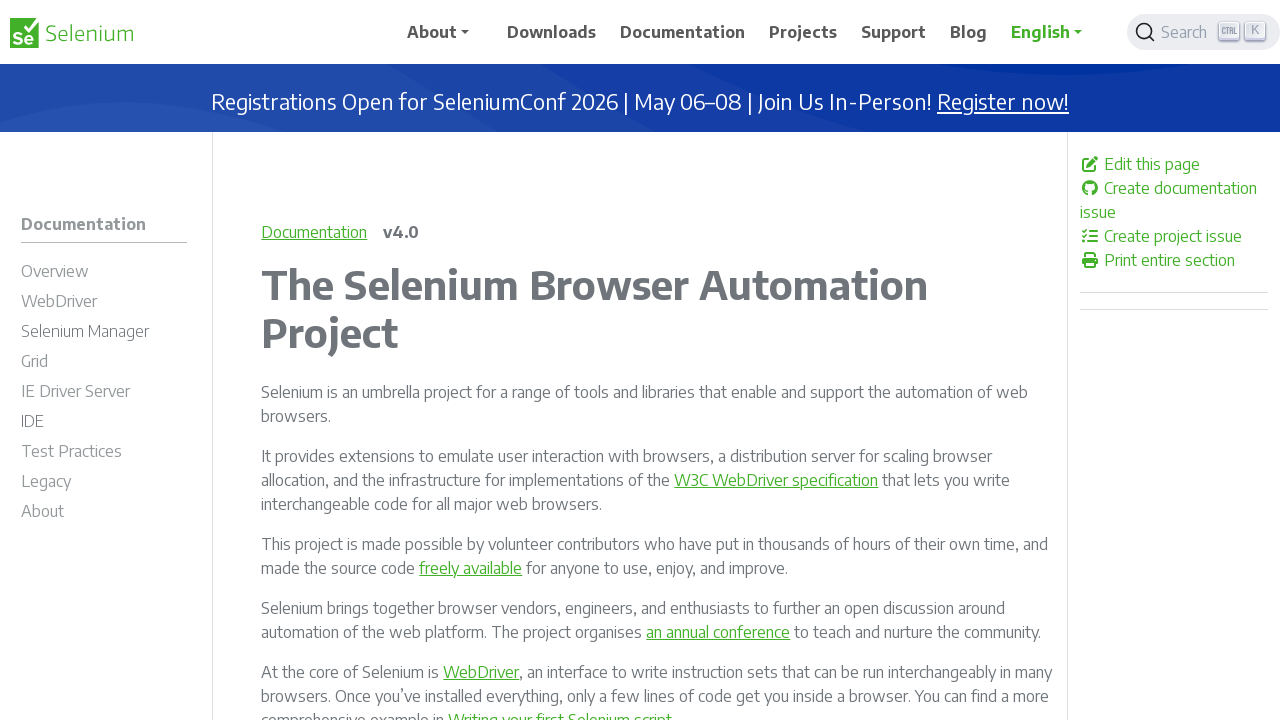

Verified that a link element is enabled
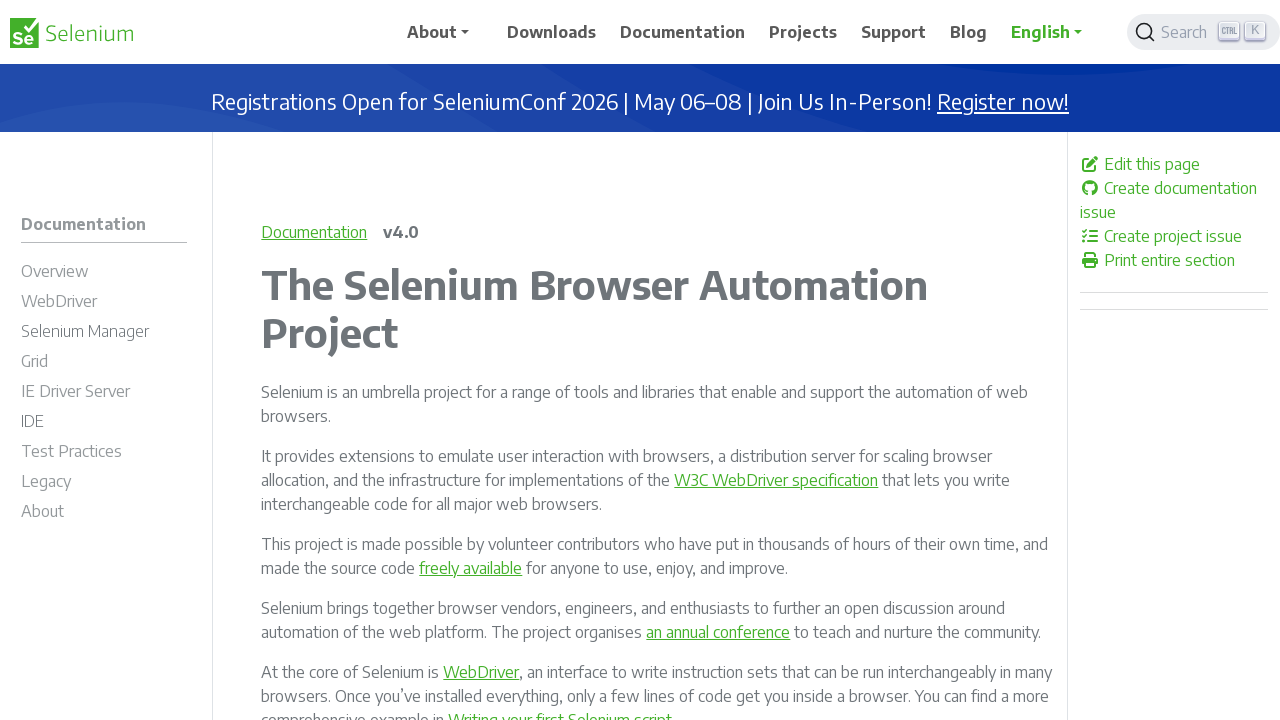

Verified that a link element is enabled
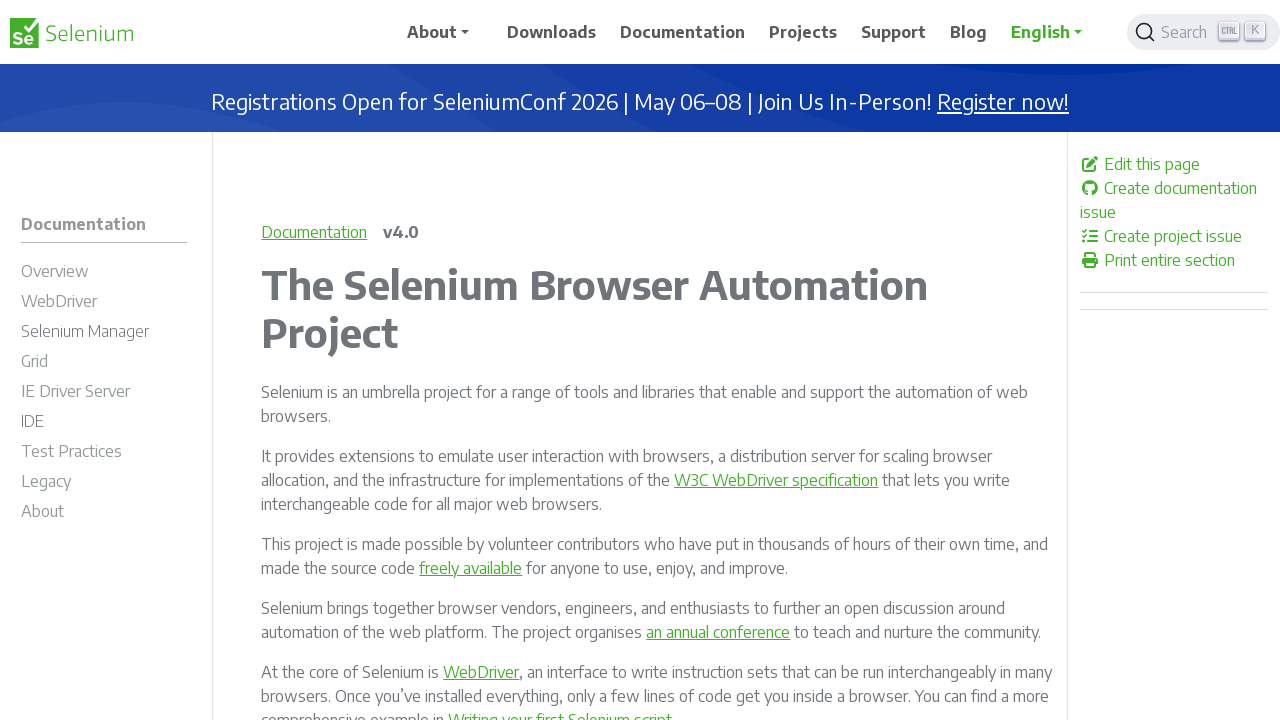

Verified that a link element is enabled
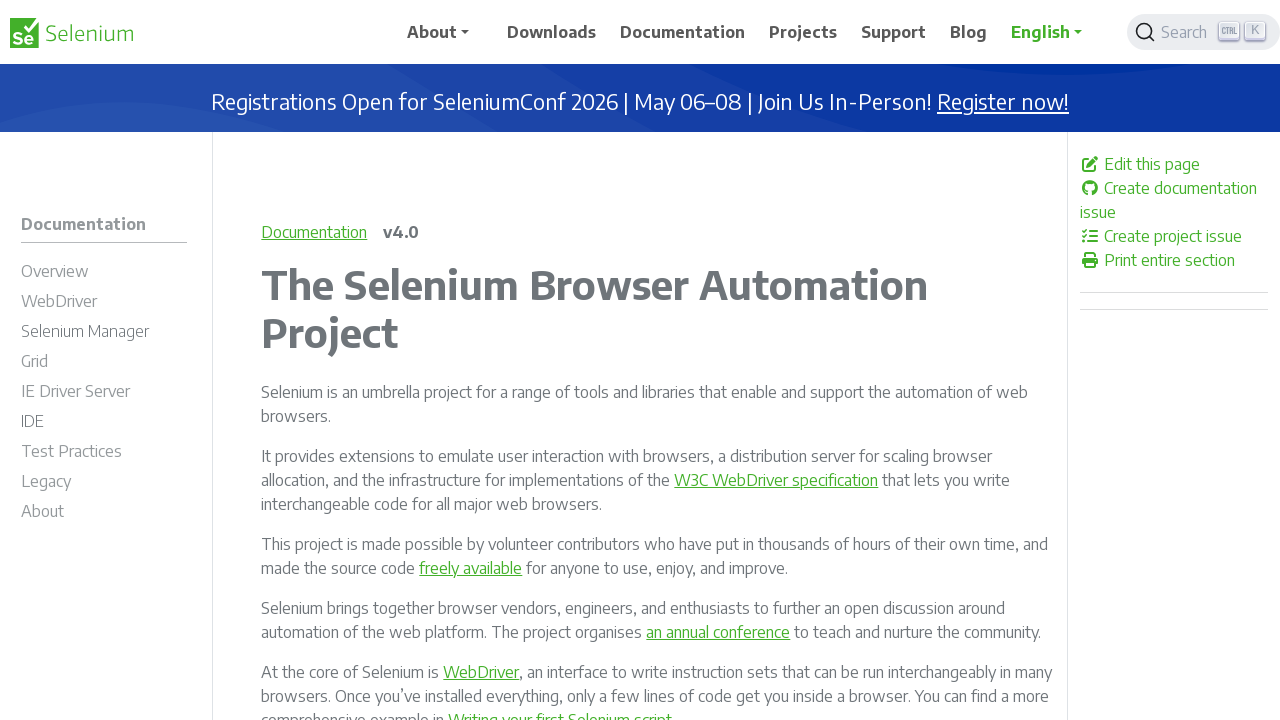

Verified that a link element is enabled
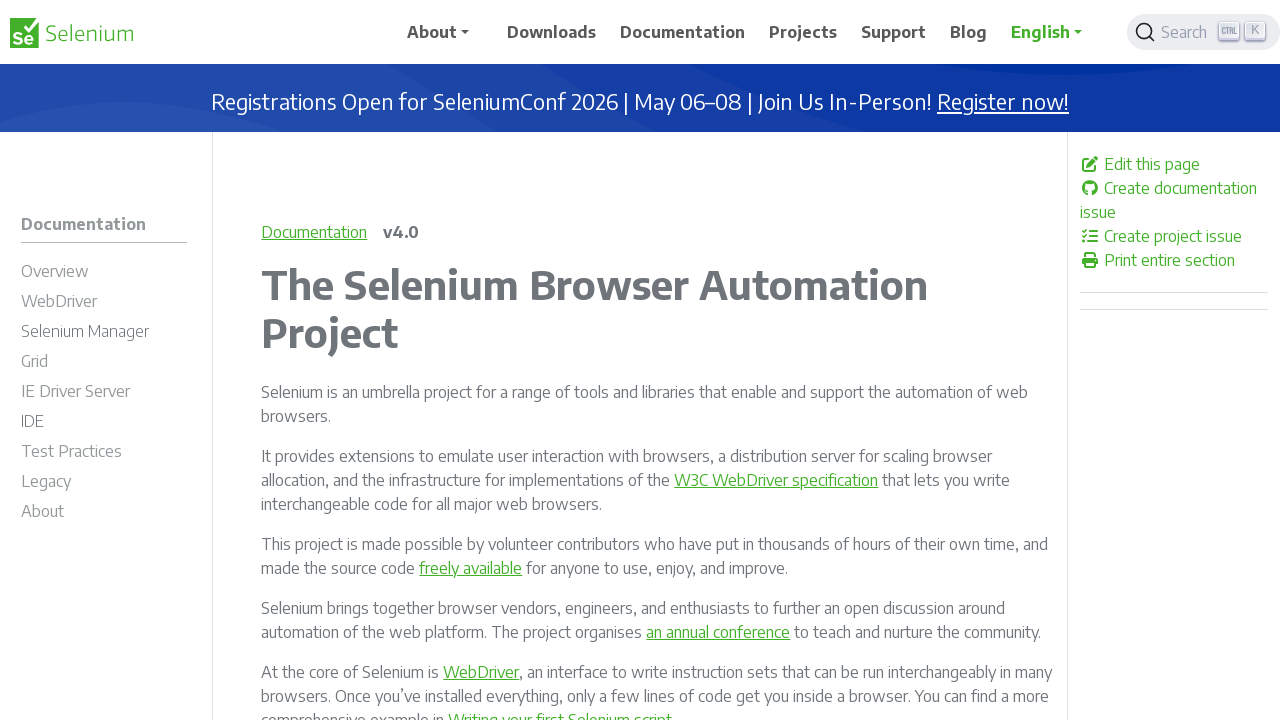

Verified that a link element is enabled
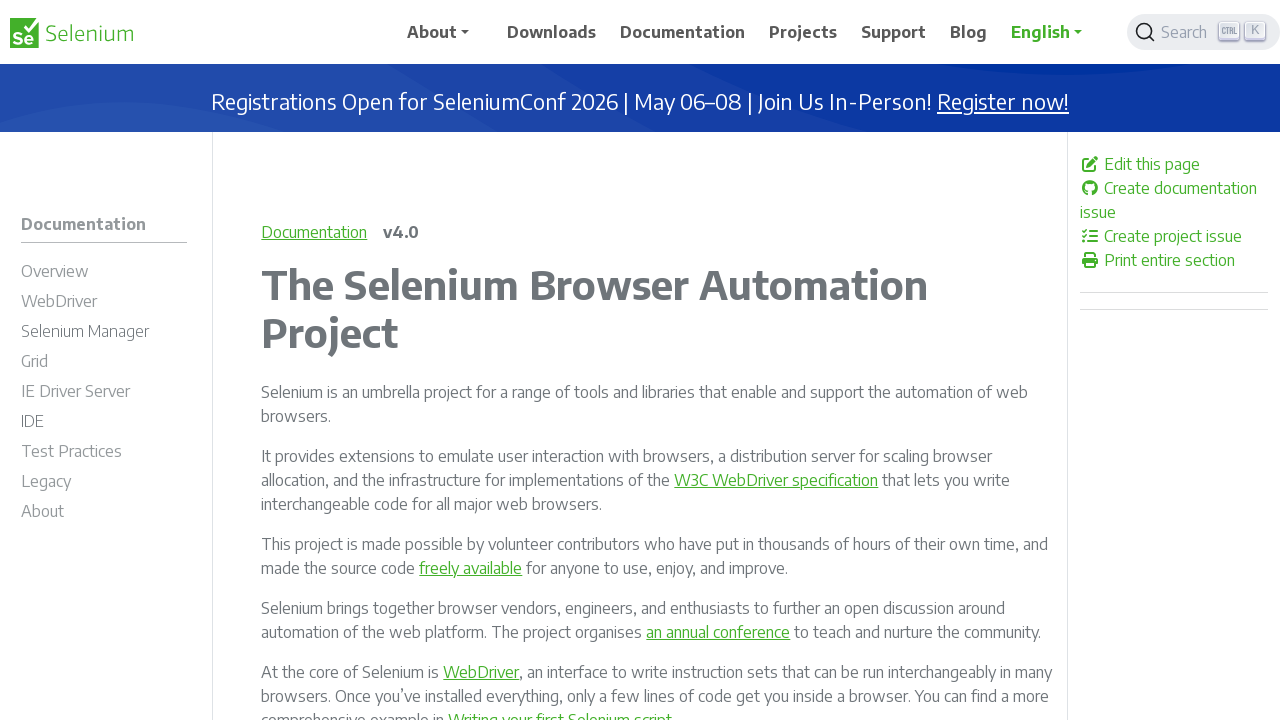

Verified that a link element is enabled
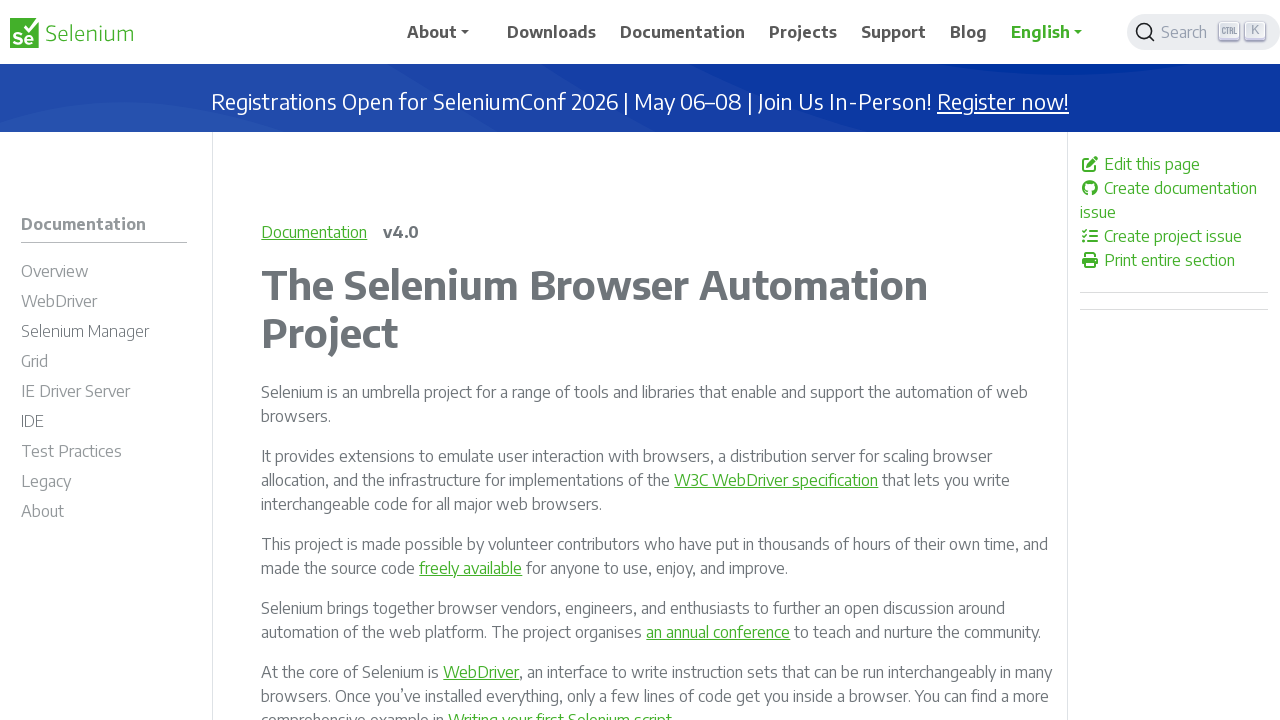

Verified that a link element is enabled
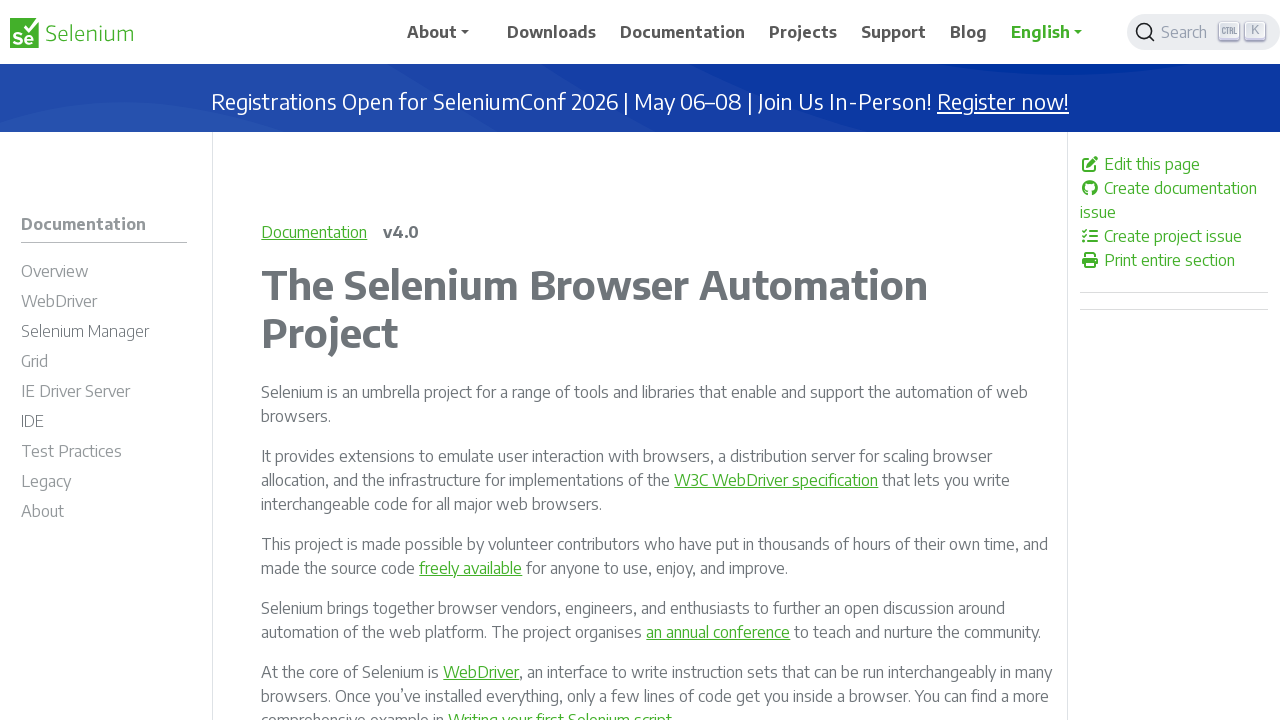

Verified that a link element is enabled
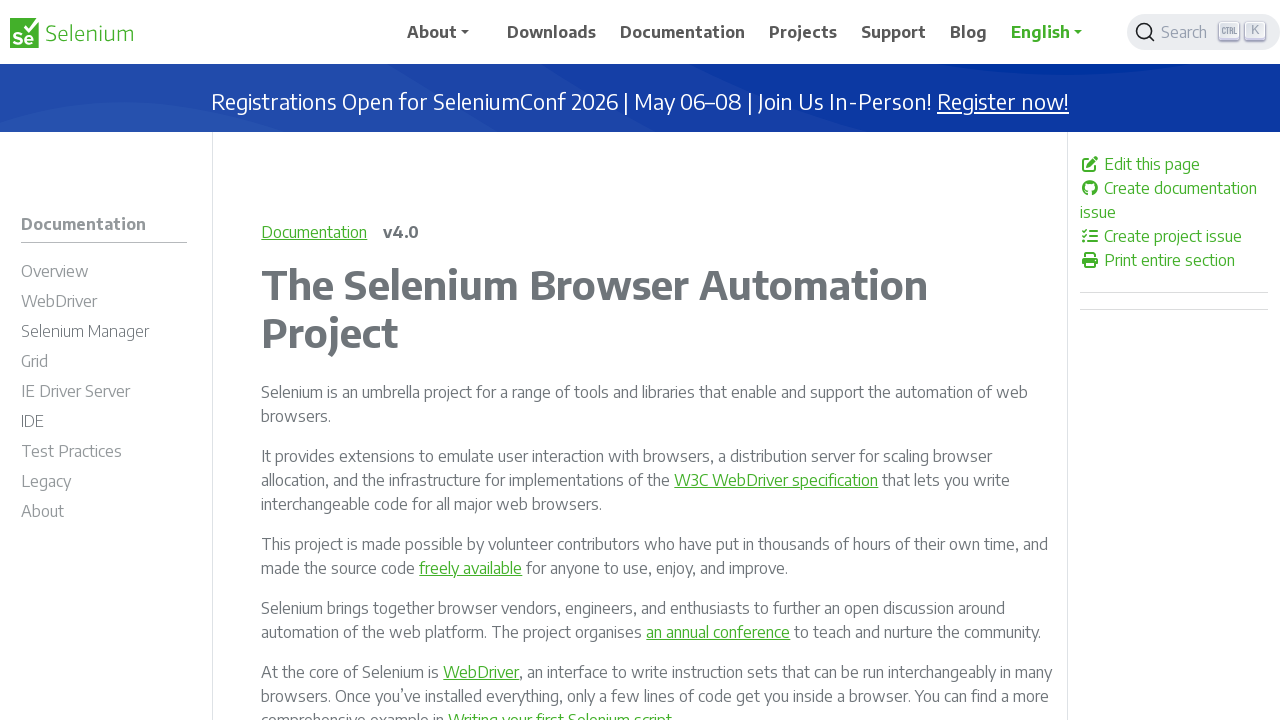

Verified that a link element is enabled
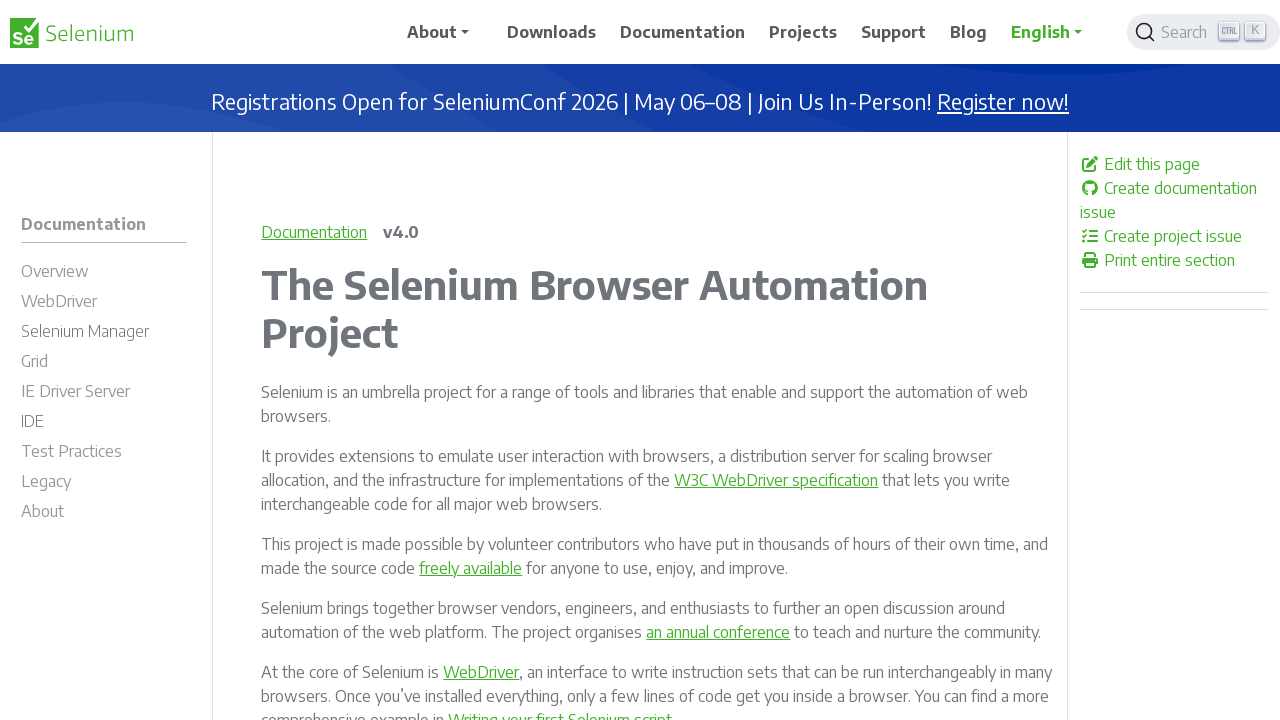

Verified that a link element is enabled
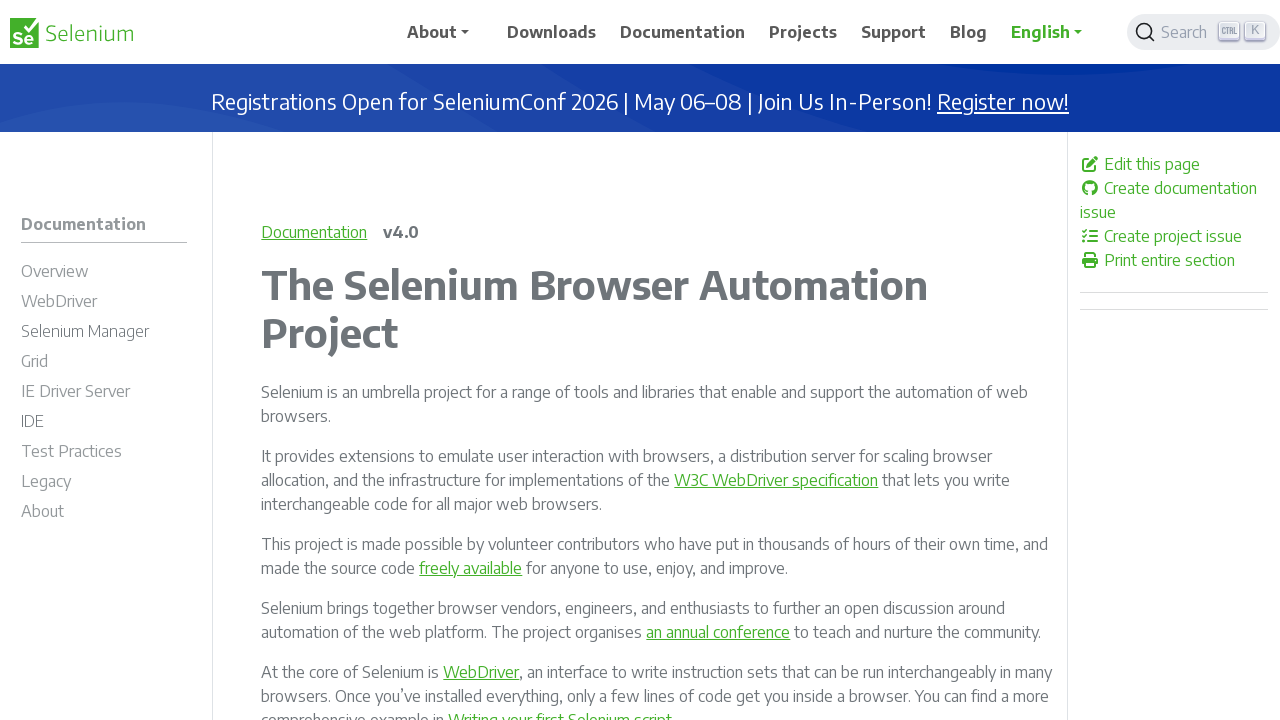

Verified that a link element is enabled
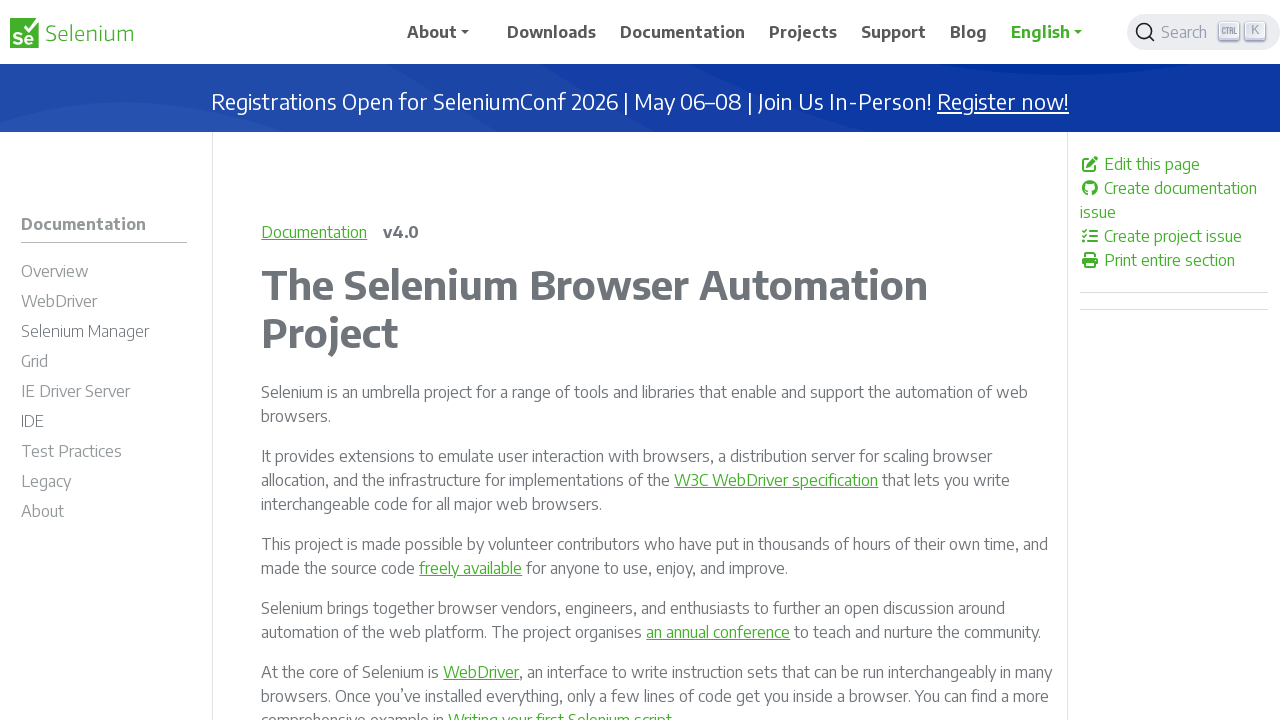

Verified that a link element is enabled
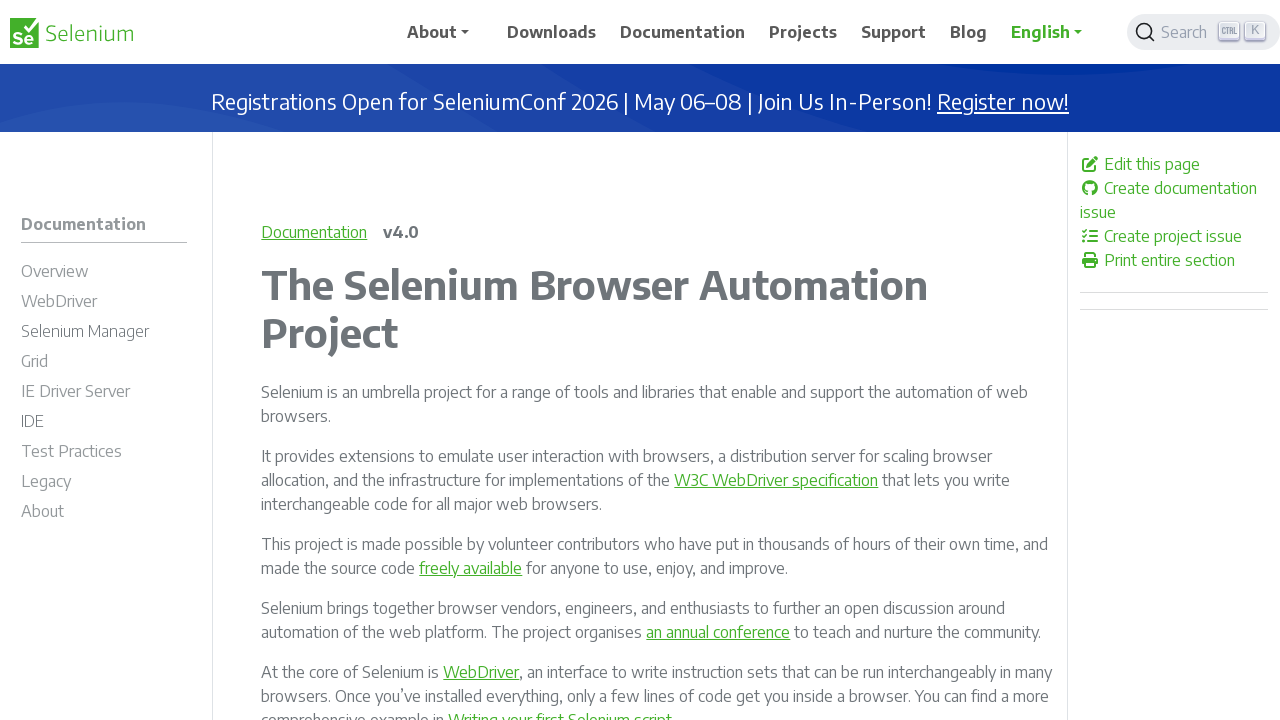

Verified that a link element is enabled
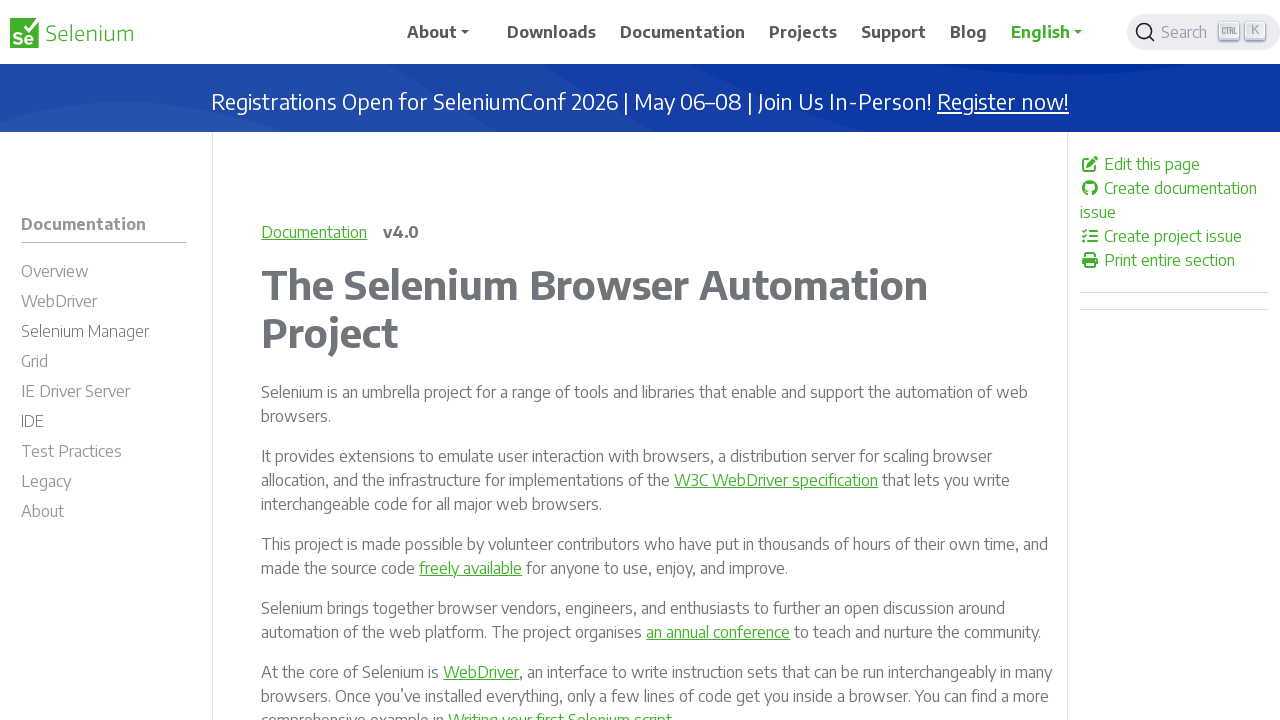

Verified that a link element is enabled
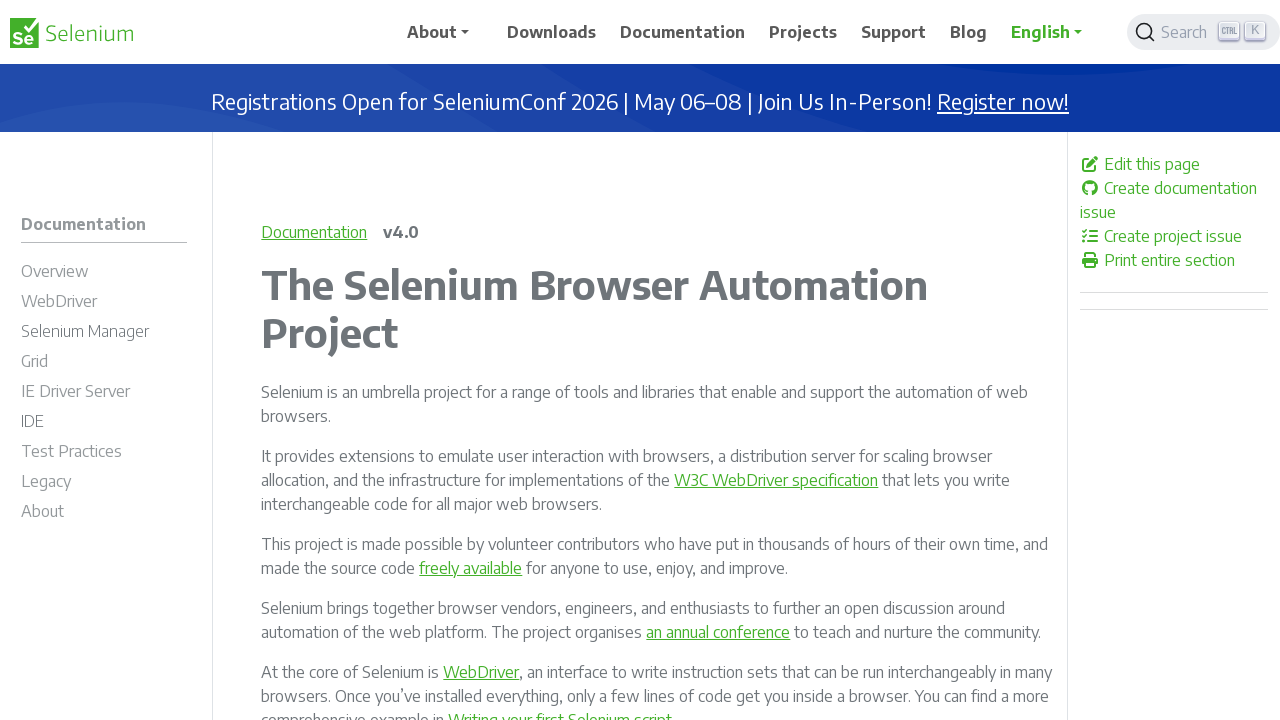

Verified that a link element is enabled
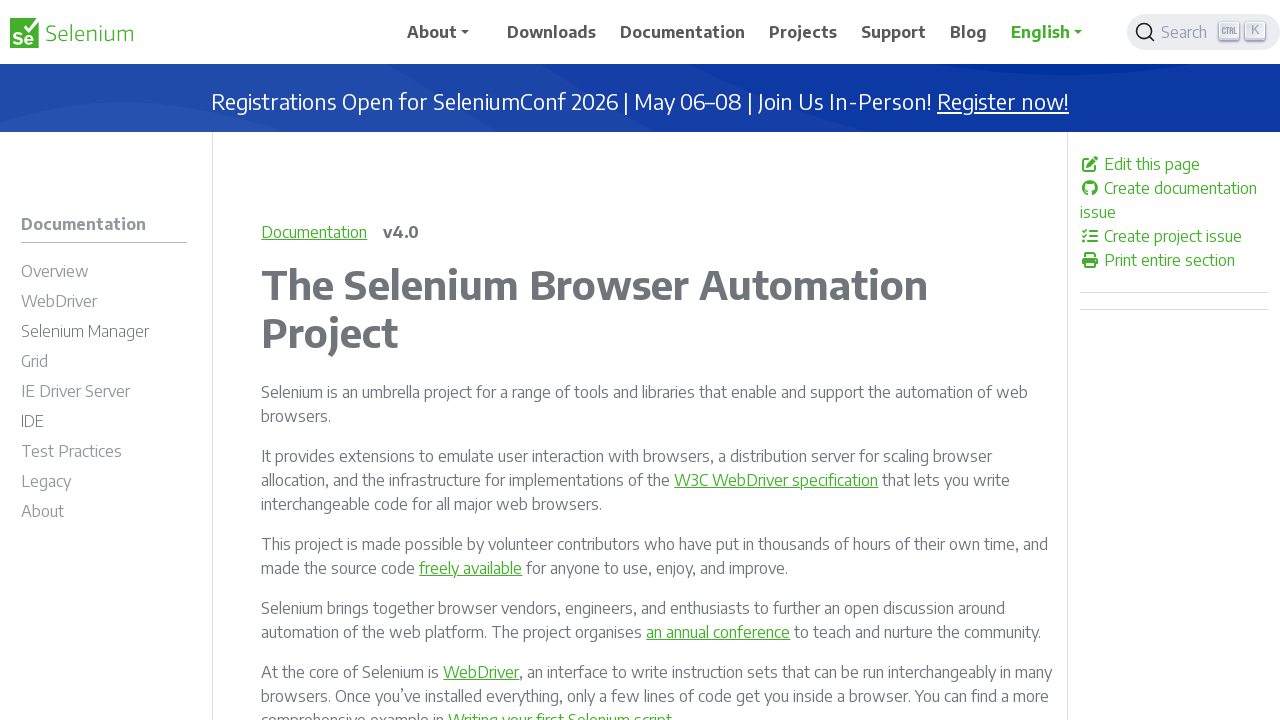

Verified that a link element is enabled
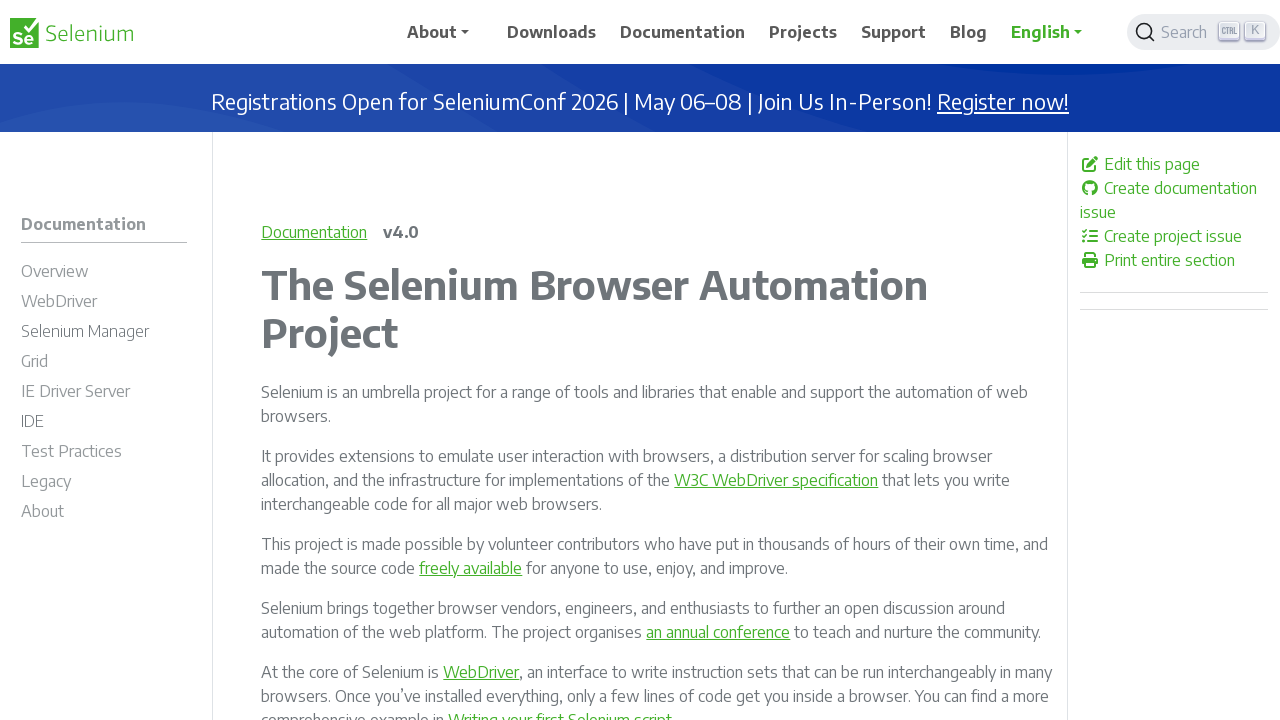

Verified that a link element is enabled
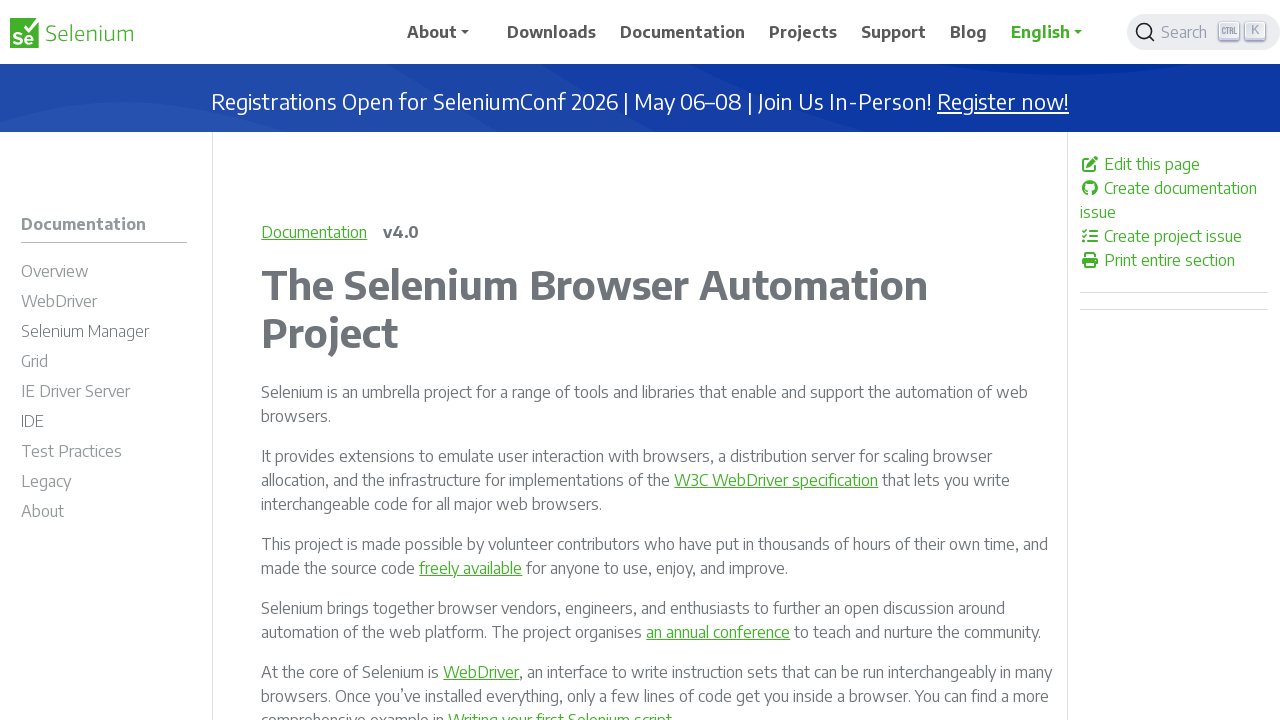

Verified that a link element is enabled
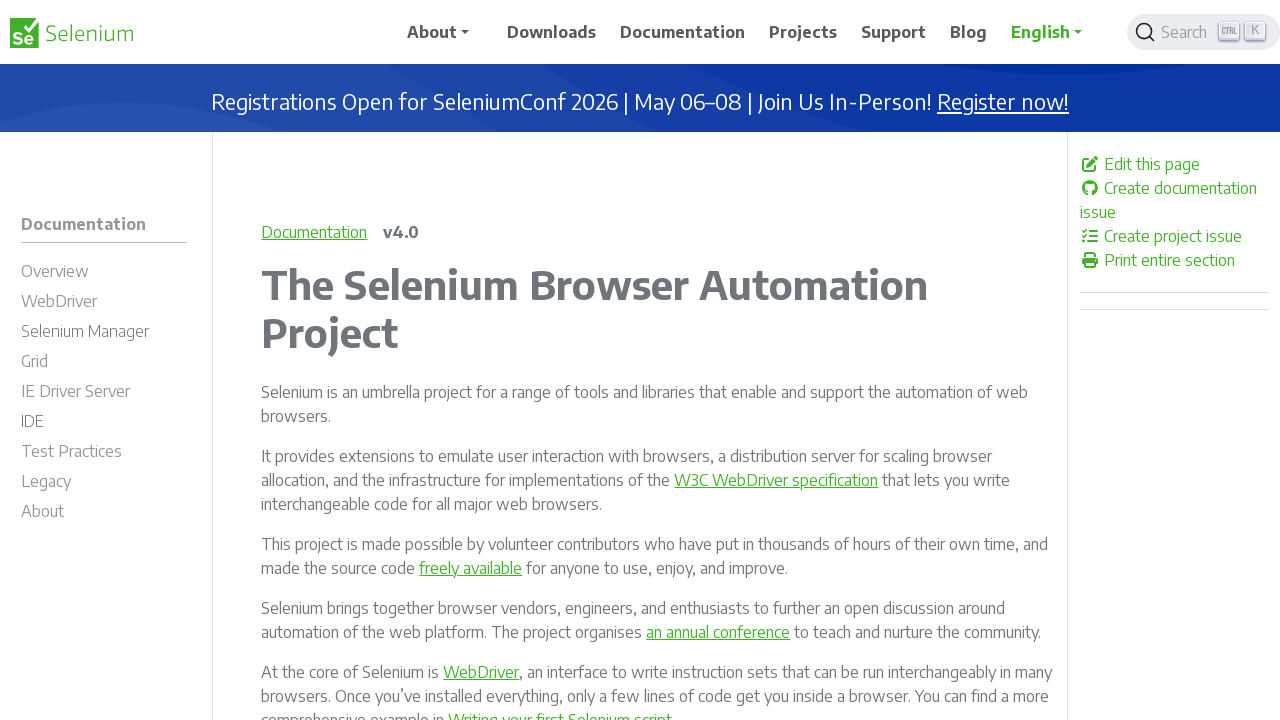

Verified that a link element is enabled
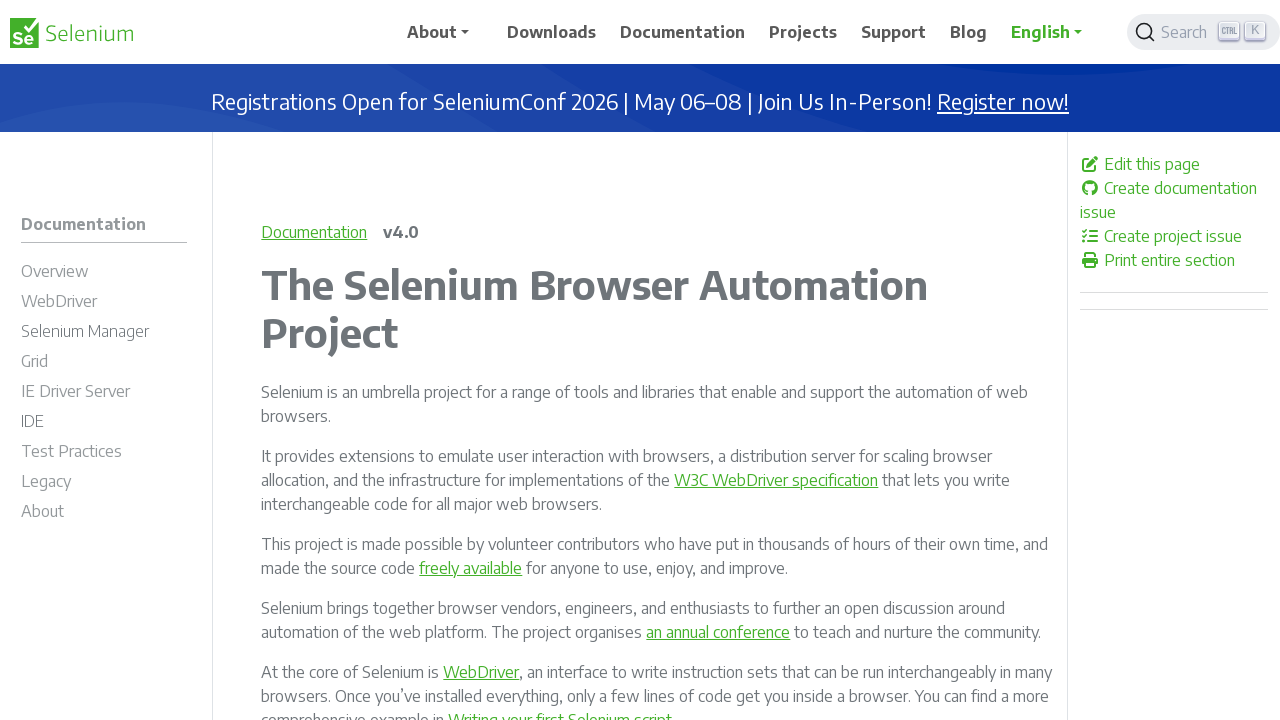

Verified that a link element is enabled
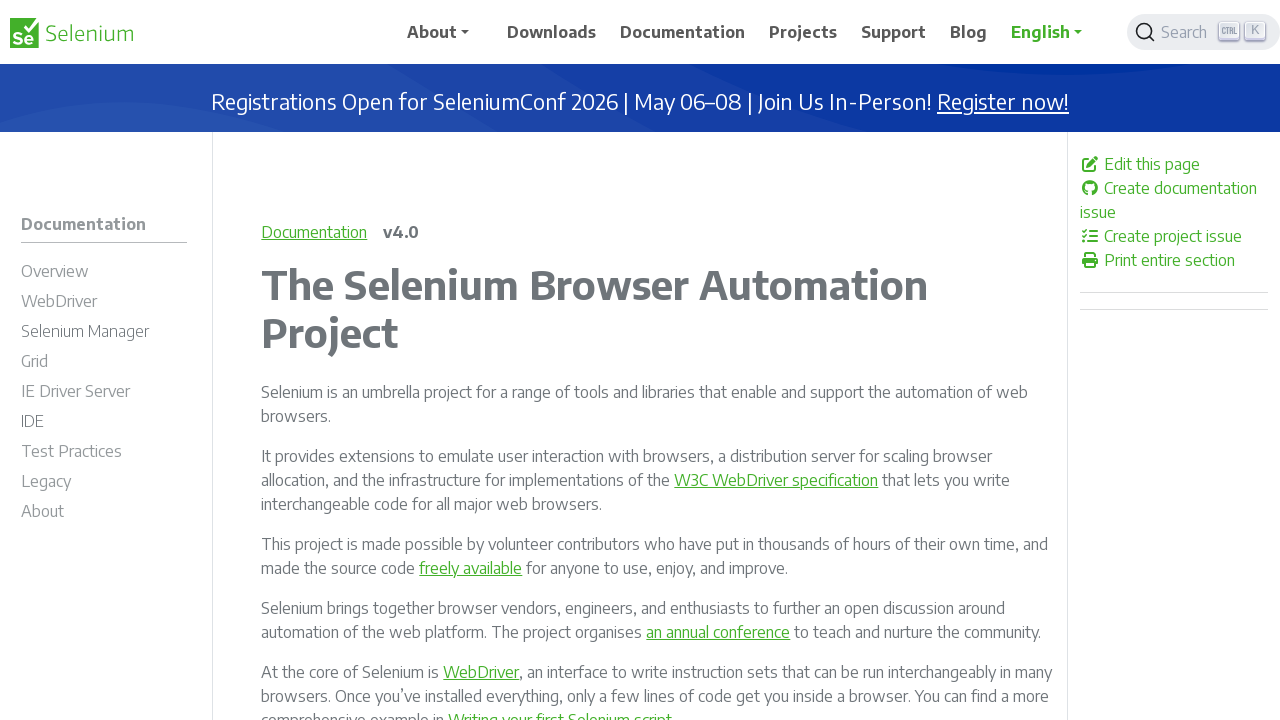

Verified that a link element is enabled
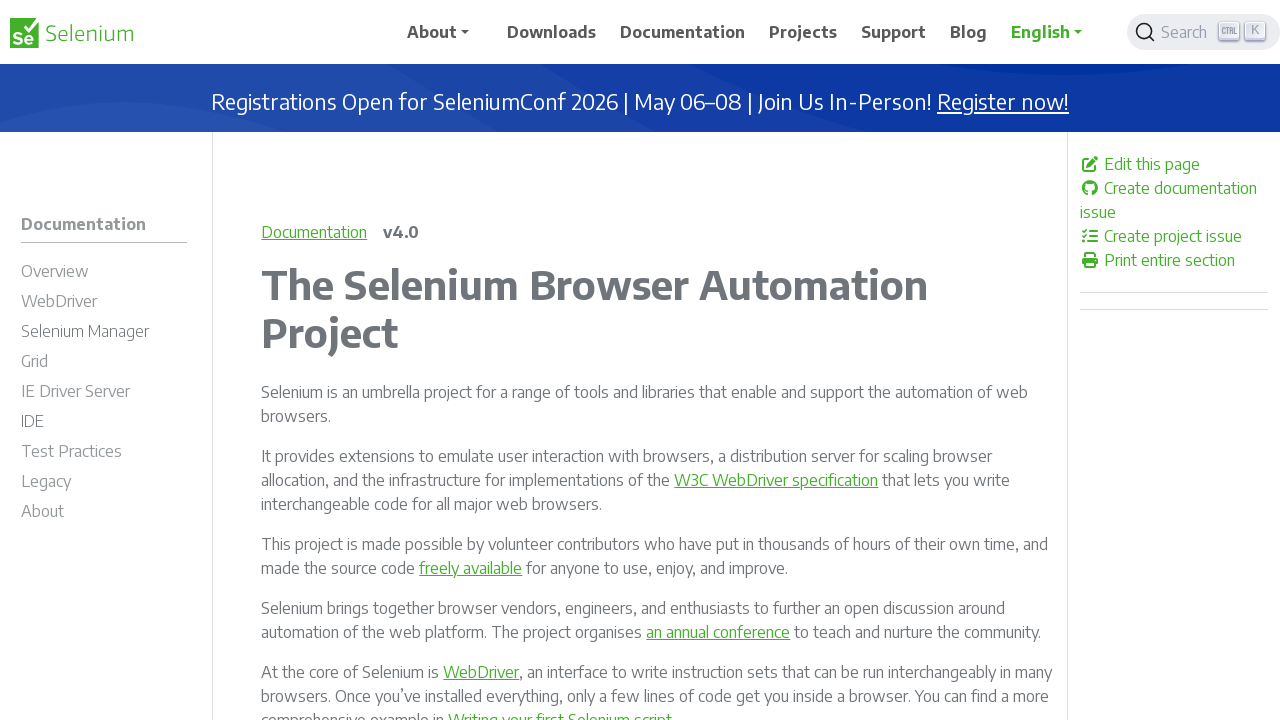

Verified that a link element is enabled
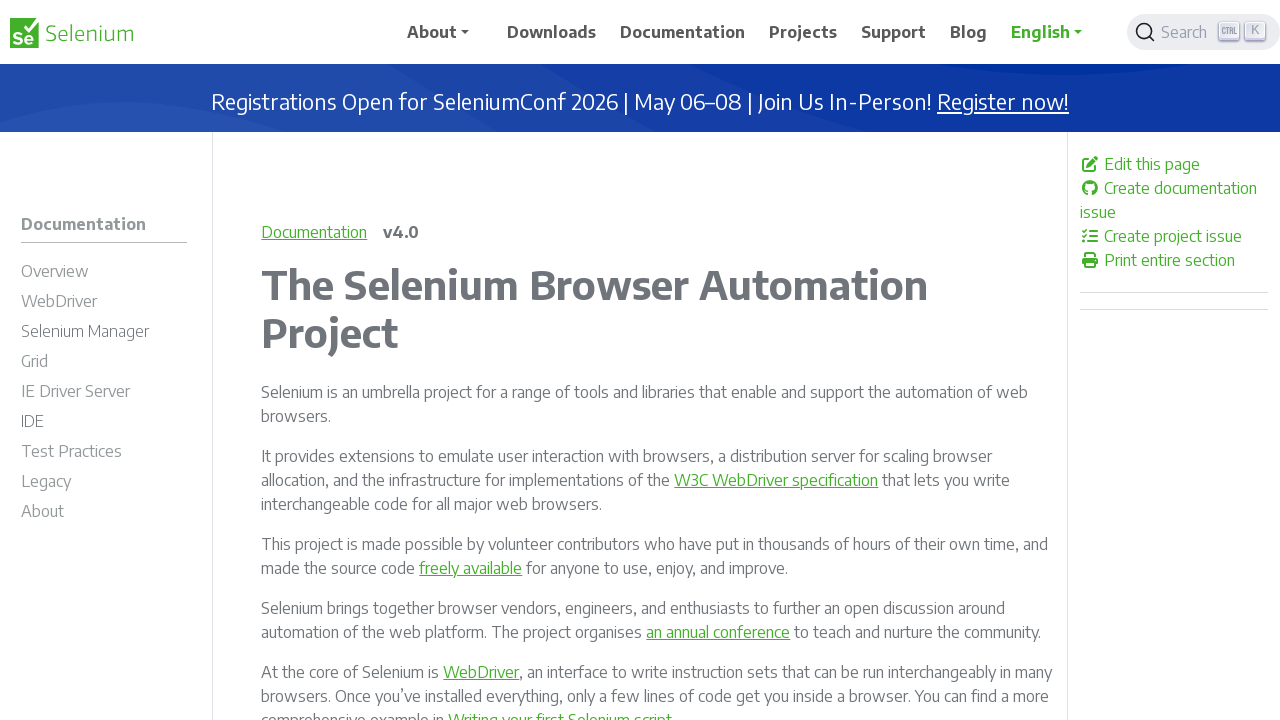

Verified that a link element is enabled
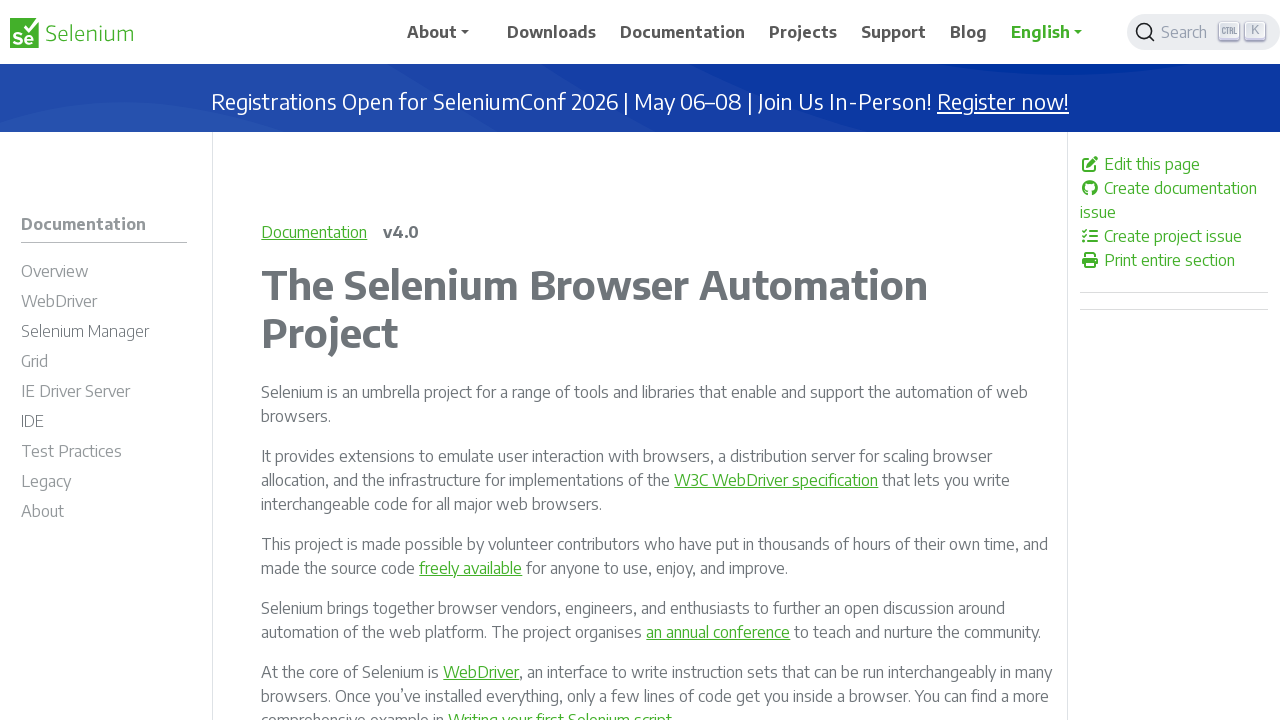

Verified that a link element is enabled
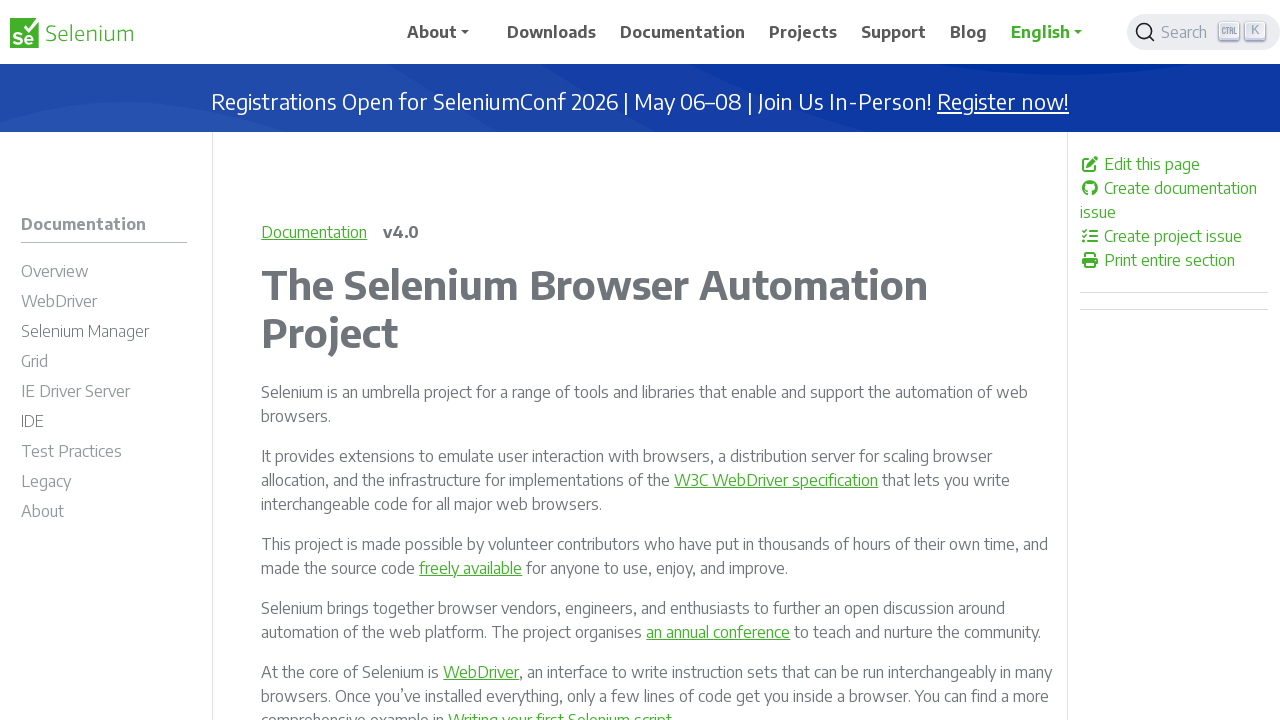

Verified that a link element is enabled
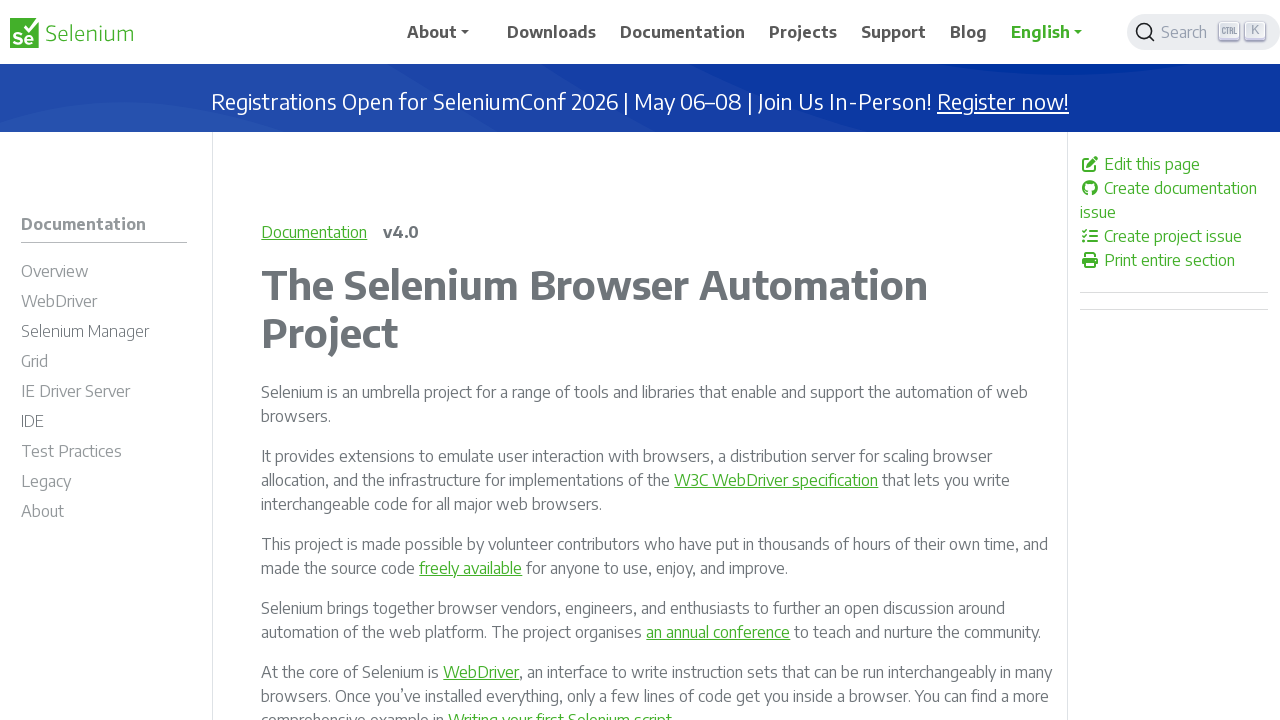

Verified that a link element is enabled
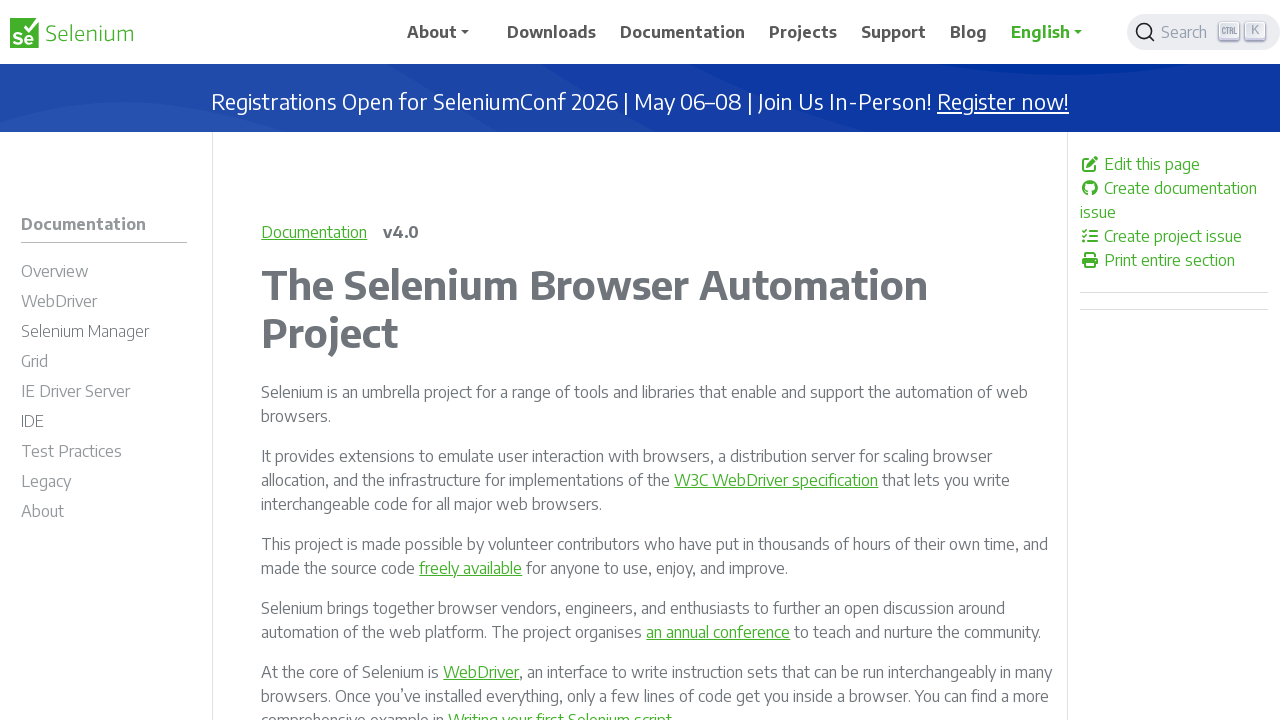

Verified that a link element is enabled
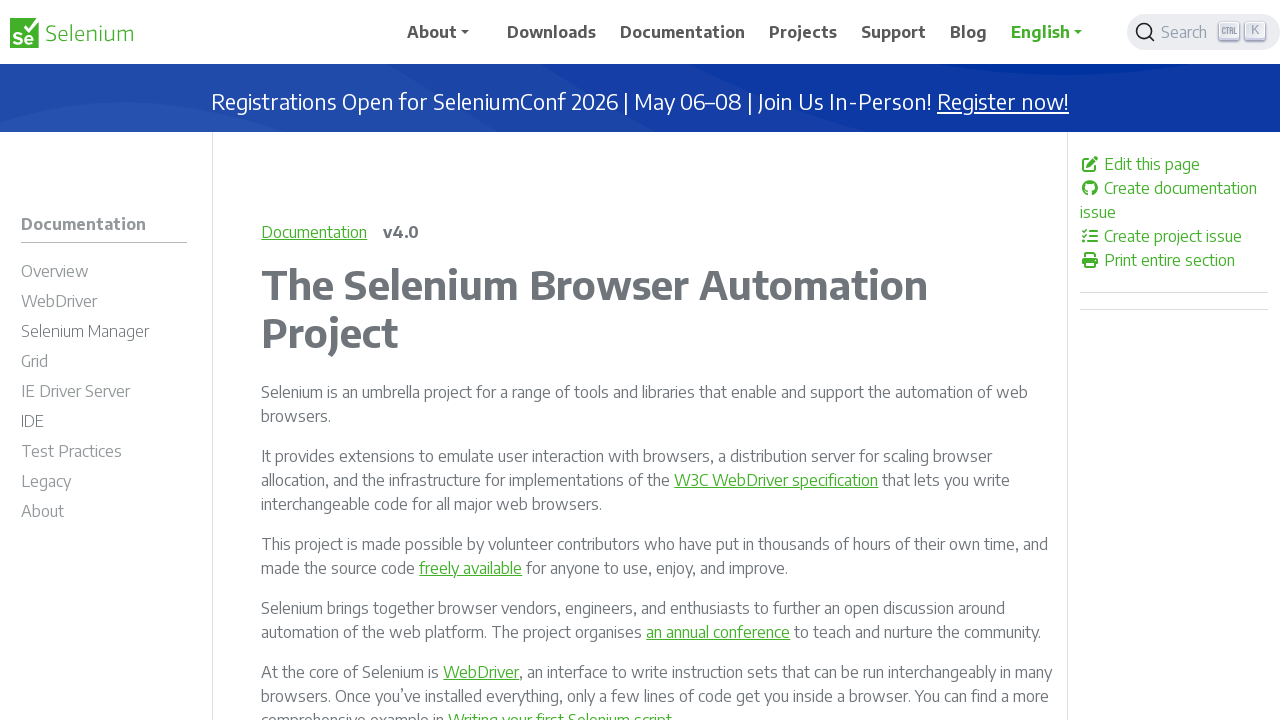

Verified that a link element is enabled
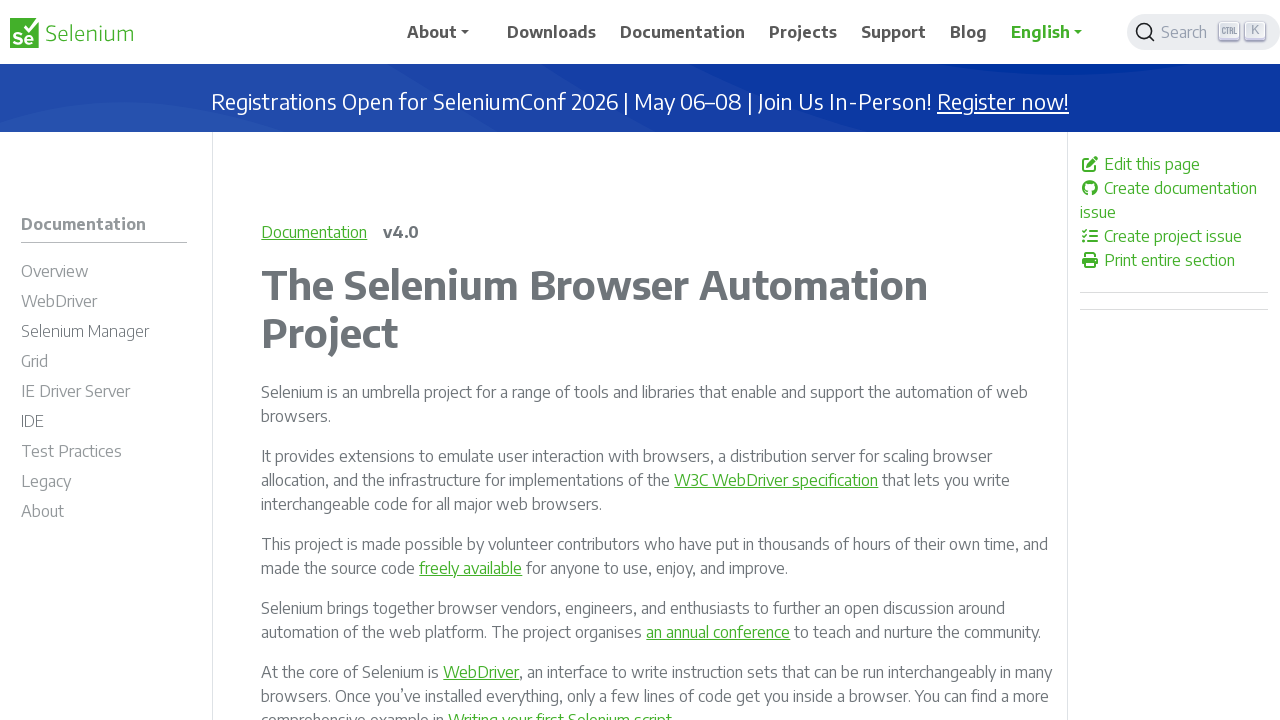

Verified that a link element is enabled
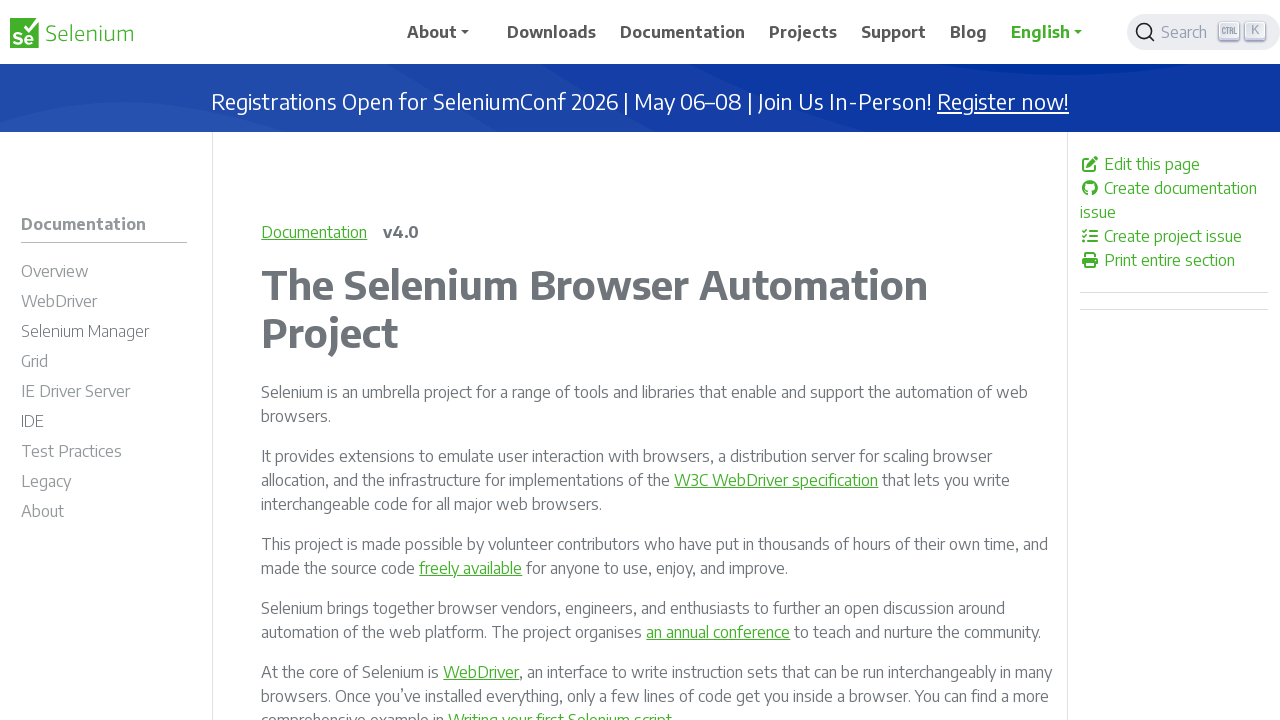

Verified that a link element is enabled
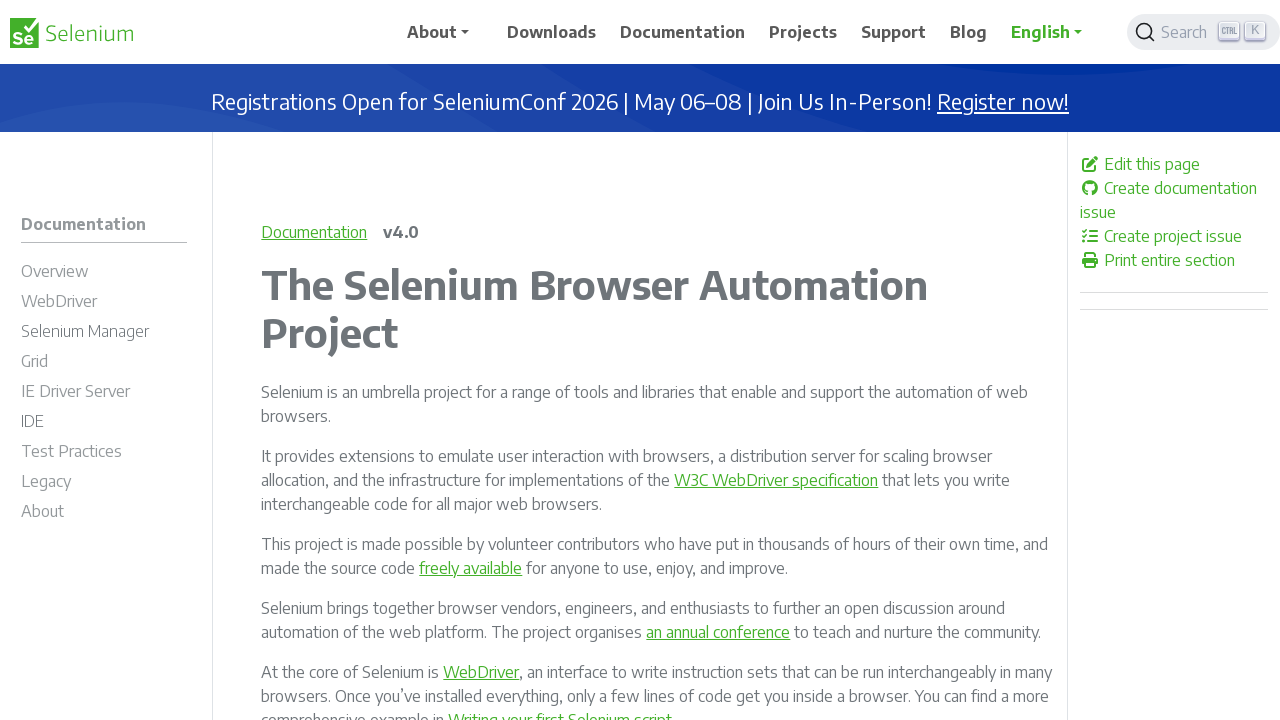

Verified that a link element is enabled
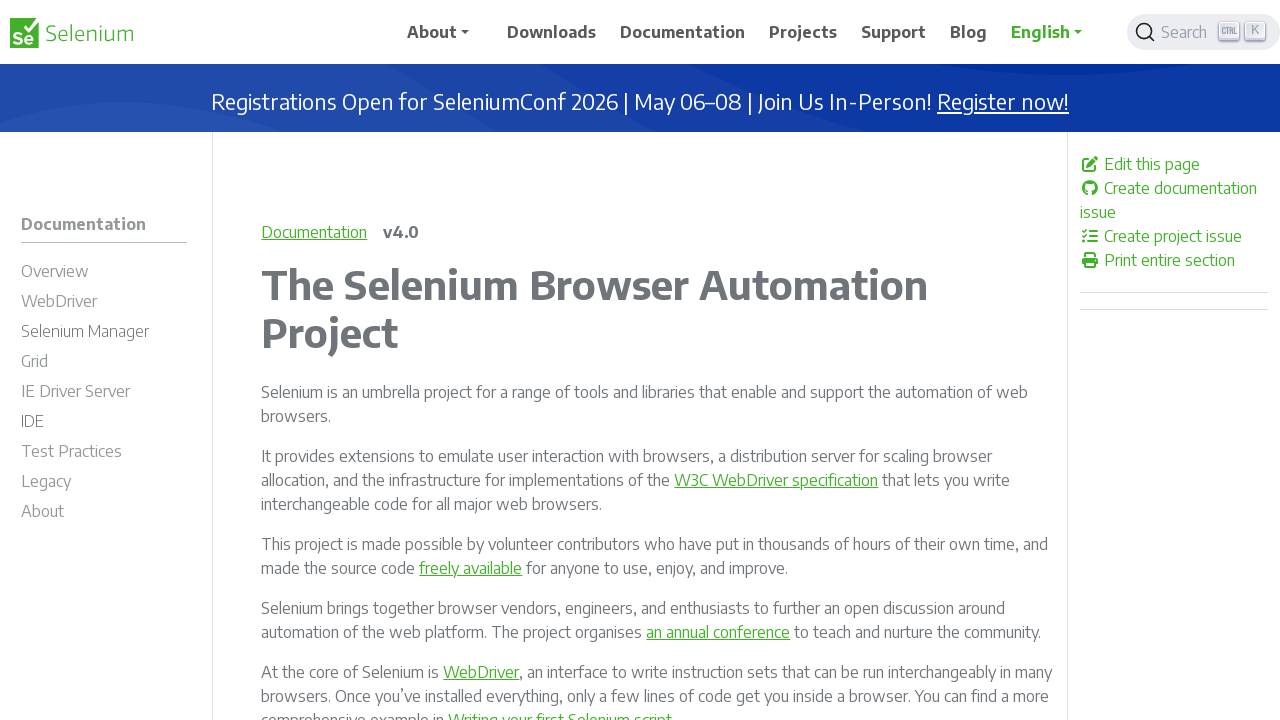

Verified that a link element is enabled
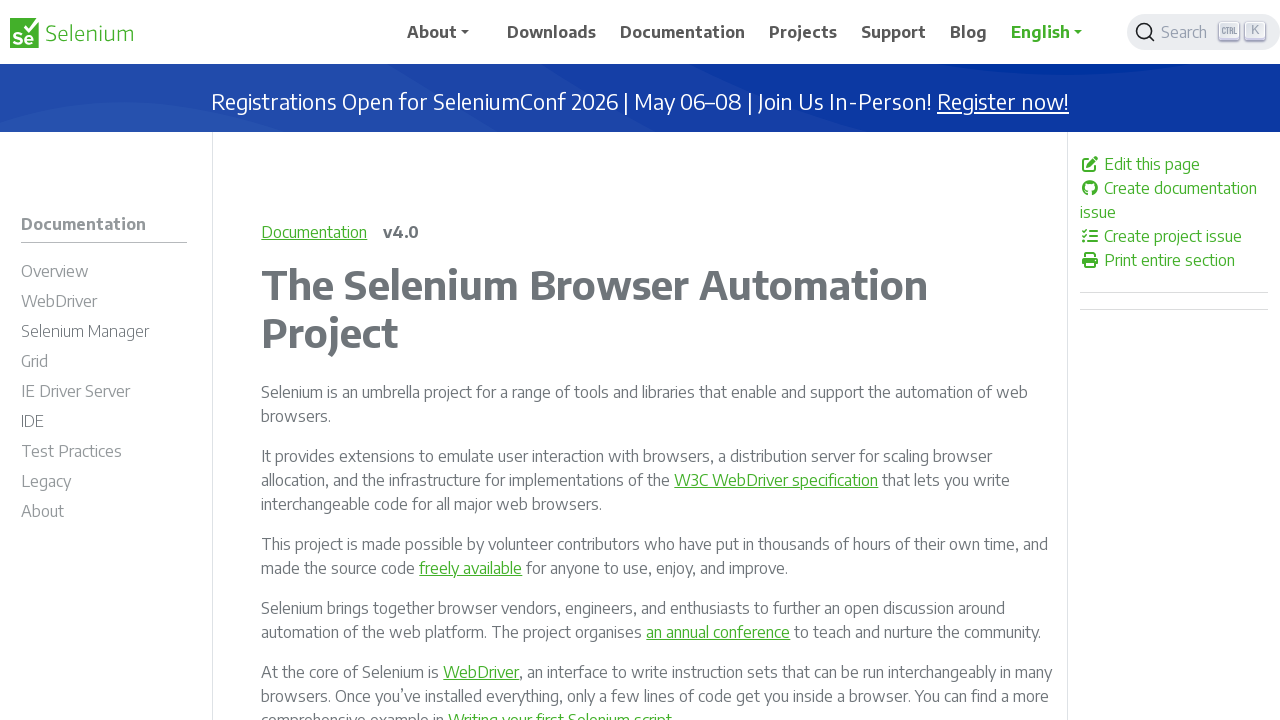

Verified that a link element is enabled
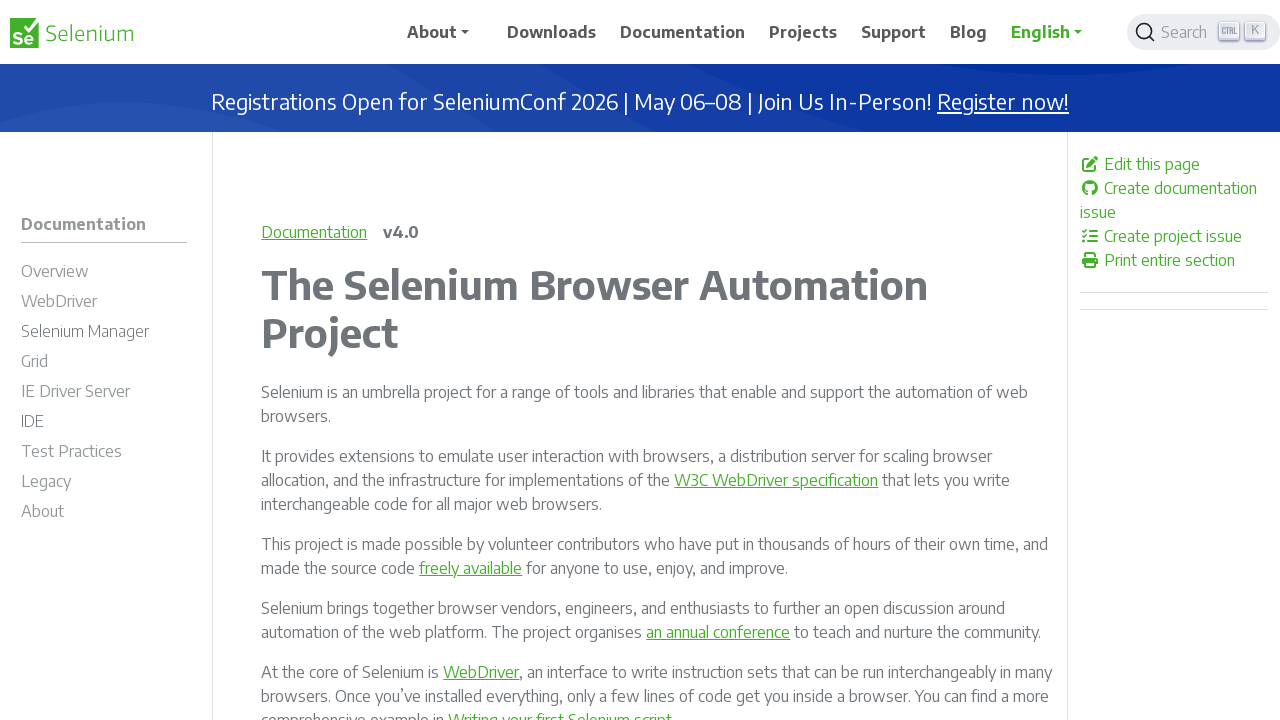

Verified that a link element is enabled
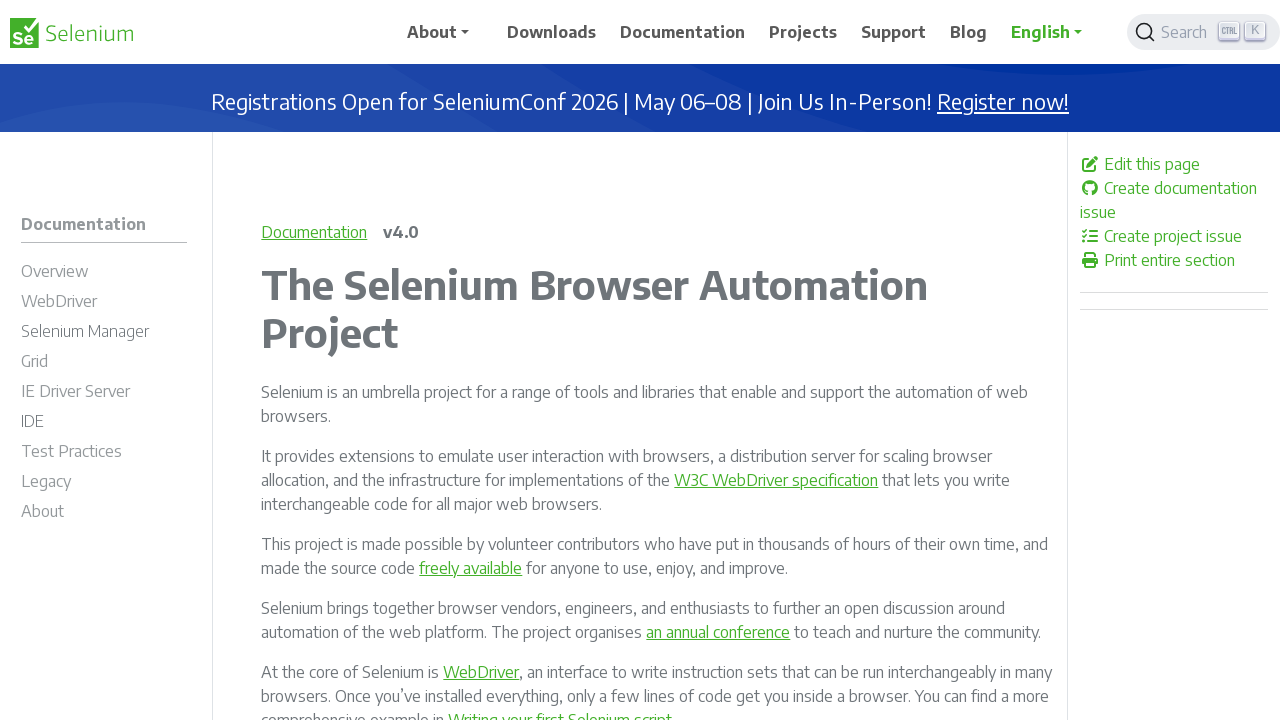

Verified that a link element is enabled
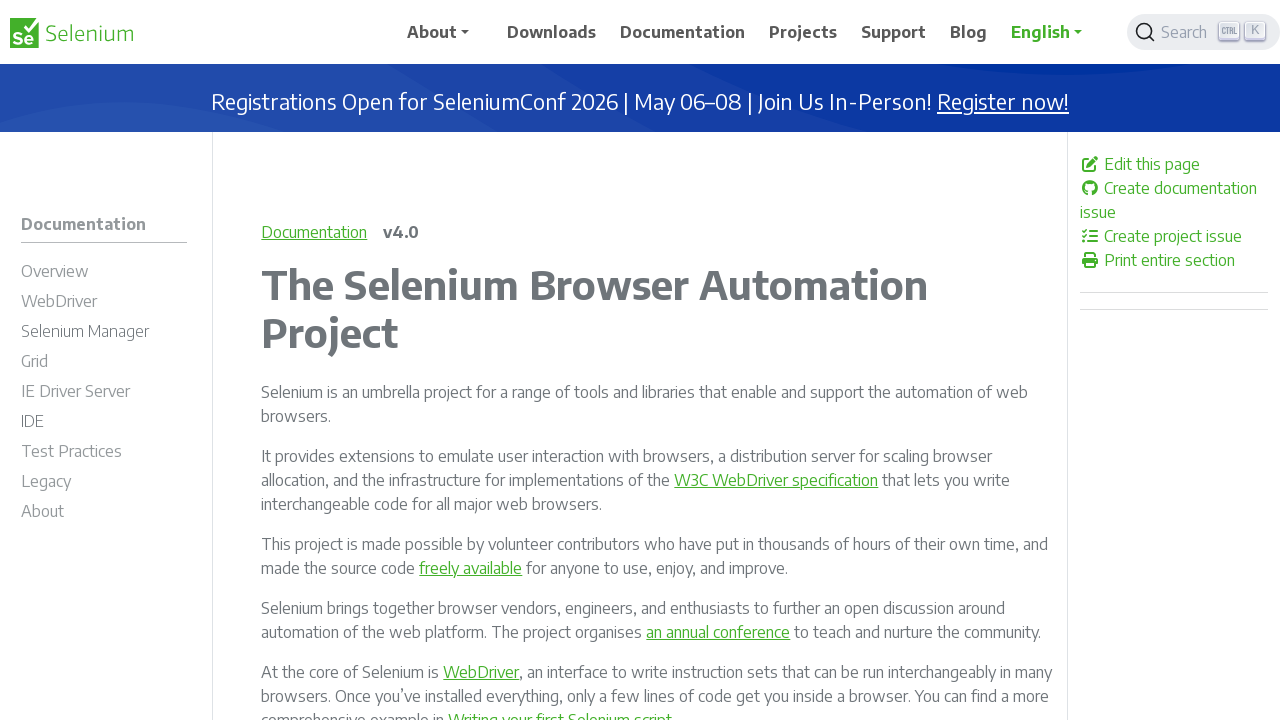

Verified that a link element is enabled
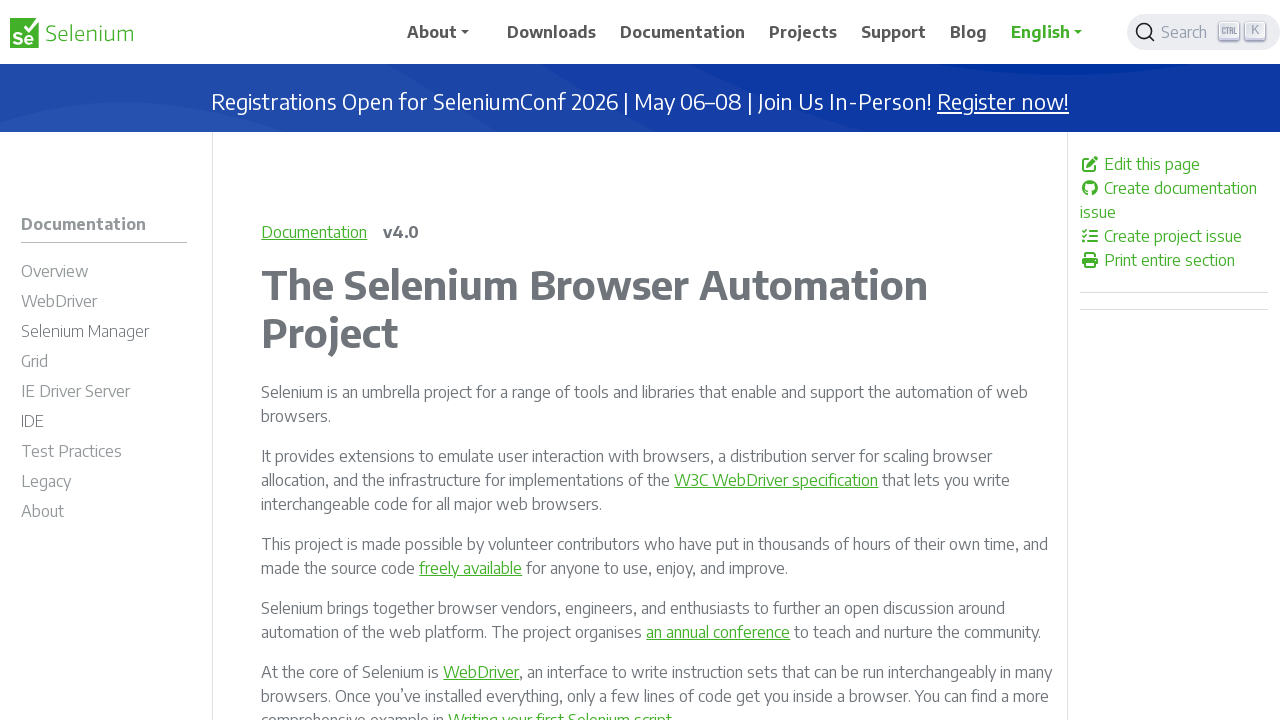

Verified that a link element is enabled
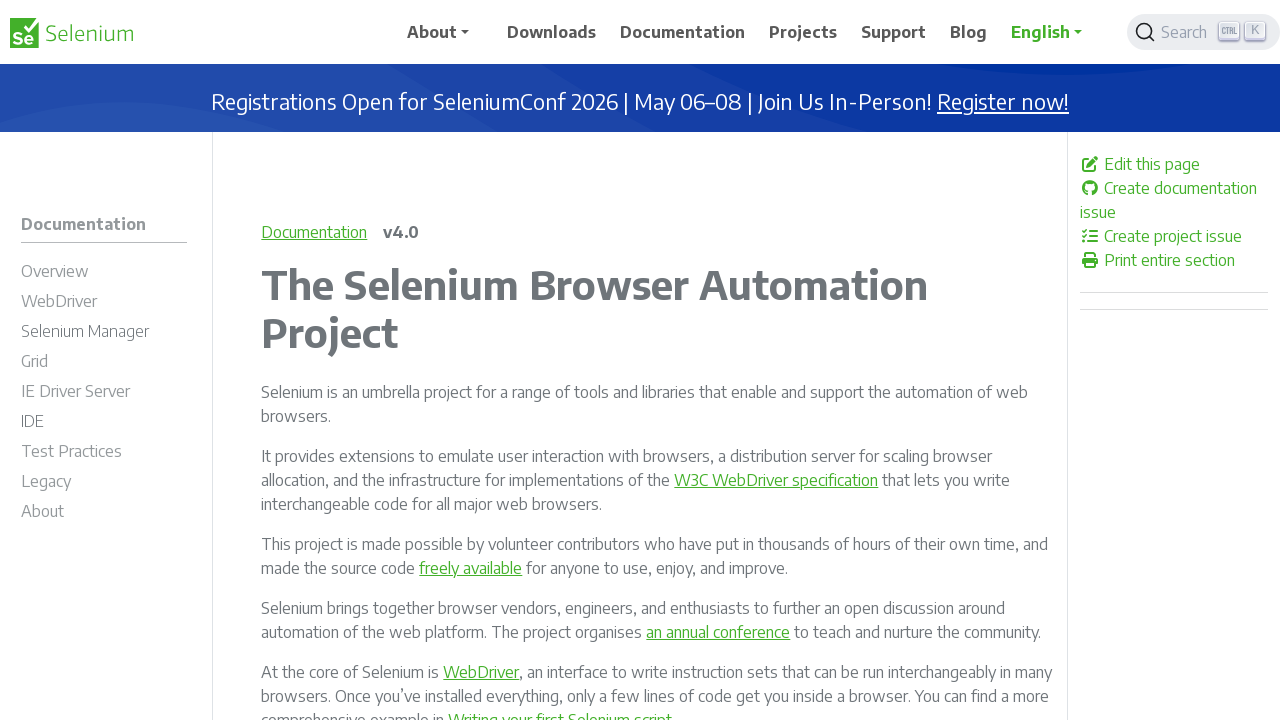

Verified that a link element is enabled
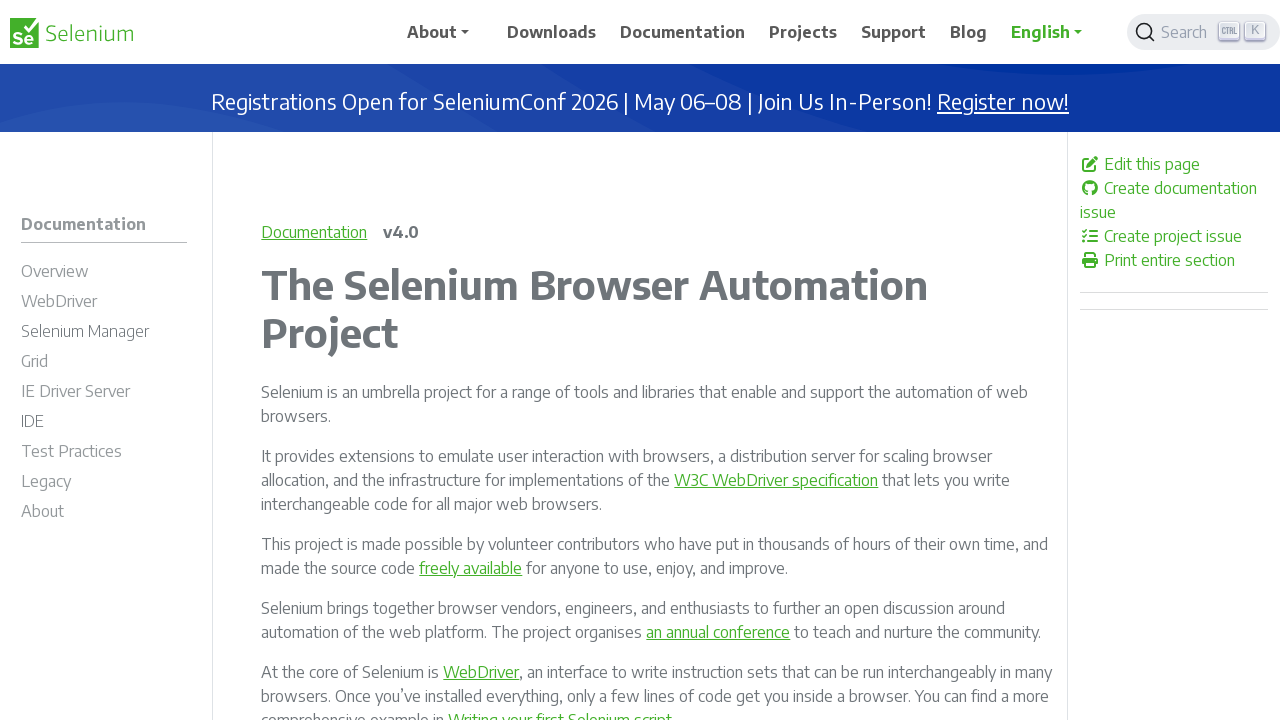

Verified that a link element is enabled
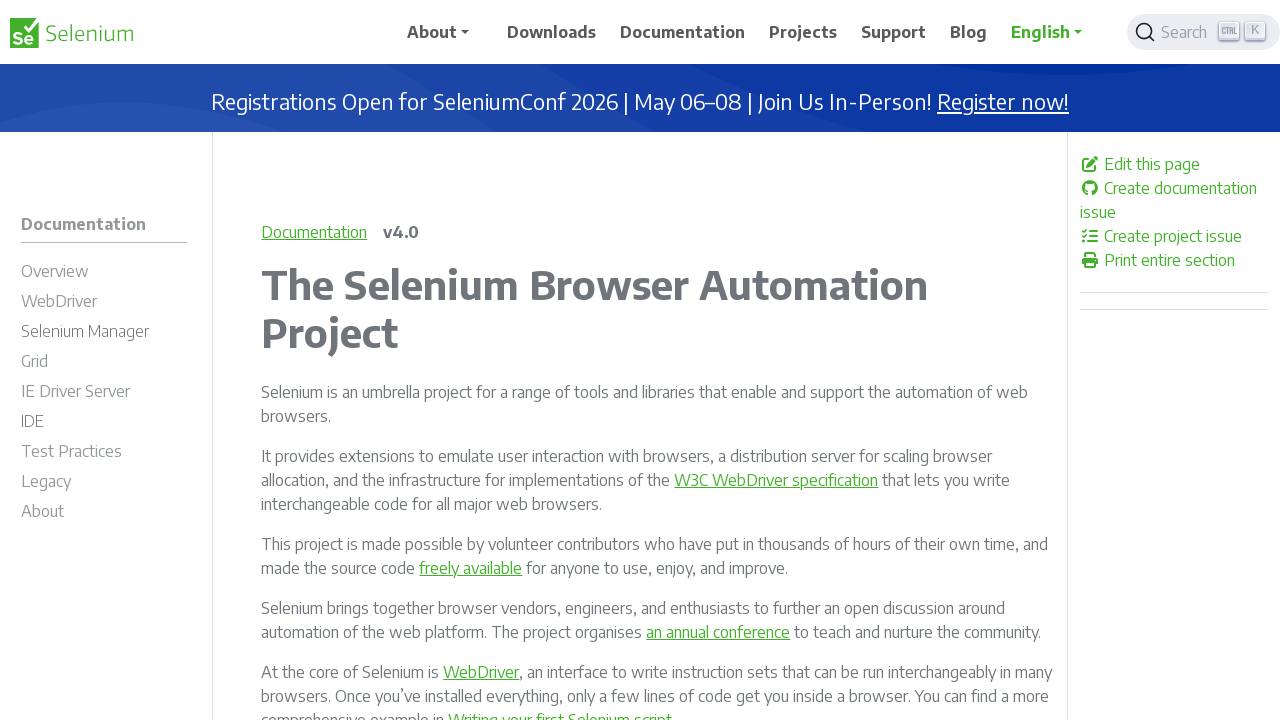

Verified that a link element is enabled
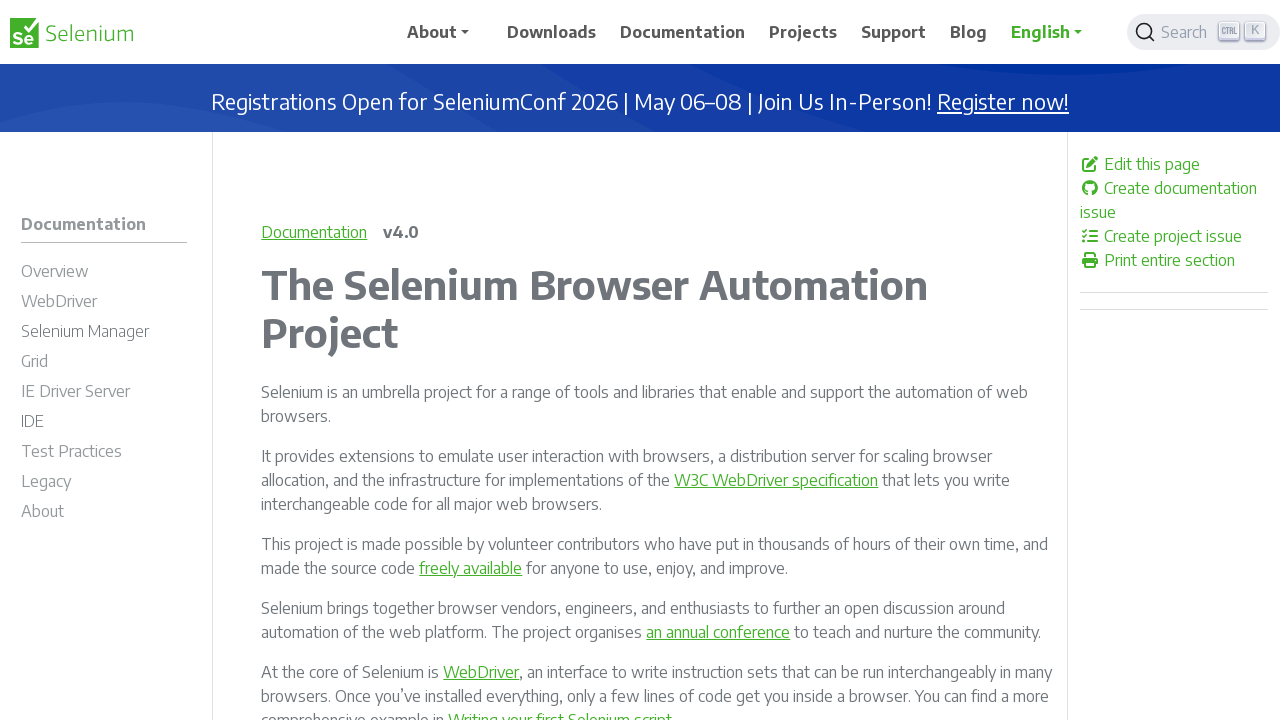

Verified that a link element is enabled
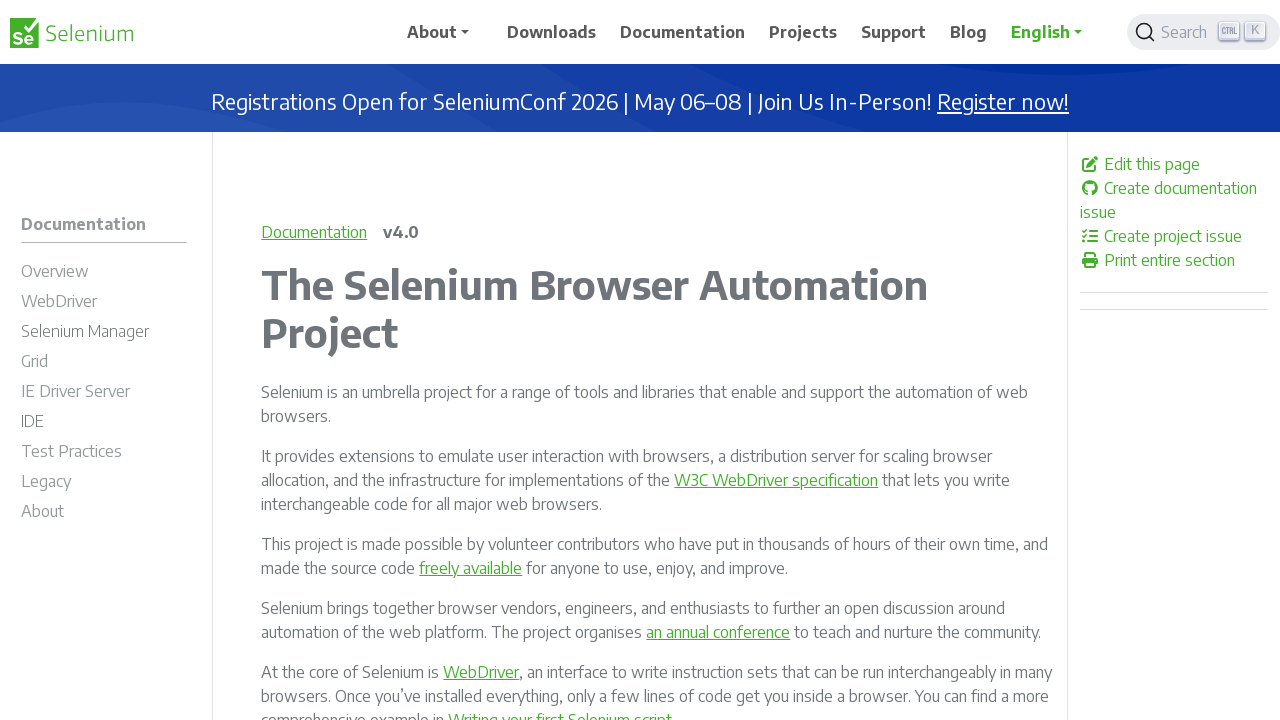

Verified that a link element is enabled
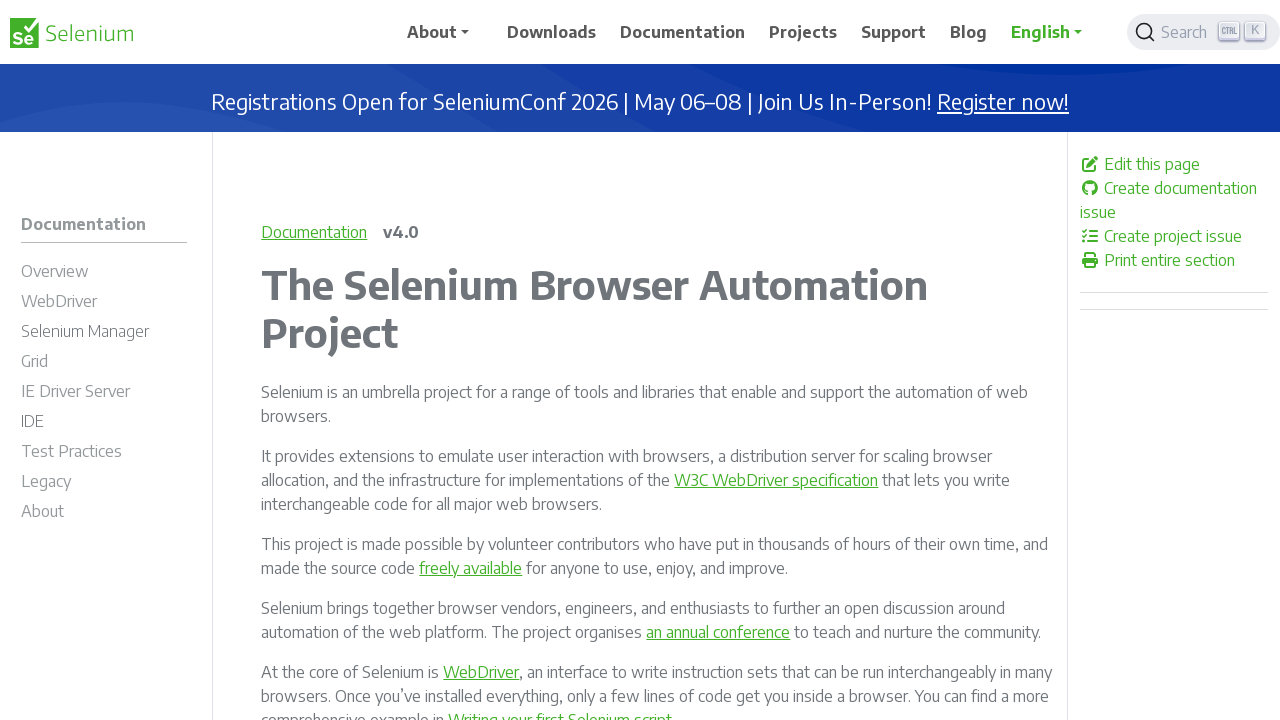

Verified that a link element is enabled
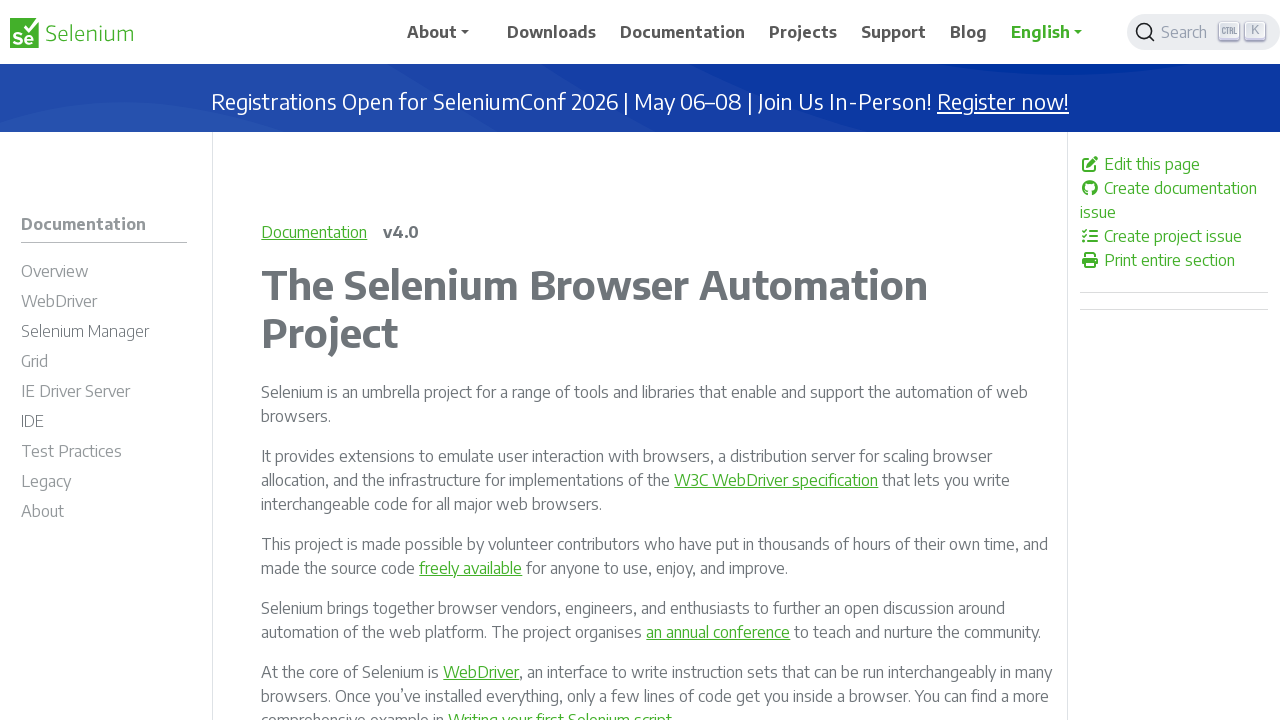

Verified that a link element is enabled
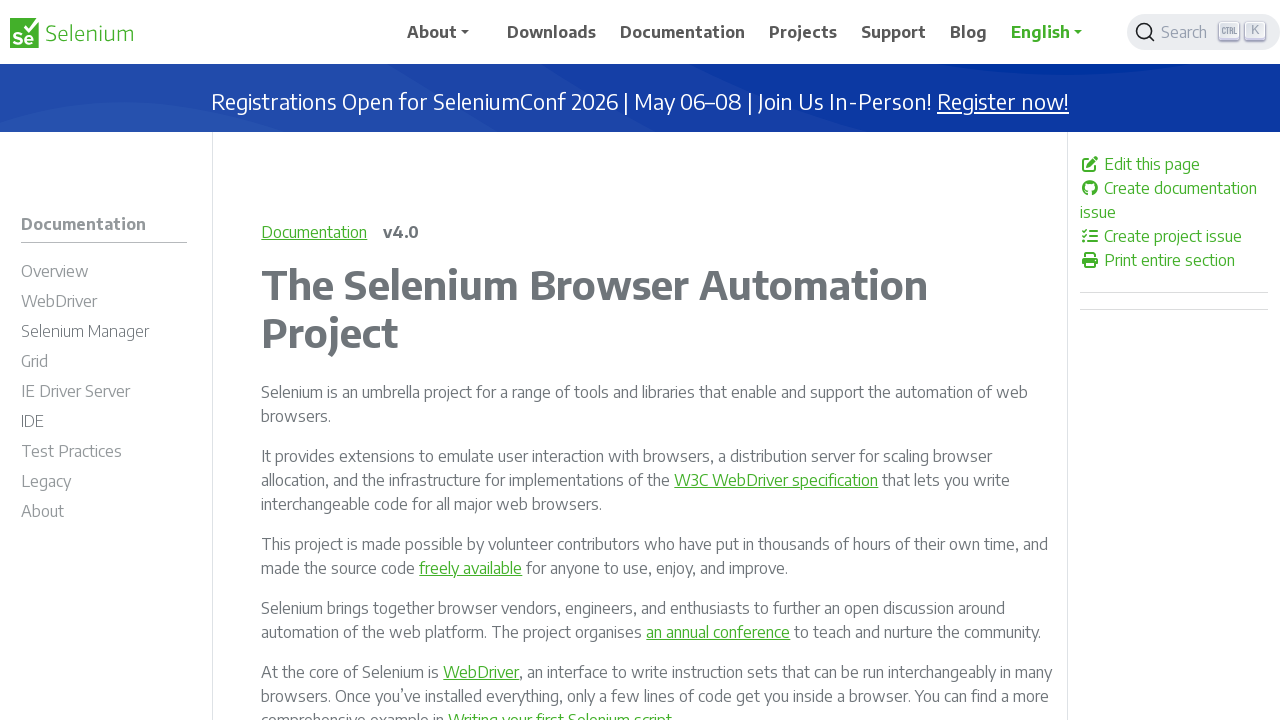

Verified that a link element is enabled
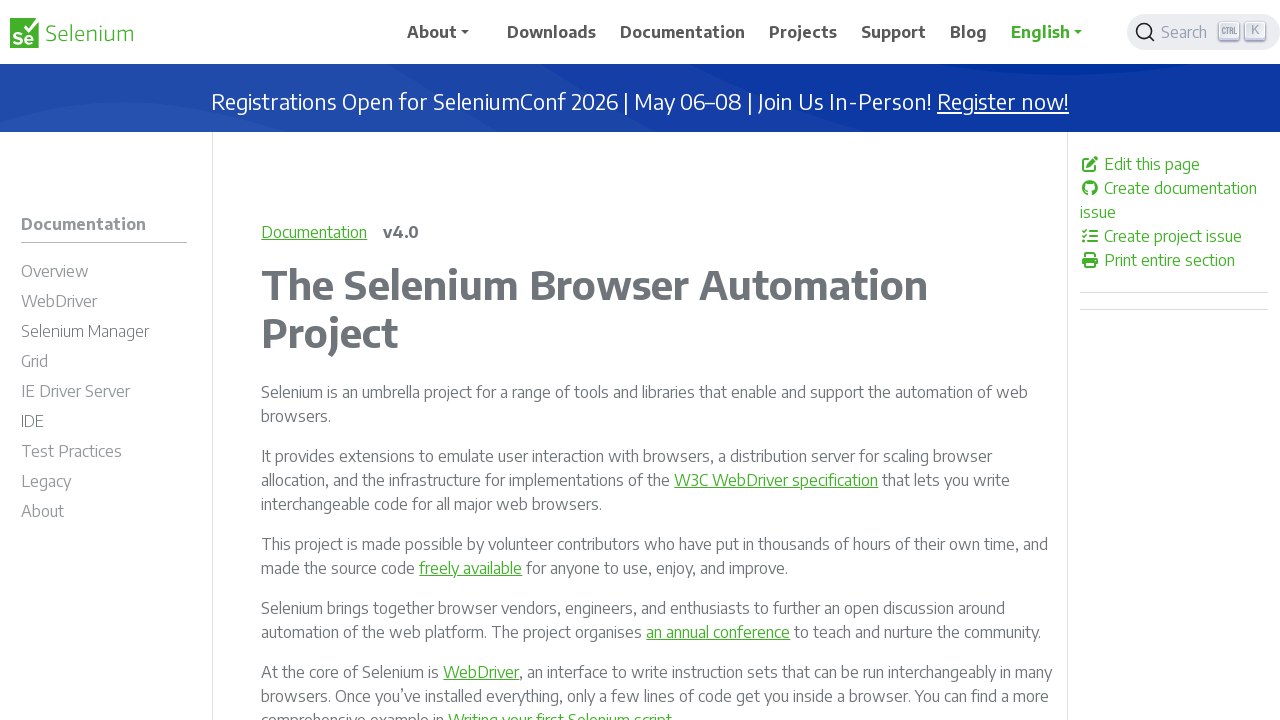

Verified that a link element is enabled
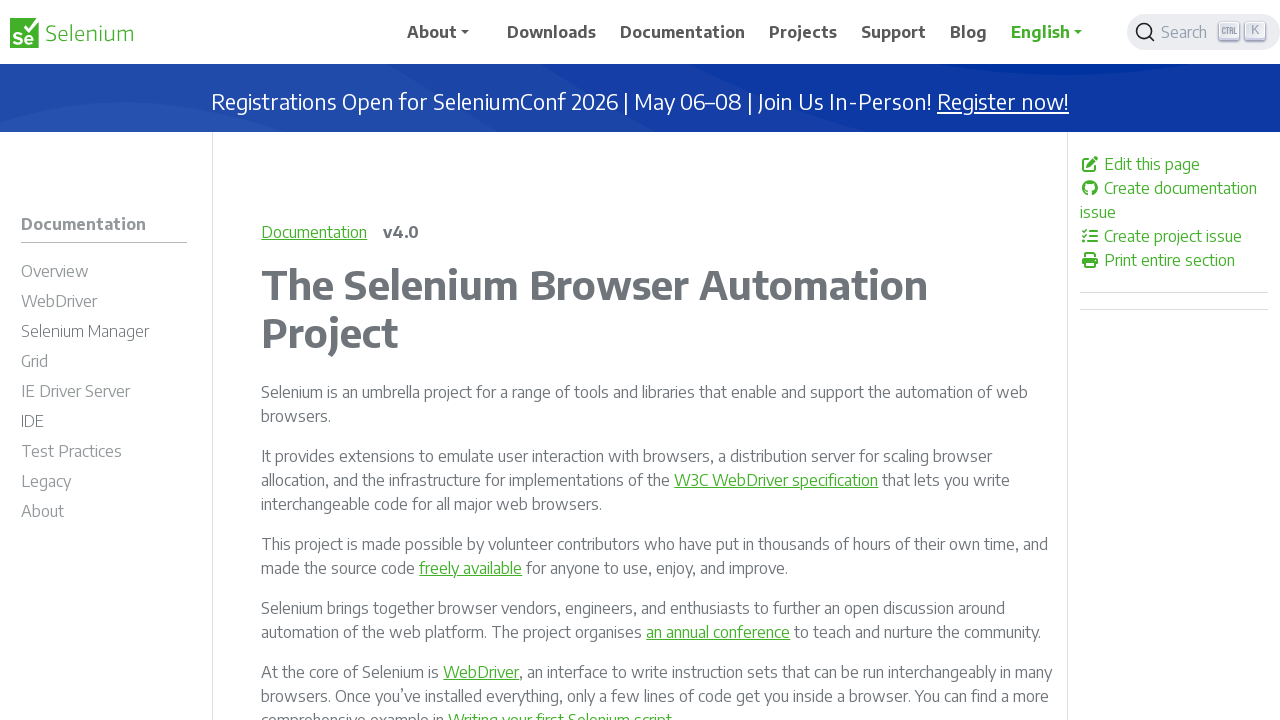

Verified that a link element is enabled
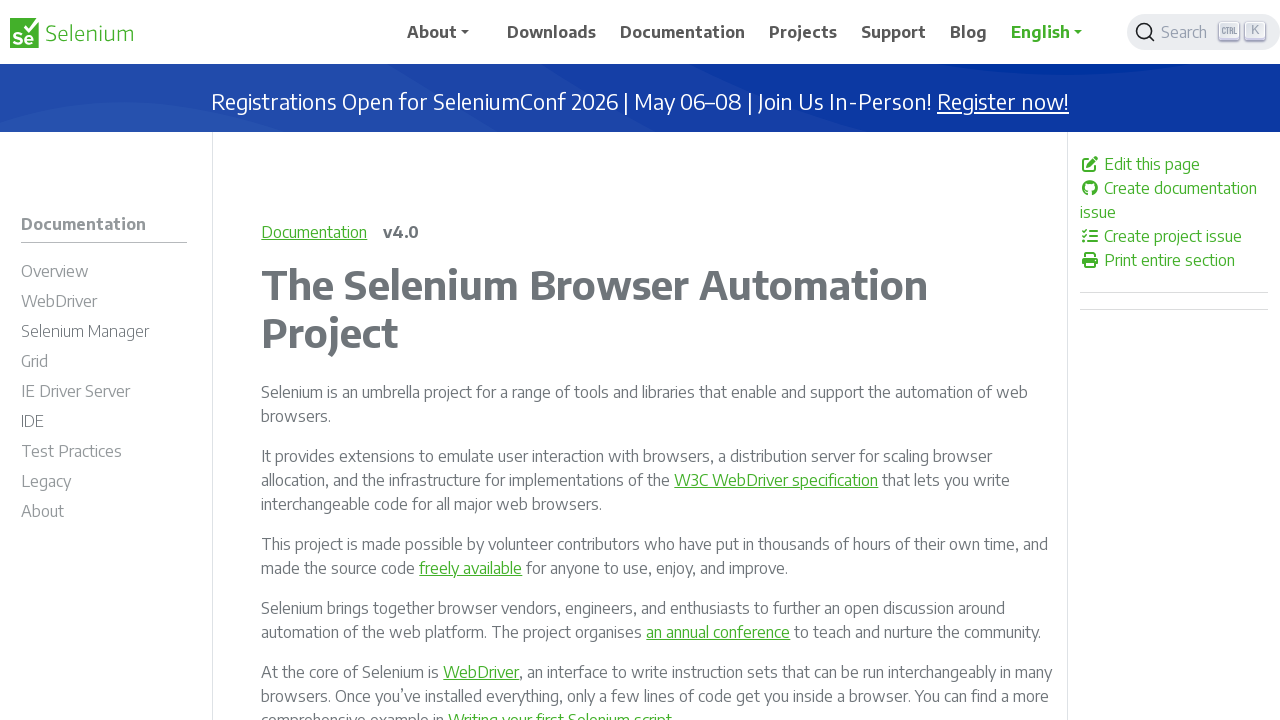

Verified that a link element is enabled
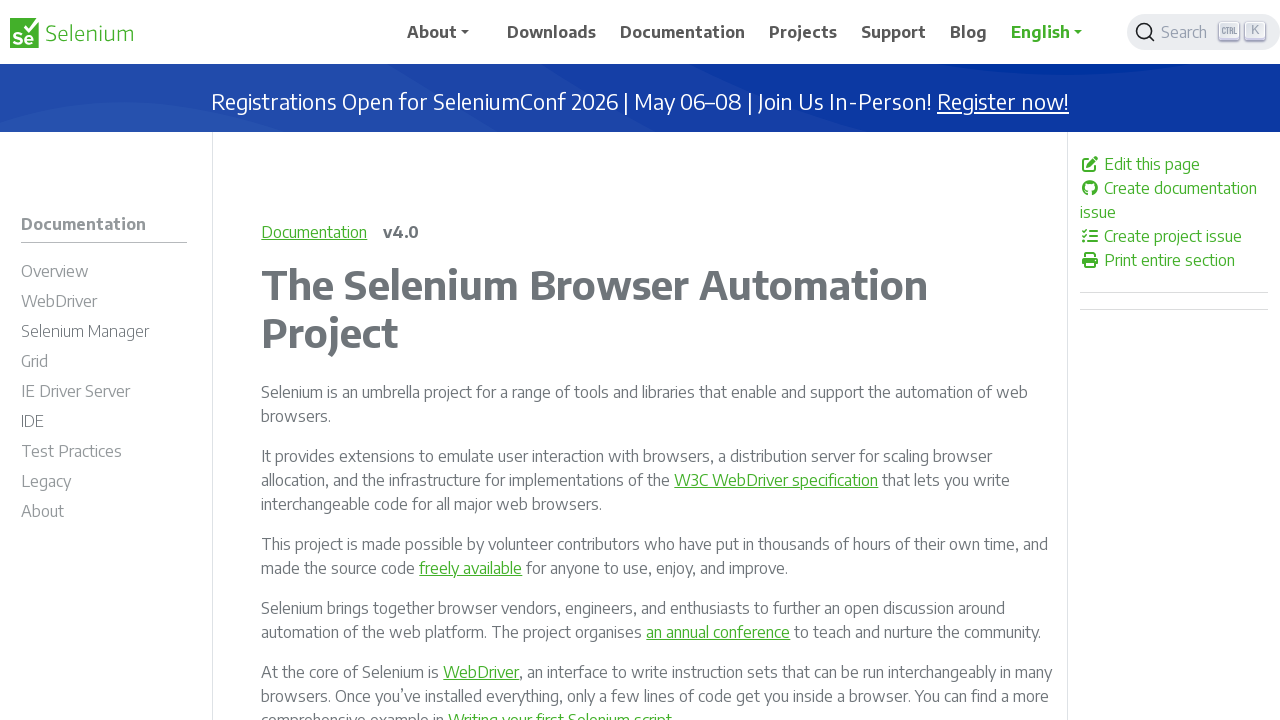

Verified that a link element is enabled
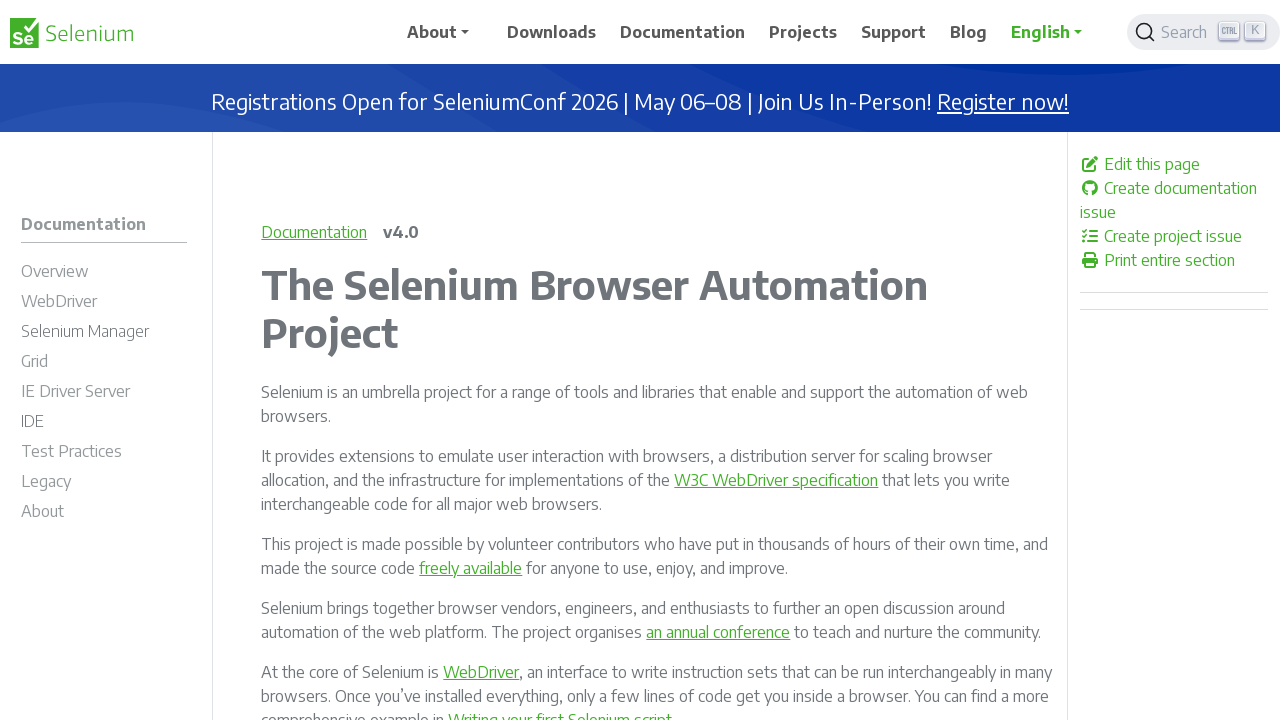

Verified that a link element is enabled
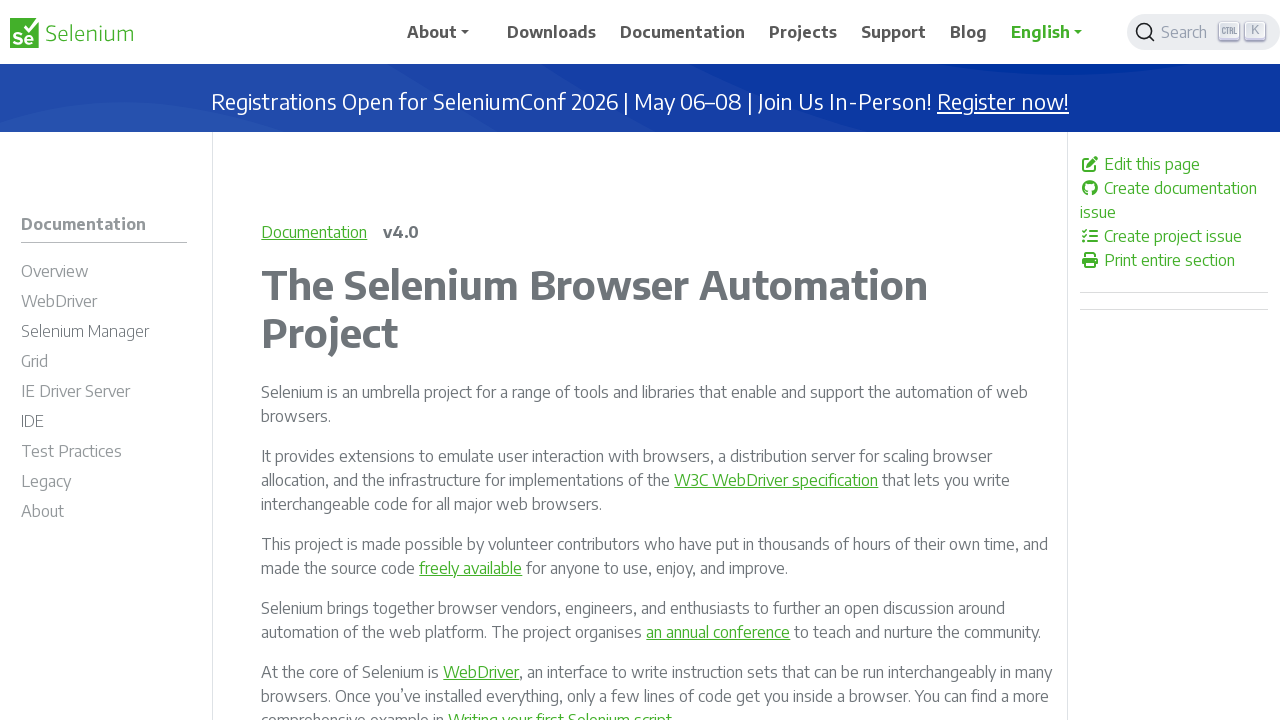

Verified that a link element is enabled
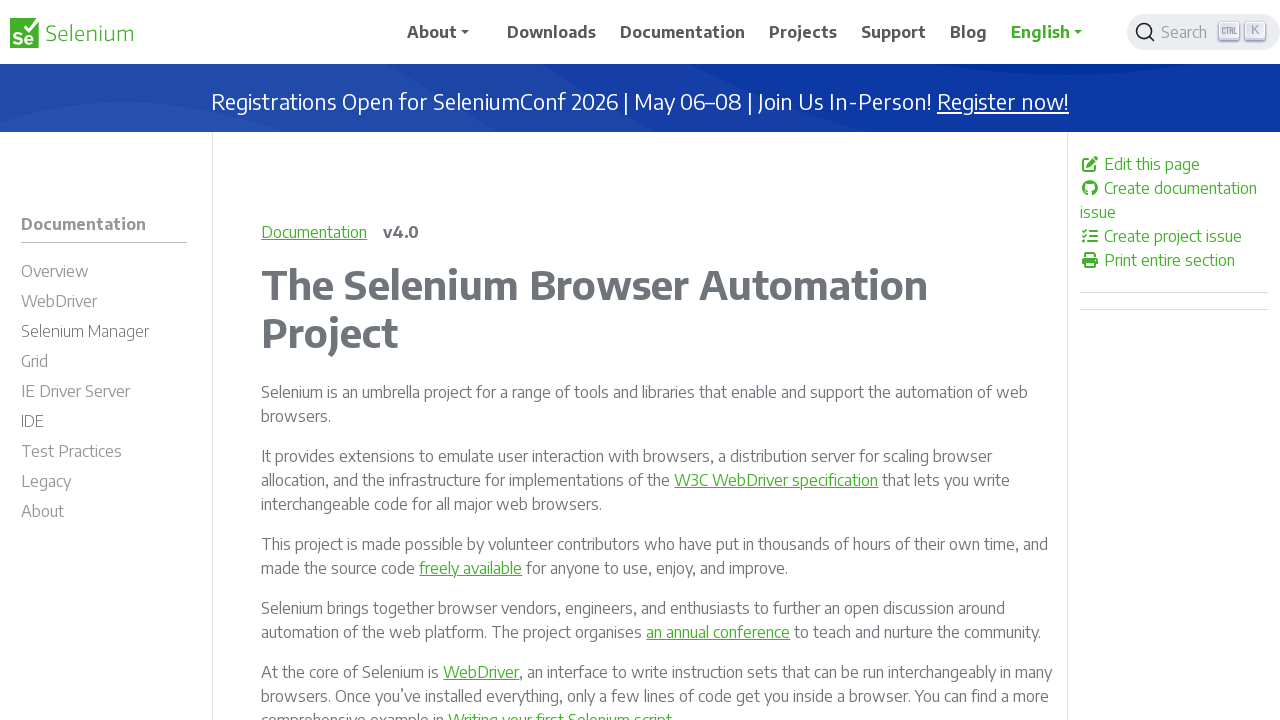

Verified that a link element is enabled
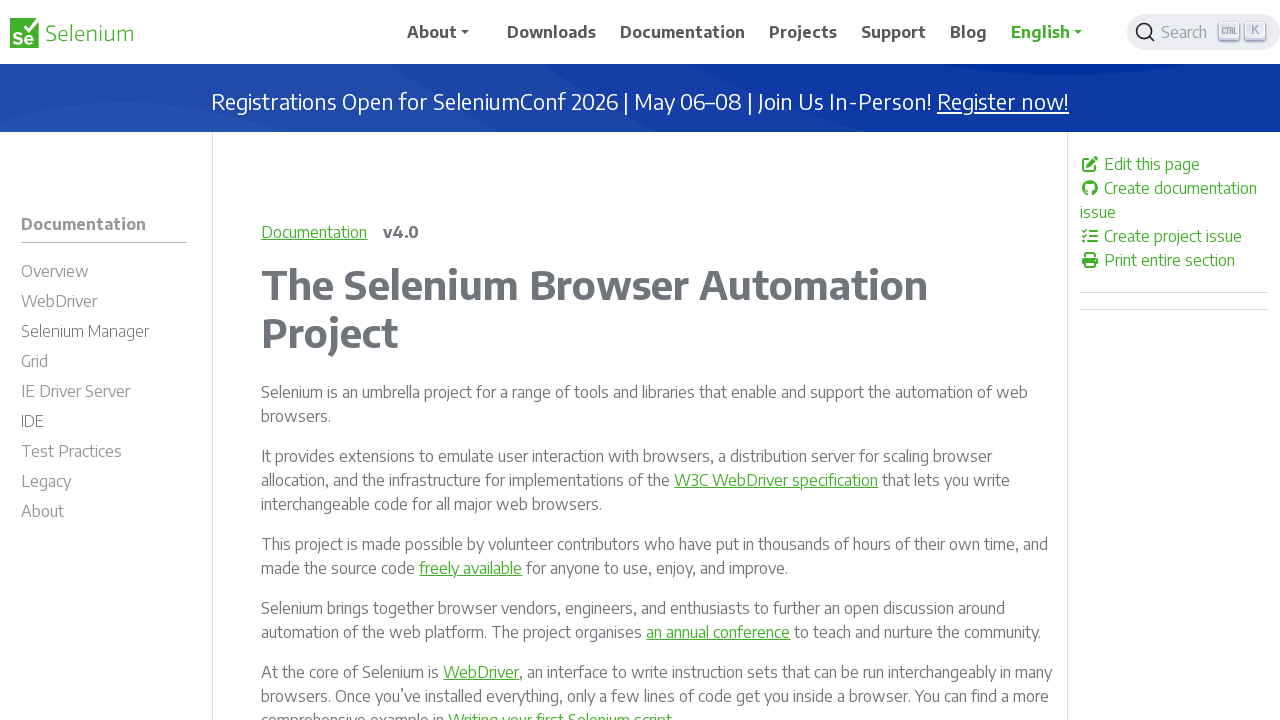

Verified that a link element is enabled
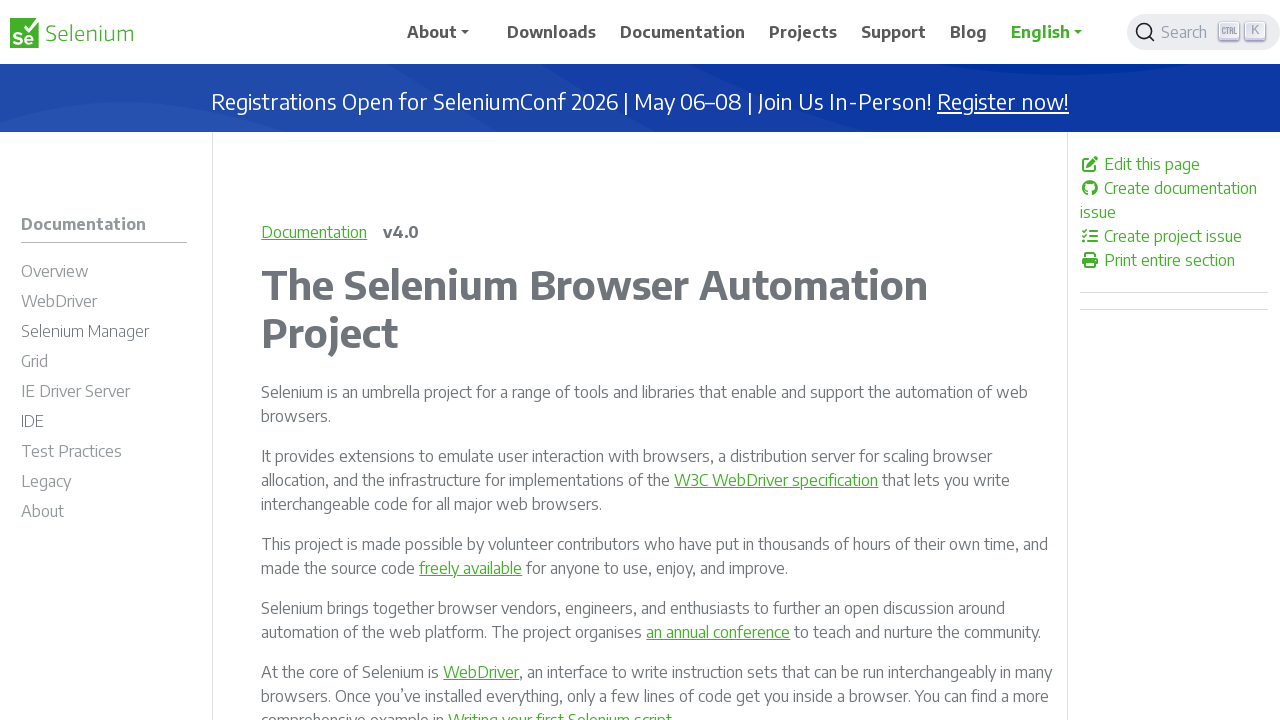

Verified that a link element is enabled
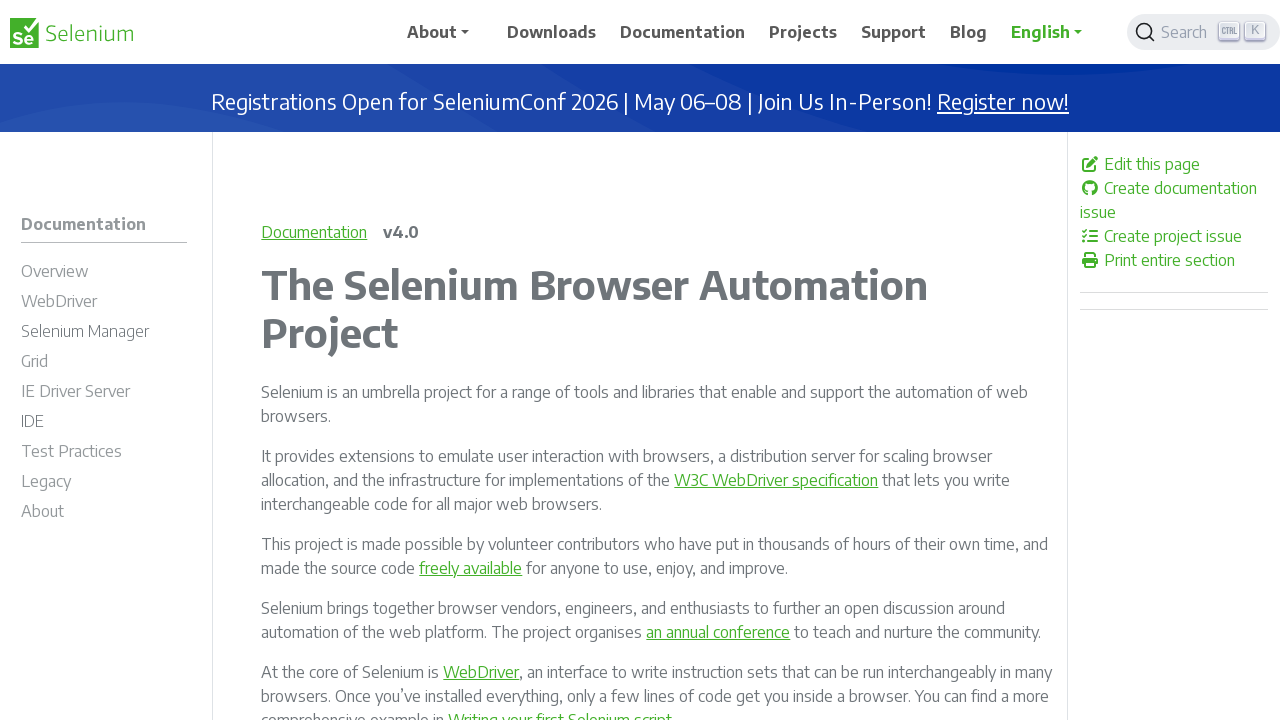

Verified that a link element is enabled
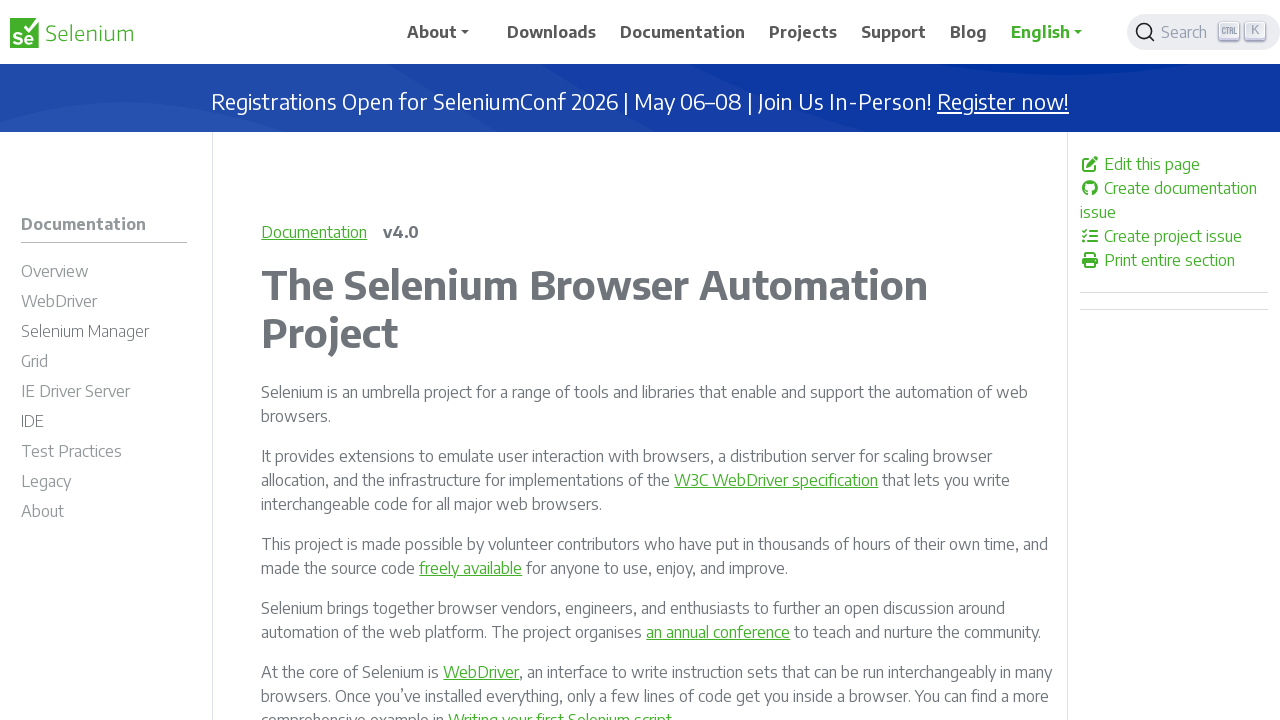

Verified that a link element is enabled
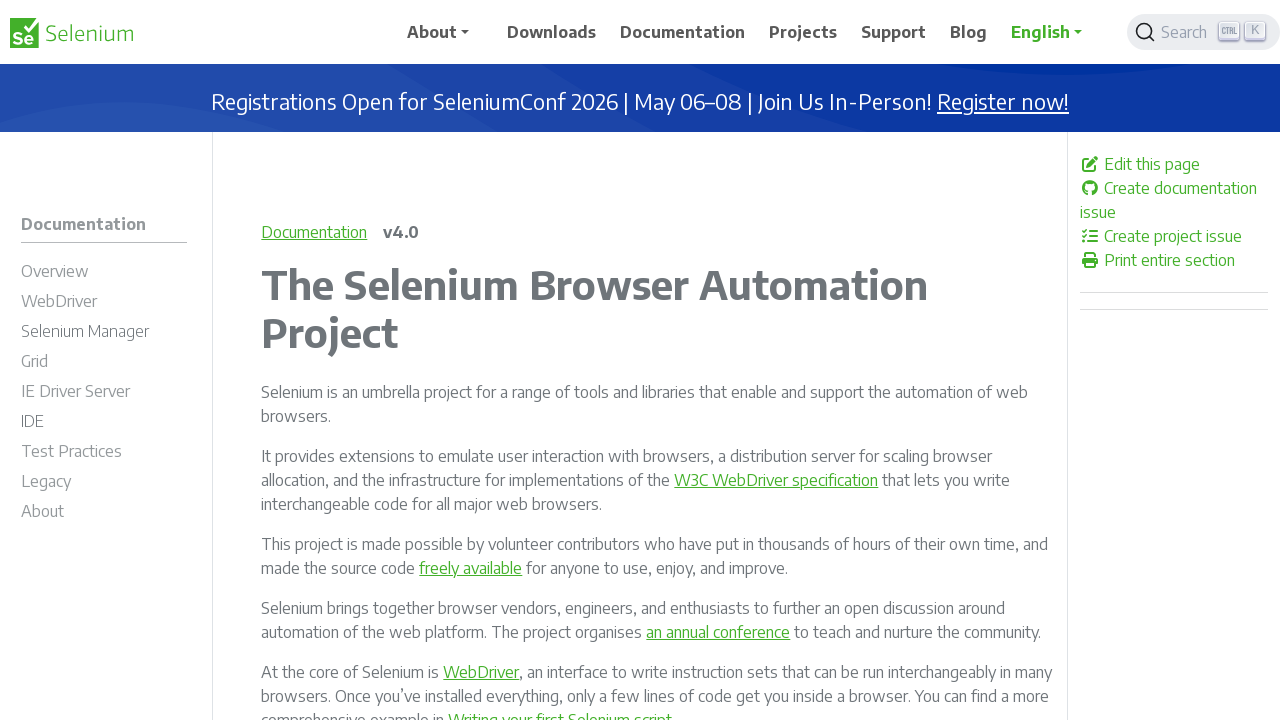

Verified that a link element is enabled
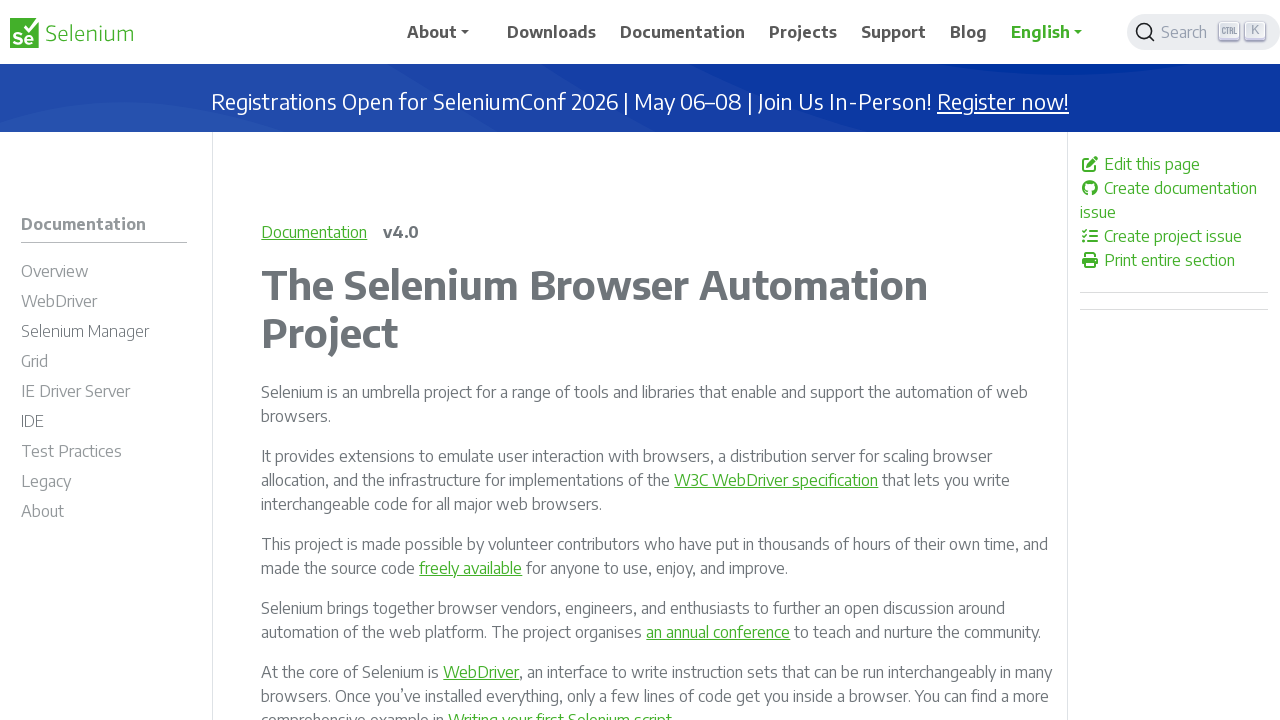

Verified that a link element is enabled
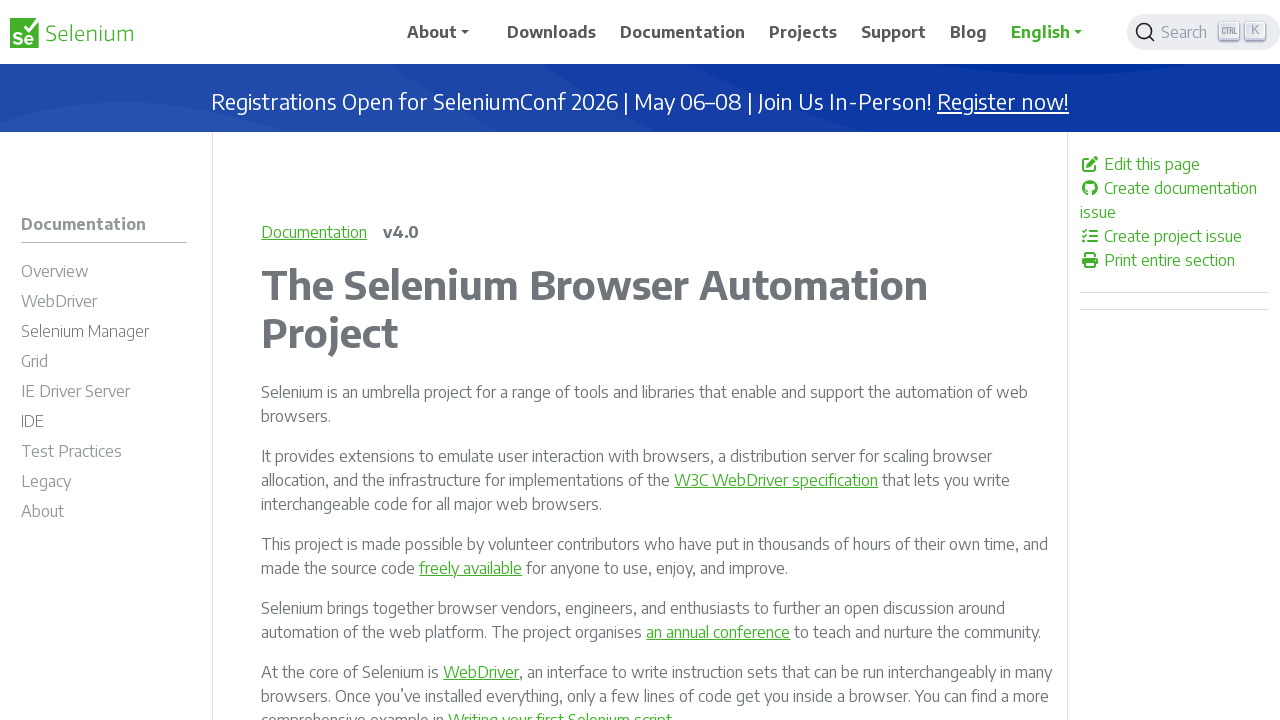

Verified that a link element is enabled
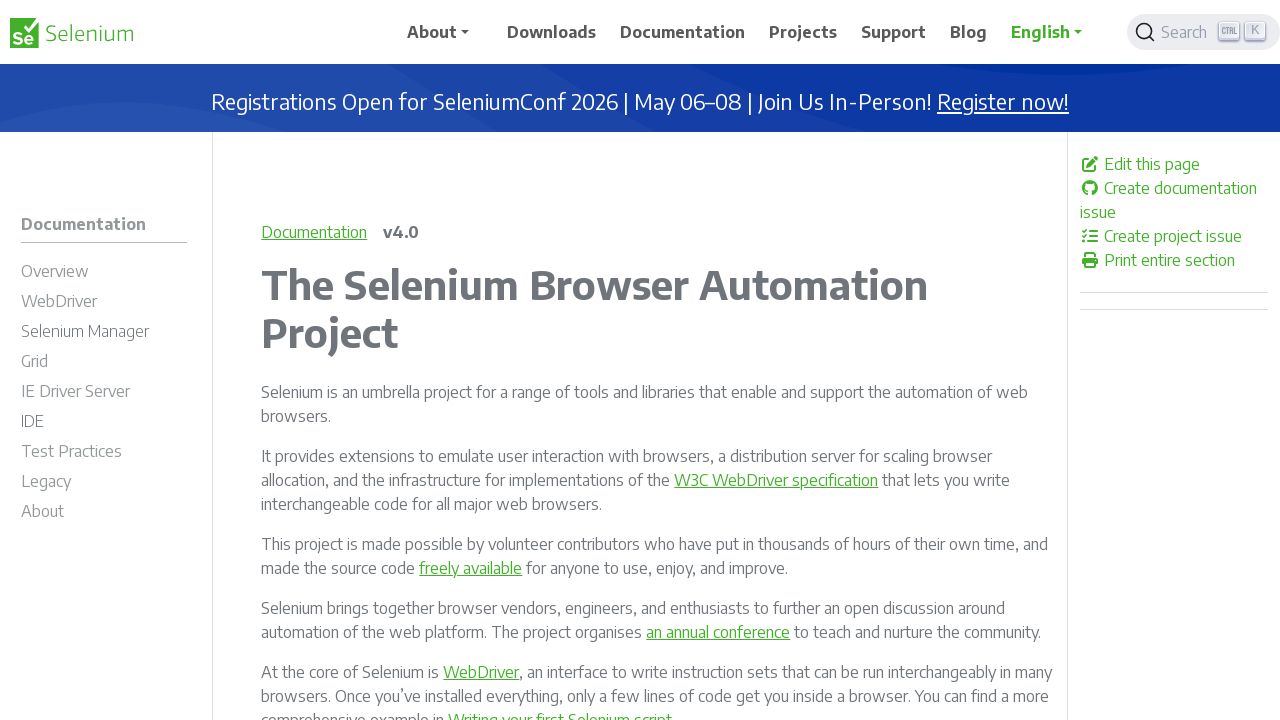

Verified that a link element is enabled
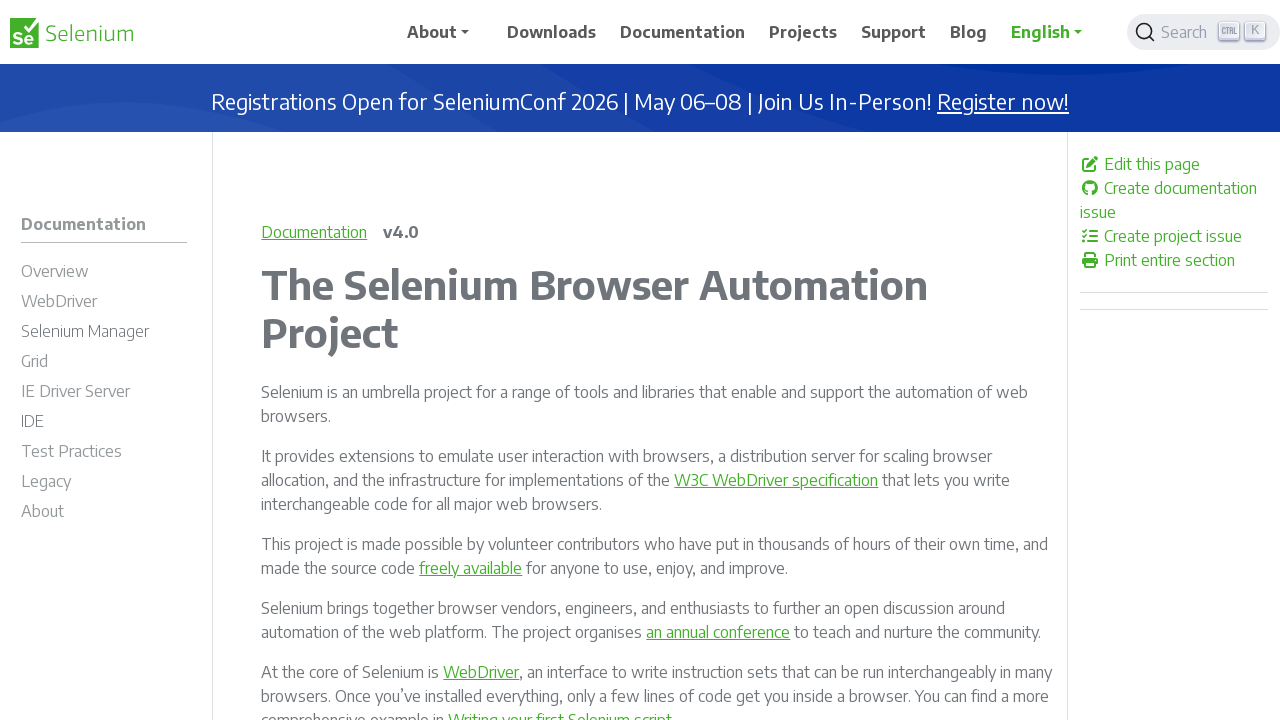

Verified that a link element is enabled
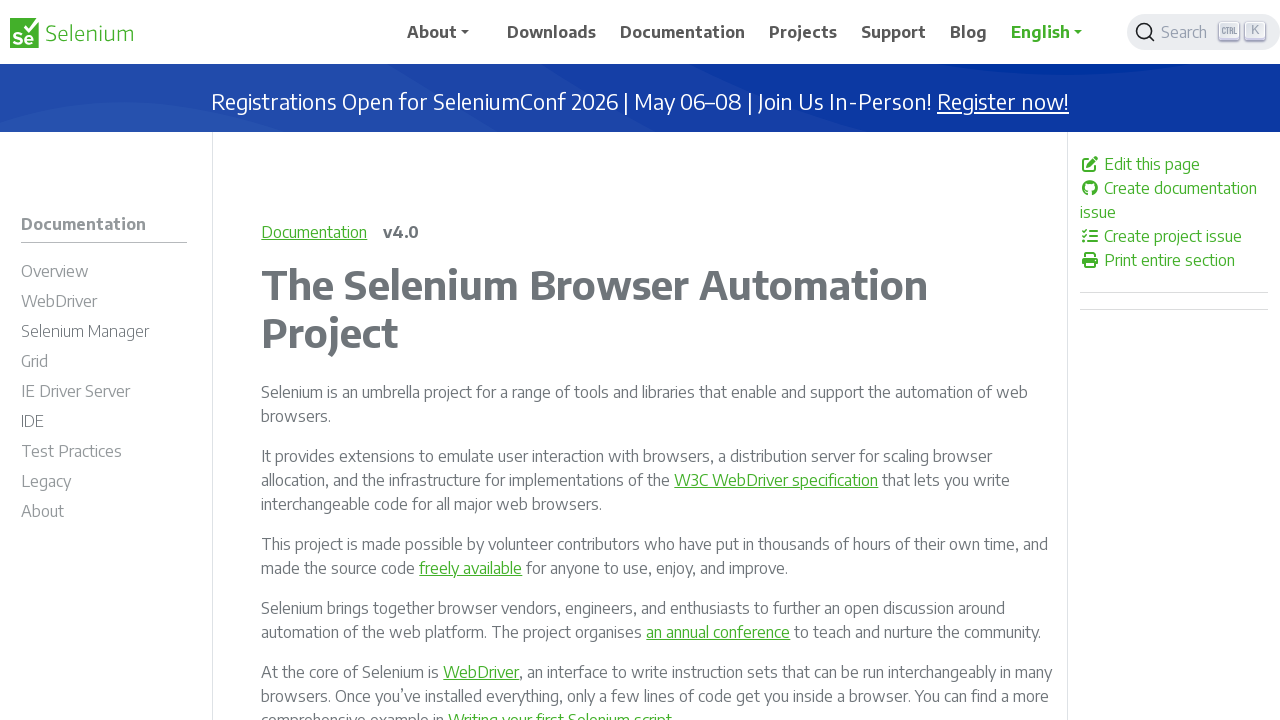

Verified that a link element is enabled
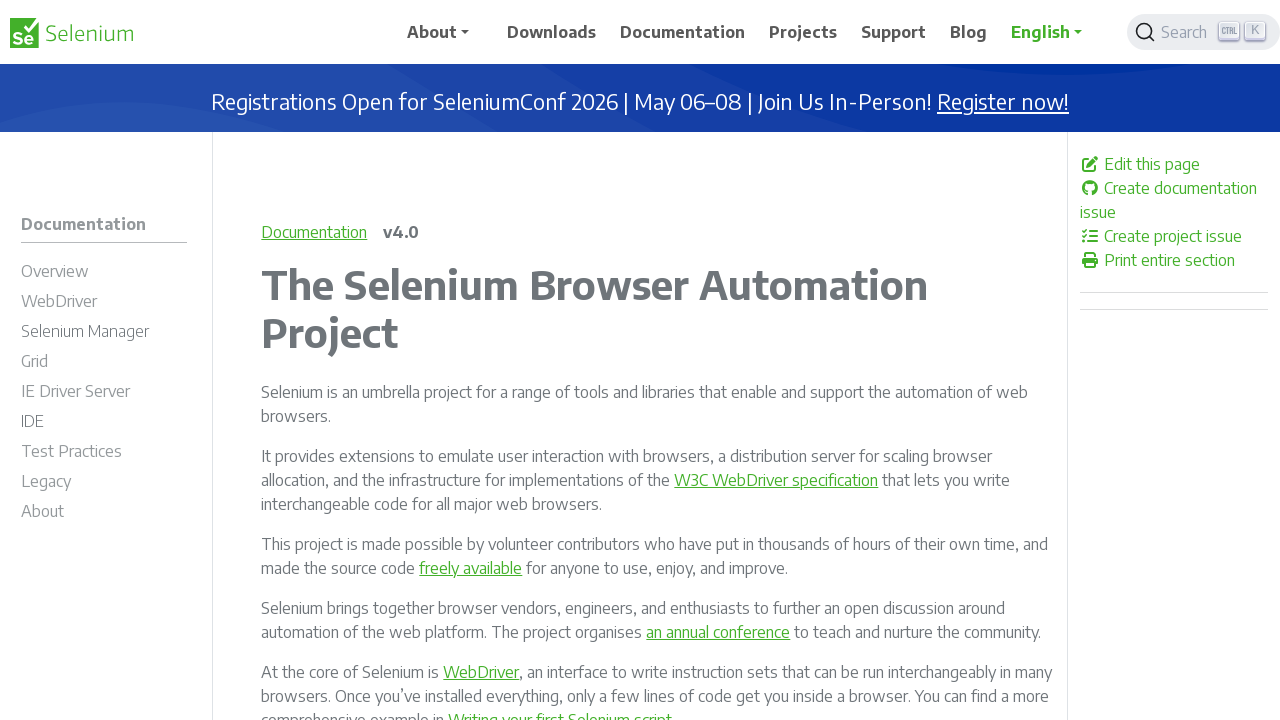

Verified that a link element is enabled
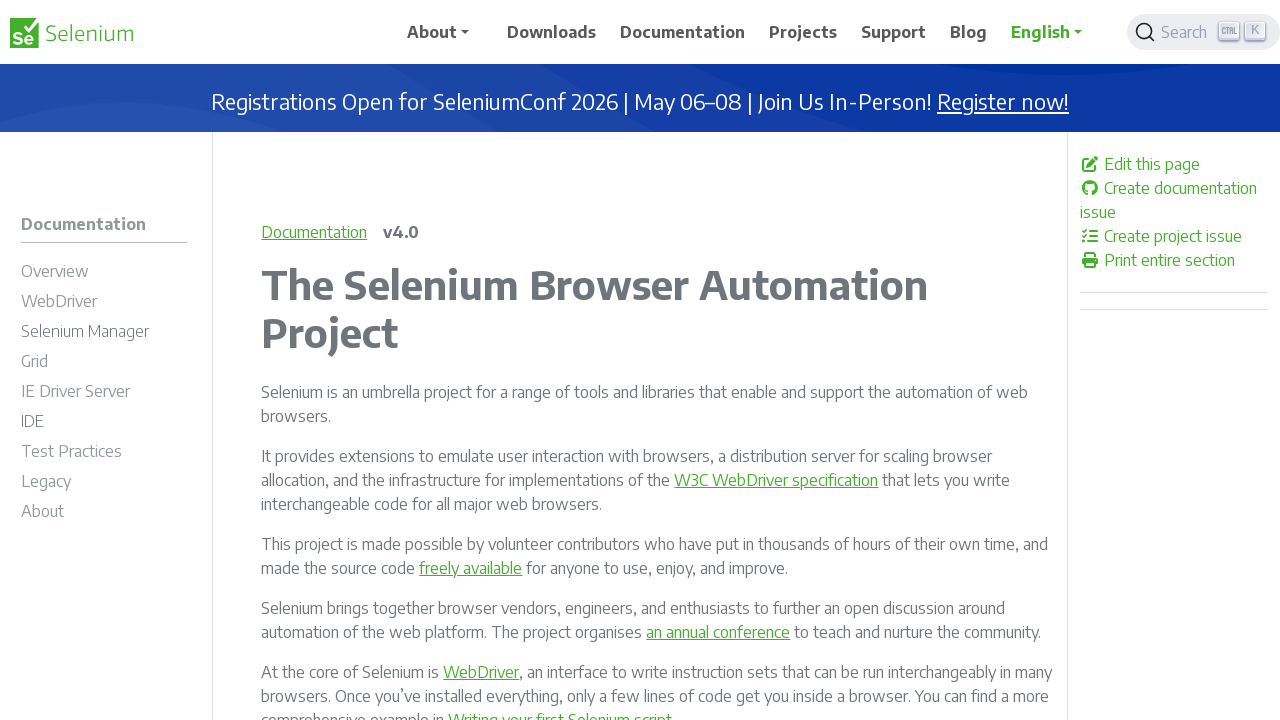

Verified that a link element is enabled
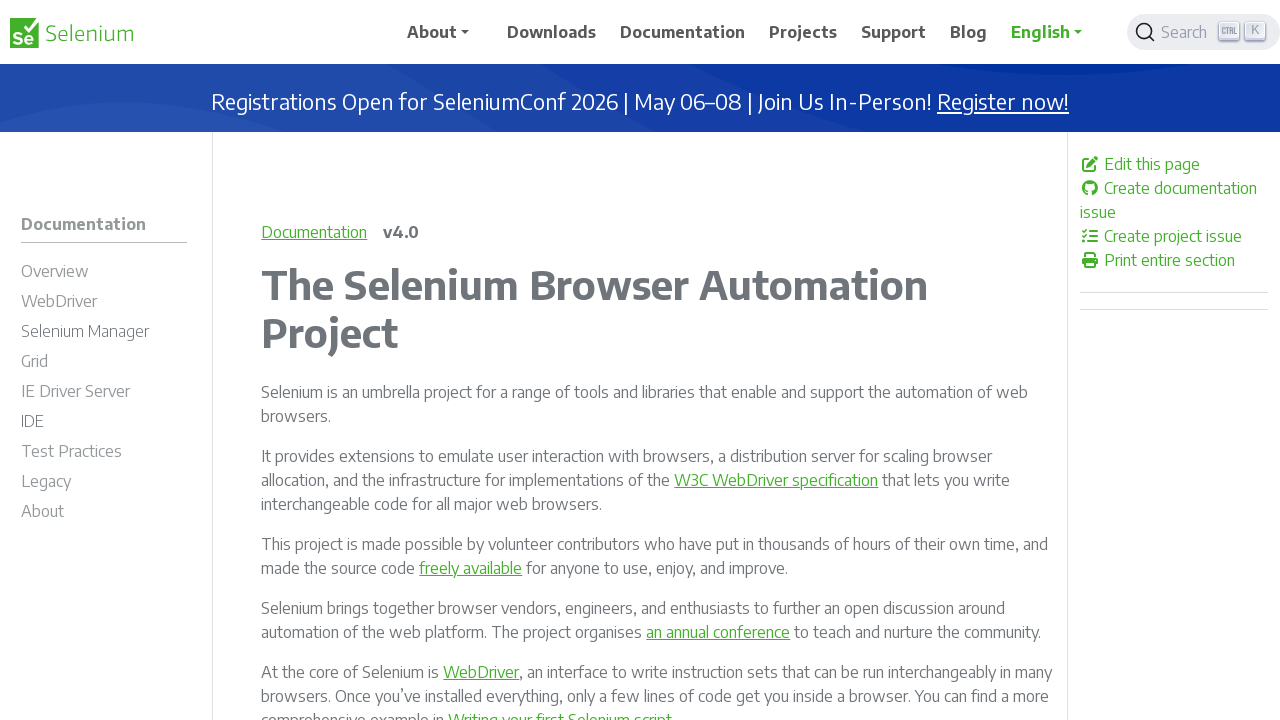

Verified that a link element is enabled
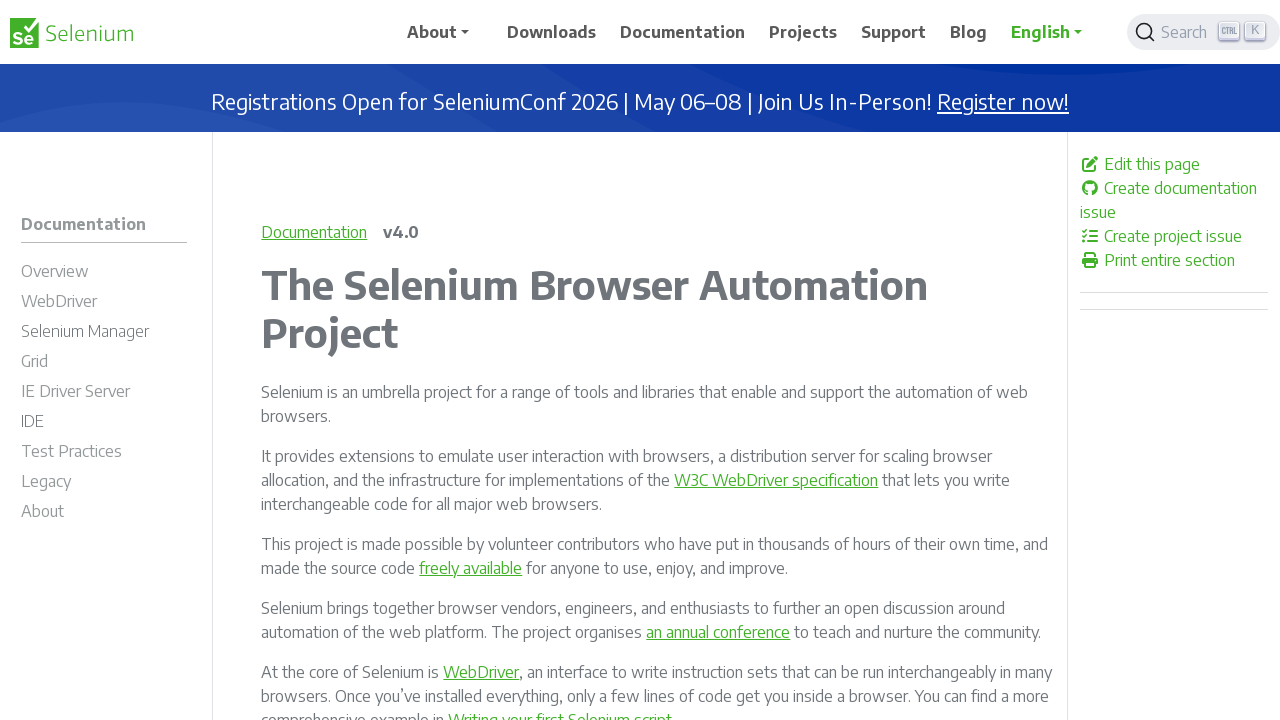

Verified that a link element is enabled
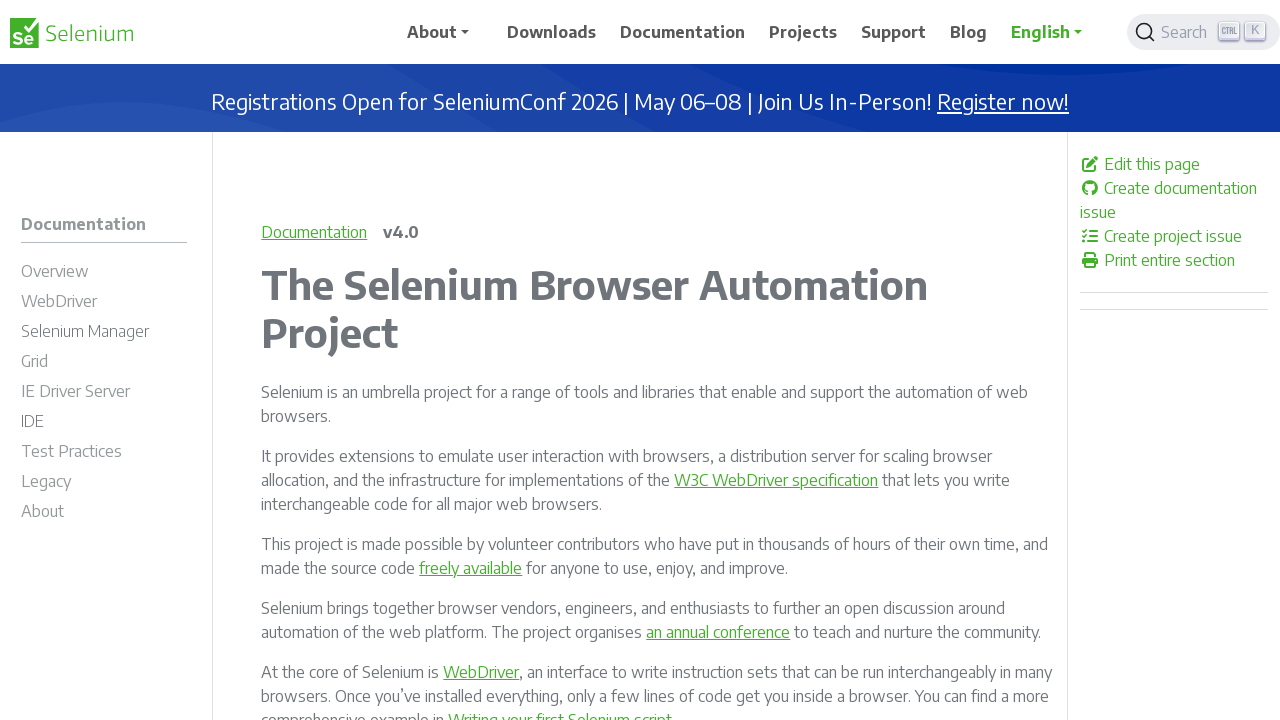

Verified that a link element is enabled
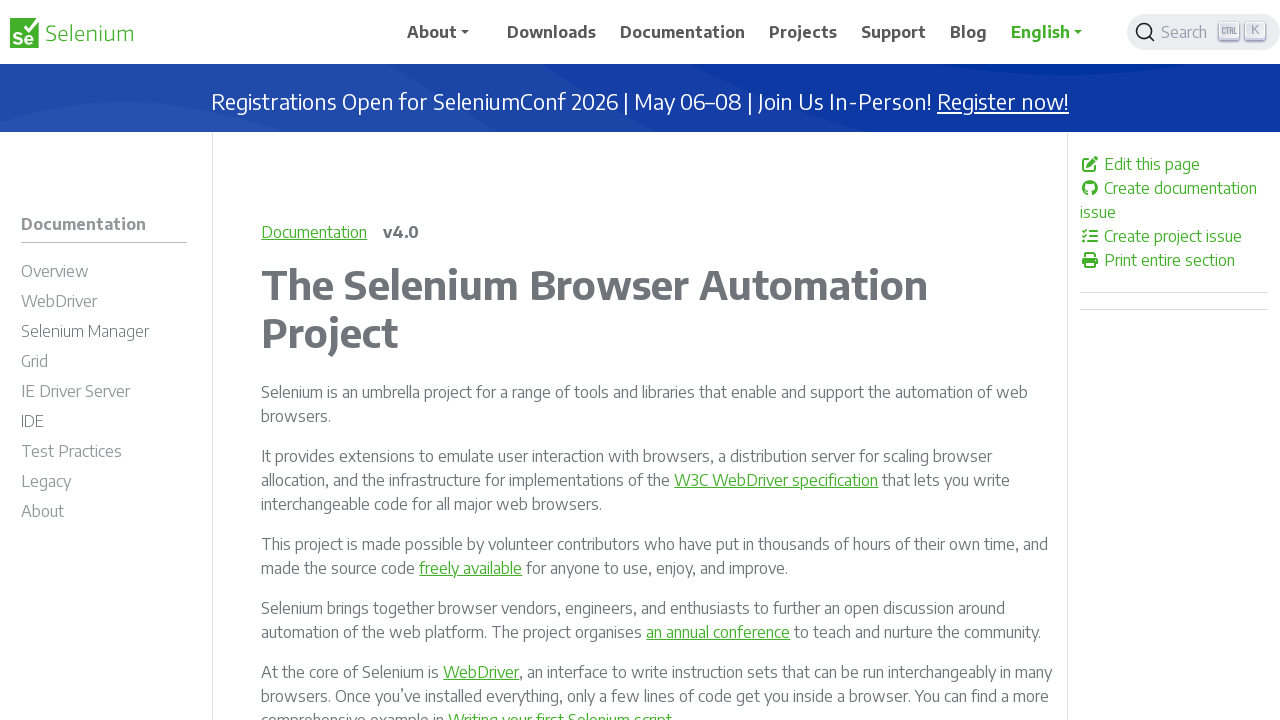

Verified that a link element is enabled
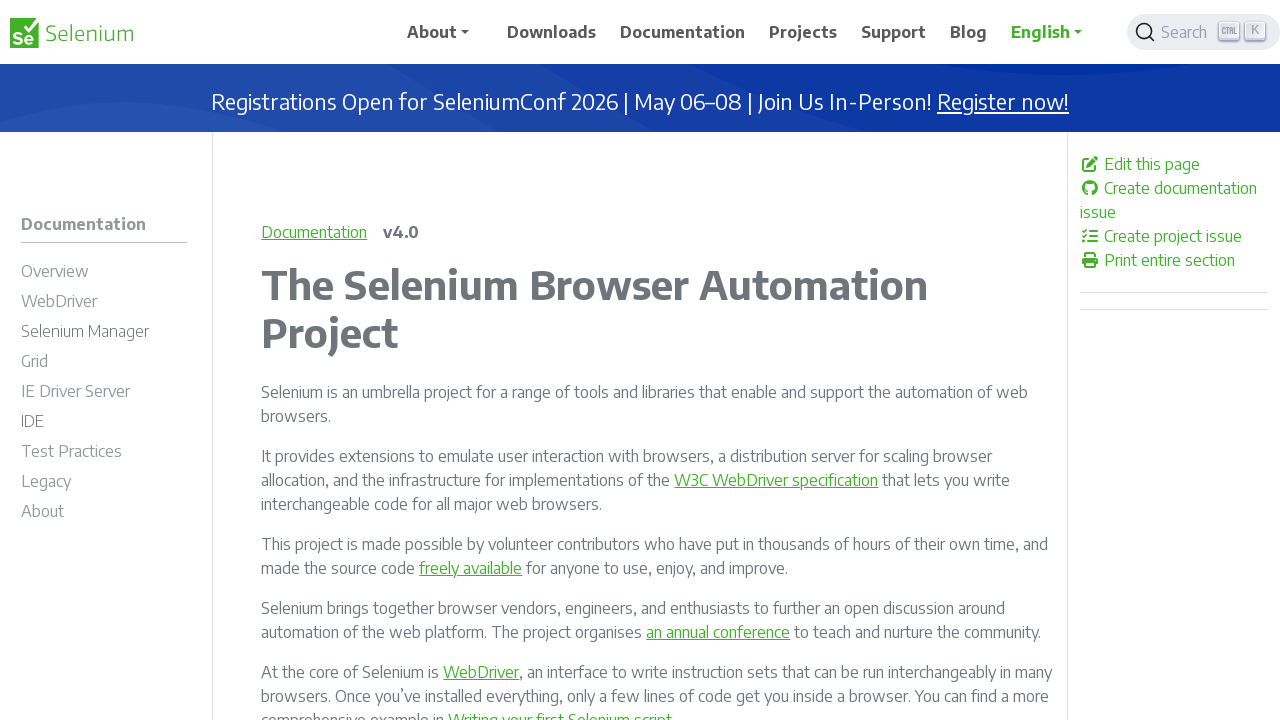

Verified that a link element is enabled
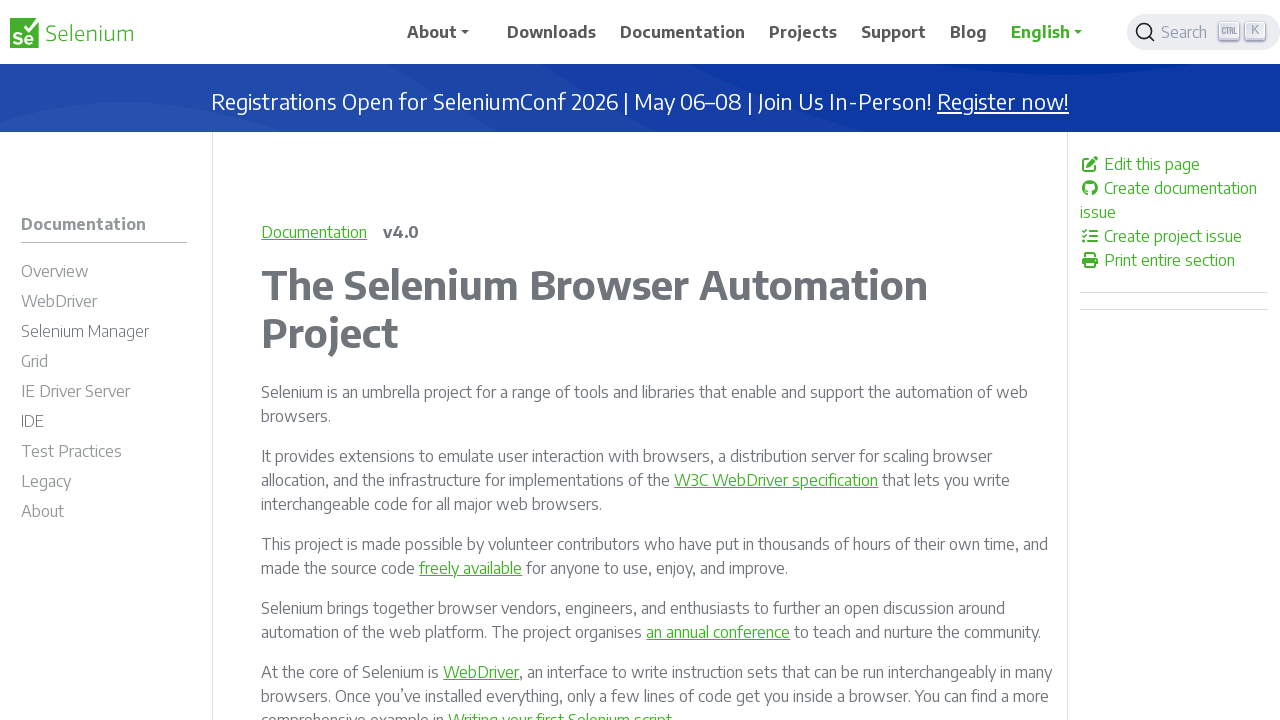

Verified that a link element is enabled
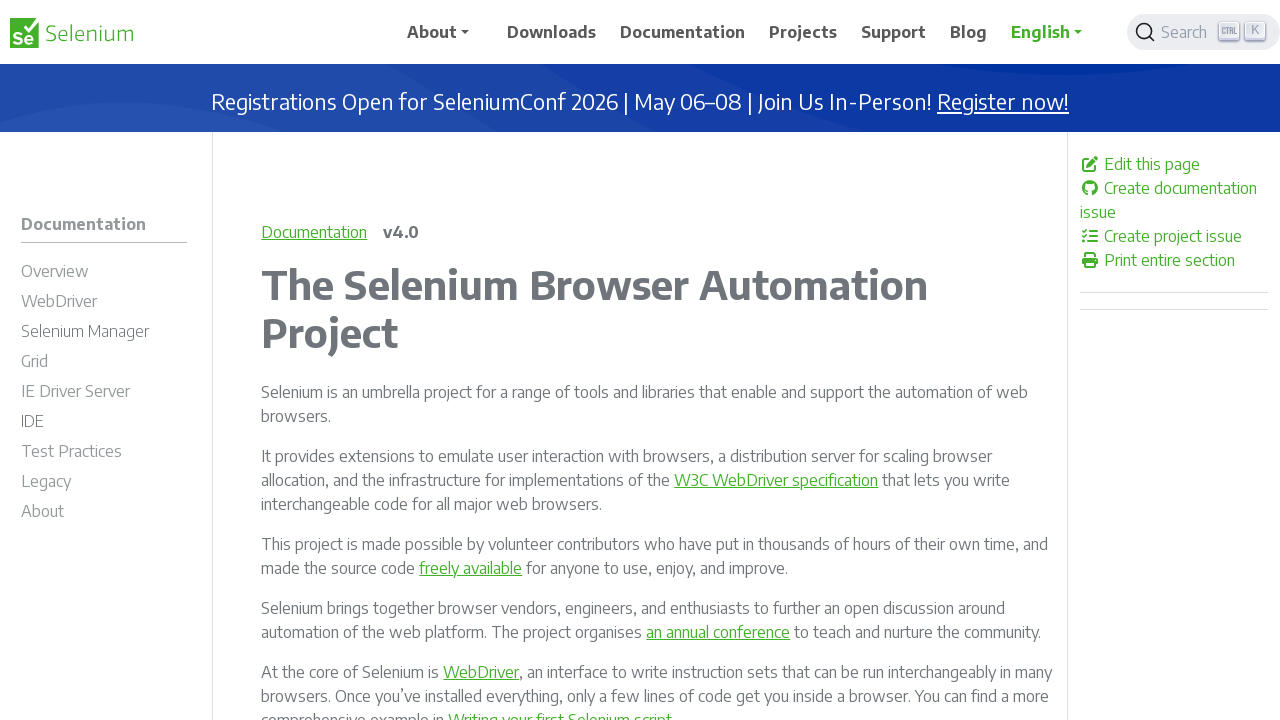

Verified that a link element is enabled
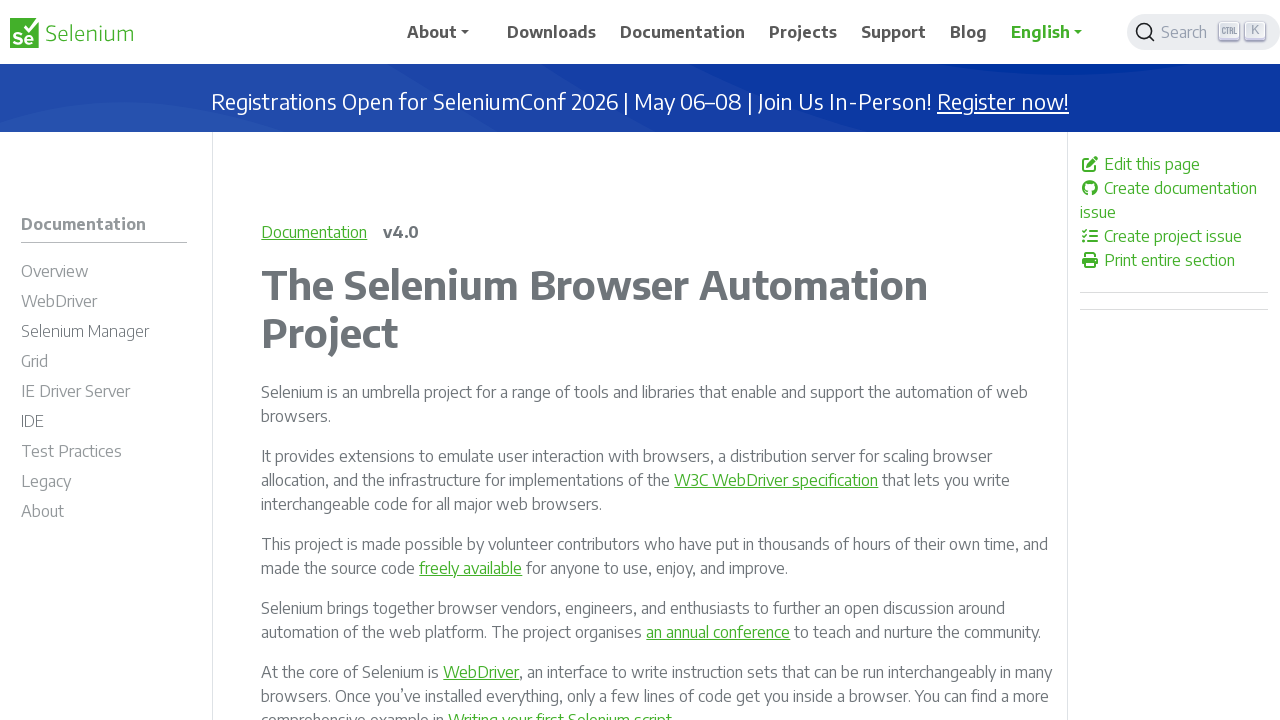

Verified that a link element is enabled
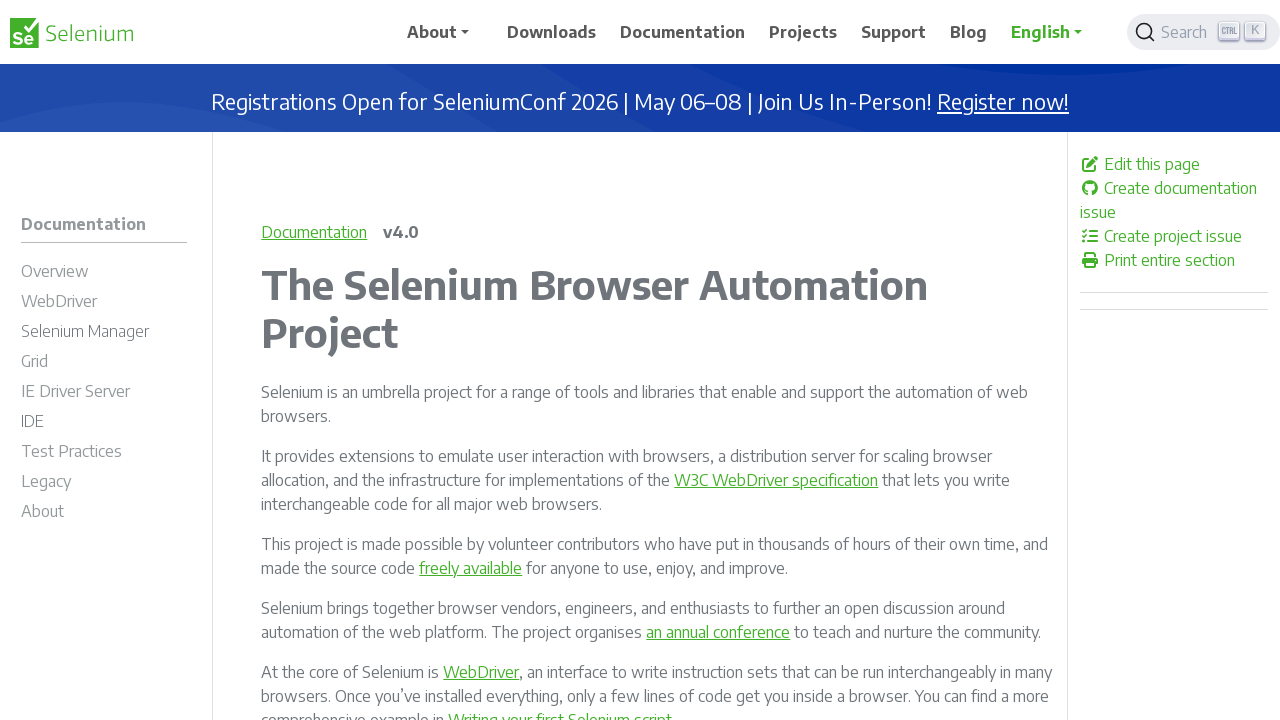

Verified that a link element is enabled
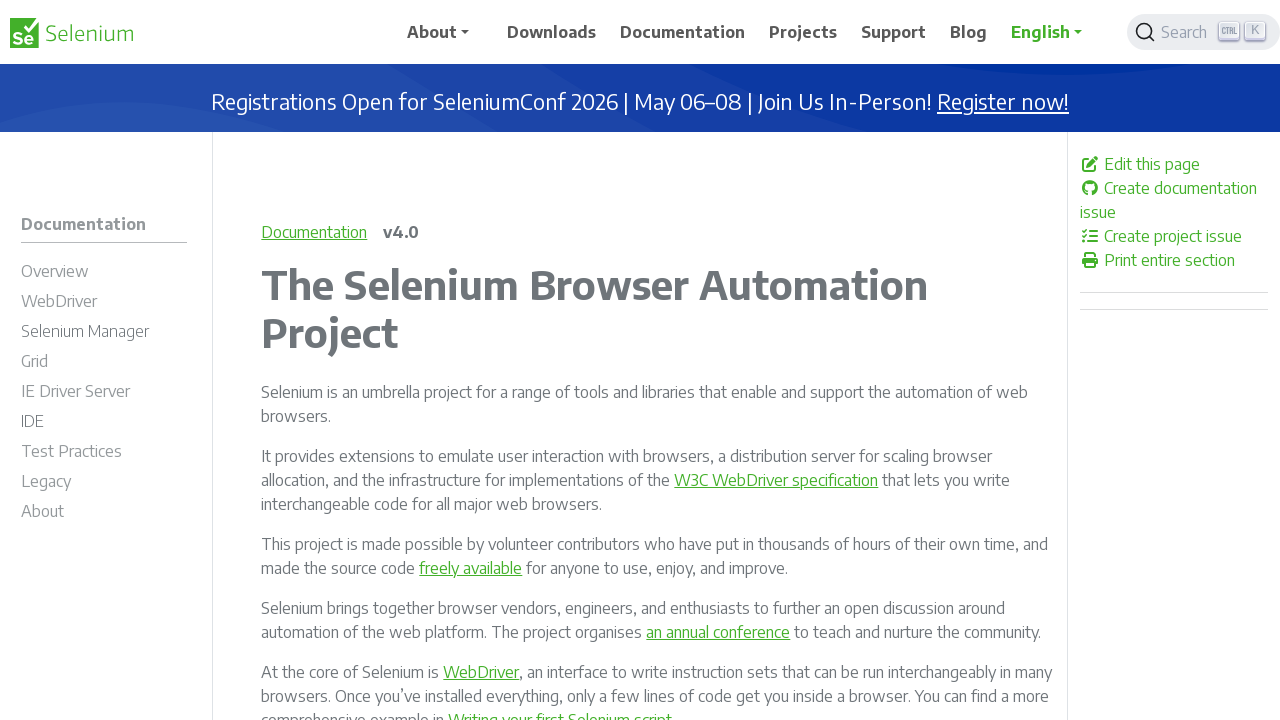

Verified that a link element is enabled
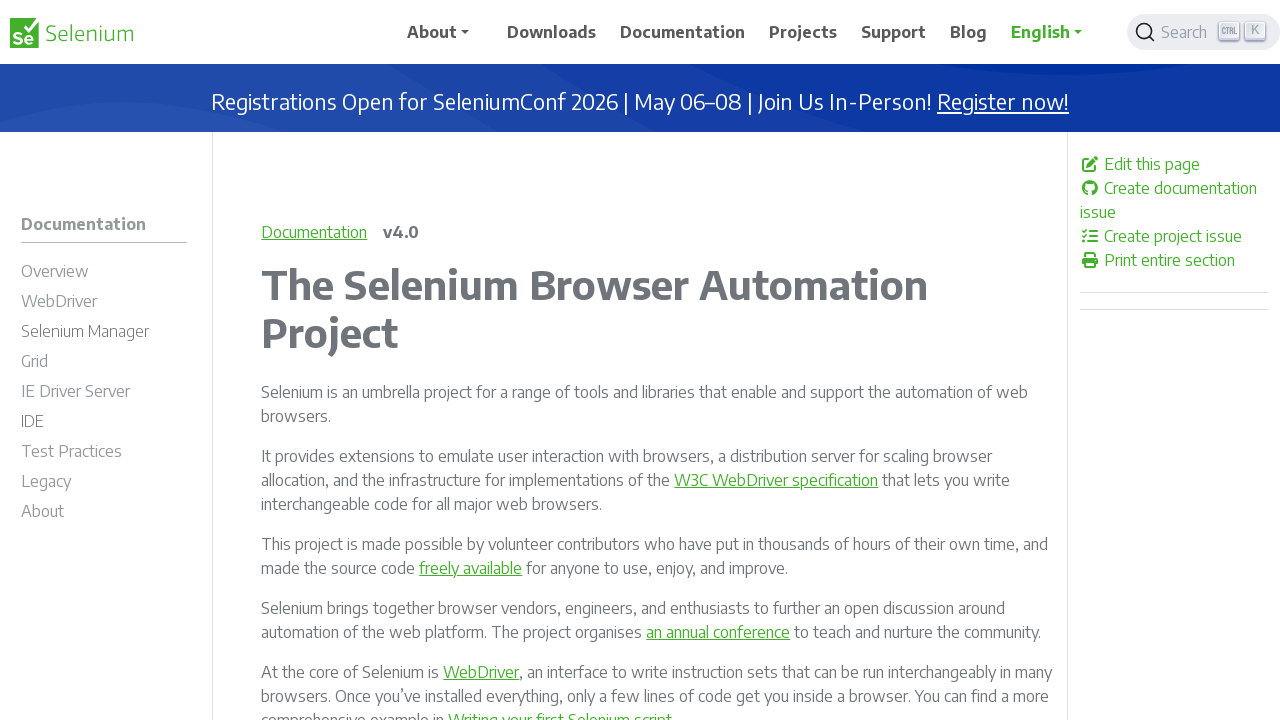

Verified that a link element is enabled
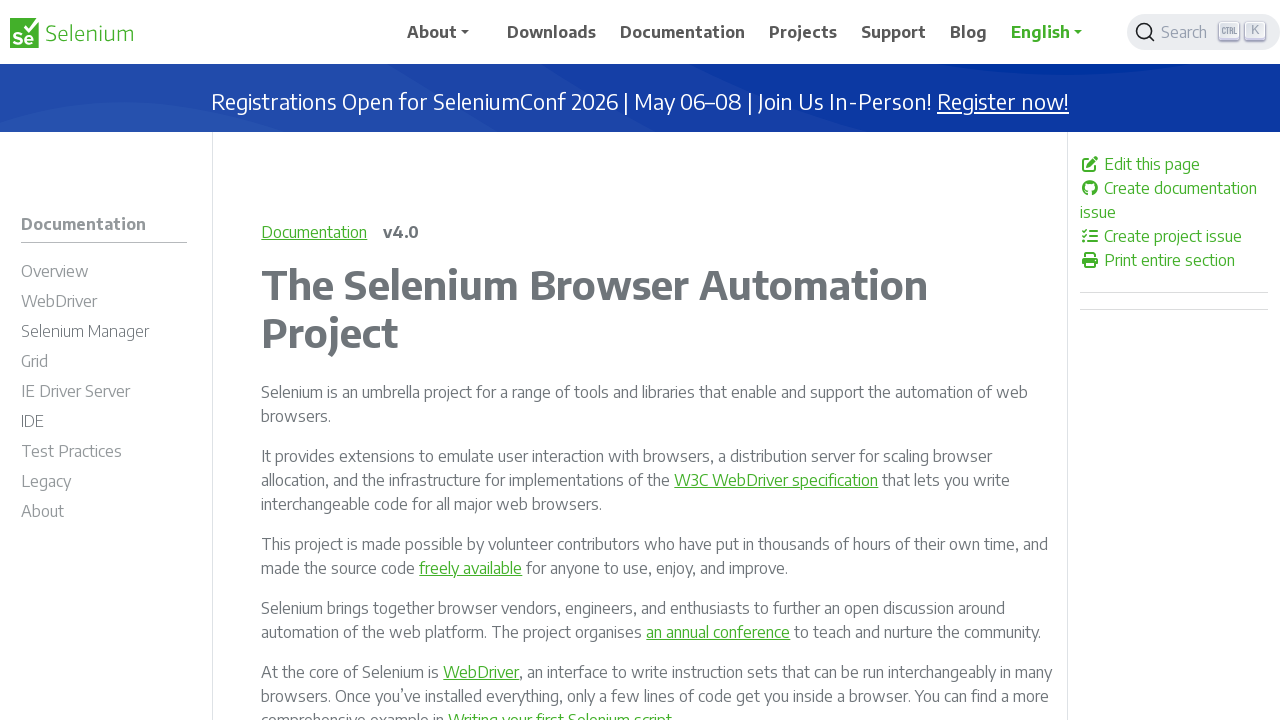

Verified that a link element is enabled
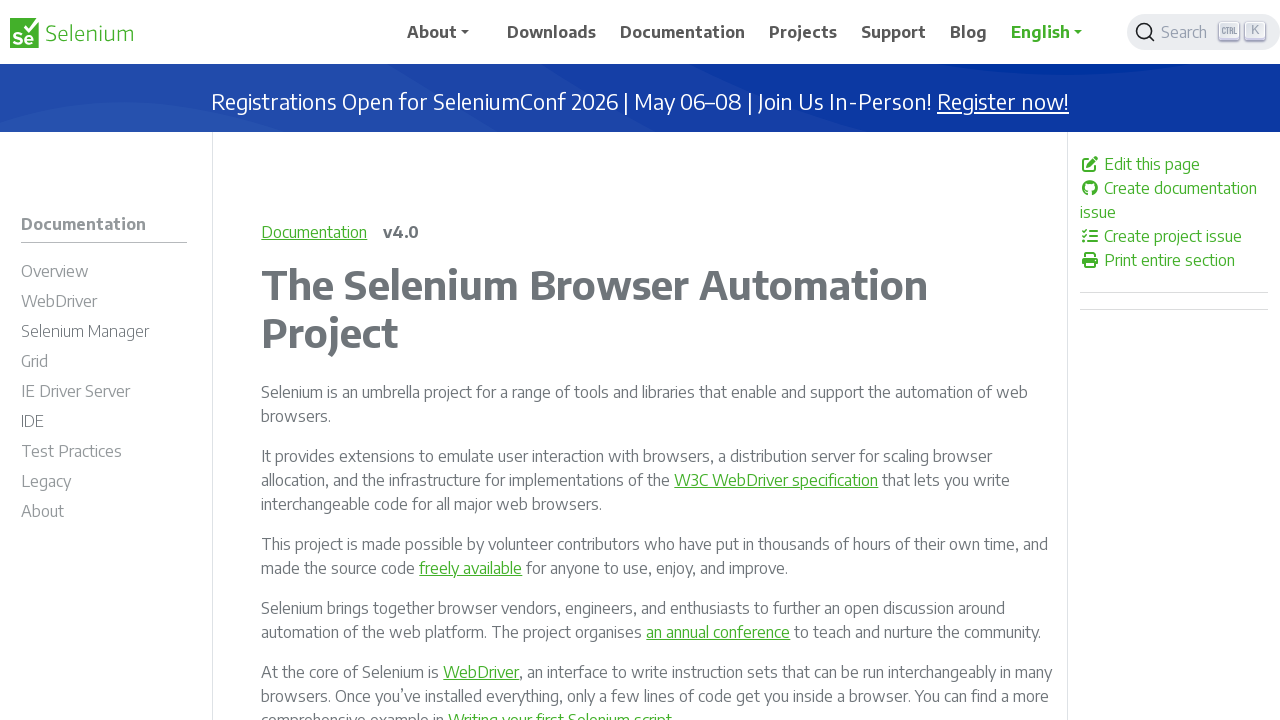

Verified that a link element is enabled
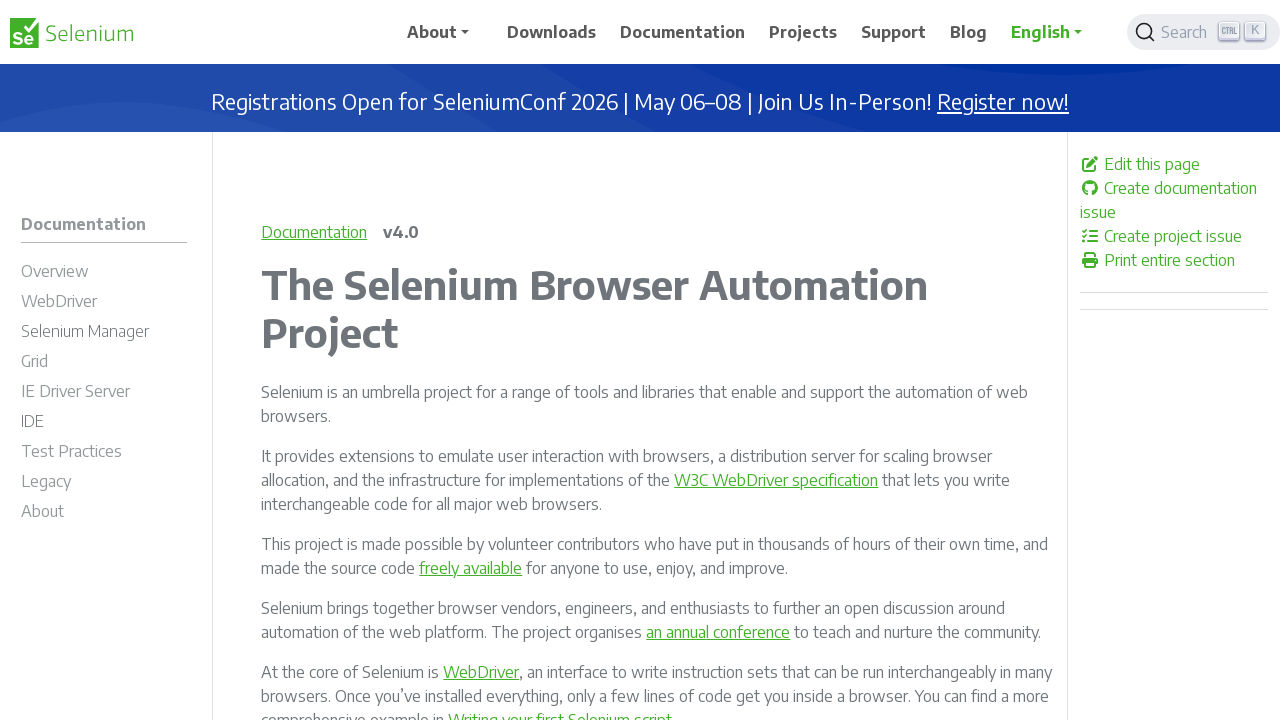

Verified that a link element is enabled
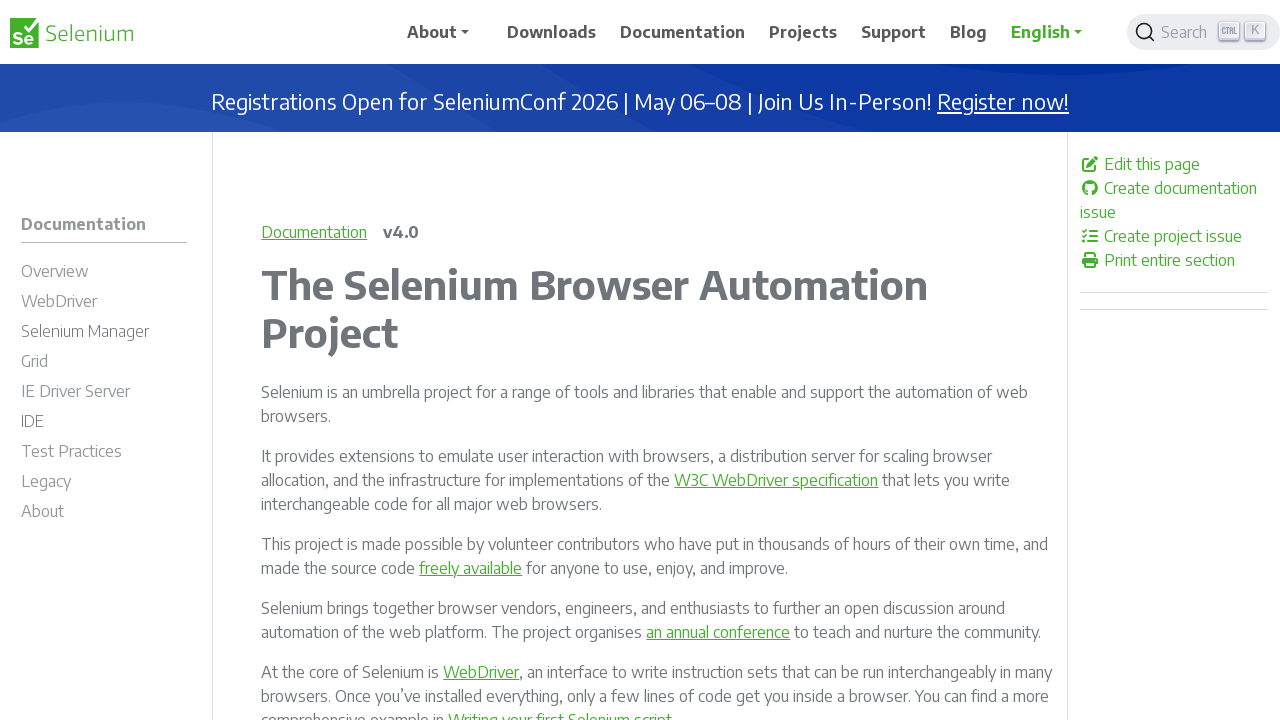

Verified that a link element is enabled
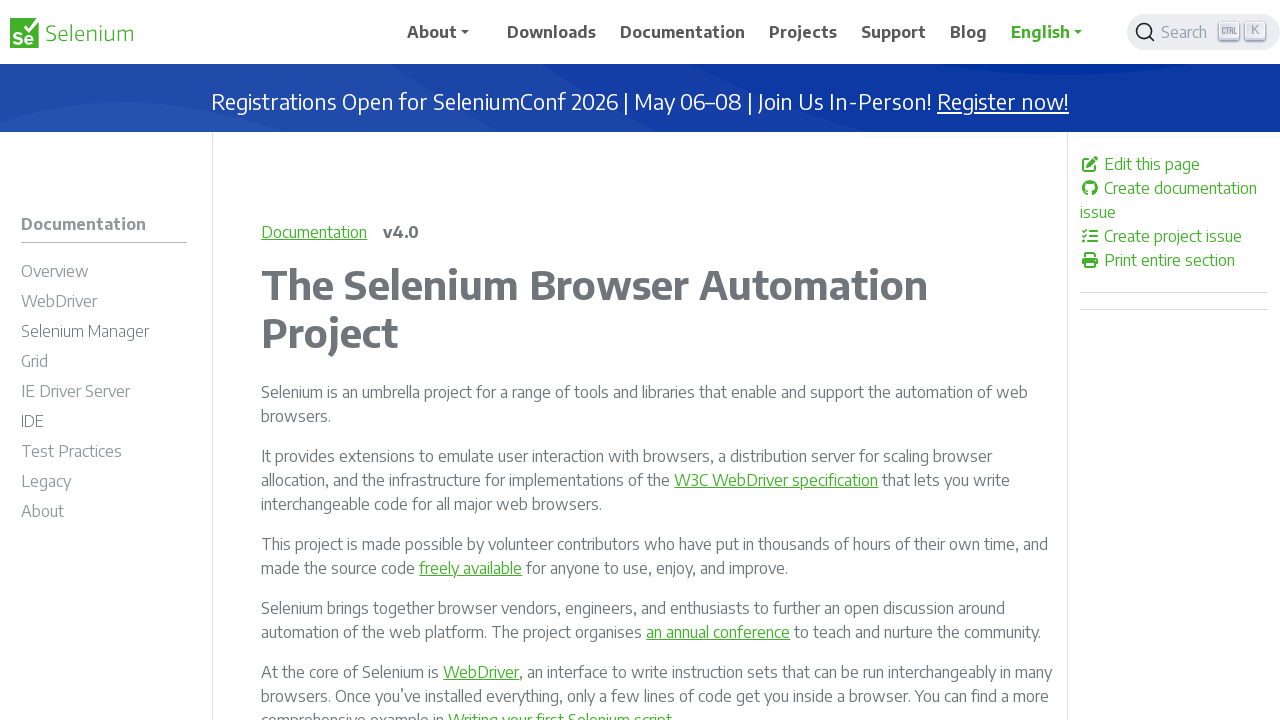

Verified that a link element is enabled
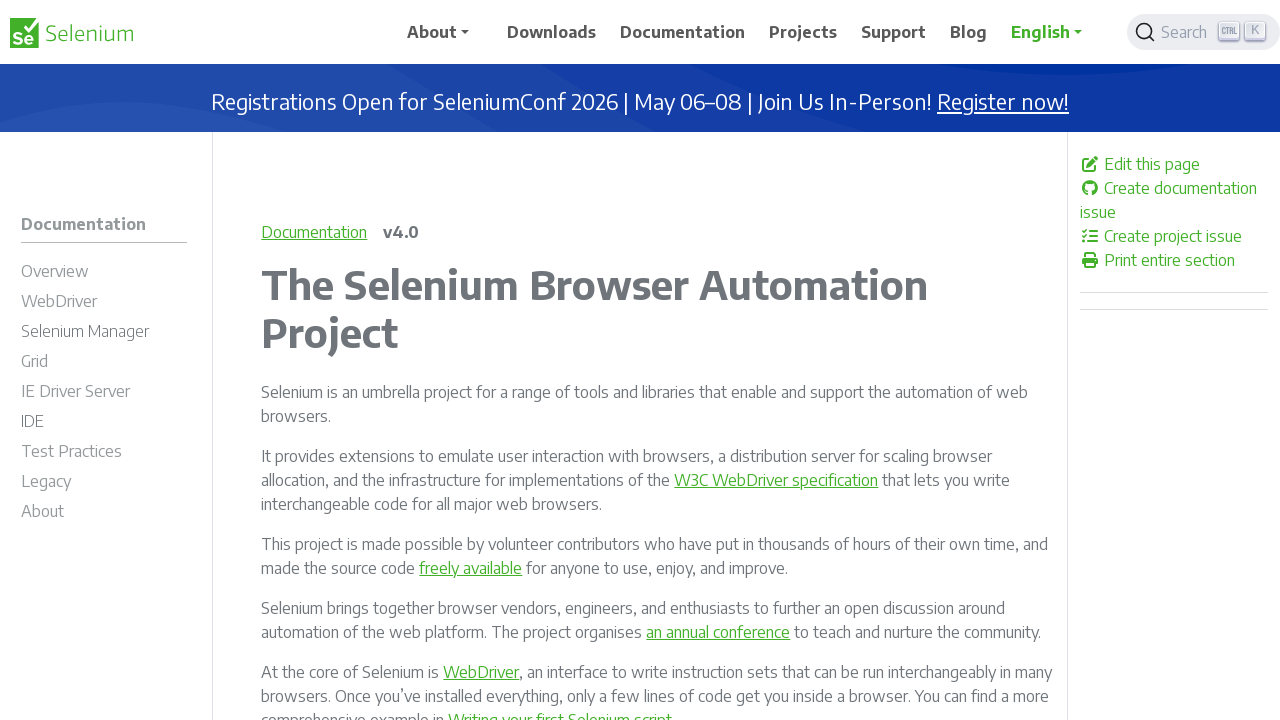

Verified that a link element is enabled
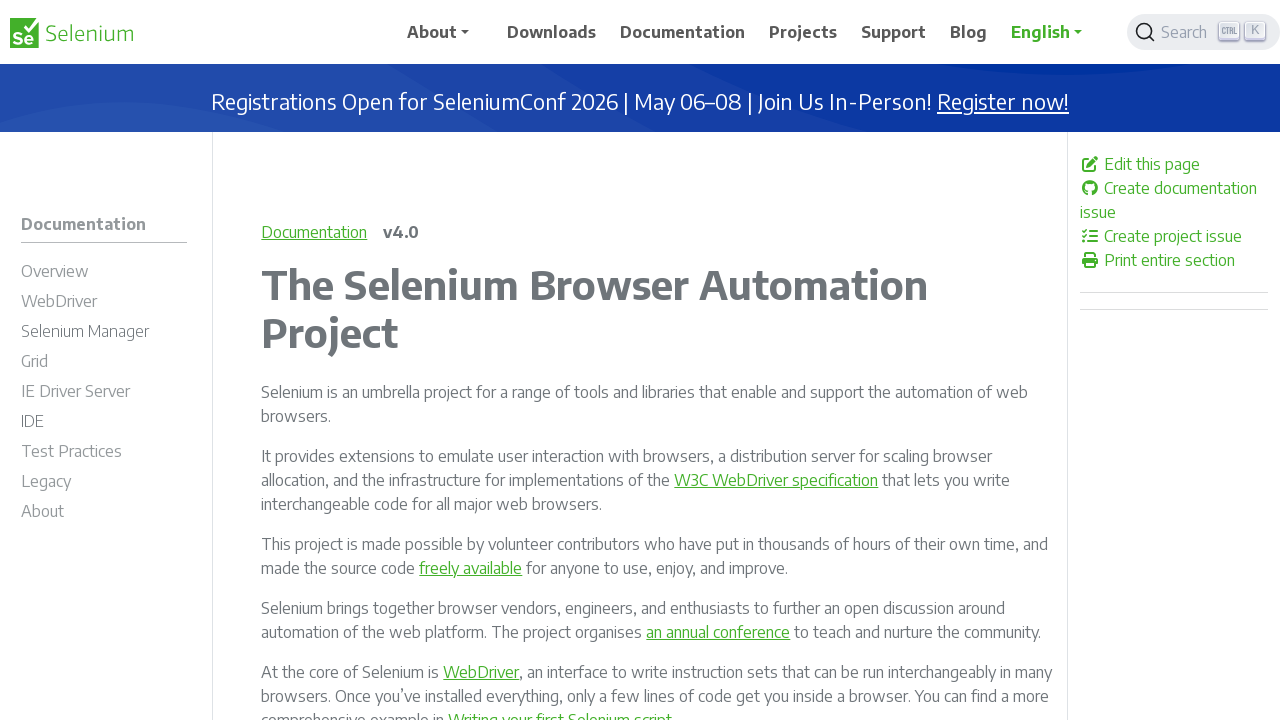

Verified that a link element is enabled
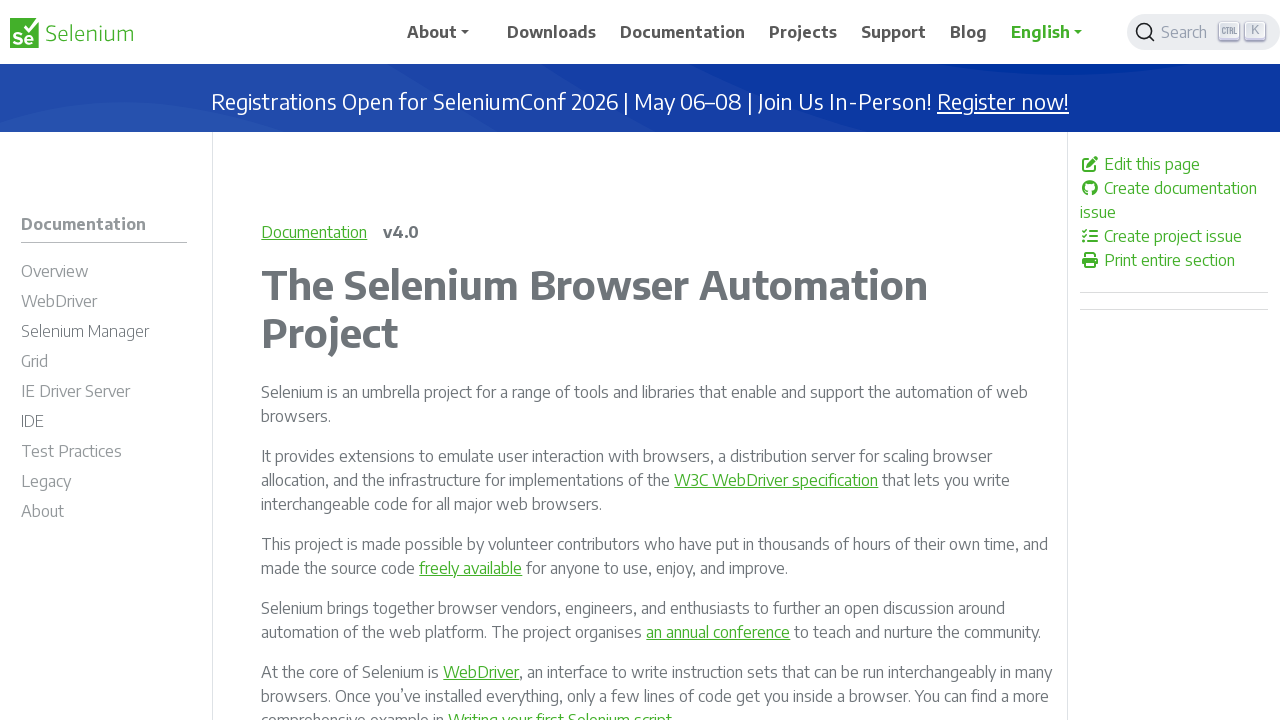

Verified that a link element is enabled
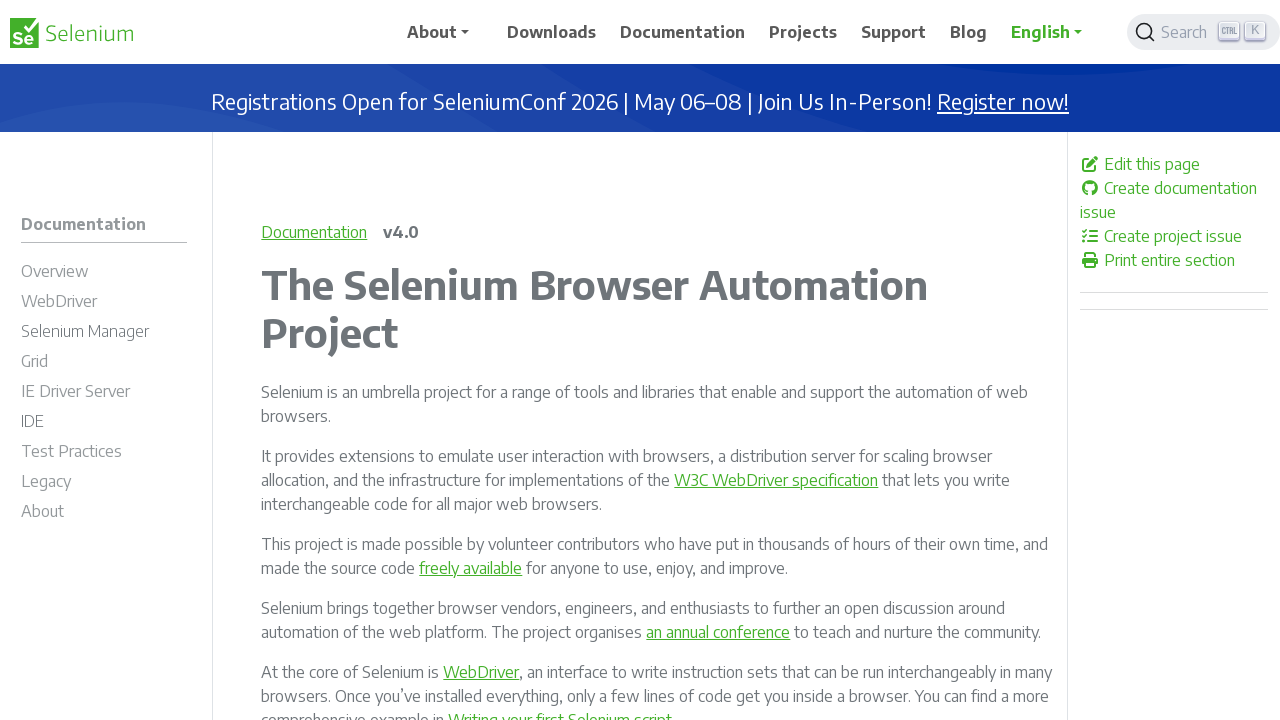

Verified that a link element is enabled
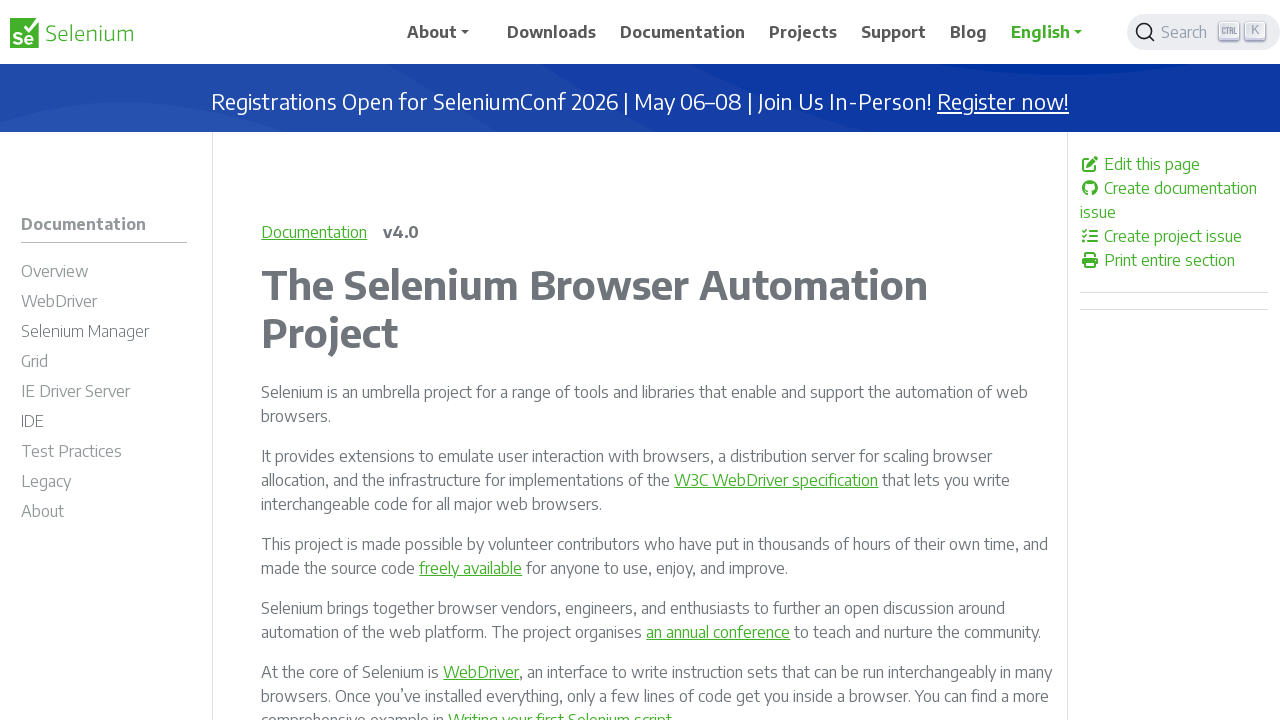

Verified that a link element is enabled
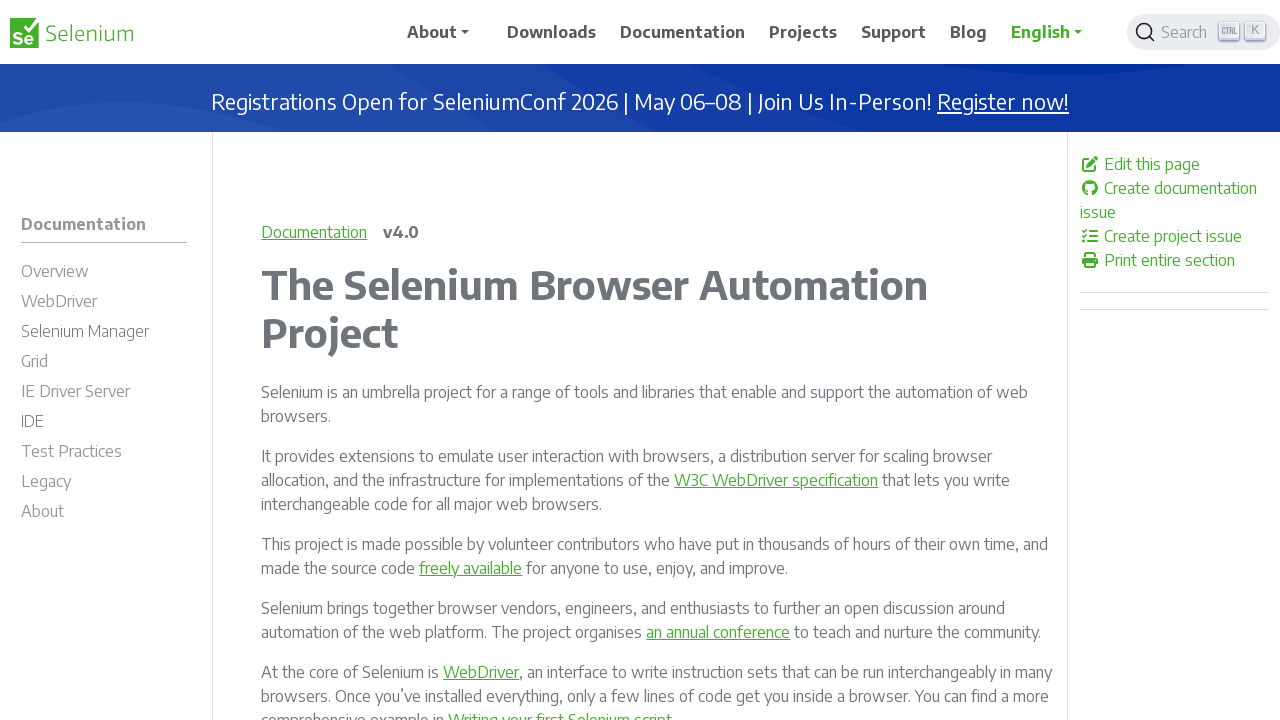

Verified that a link element is enabled
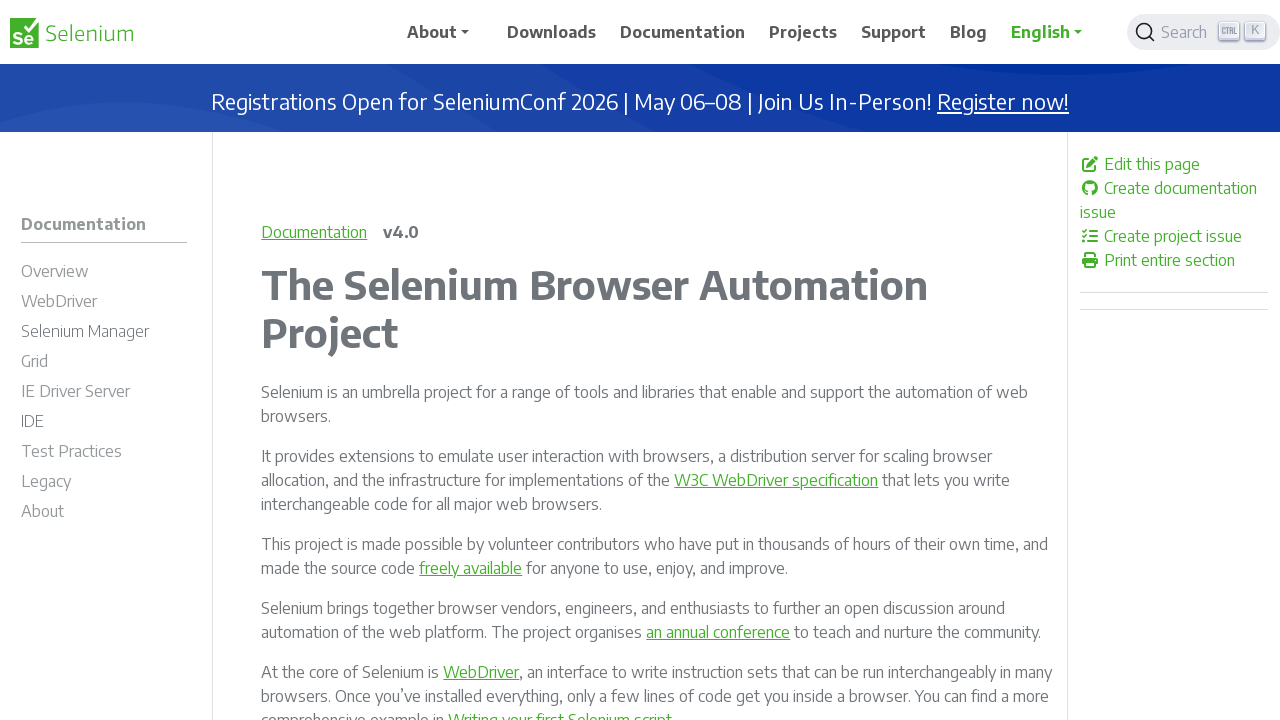

Verified that a link element is enabled
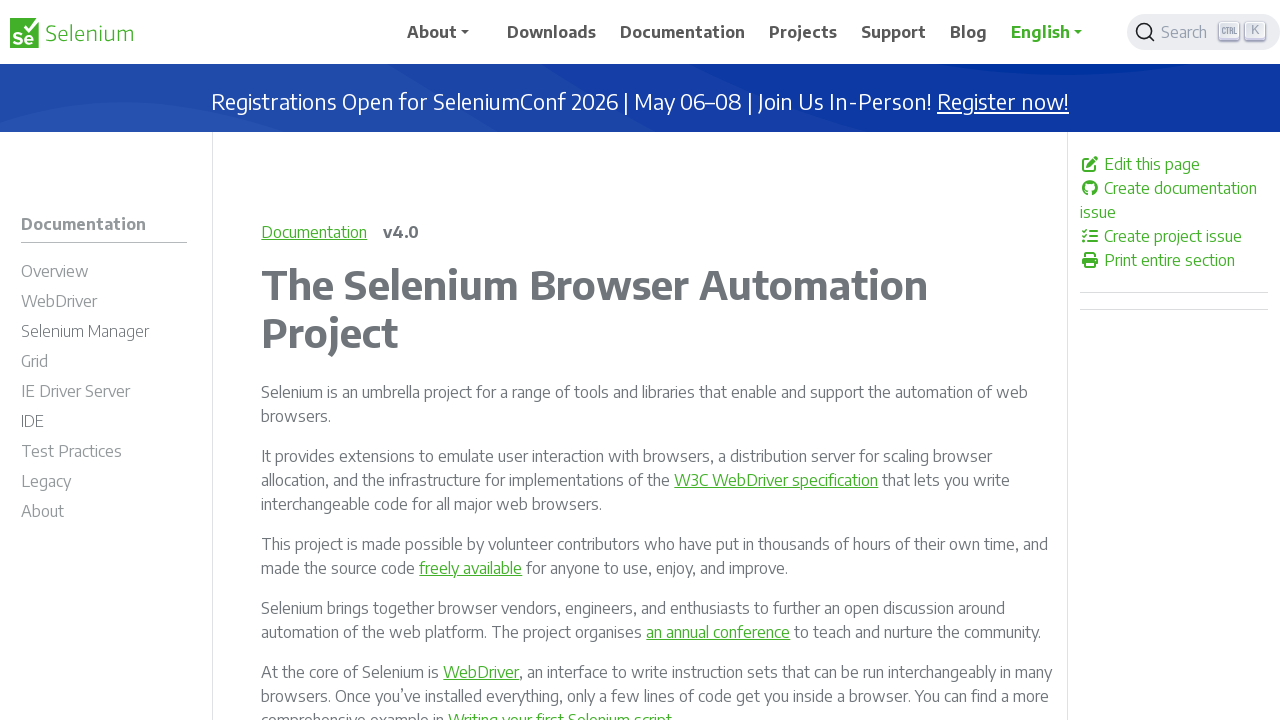

Verified that a link element is enabled
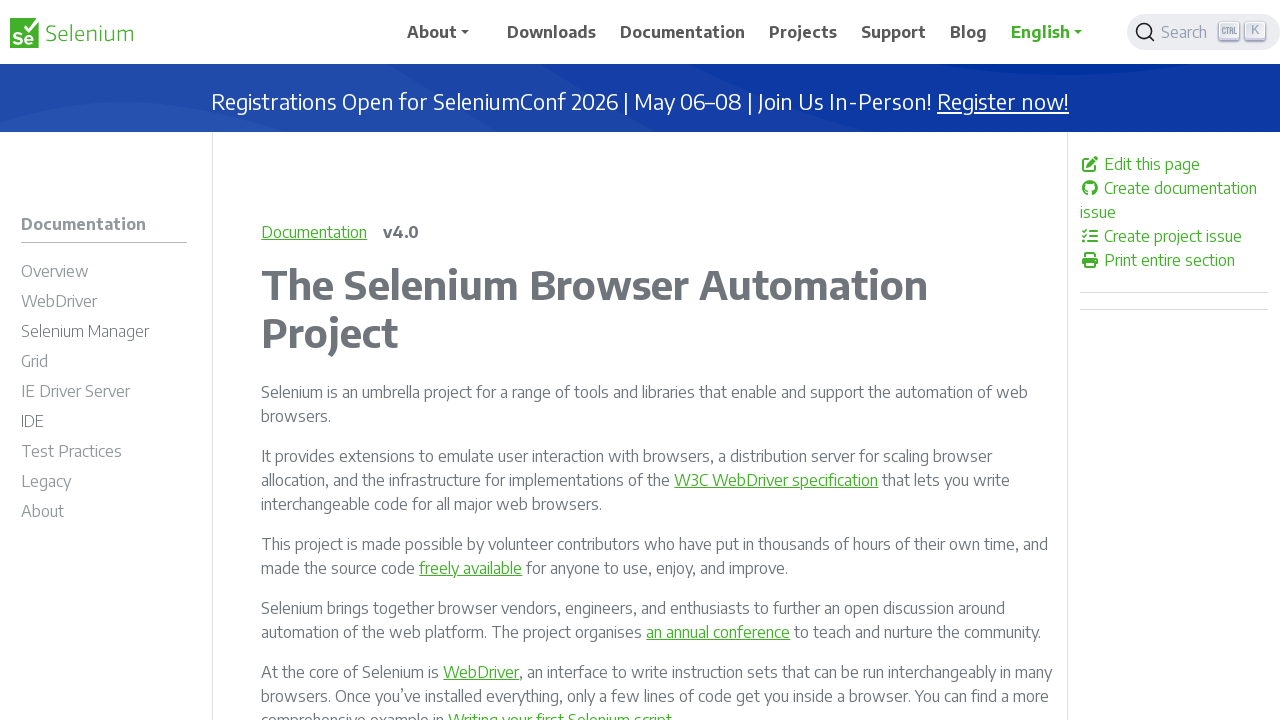

Verified that a link element is enabled
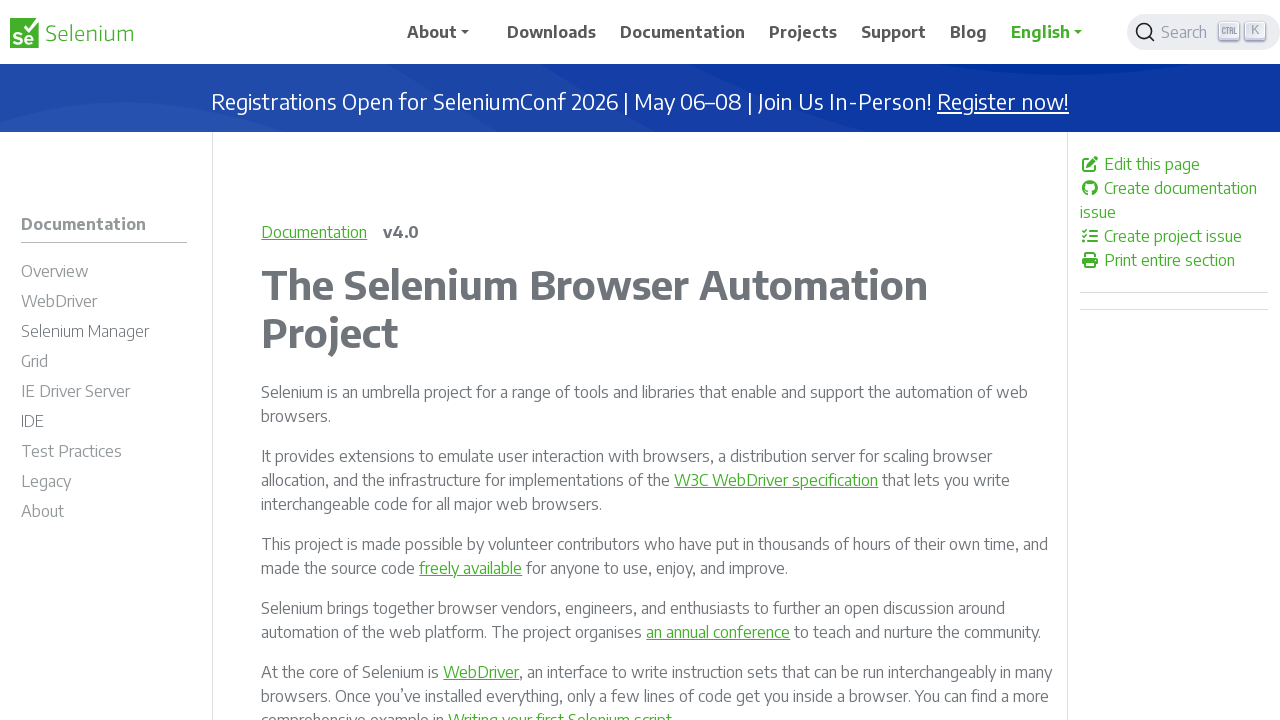

Verified that a link element is enabled
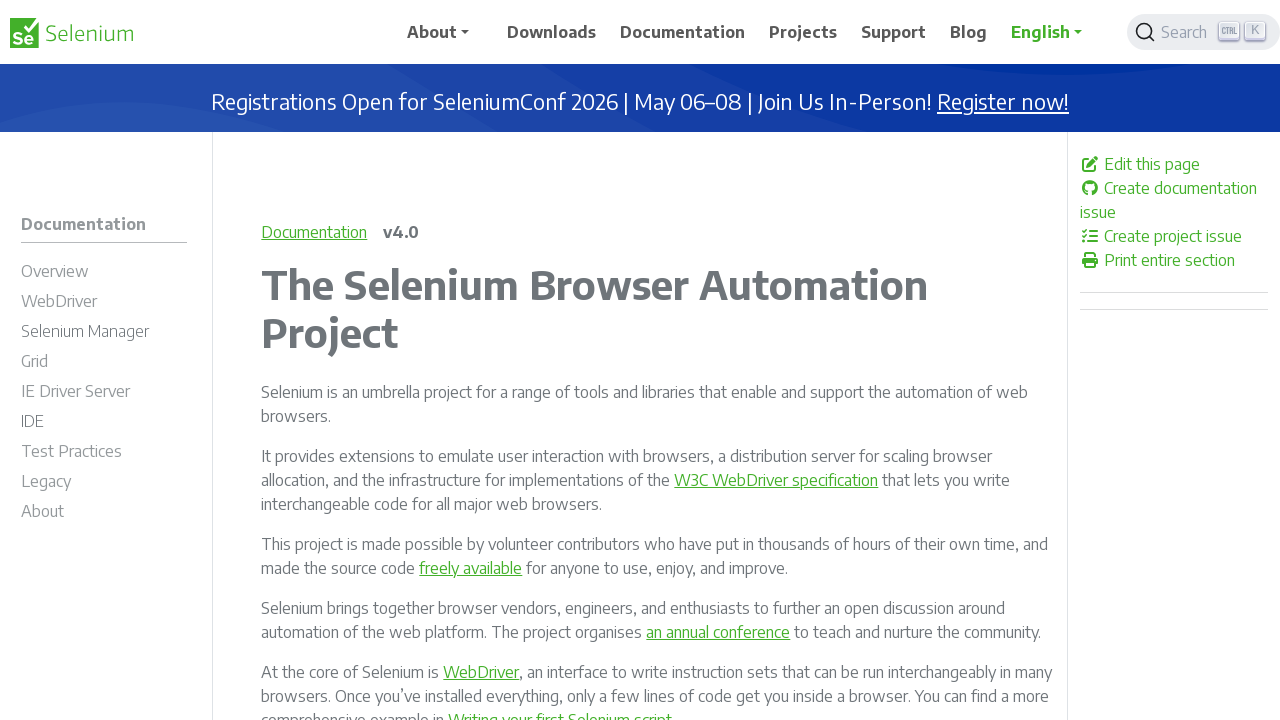

Verified that a link element is enabled
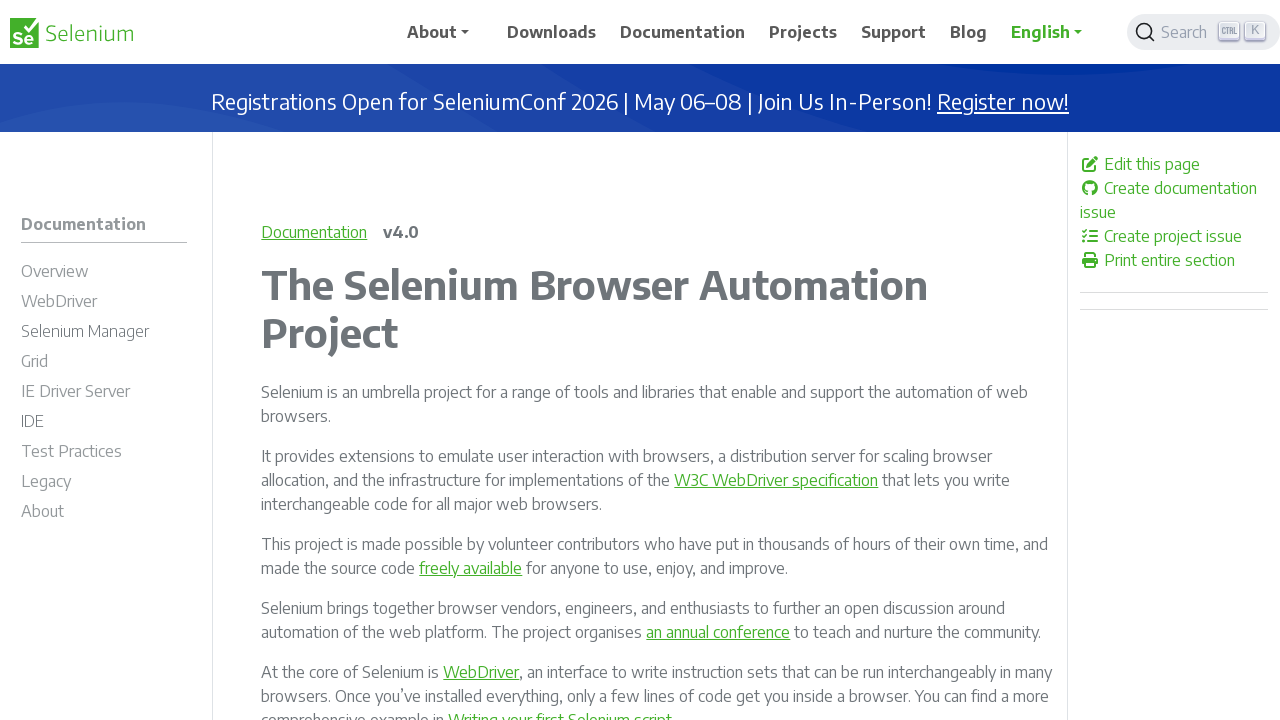

Verified that a link element is enabled
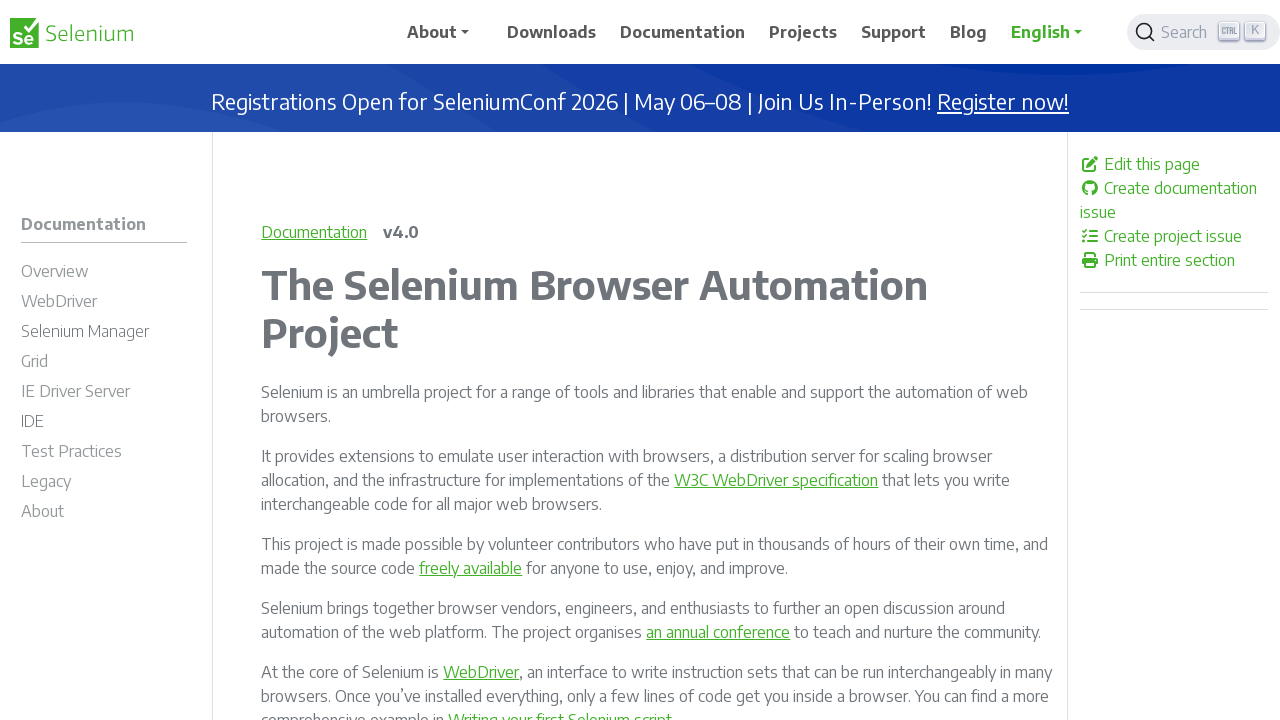

Verified that a link element is enabled
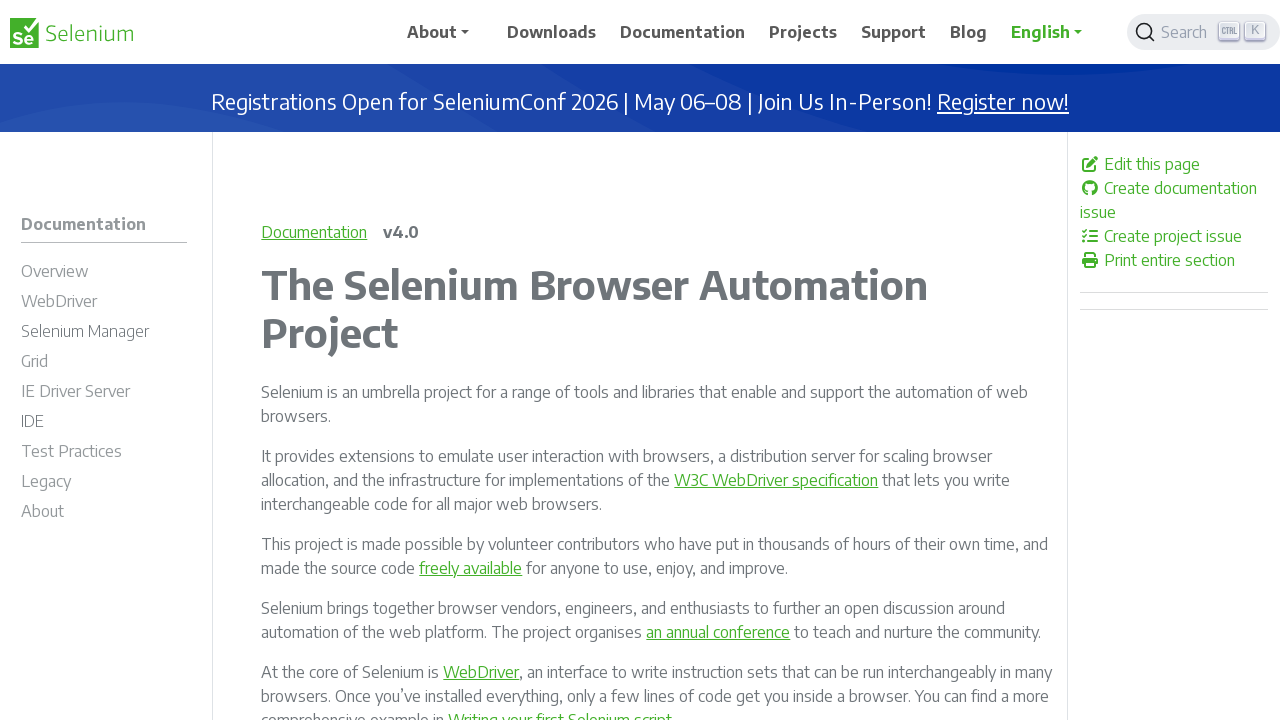

Verified that a link element is enabled
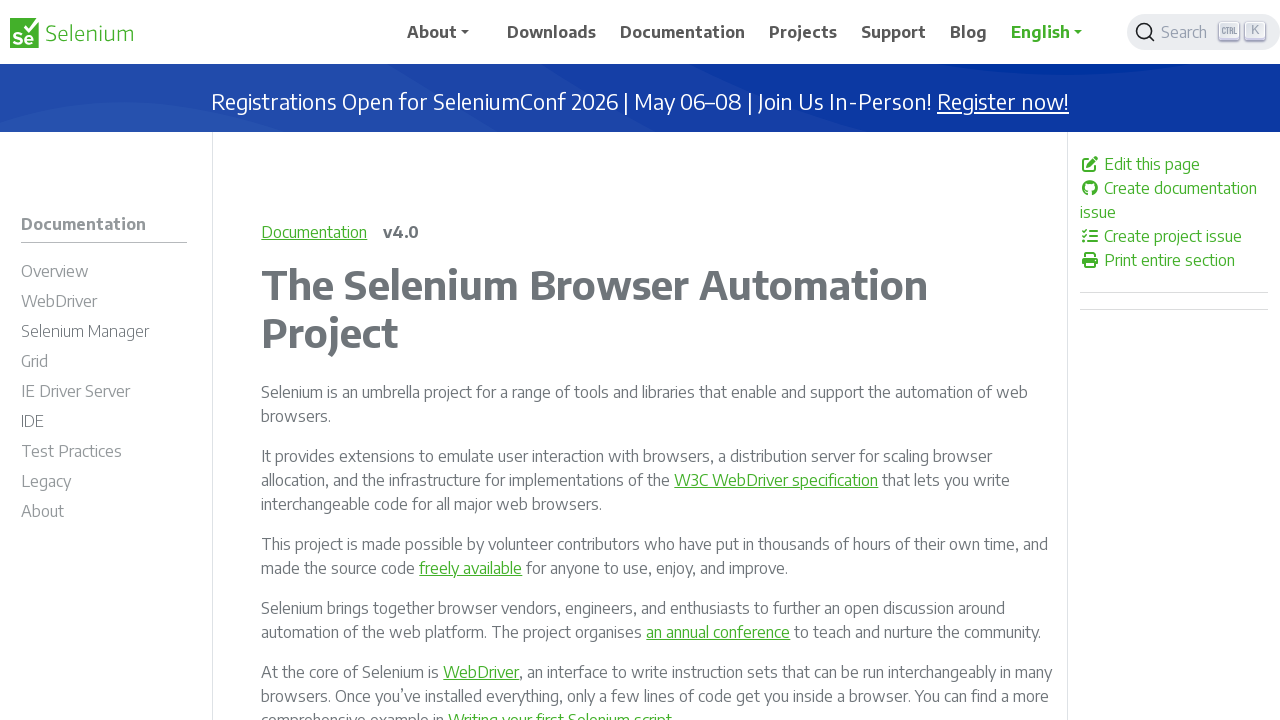

Verified that a link element is enabled
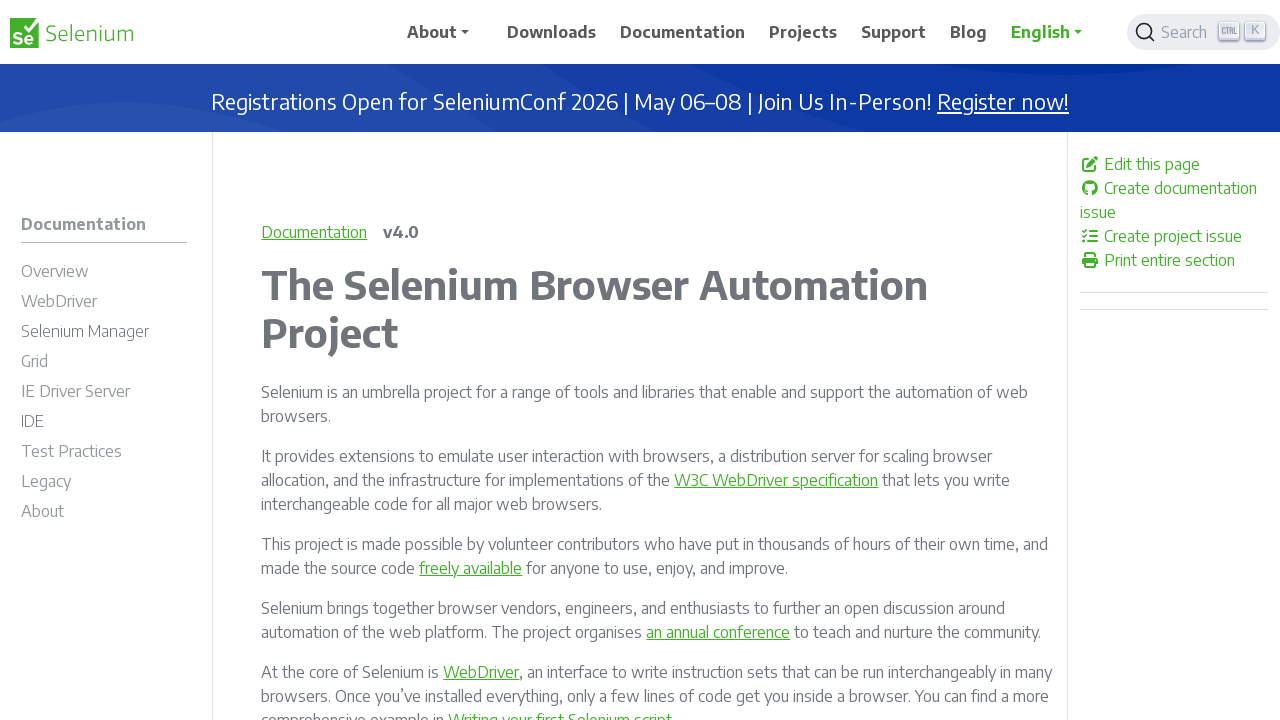

Verified that a link element is enabled
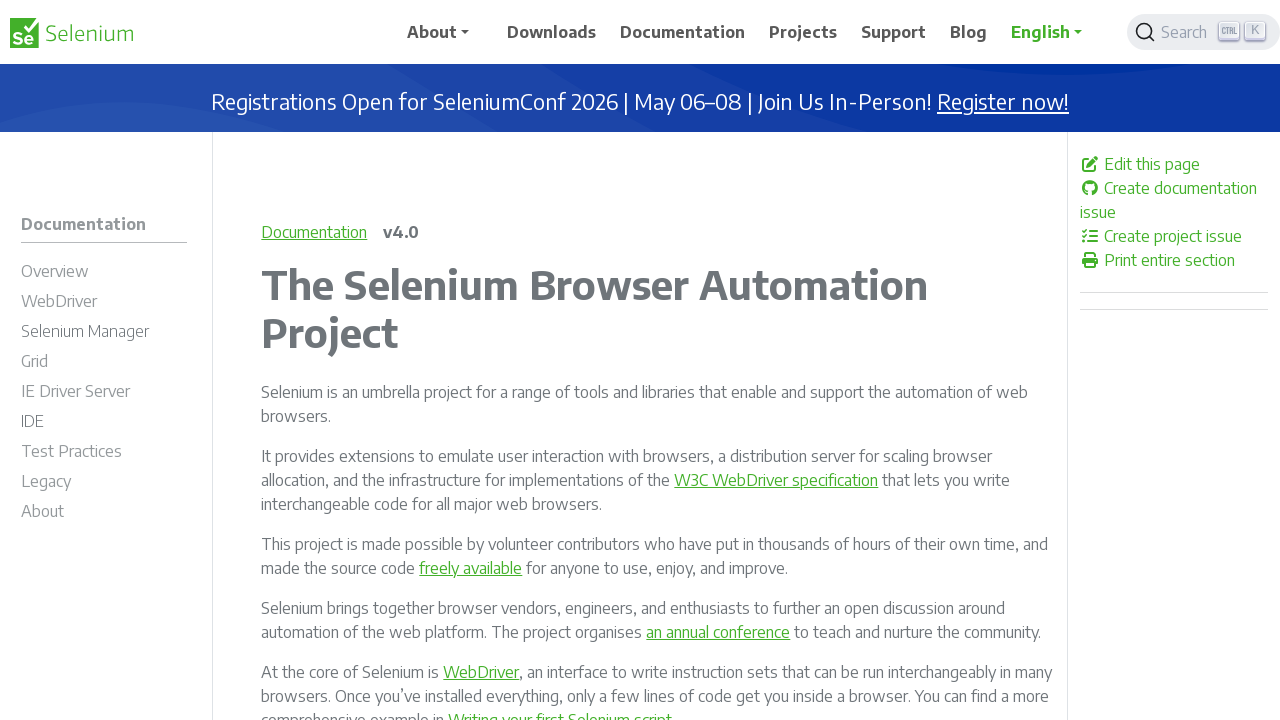

Verified that a link element is enabled
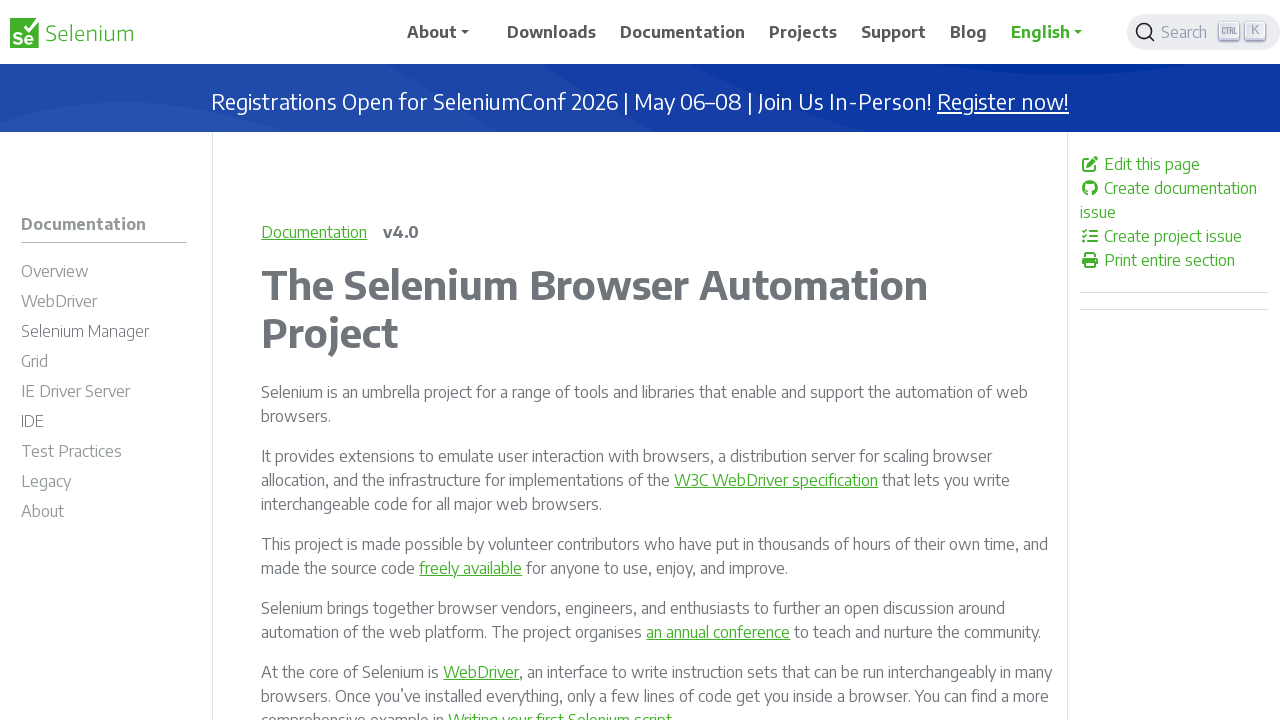

Verified that a link element is enabled
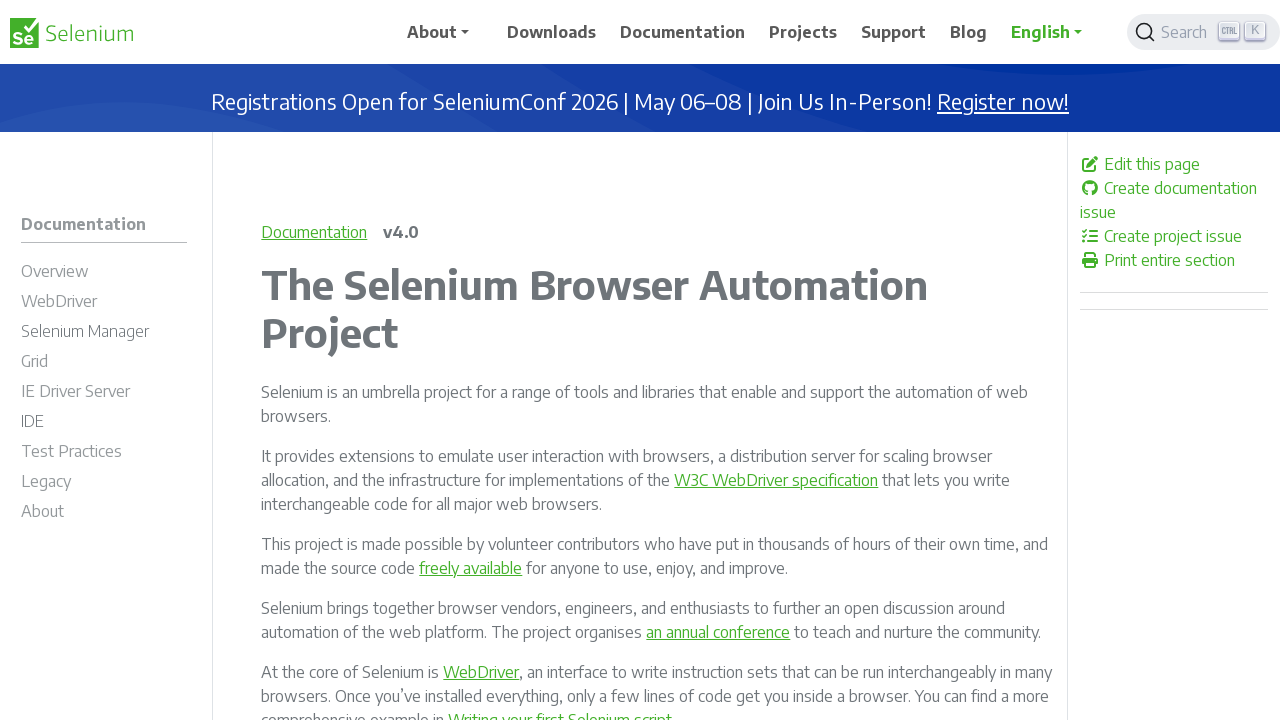

Verified that a link element is enabled
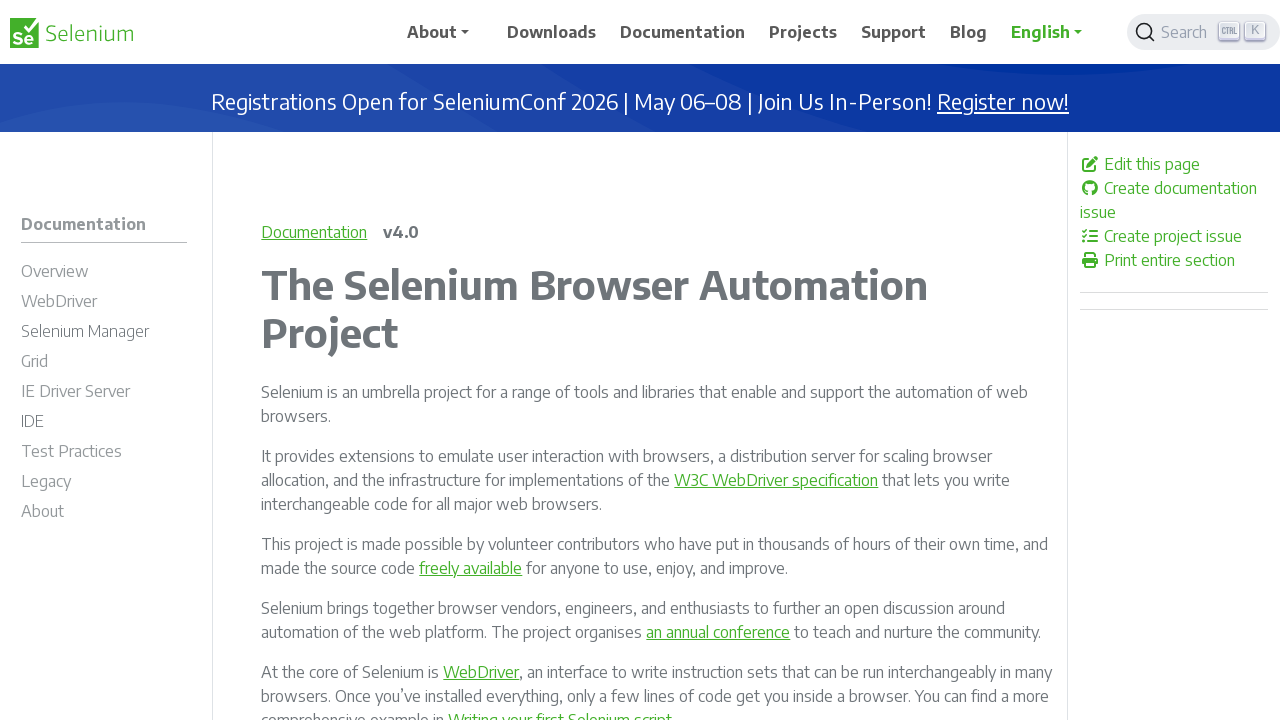

Verified that a link element is enabled
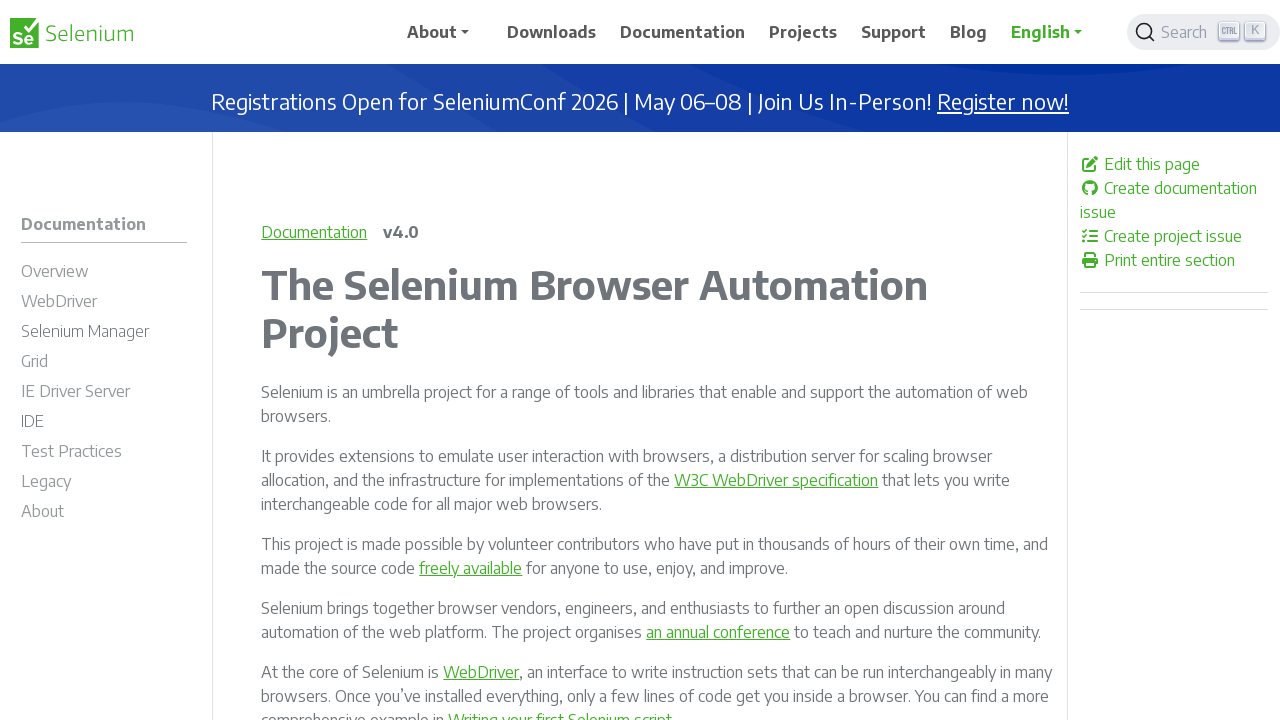

Verified that a link element is enabled
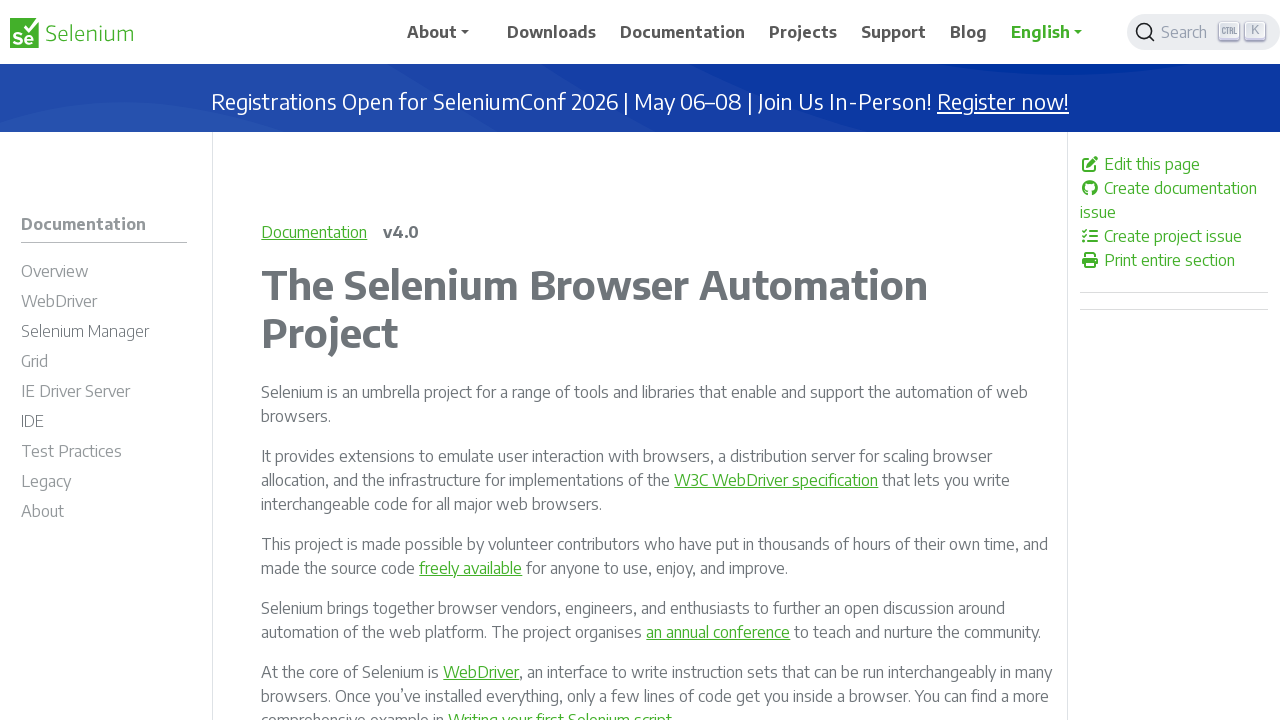

Verified that a link element is enabled
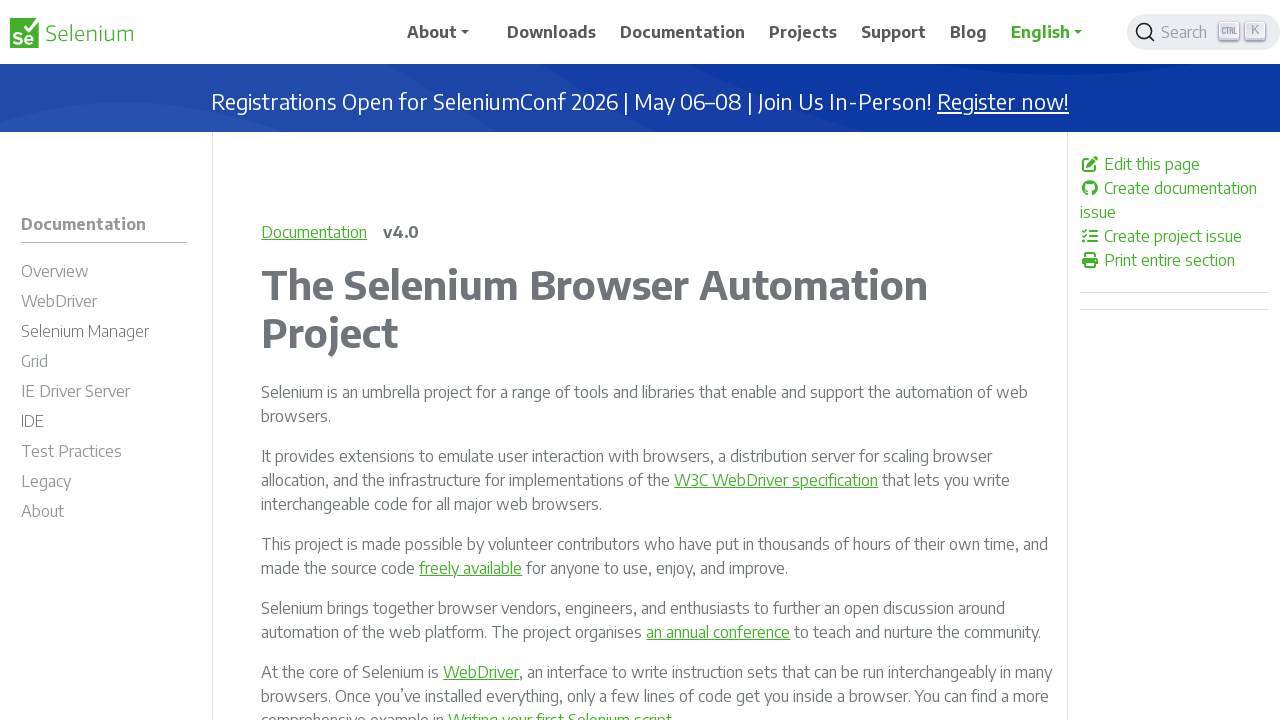

Verified that a link element is enabled
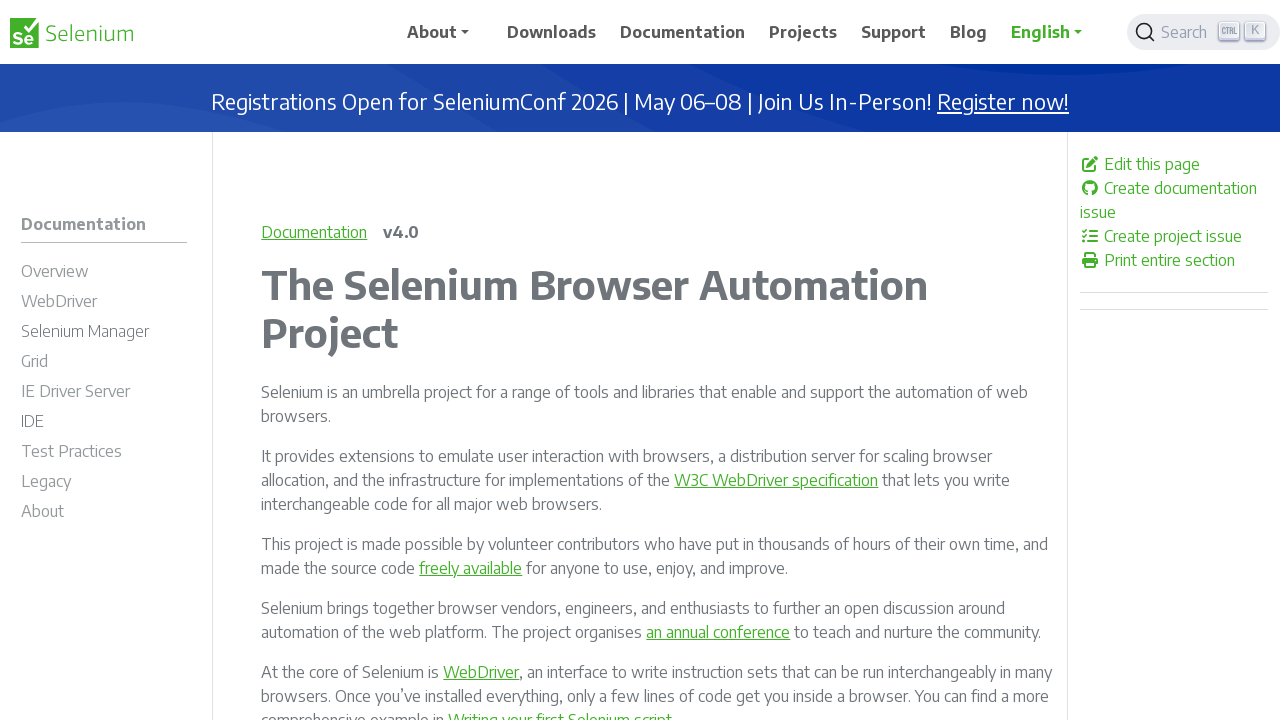

Verified that a link element is enabled
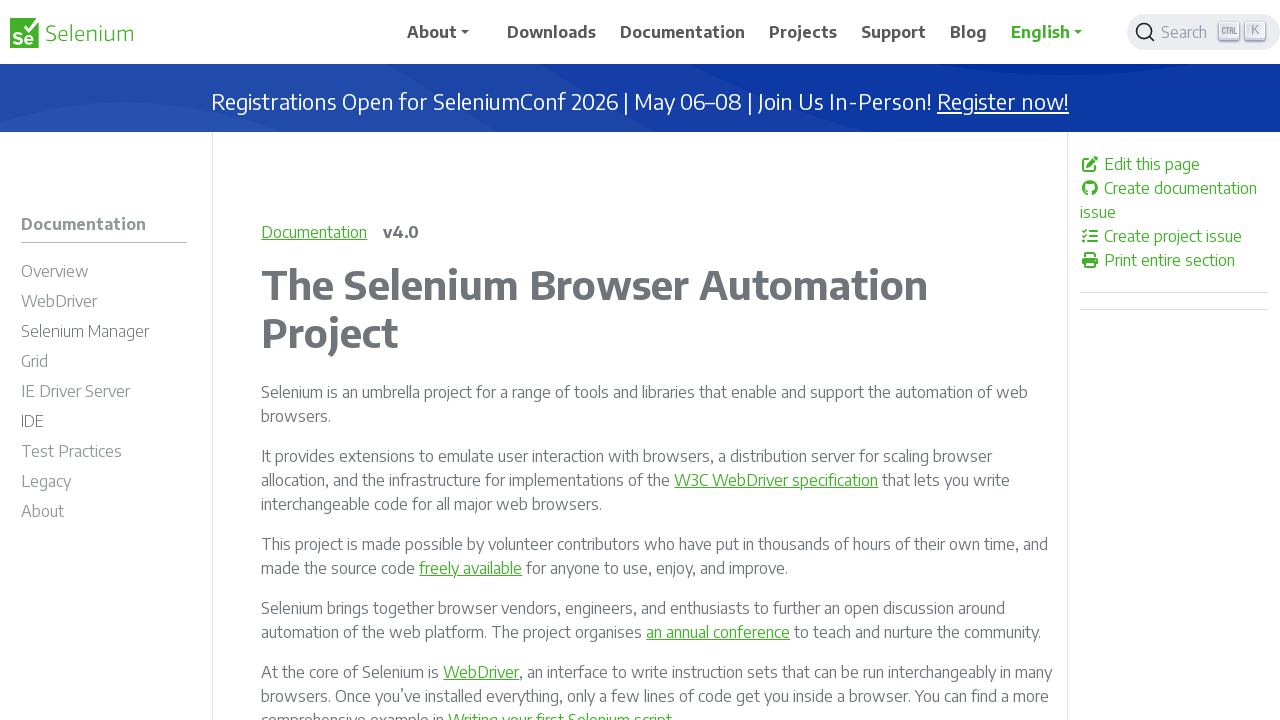

Verified that a link element is enabled
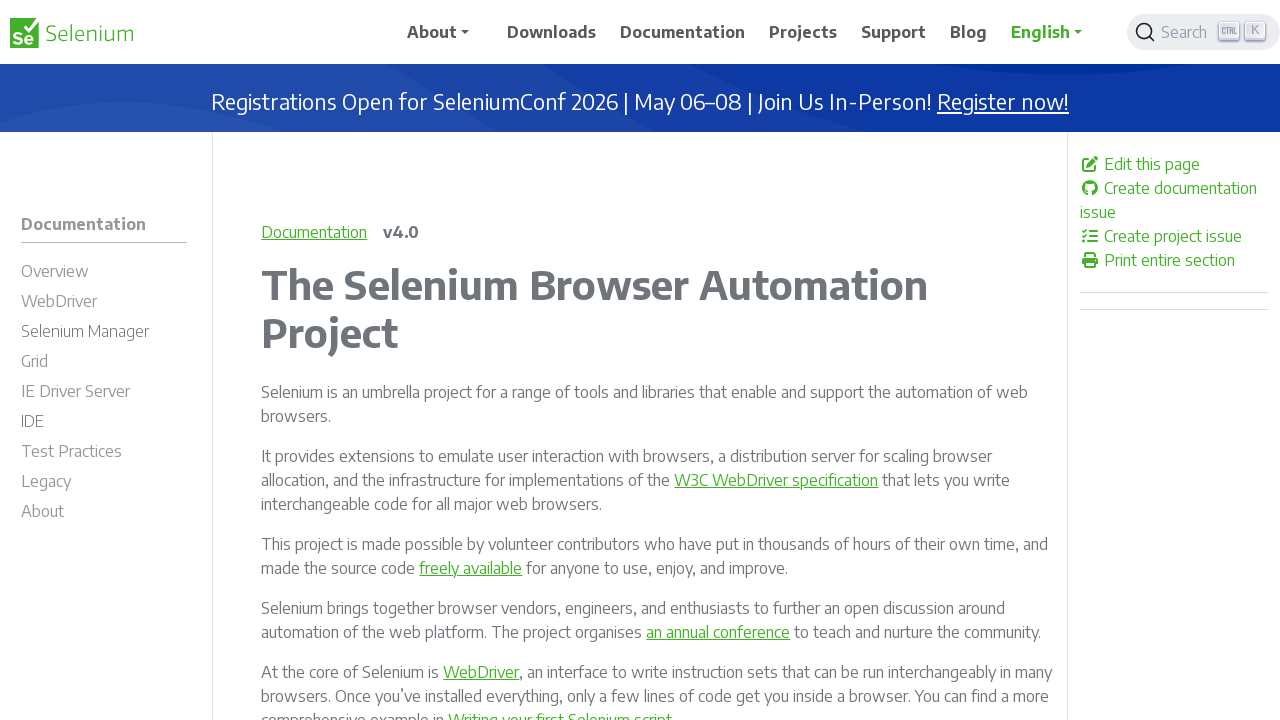

Verified that a link element is enabled
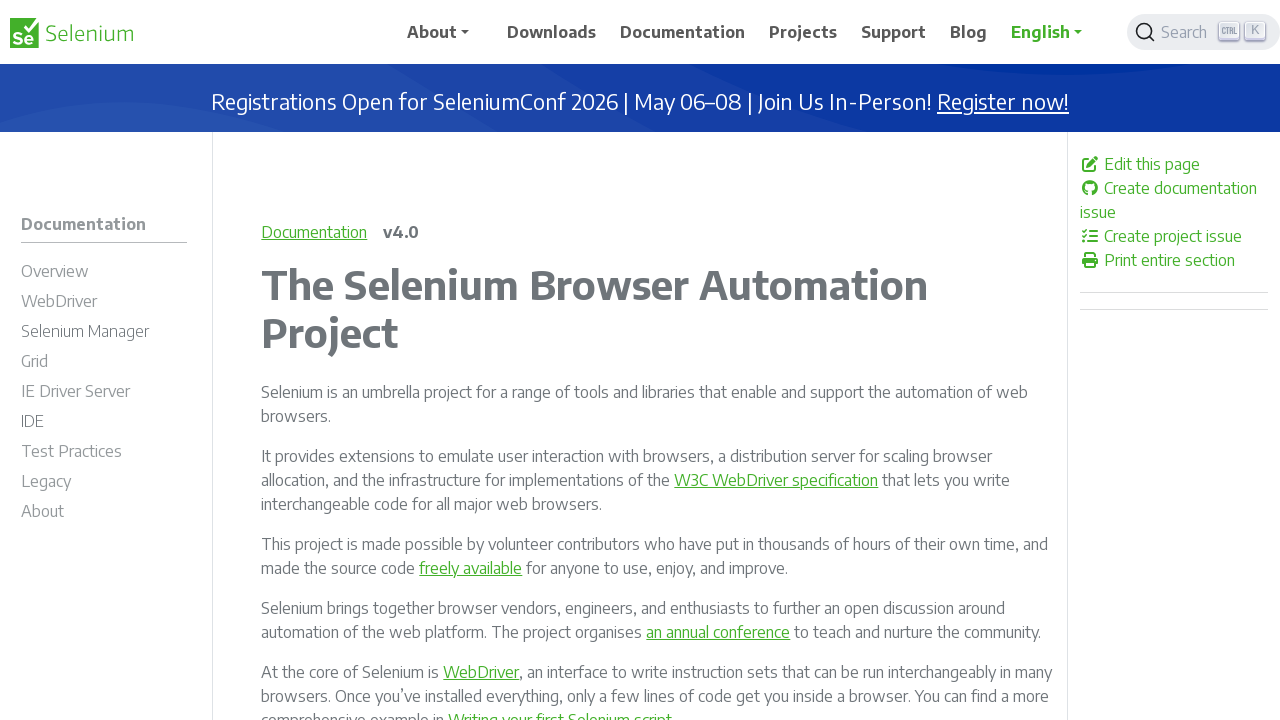

Verified that a link element is enabled
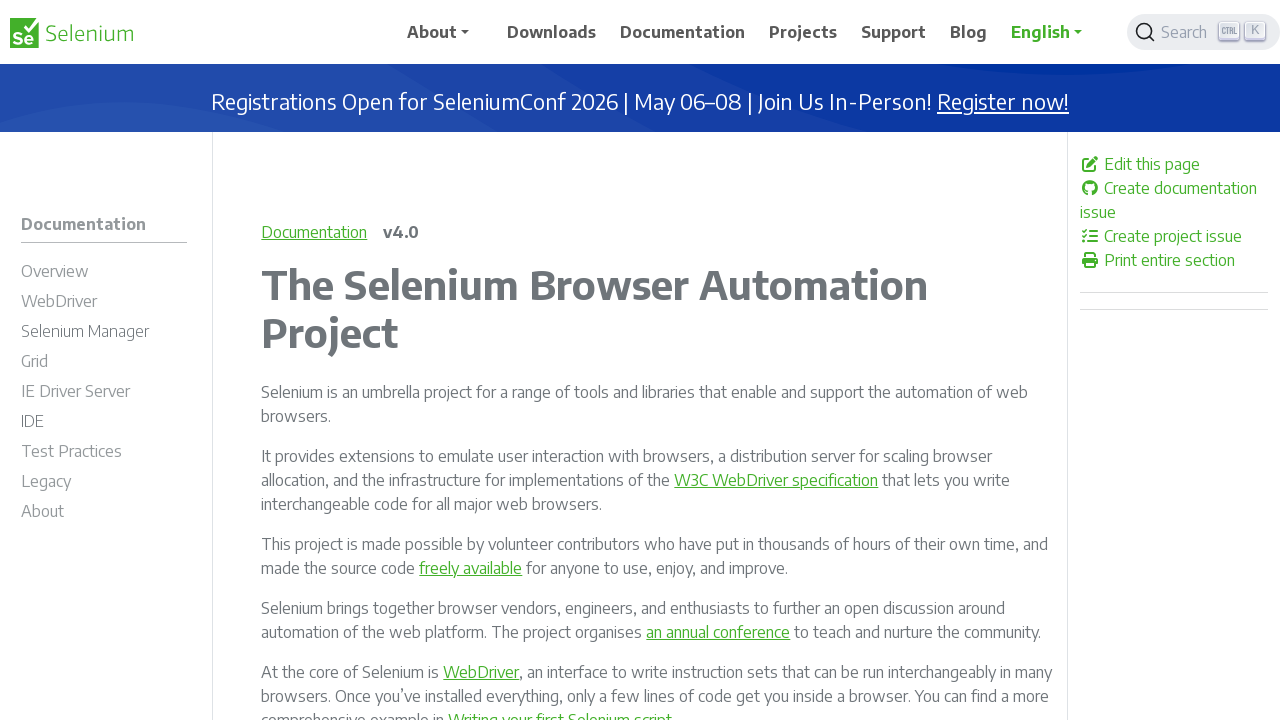

Verified that a link element is enabled
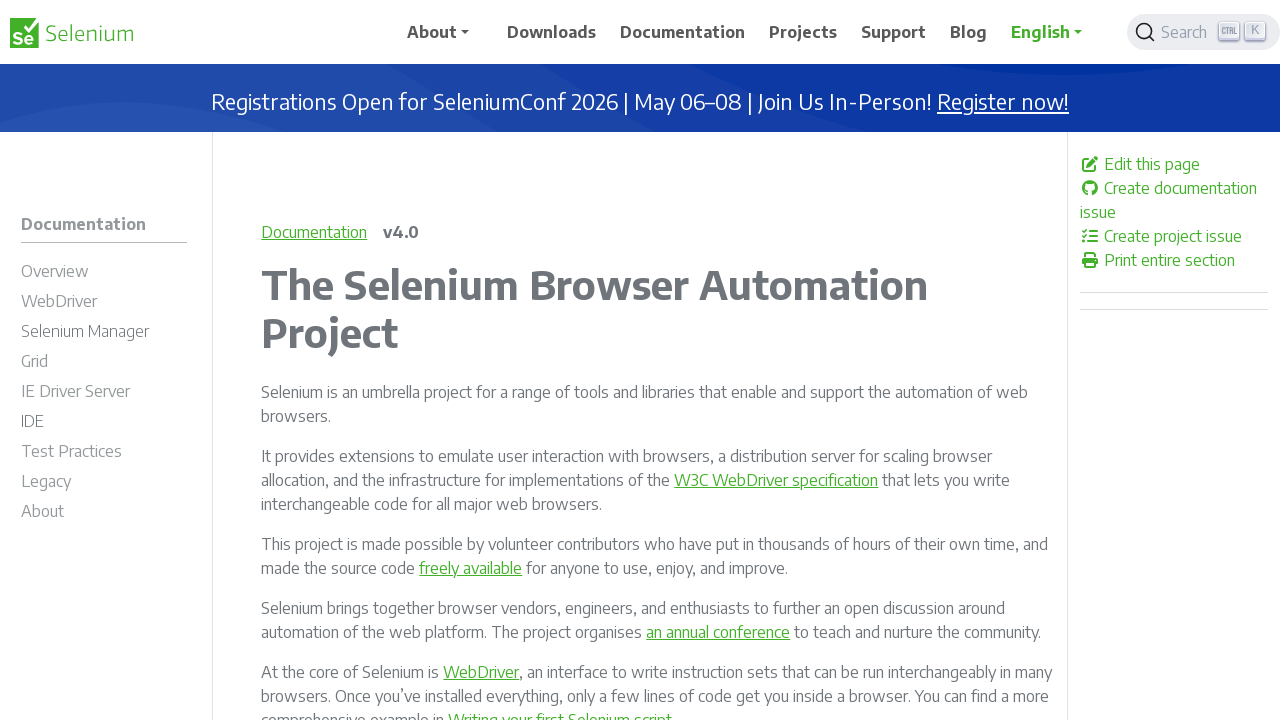

Verified that a link element is enabled
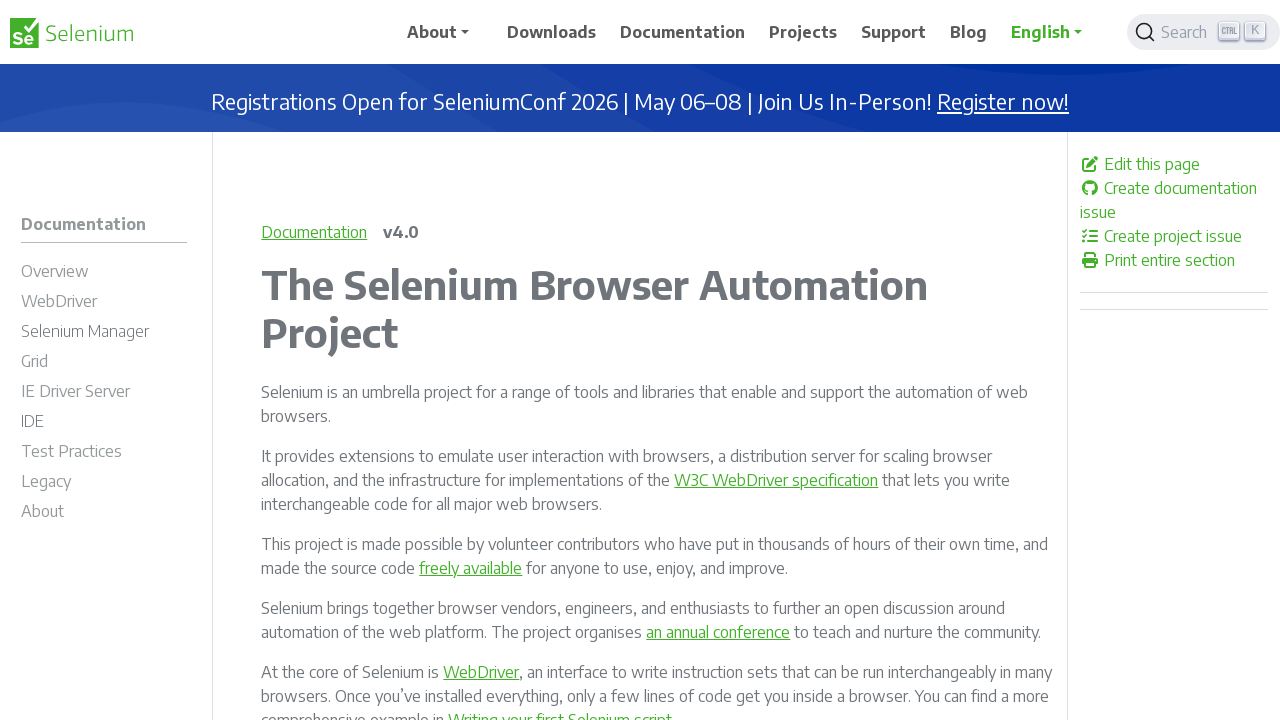

Verified that a link element is enabled
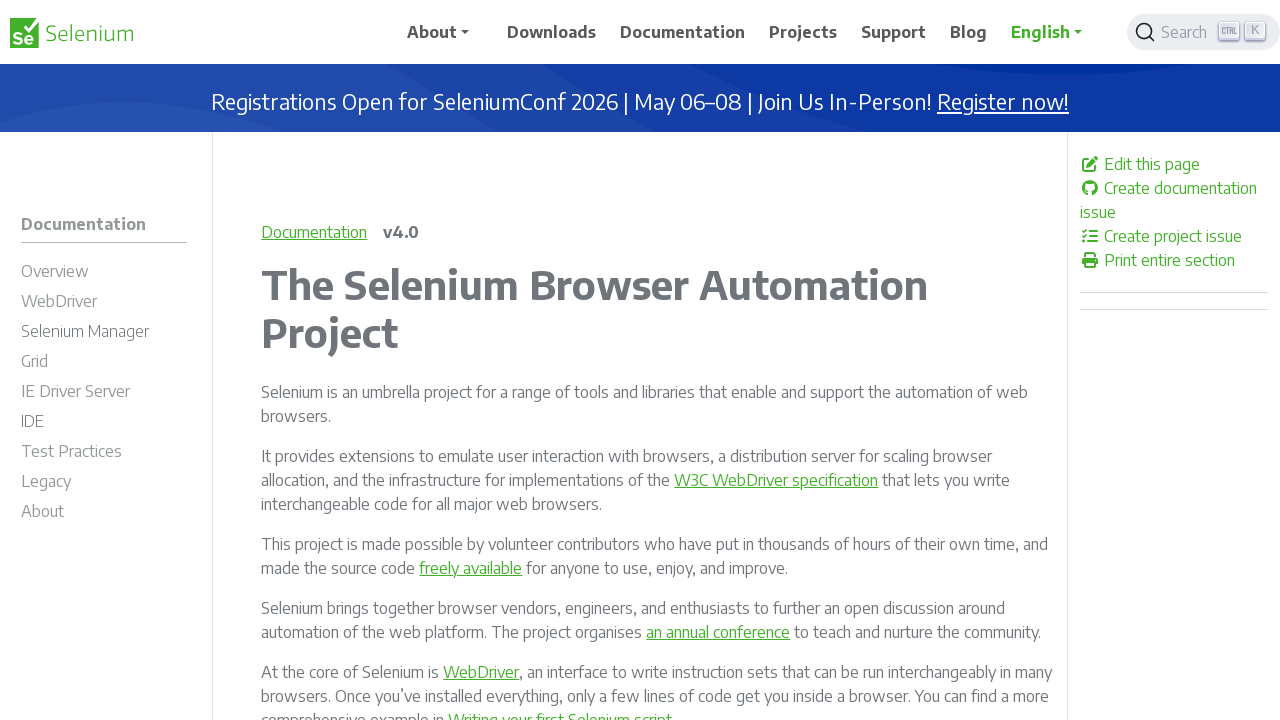

Verified that a link element is enabled
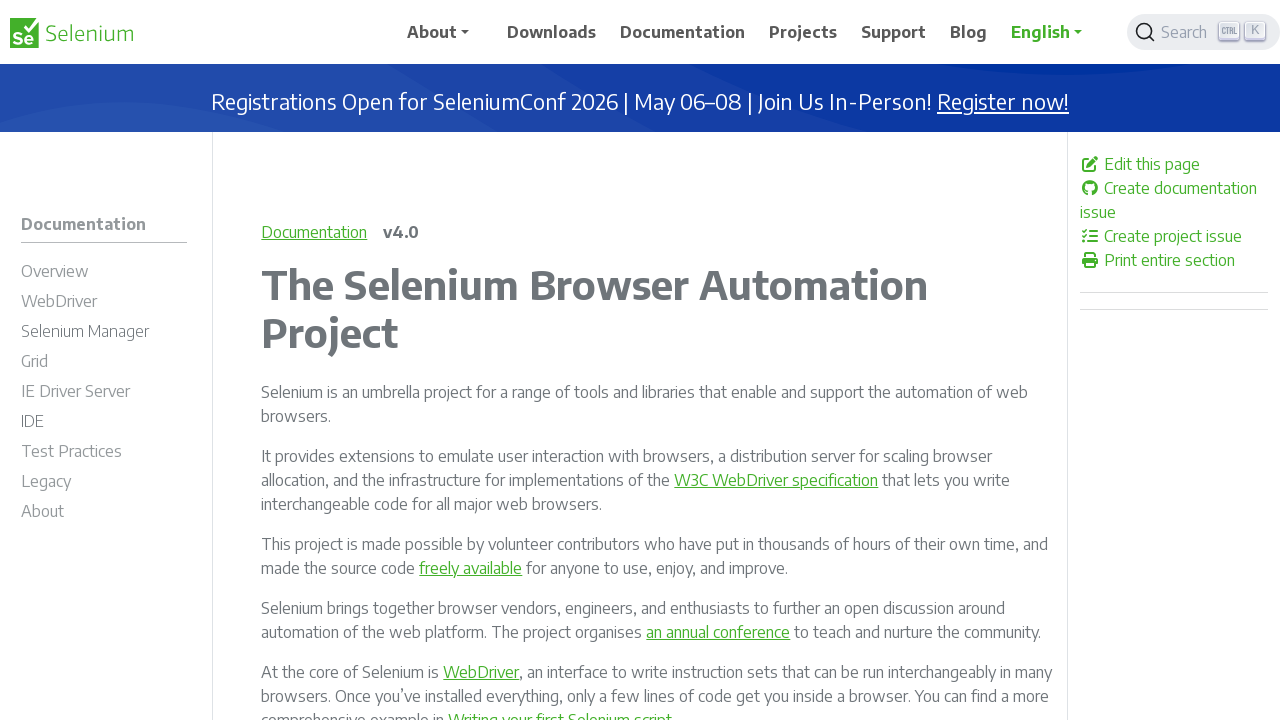

Verified that a link element is enabled
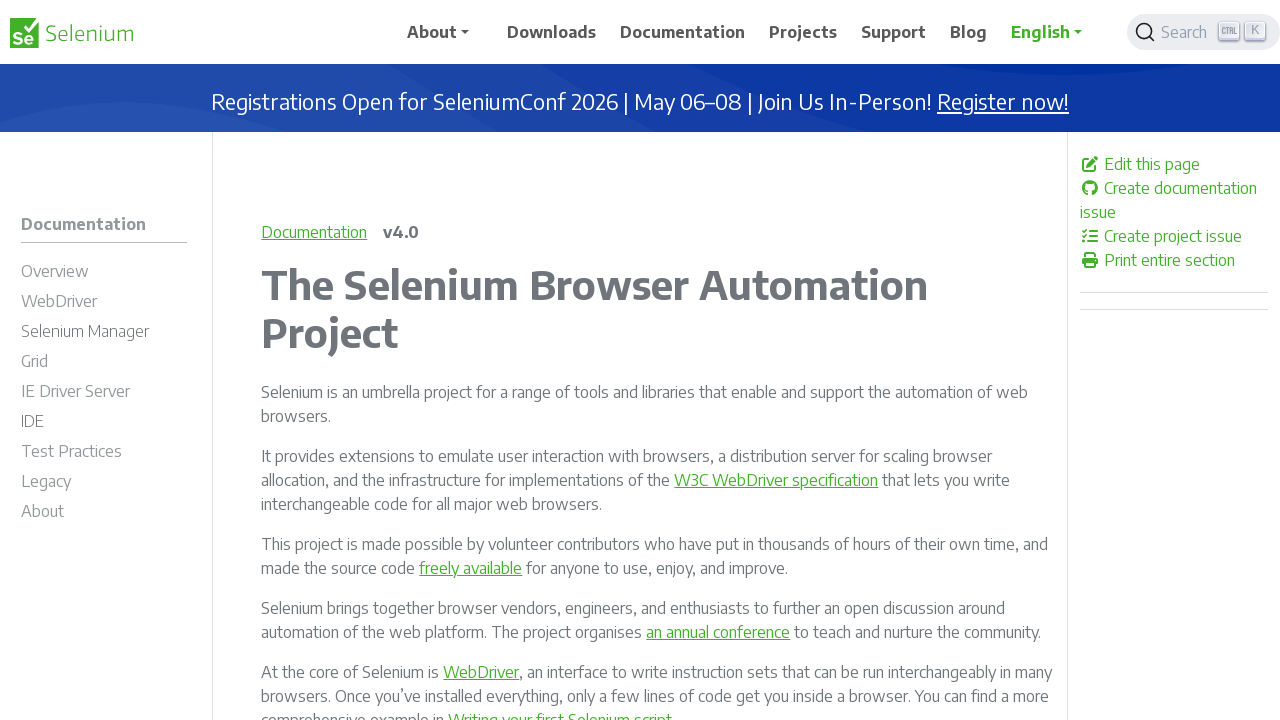

Verified that a link element is enabled
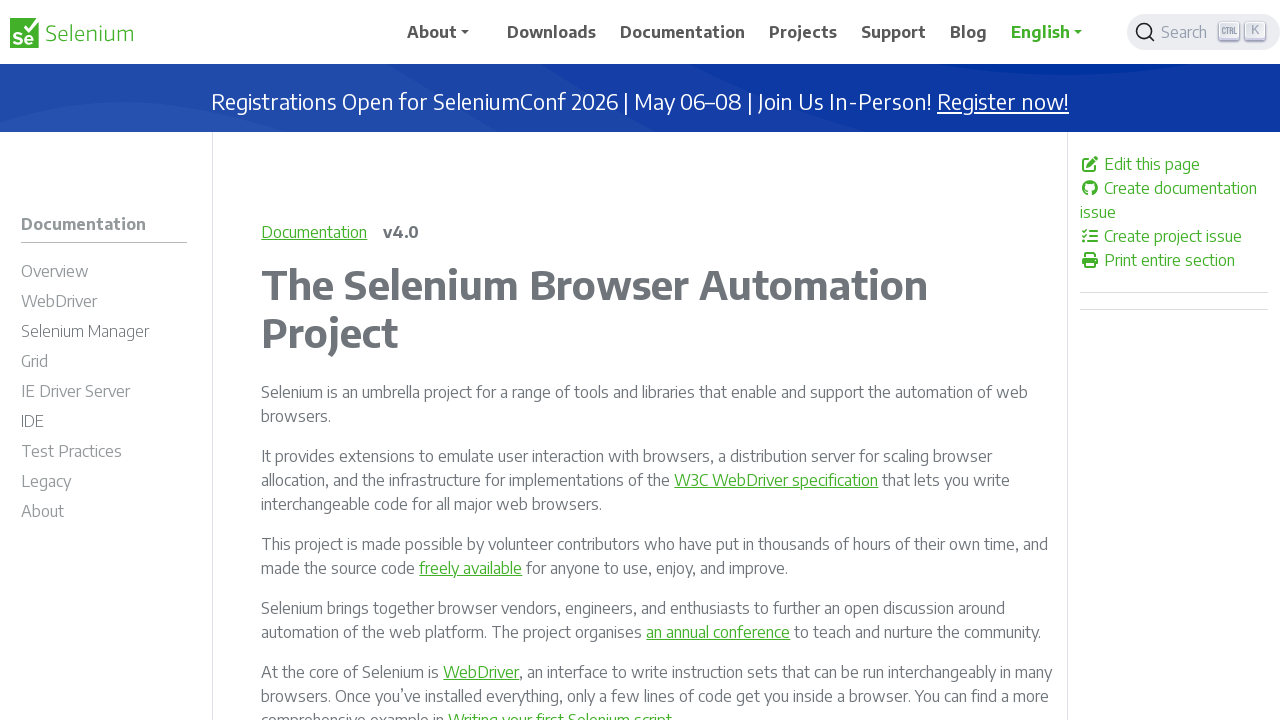

Verified that a link element is enabled
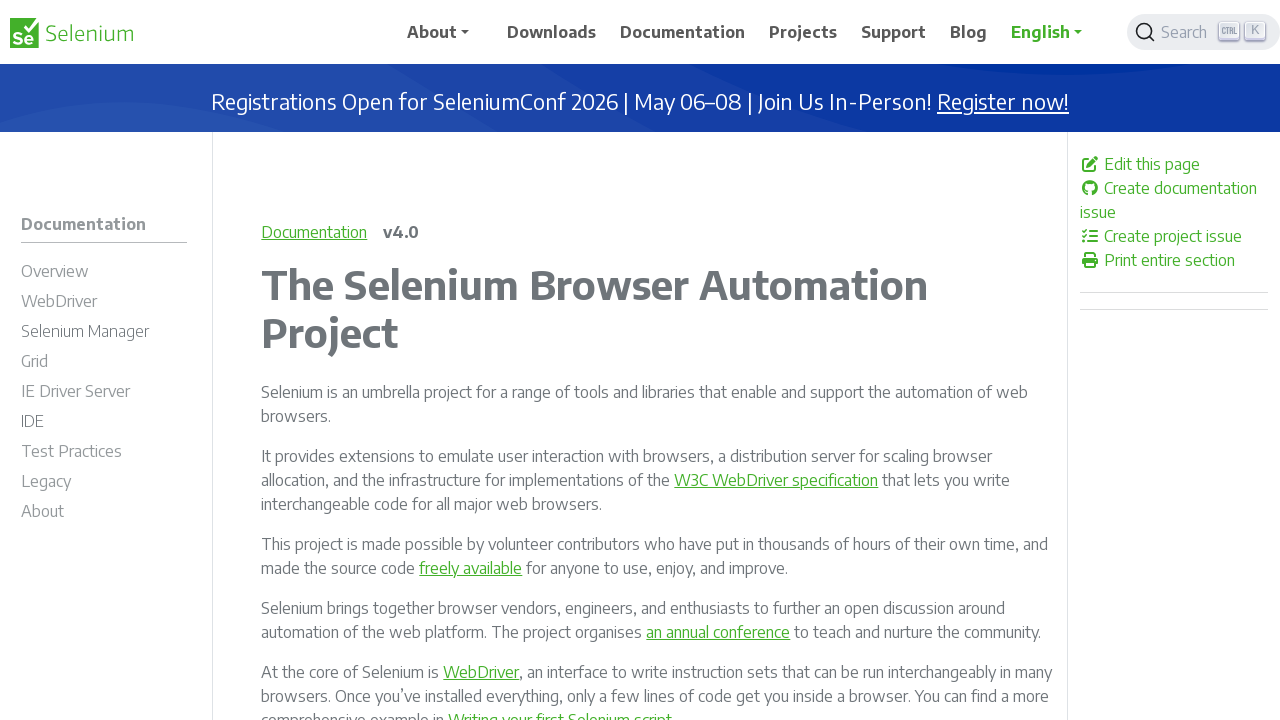

Verified that a link element is enabled
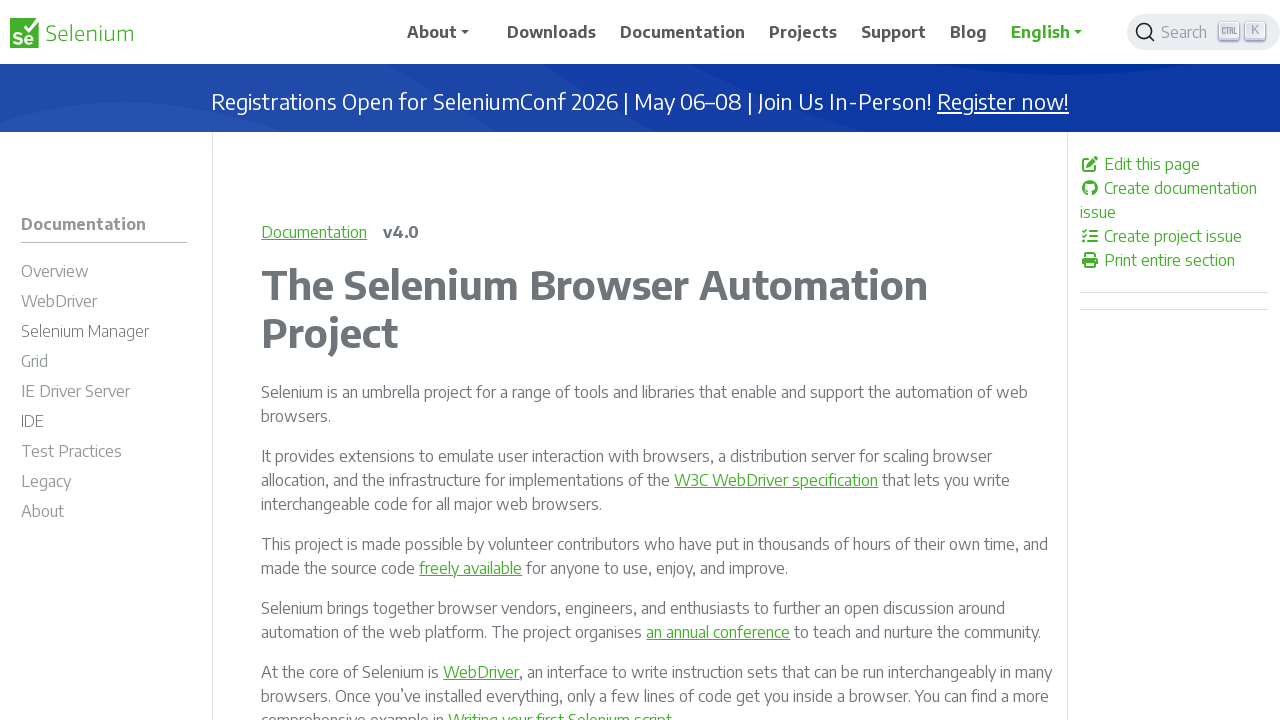

Verified that a link element is enabled
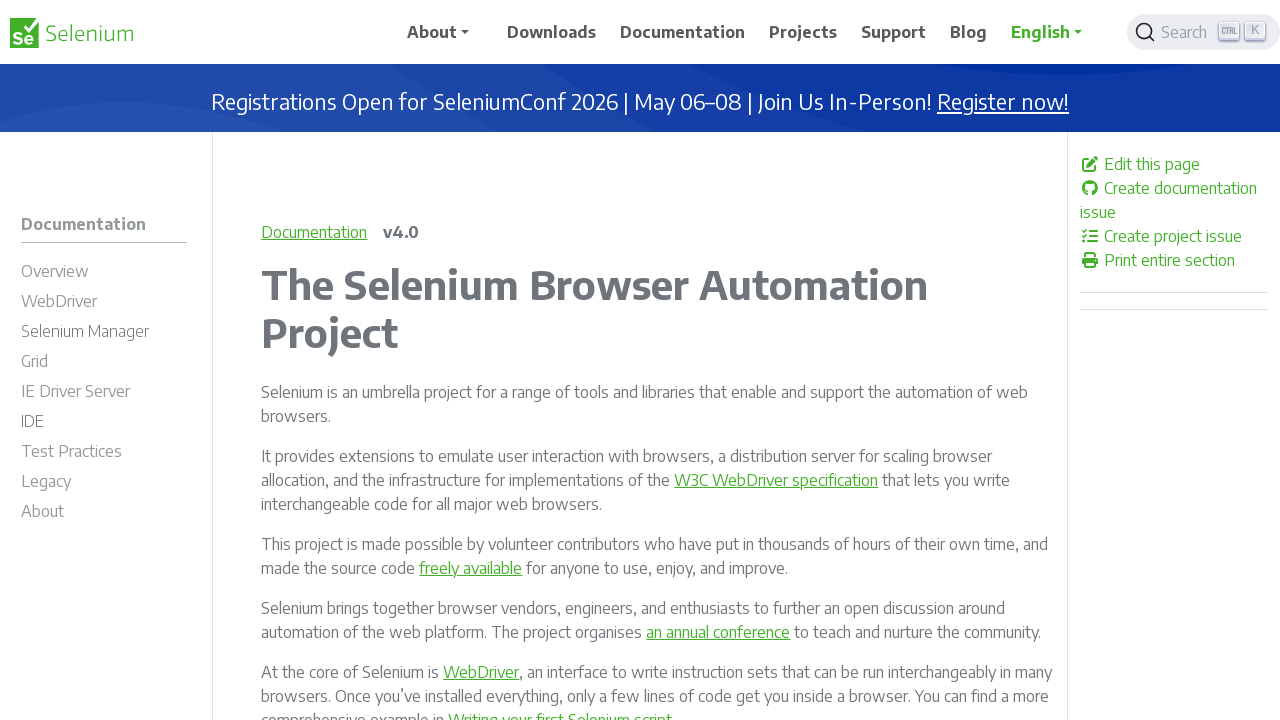

Verified that a link element is enabled
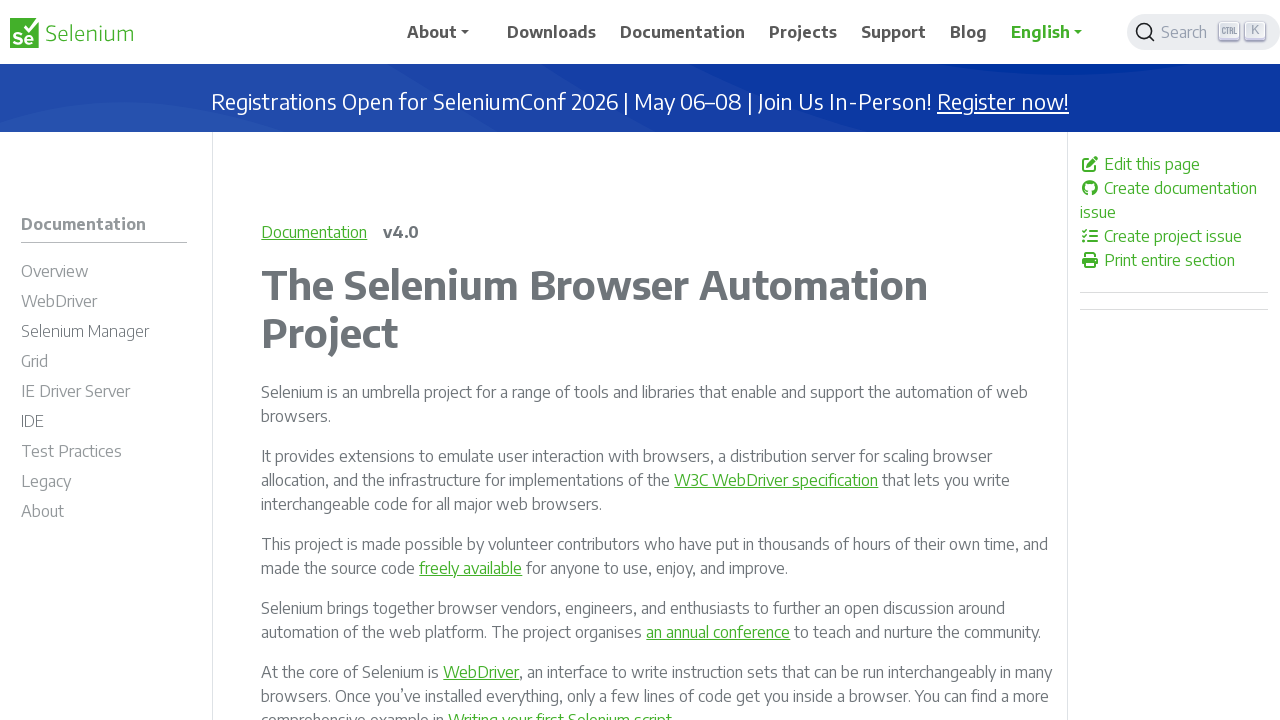

Verified that a link element is enabled
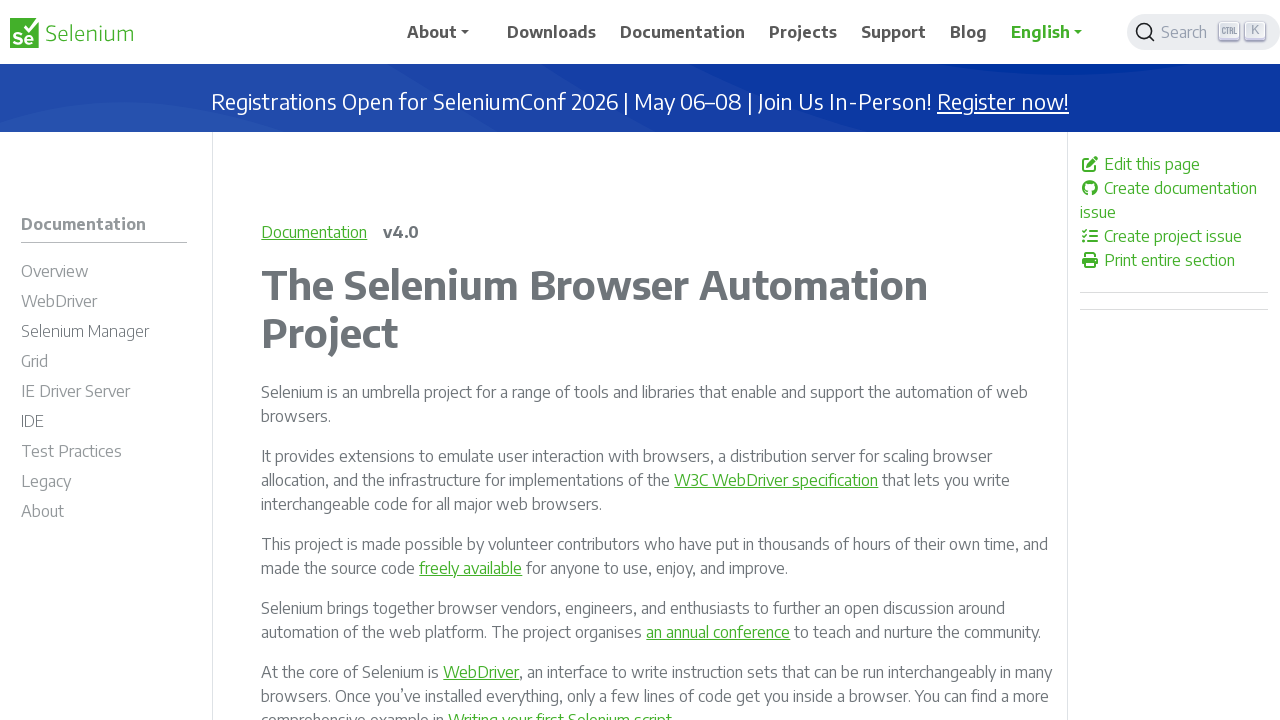

Verified that a link element is enabled
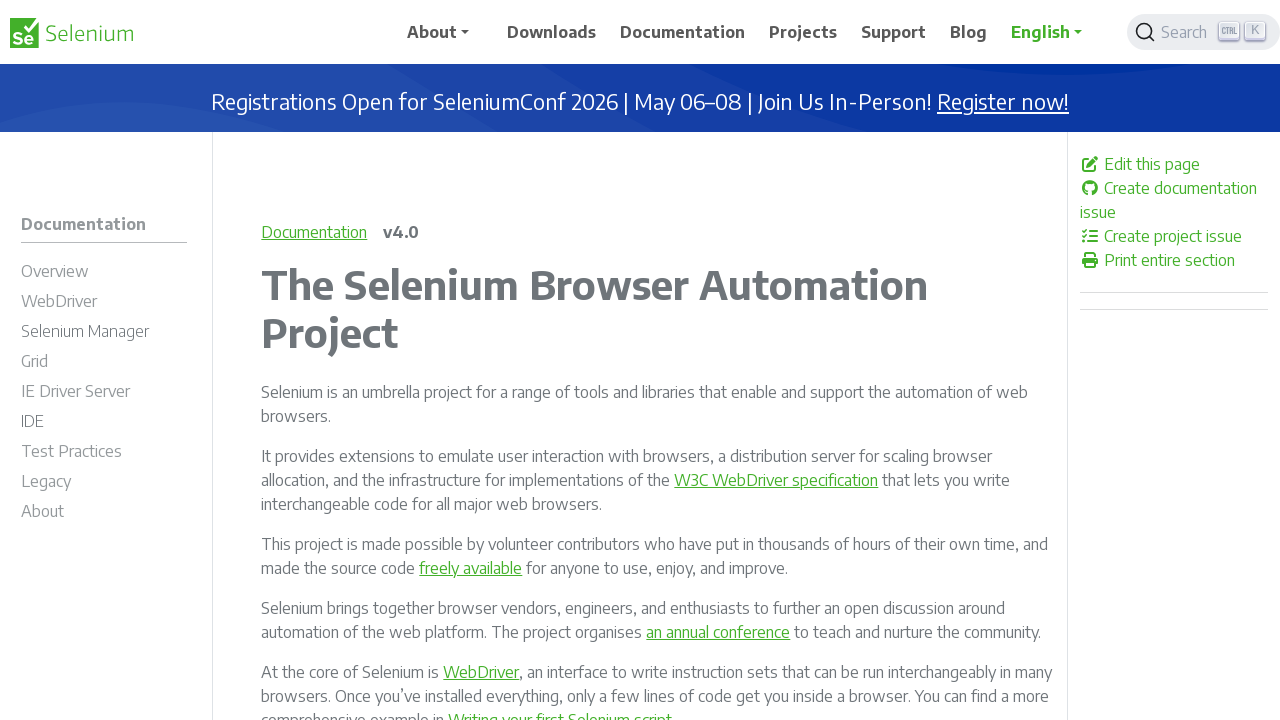

Verified that a link element is enabled
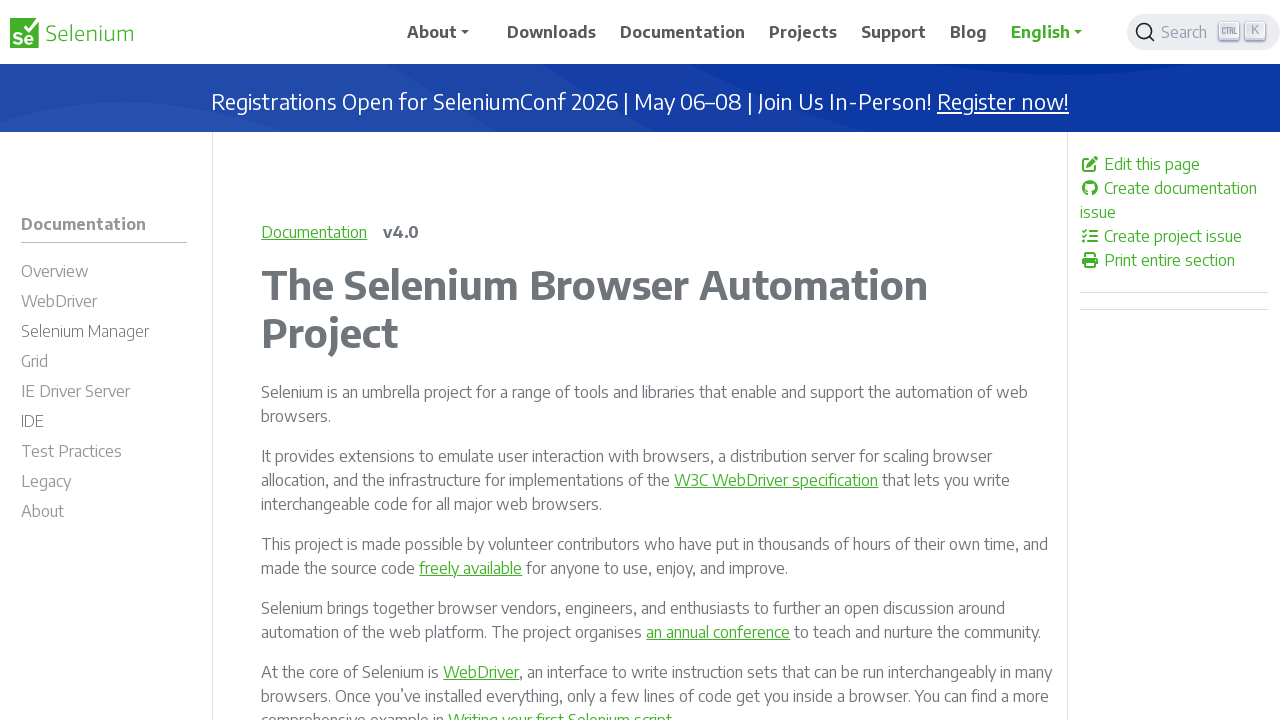

Verified that a link element is enabled
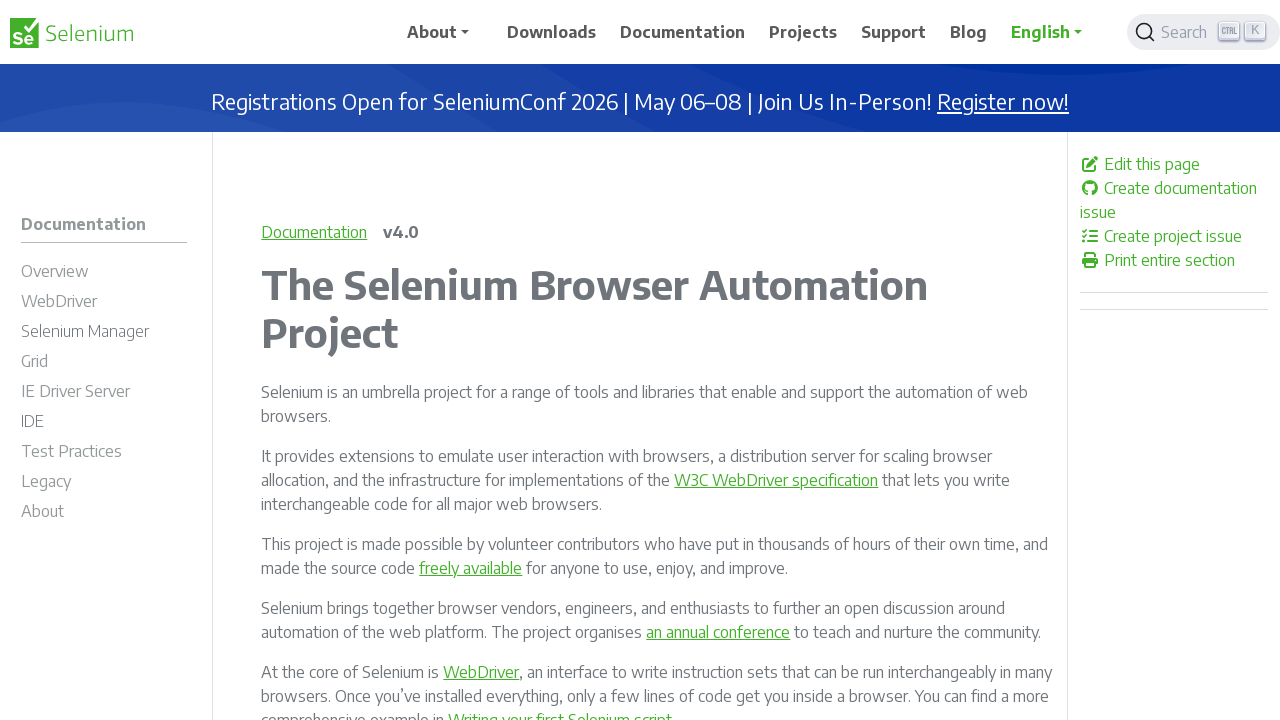

Verified that a link element is enabled
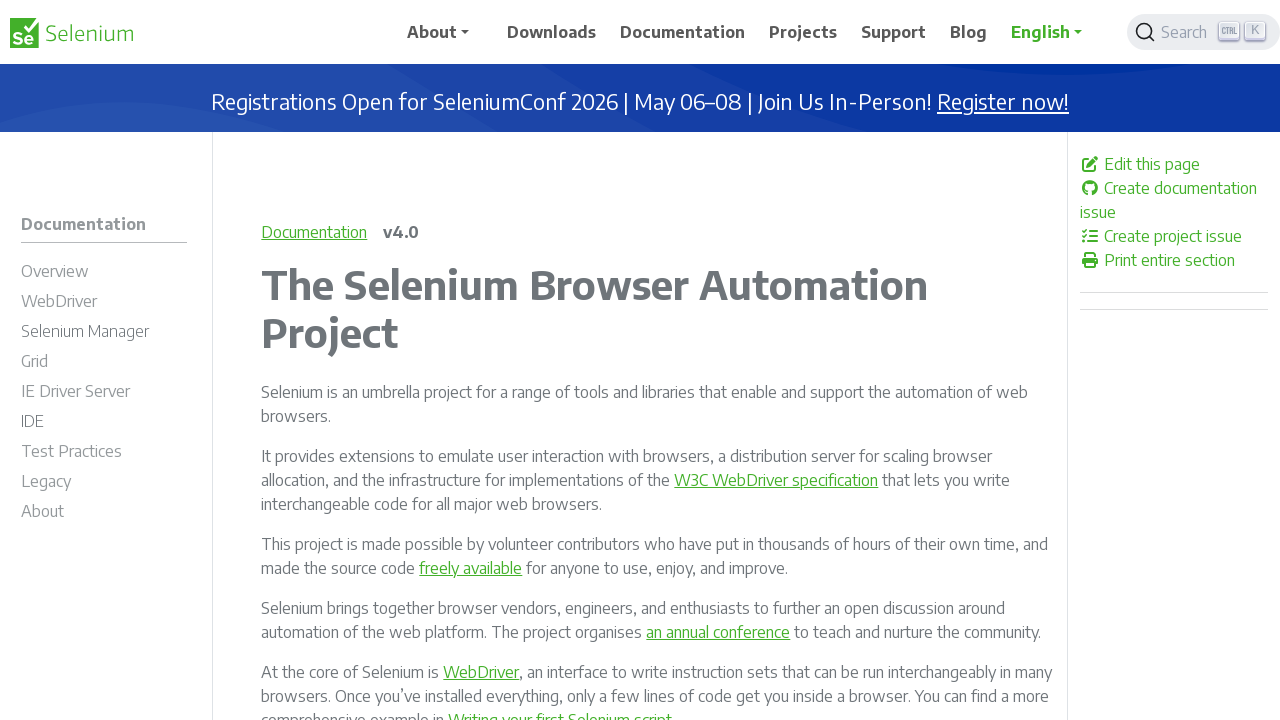

Verified that a link element is enabled
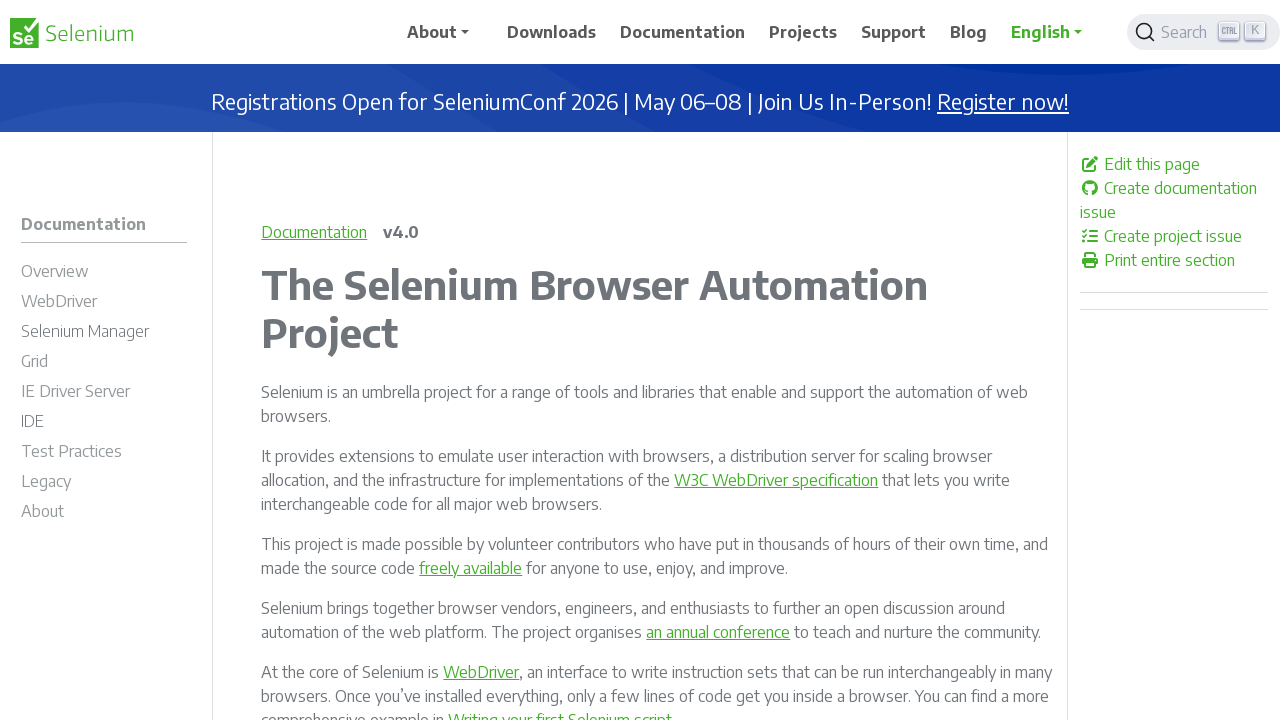

Verified that a link element is enabled
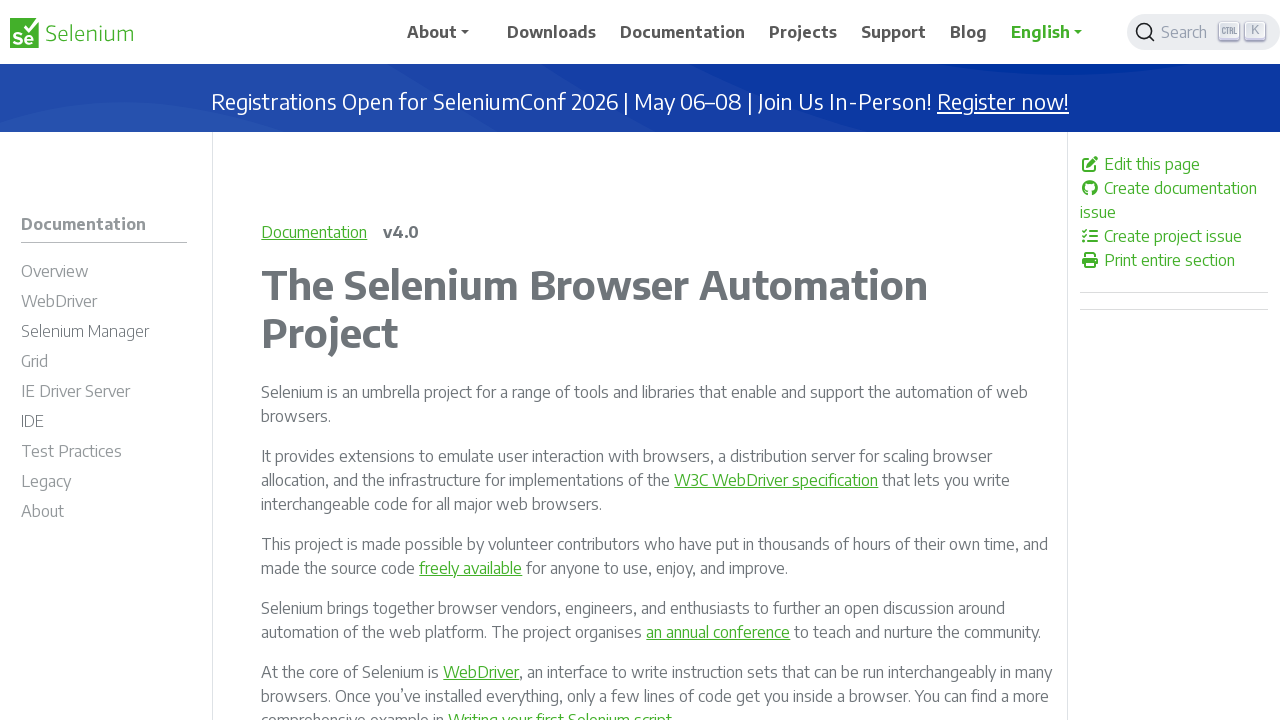

Verified that a link element is enabled
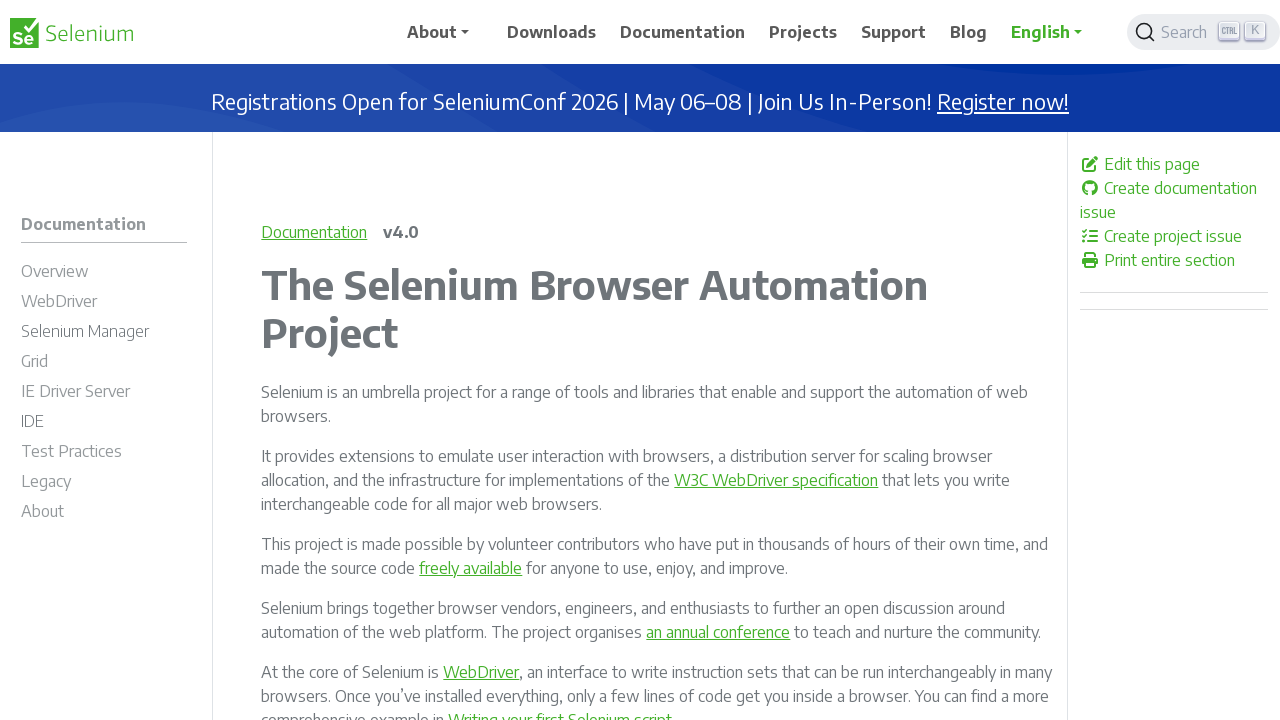

Verified that a link element is enabled
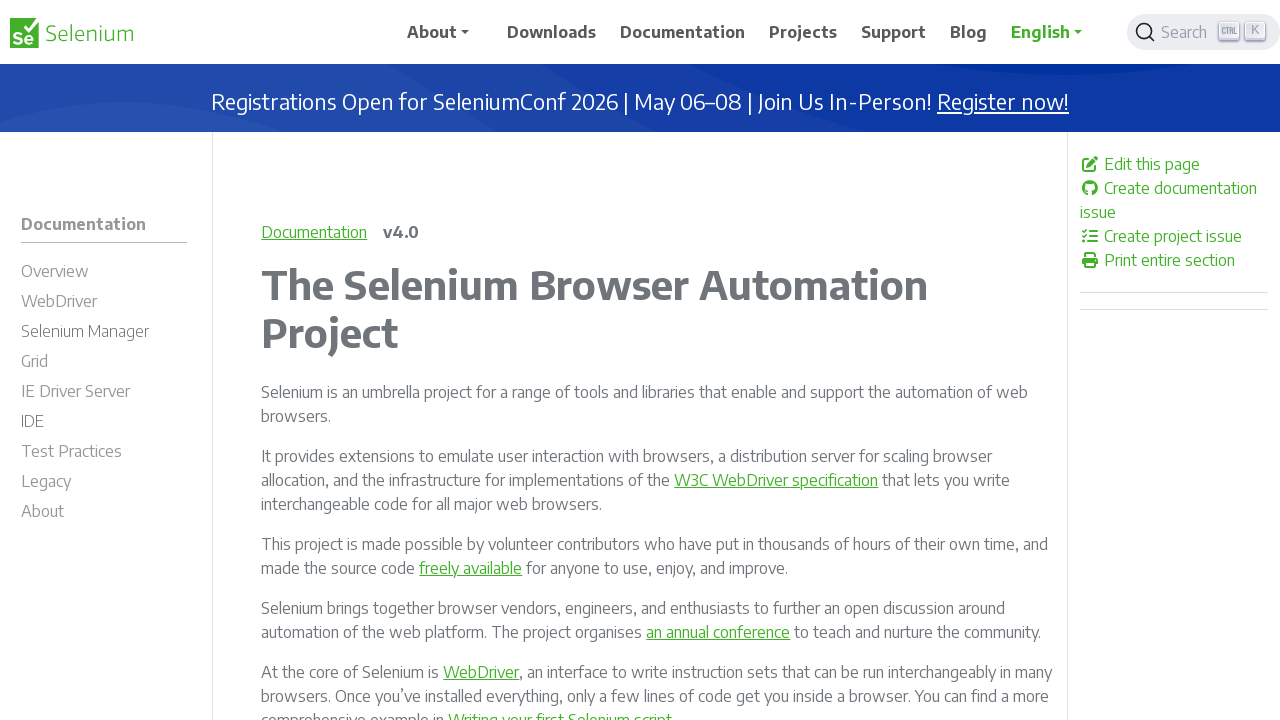

Verified that a link element is enabled
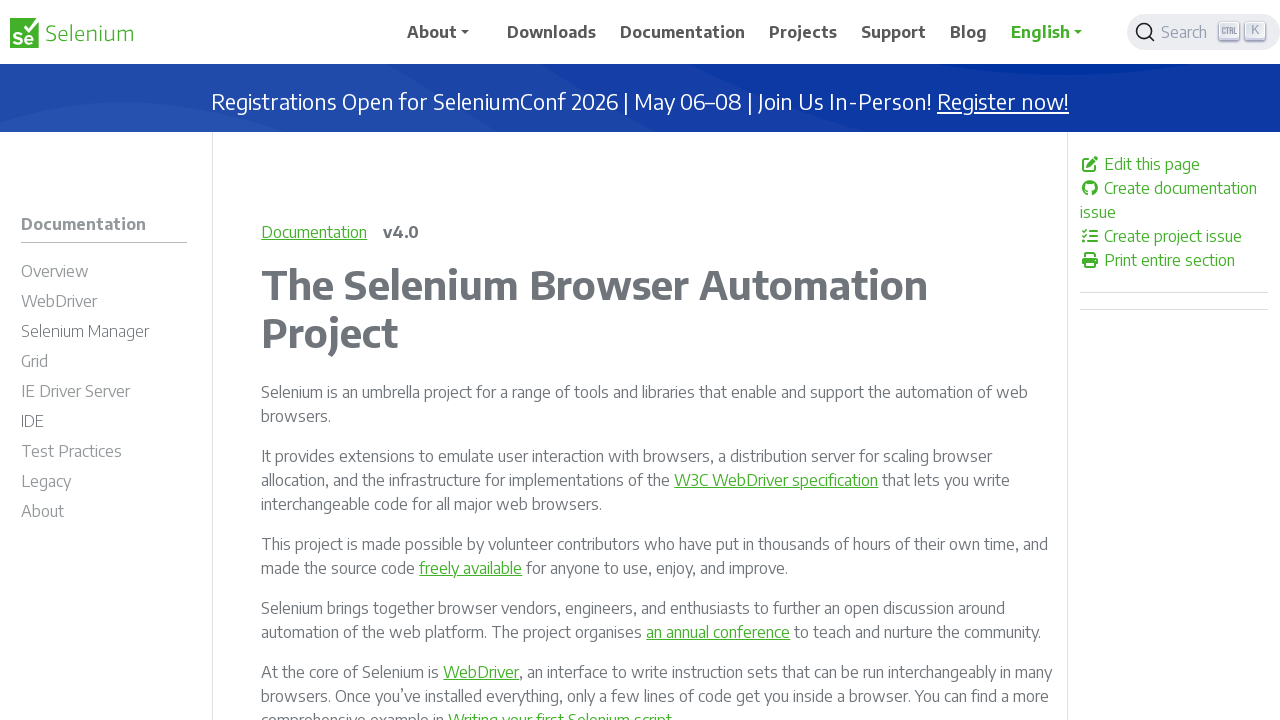

Verified that a link element is enabled
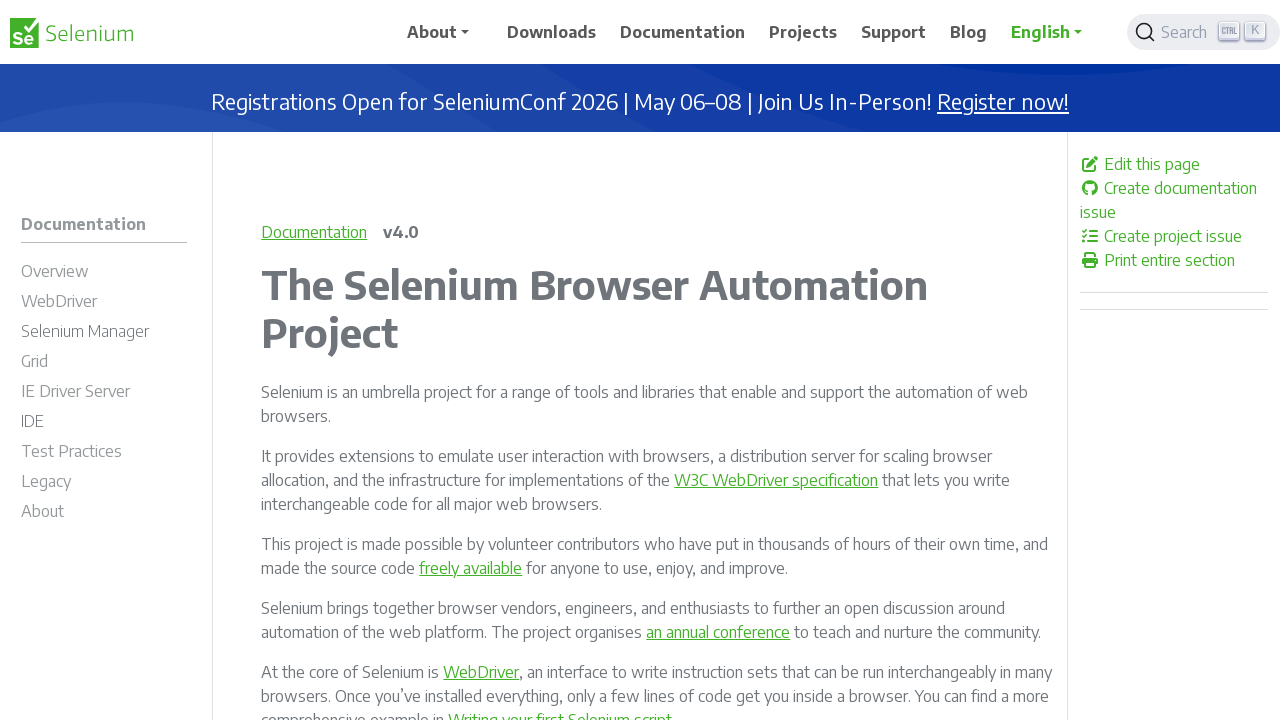

Verified that a link element is enabled
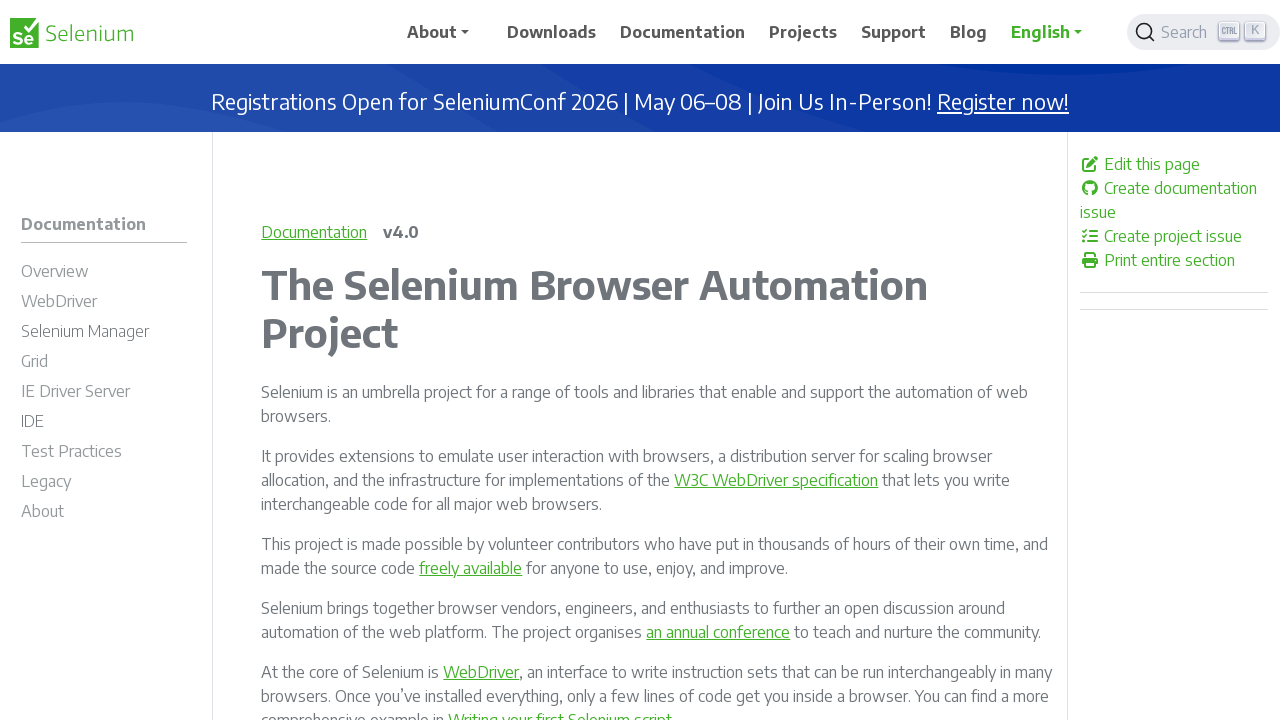

Verified that a link element is enabled
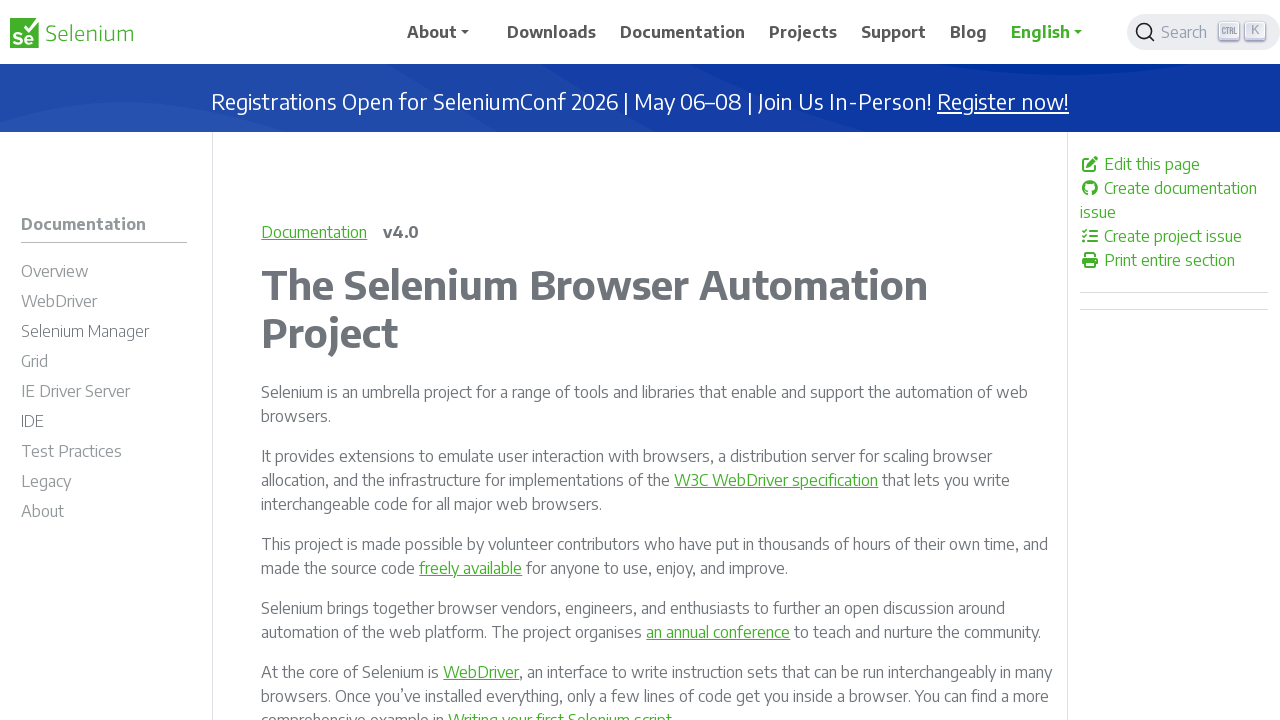

Verified that a link element is enabled
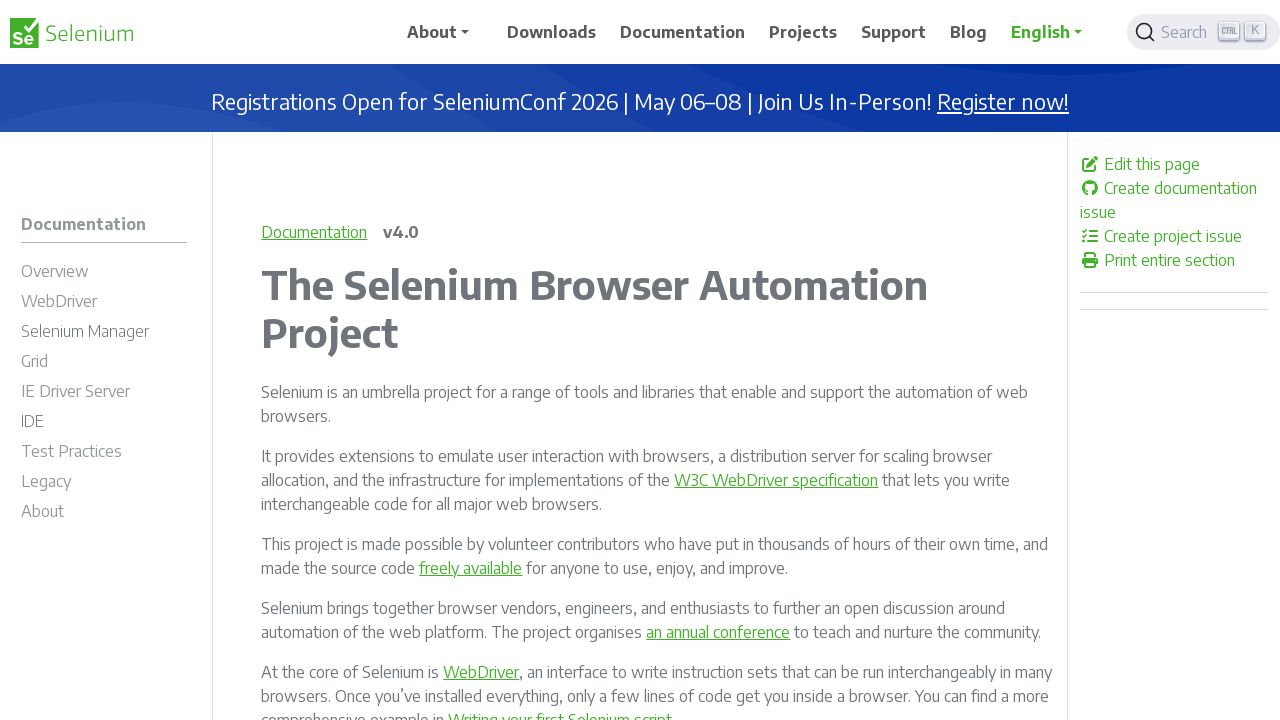

Verified that a link element is enabled
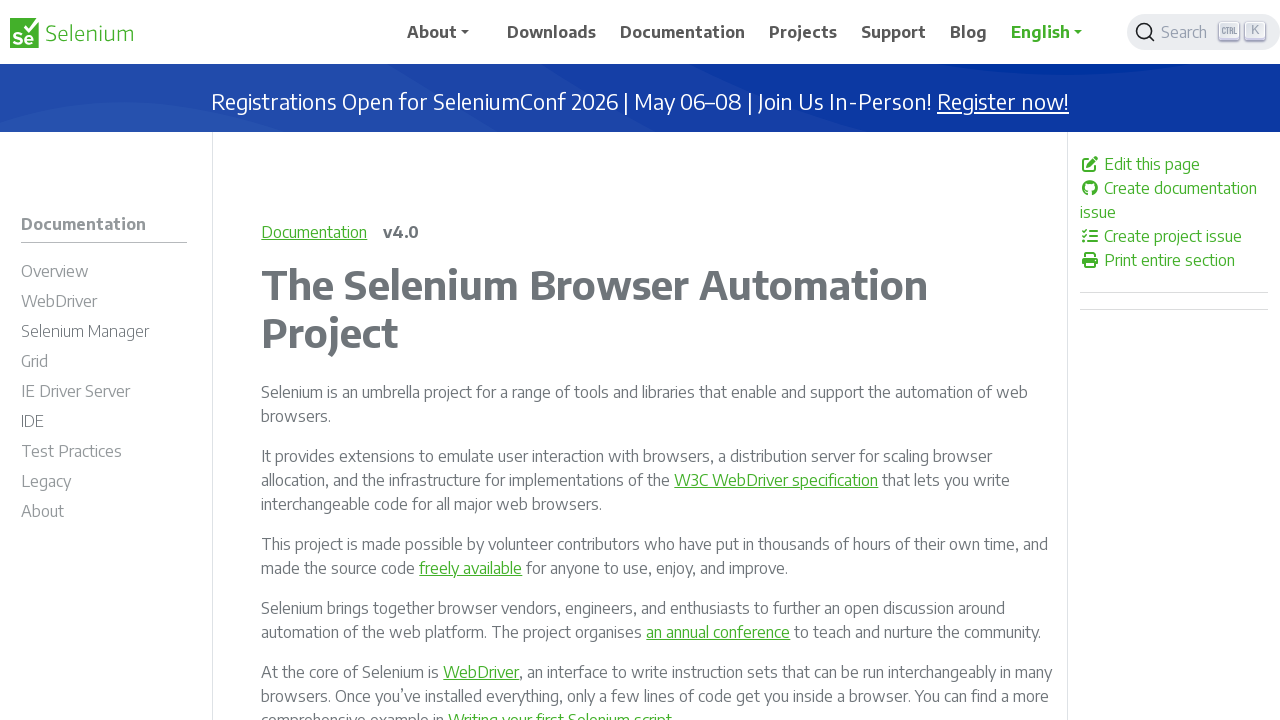

Verified that a link element is enabled
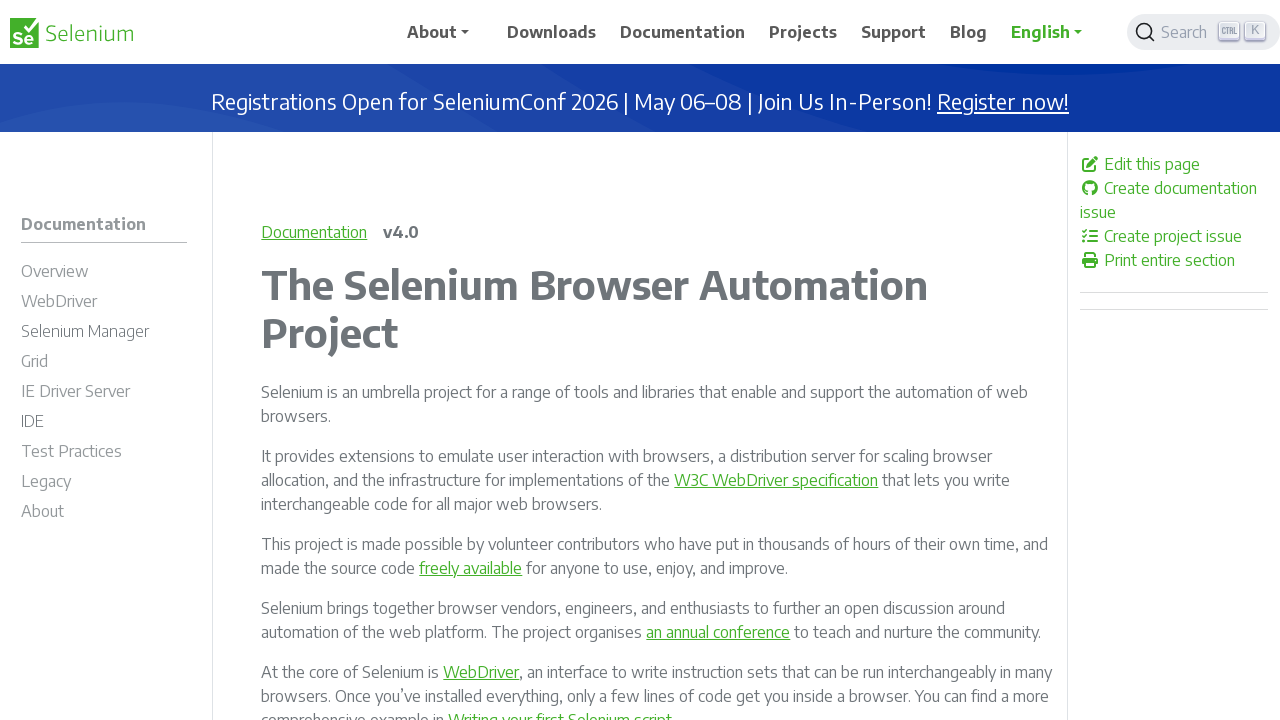

Verified that a link element is enabled
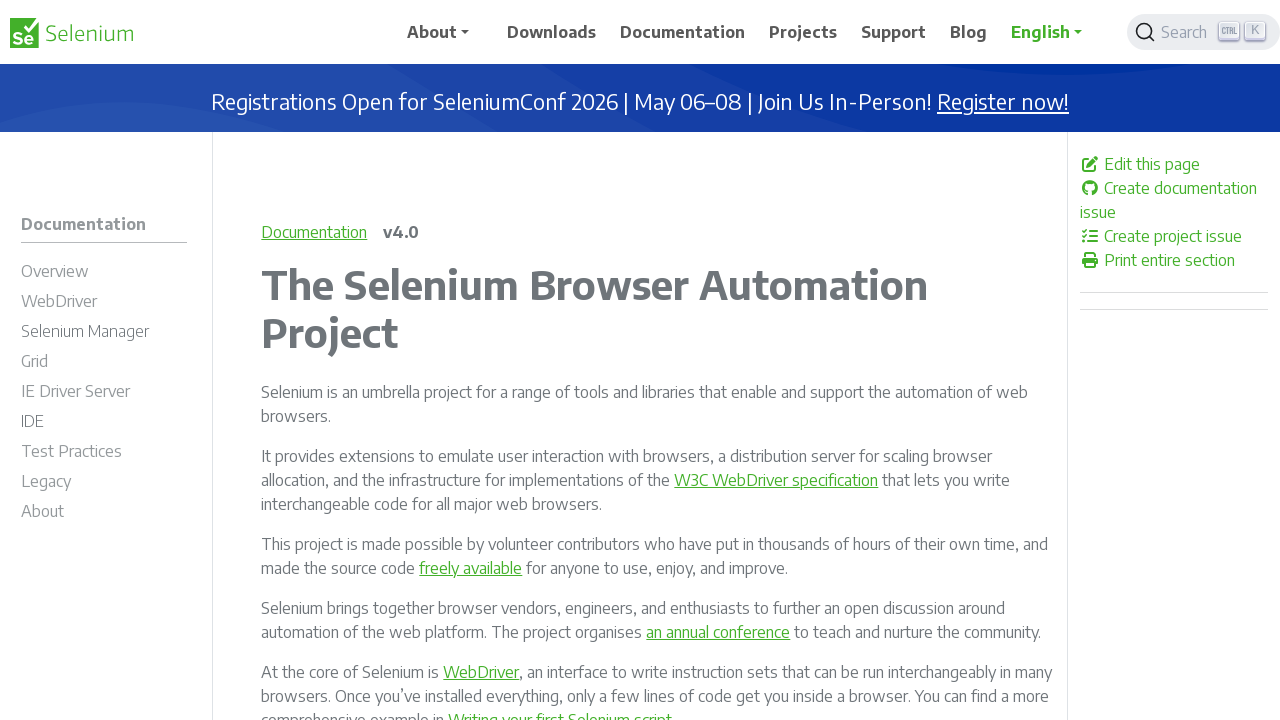

Verified that a link element is enabled
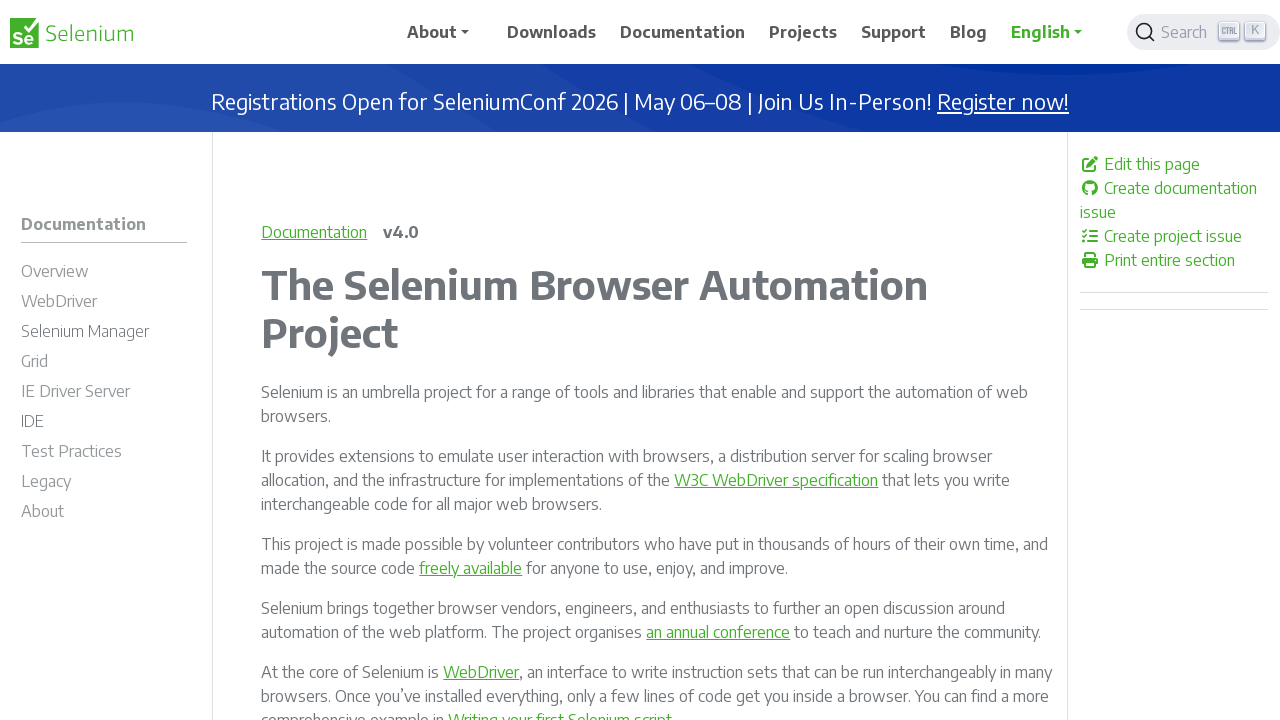

Verified that a link element is enabled
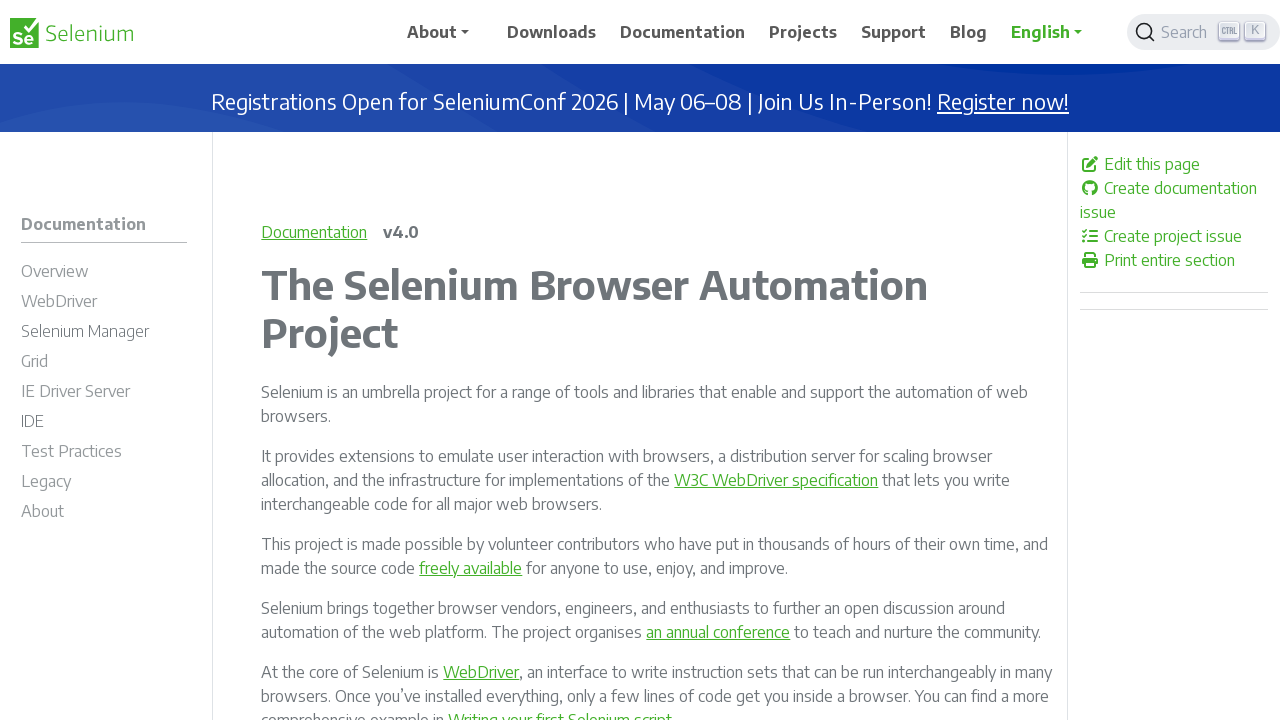

Verified that a link element is enabled
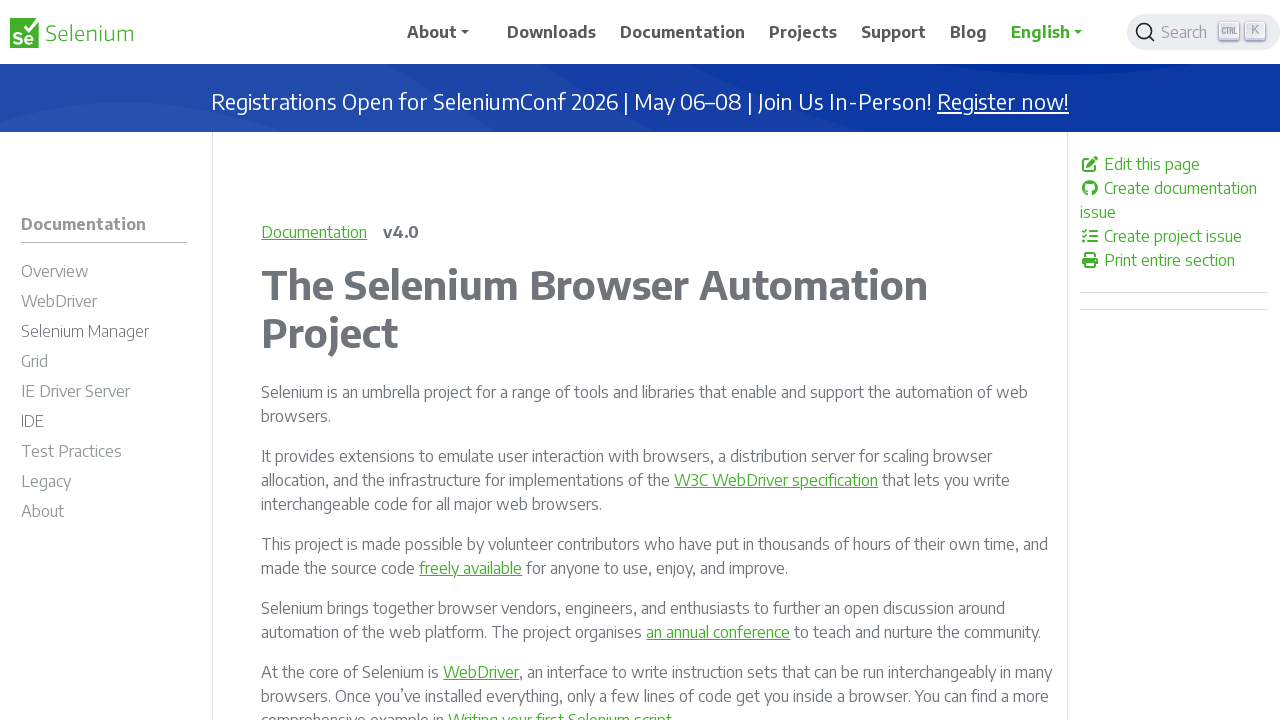

Verified that a link element is enabled
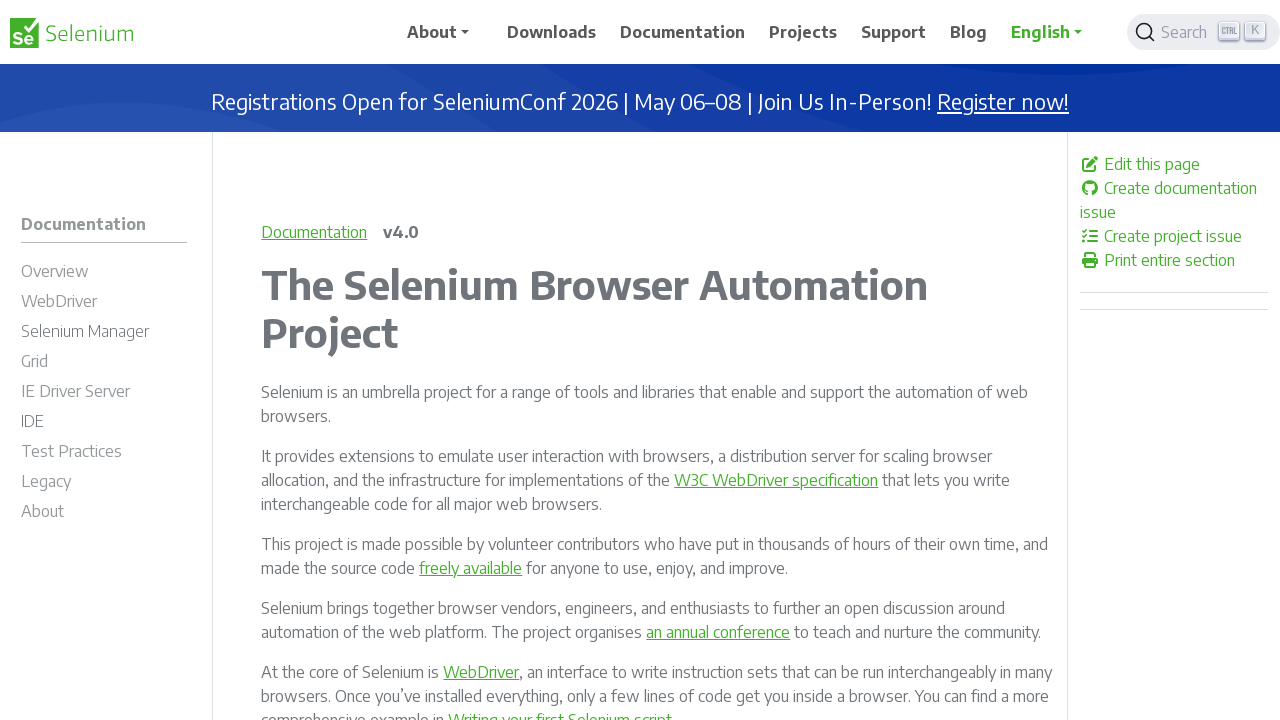

Verified that a link element is enabled
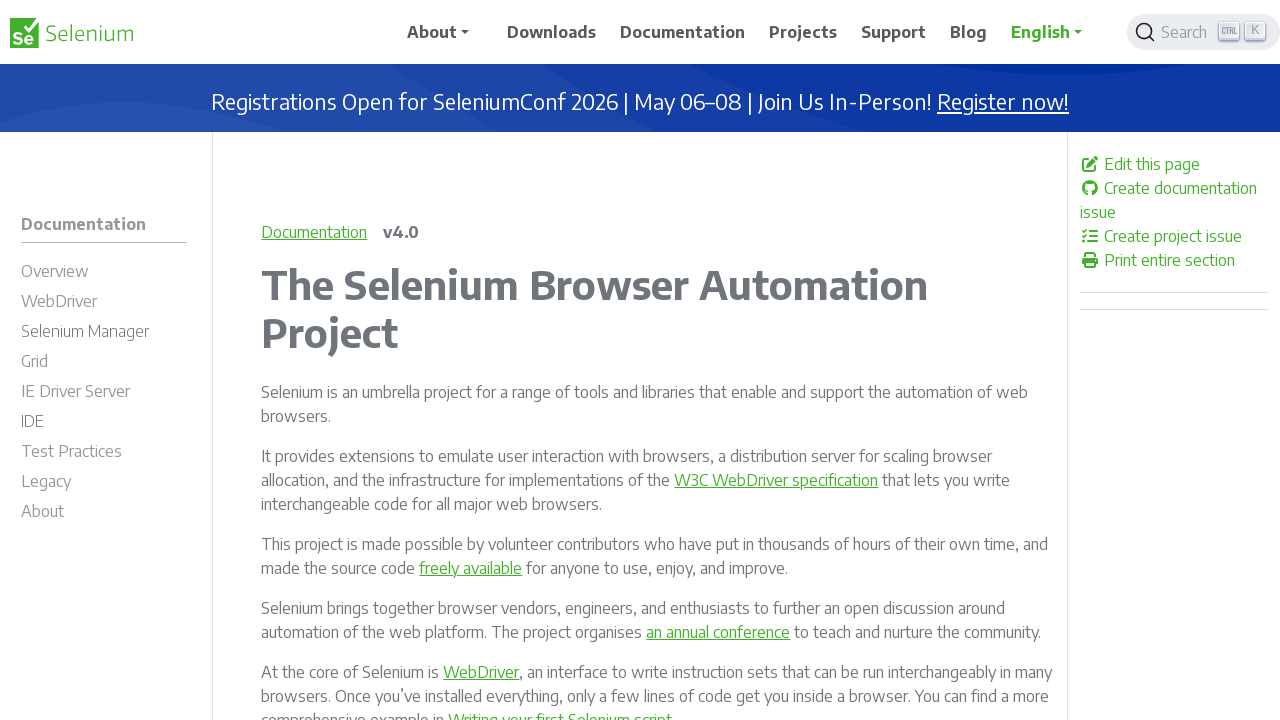

Verified that a link element is enabled
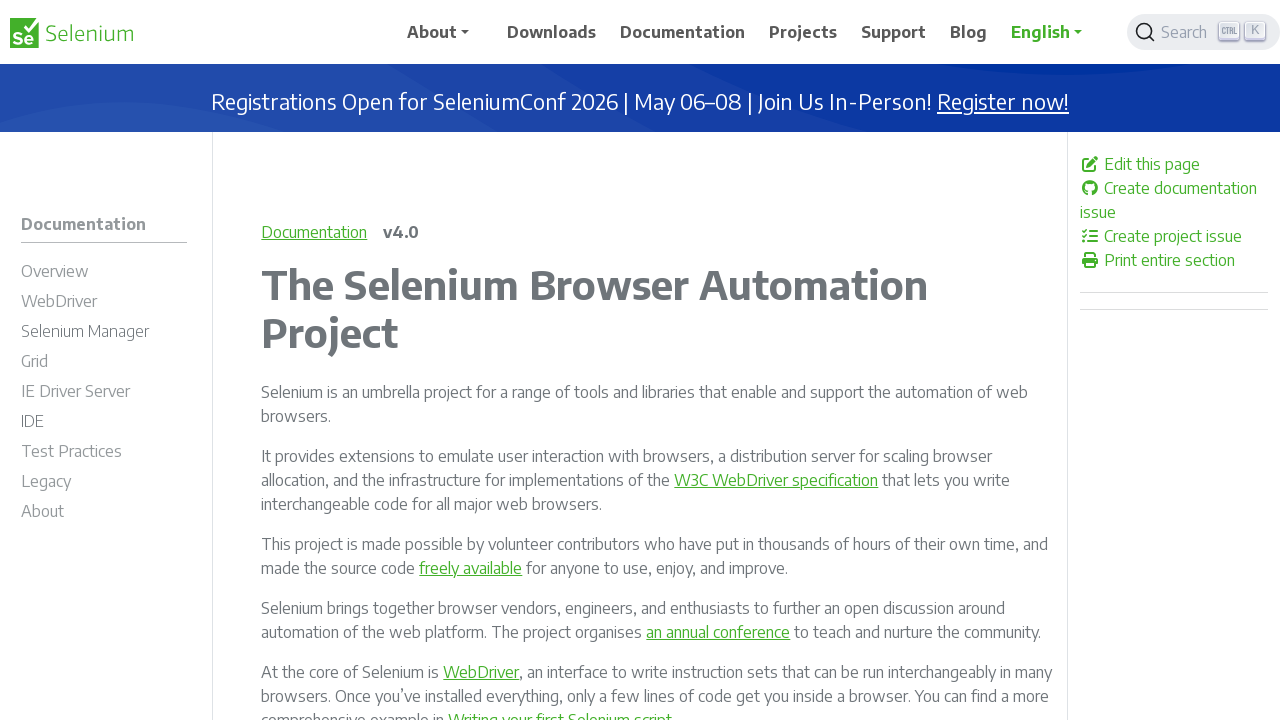

Verified that a link element is enabled
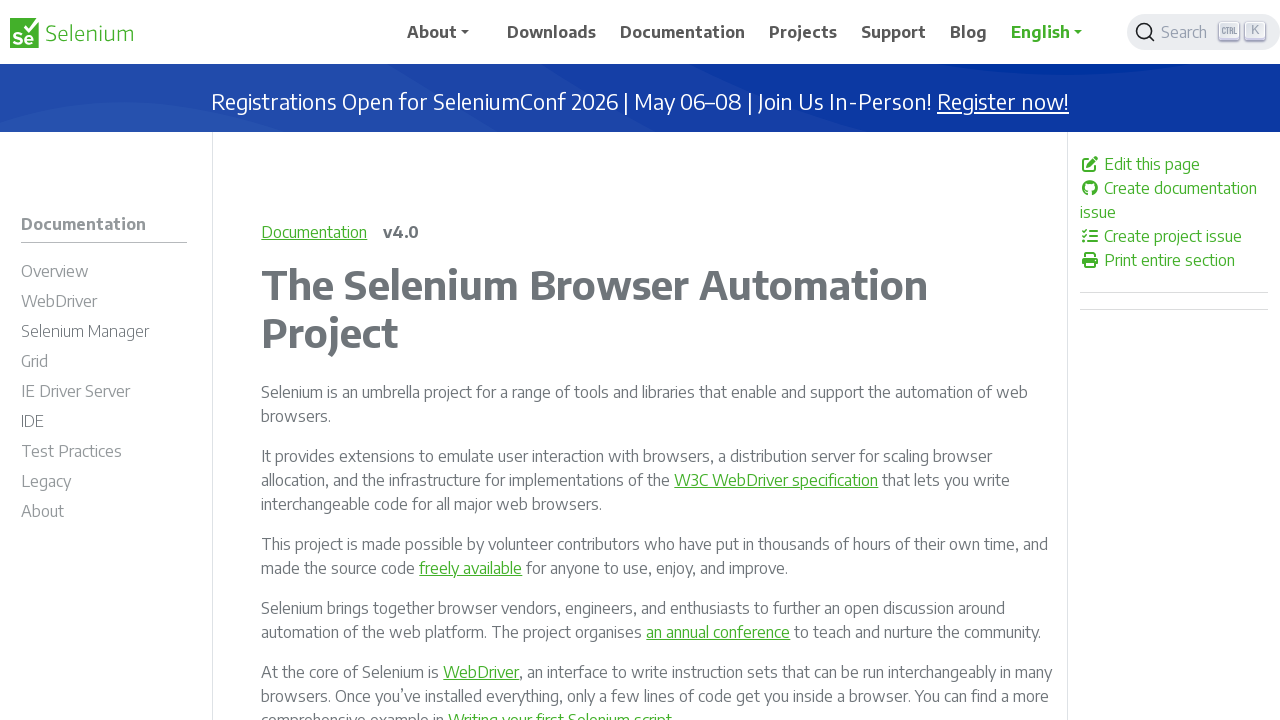

Verified that a link element is enabled
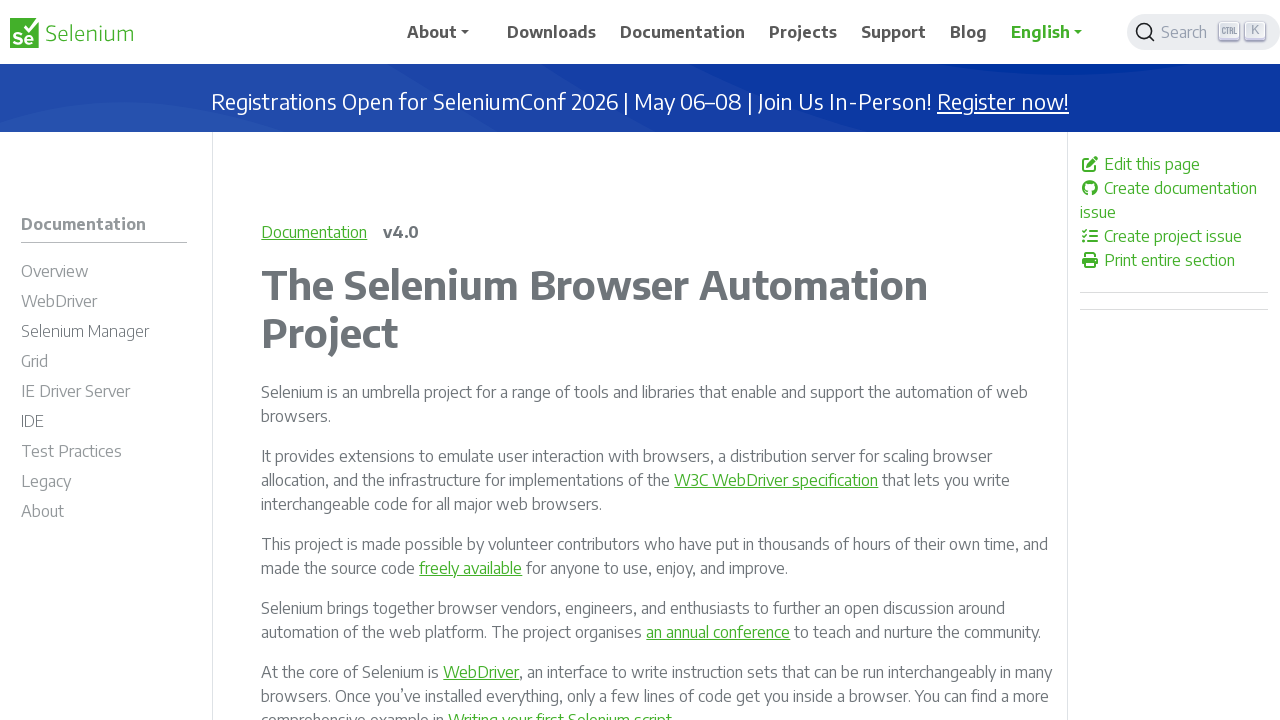

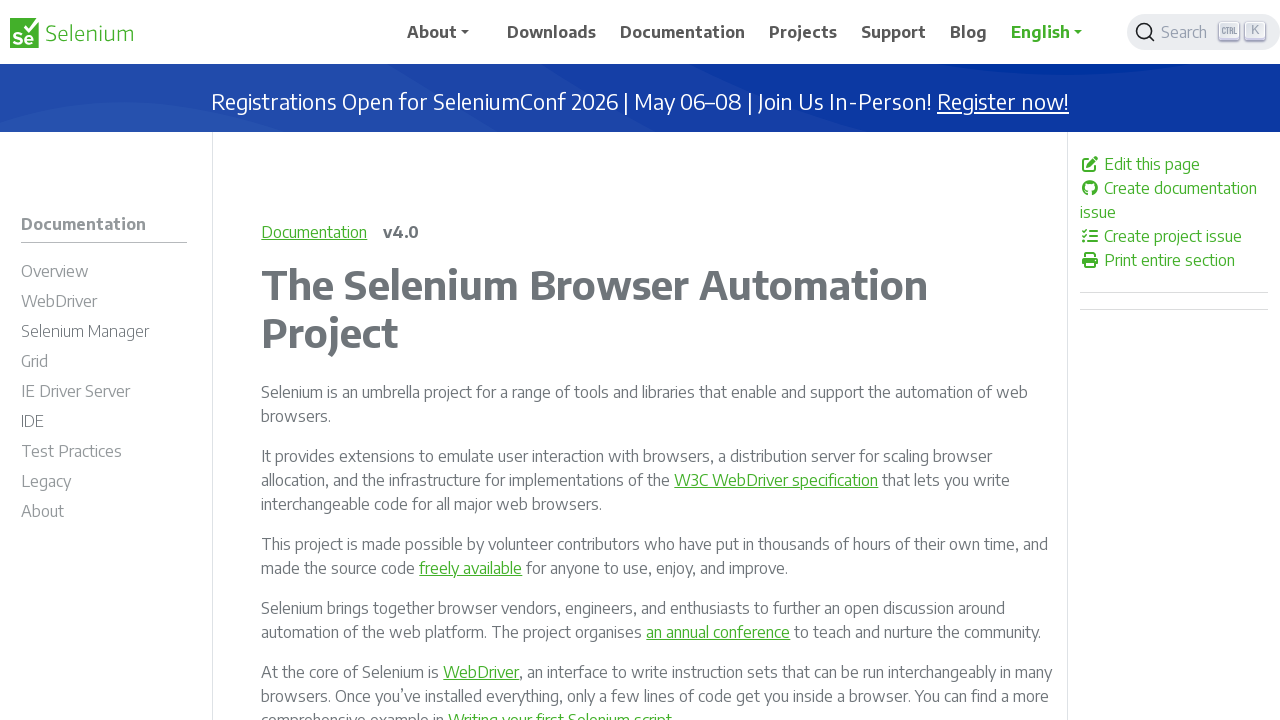